Automates filling out a political compass survey by selecting radio button responses across 6 pages of questions based on predetermined answer values.

Starting URL: https://www.politicalcompass.org/test/en?page=1

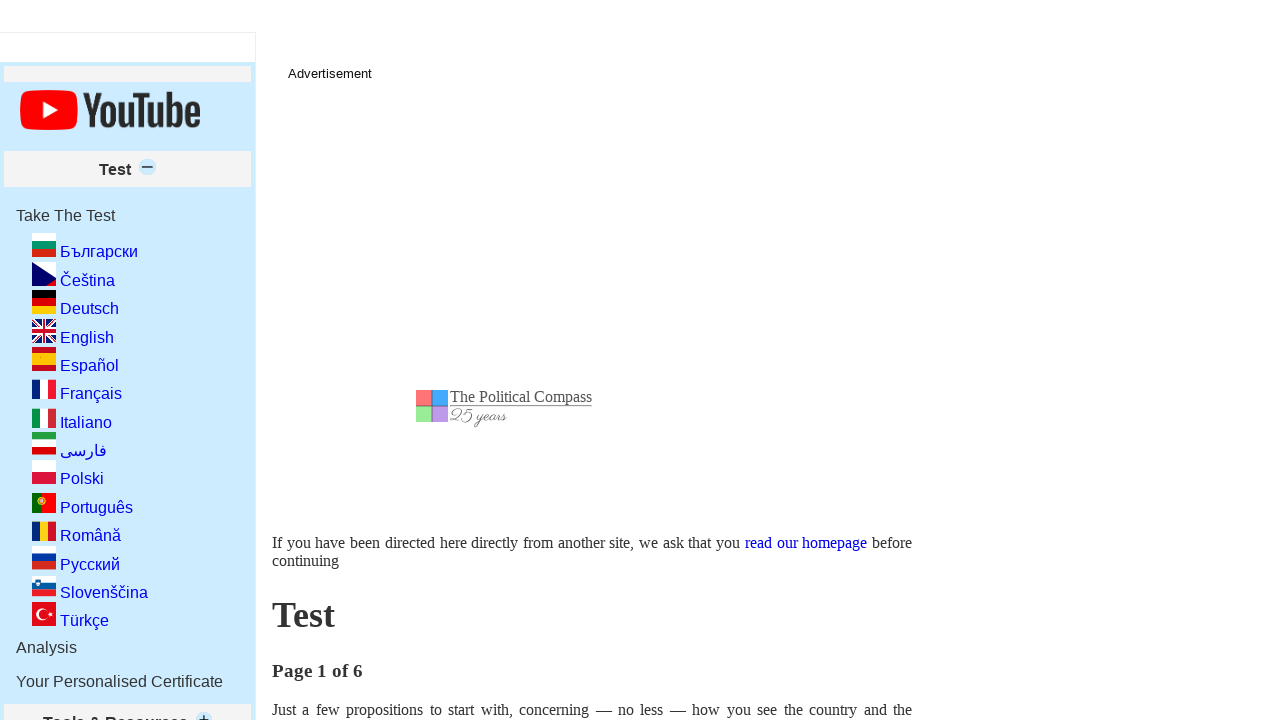

Waited 200ms before starting page 1
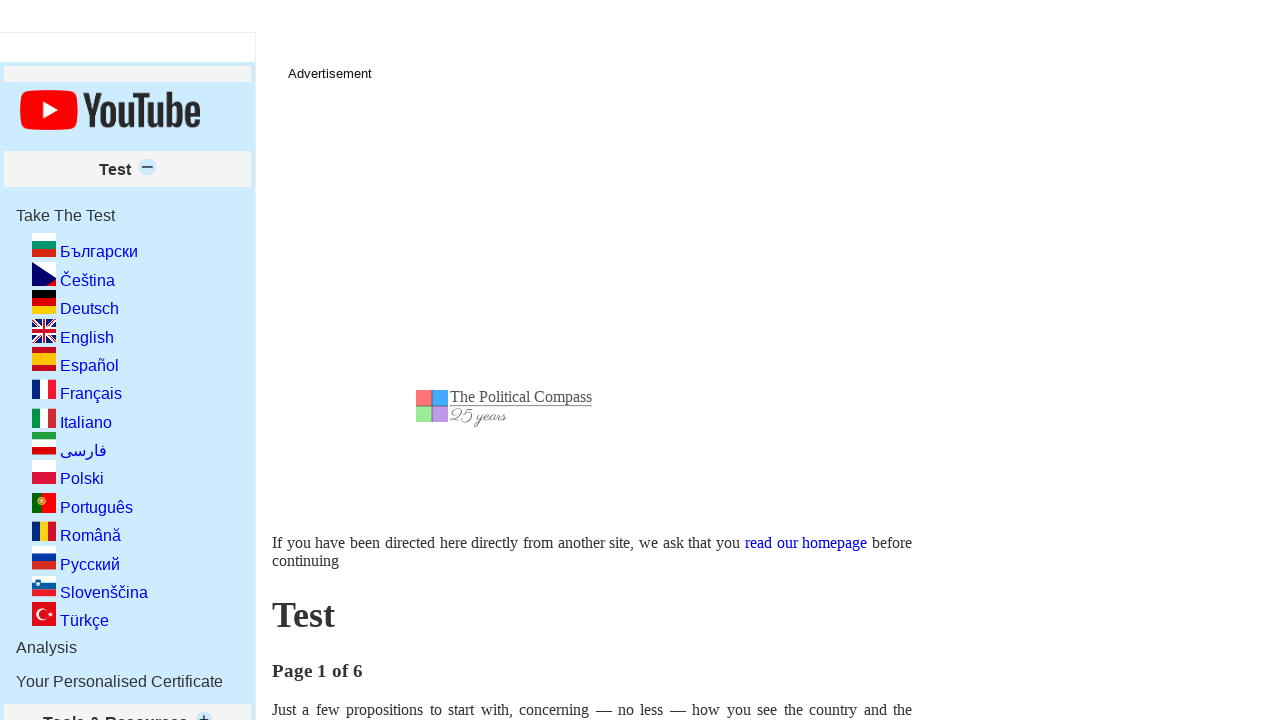

Clicked radio button for question 'globalisationinevitable' with response value 1 at (786, 360) on #globalisationinevitable_1
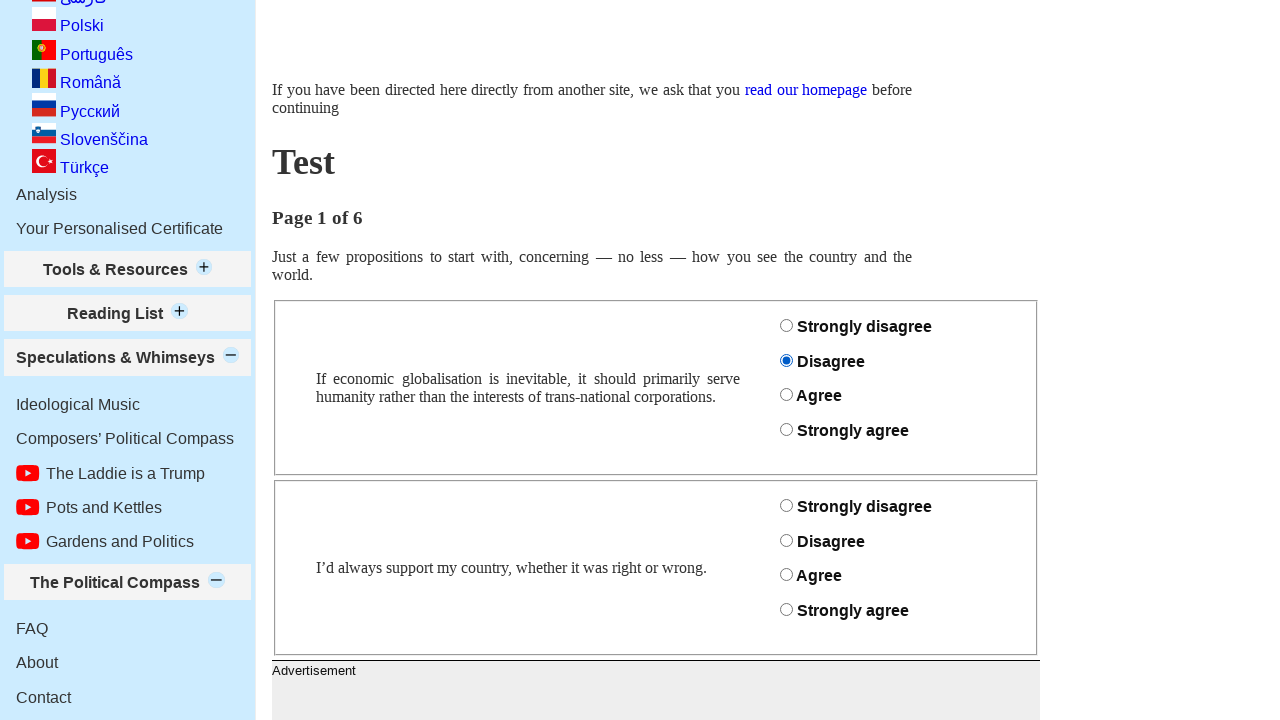

Waited 50ms after clicking radio button
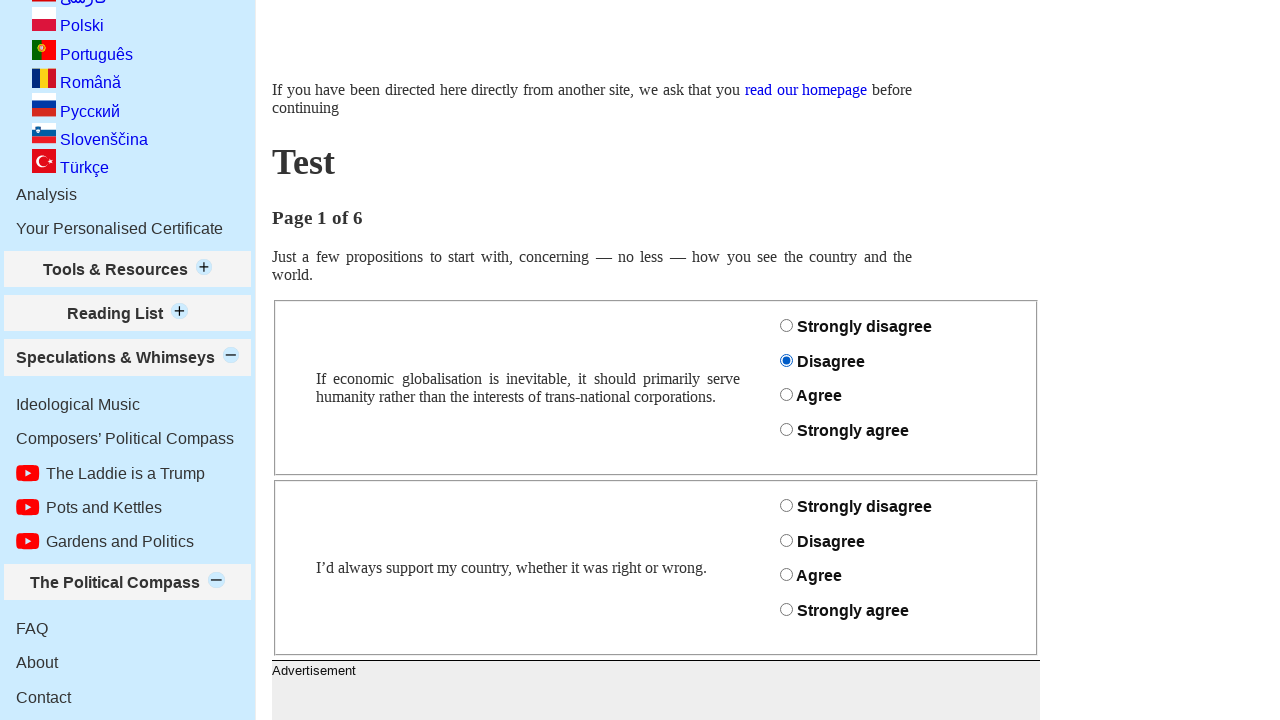

Scrolled down by 190px
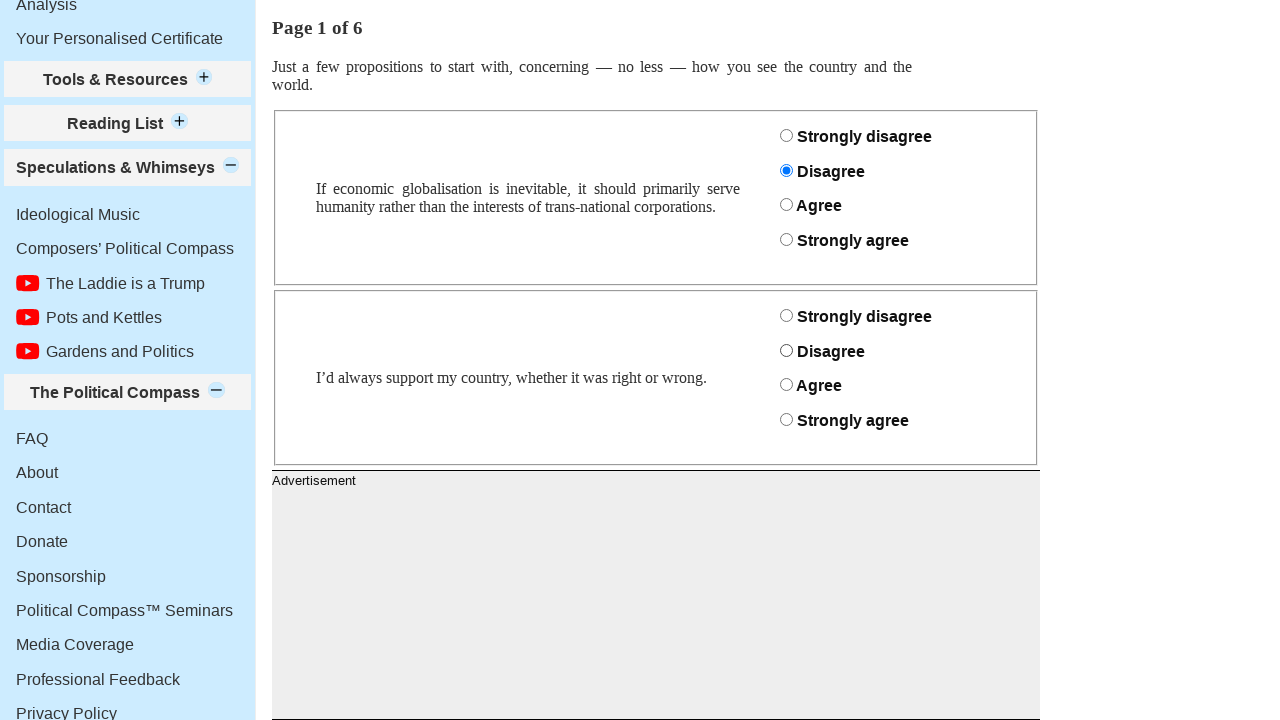

Clicked radio button for question 'countryrightorwrong' with response value 0 at (786, 316) on #countryrightorwrong_0
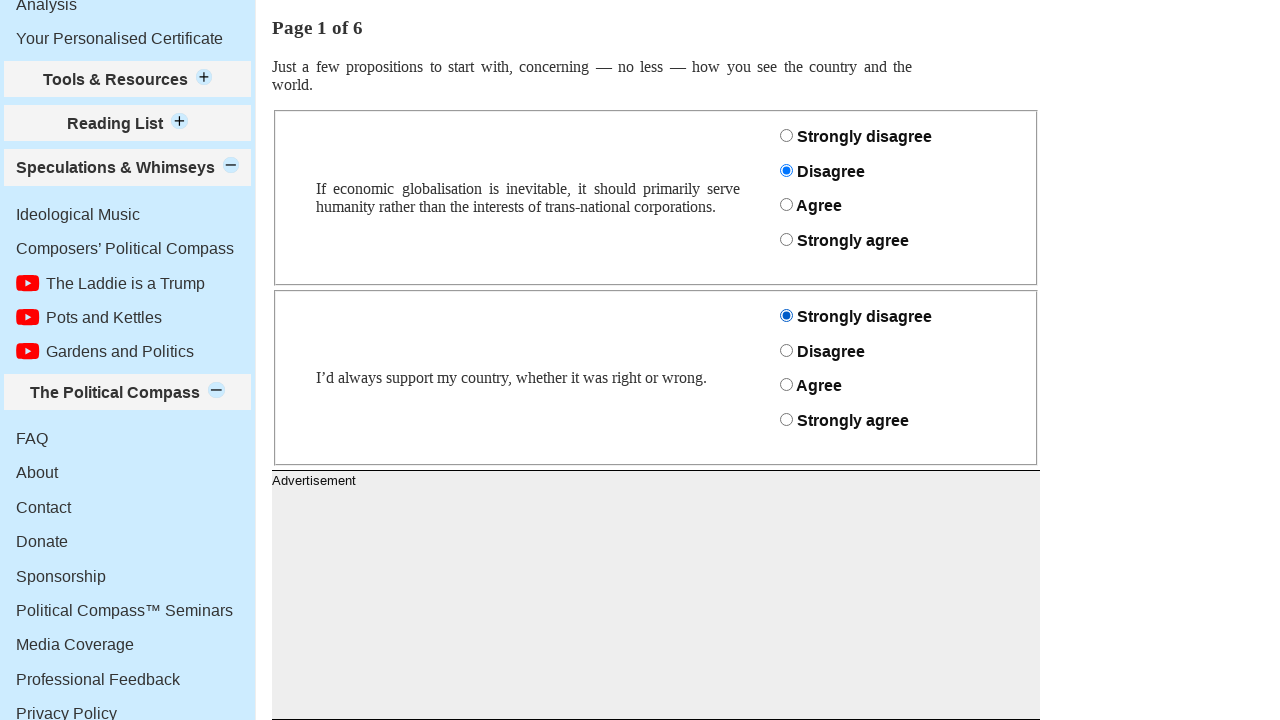

Waited 50ms after clicking radio button
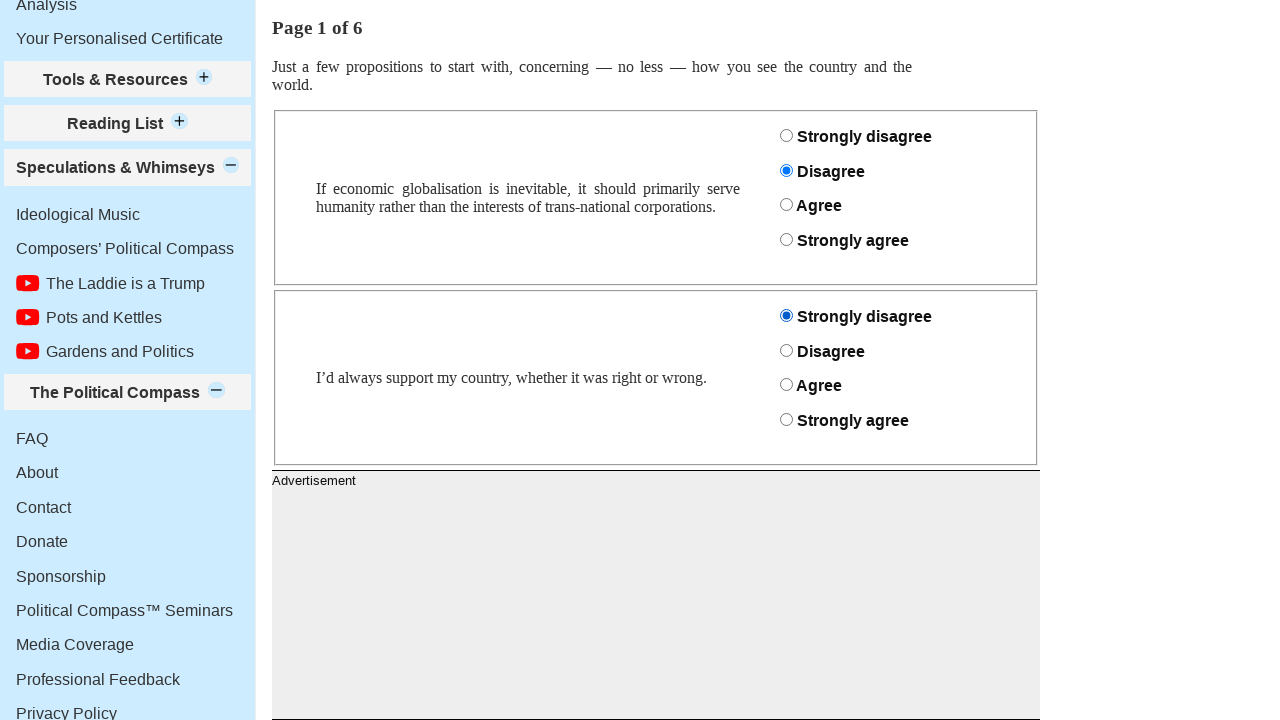

Scrolled down by 190px
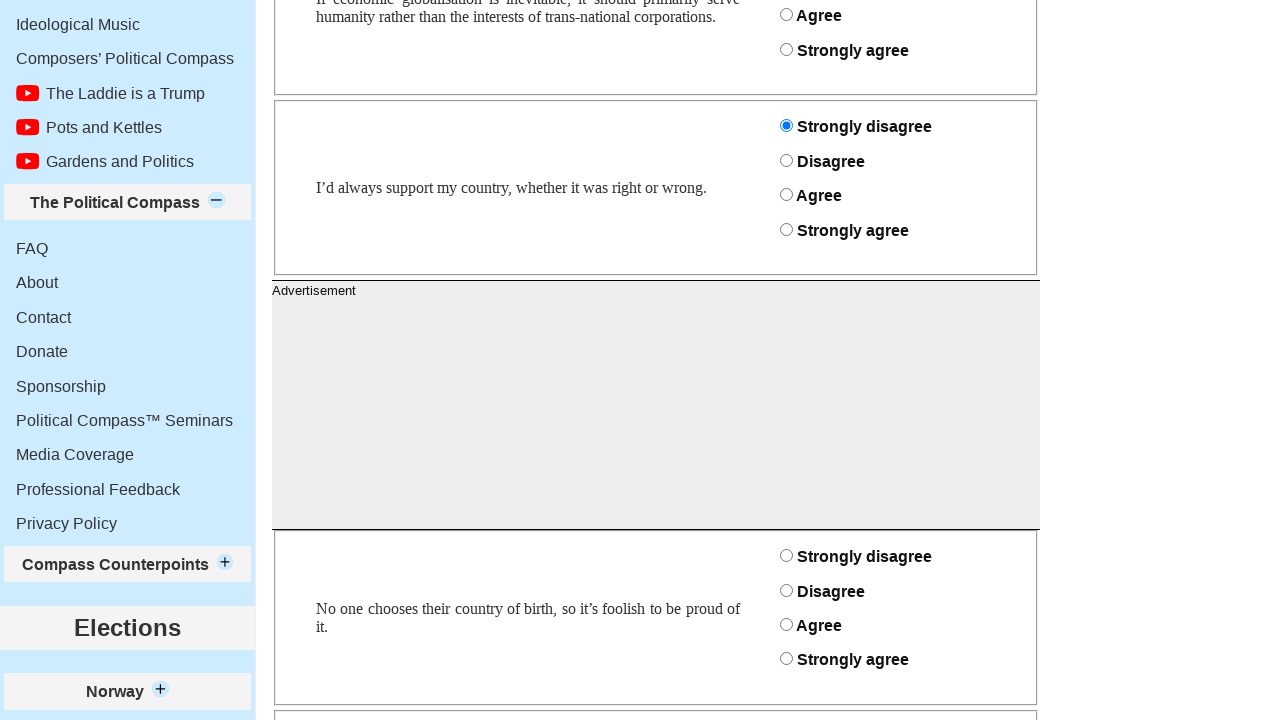

Clicked radio button for question 'proudofcountry' with response value 1 at (786, 590) on #proudofcountry_1
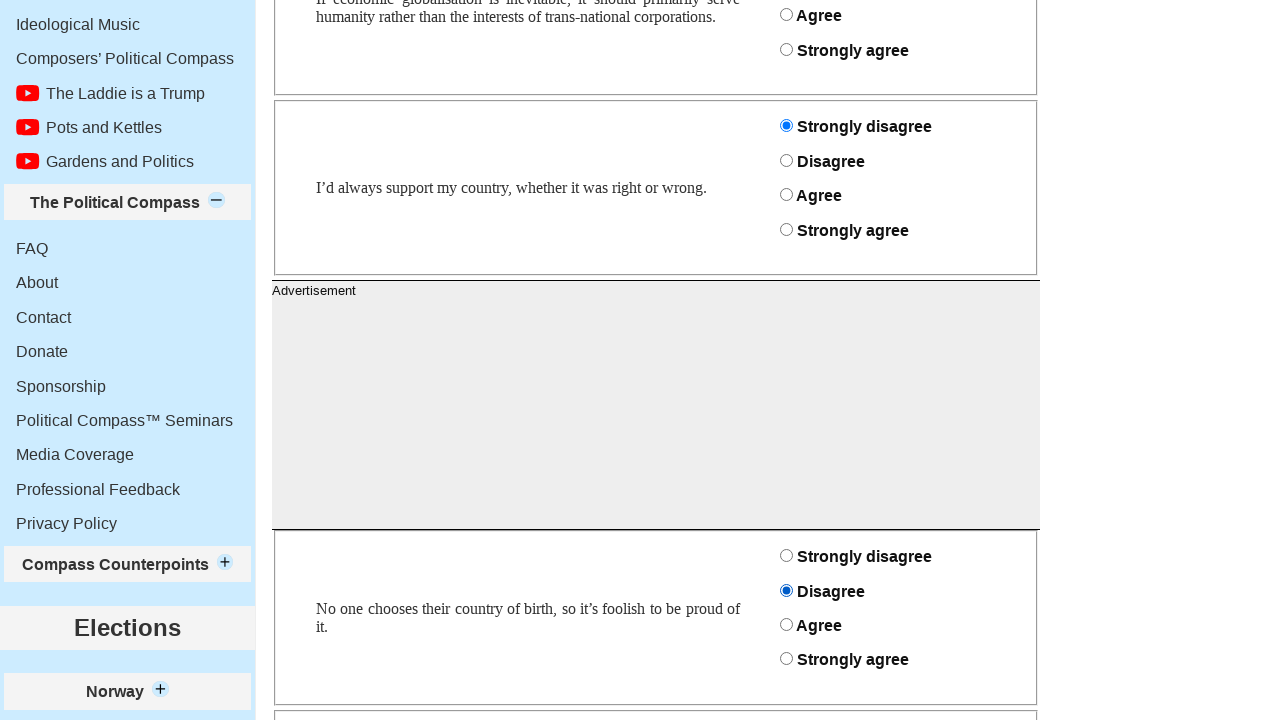

Waited 50ms after clicking radio button
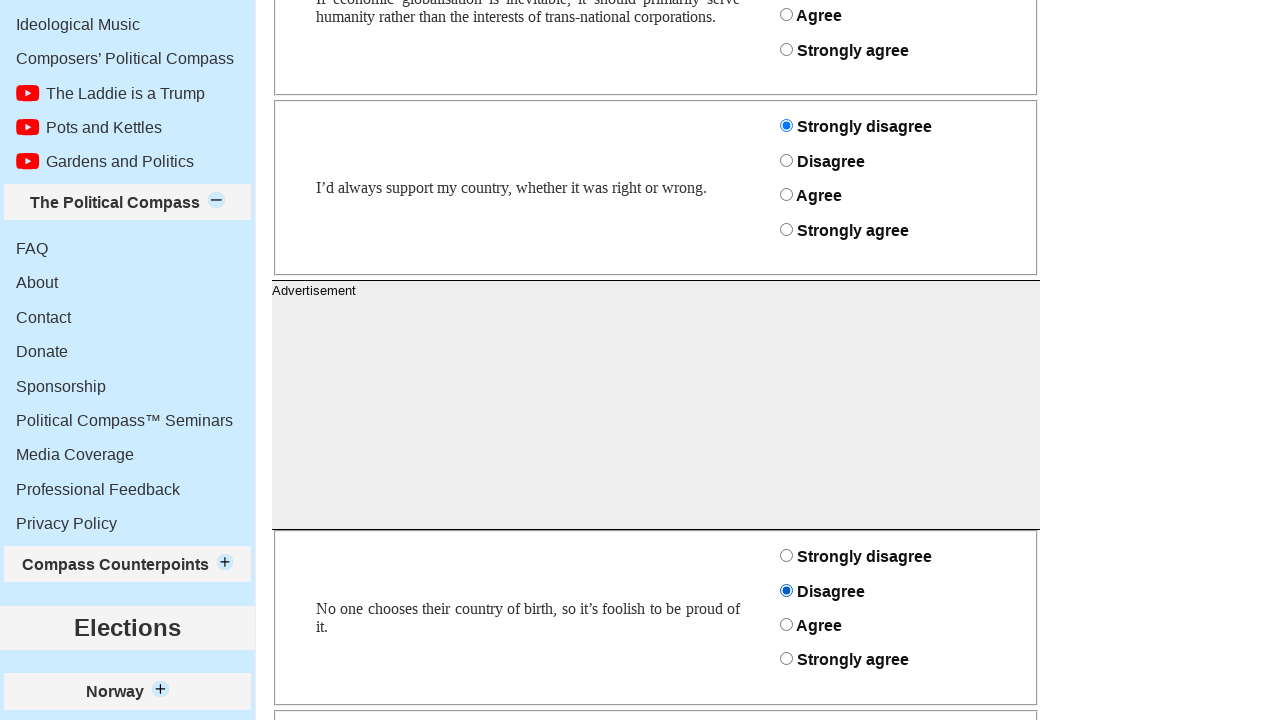

Scrolled down by 190px
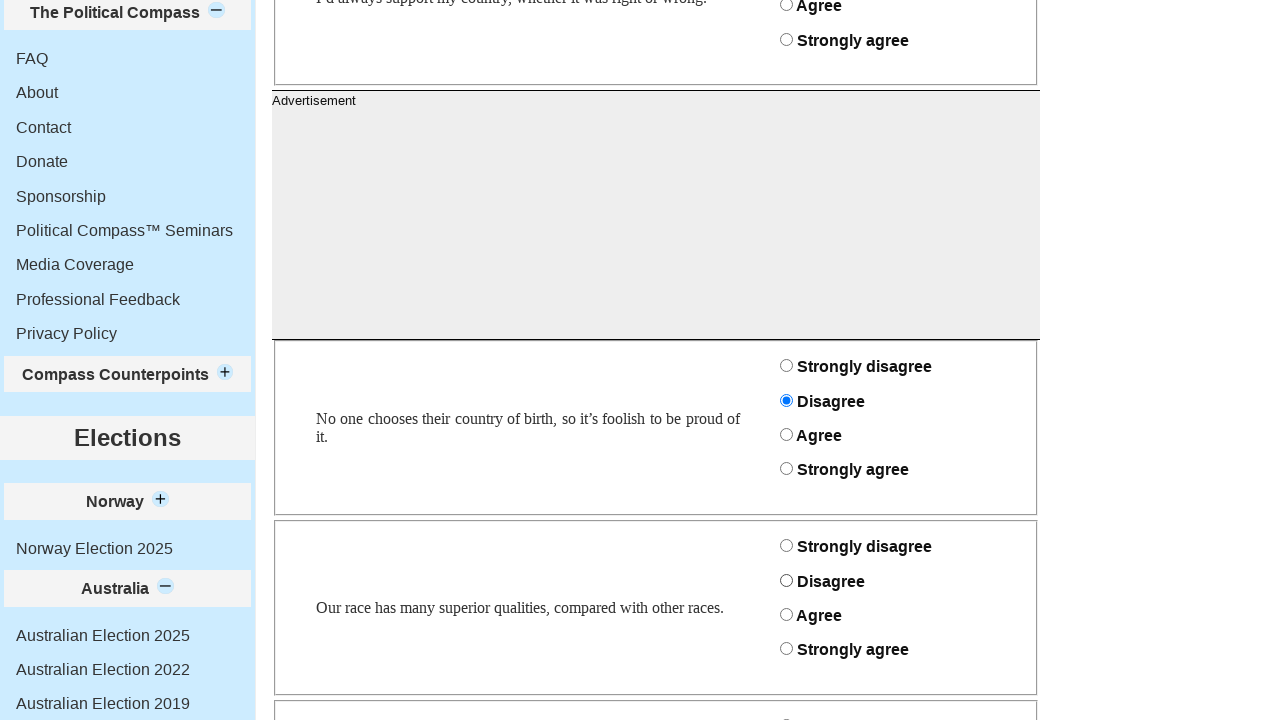

Clicked radio button for question 'racequalities' with response value 1 at (786, 580) on #racequalities_1
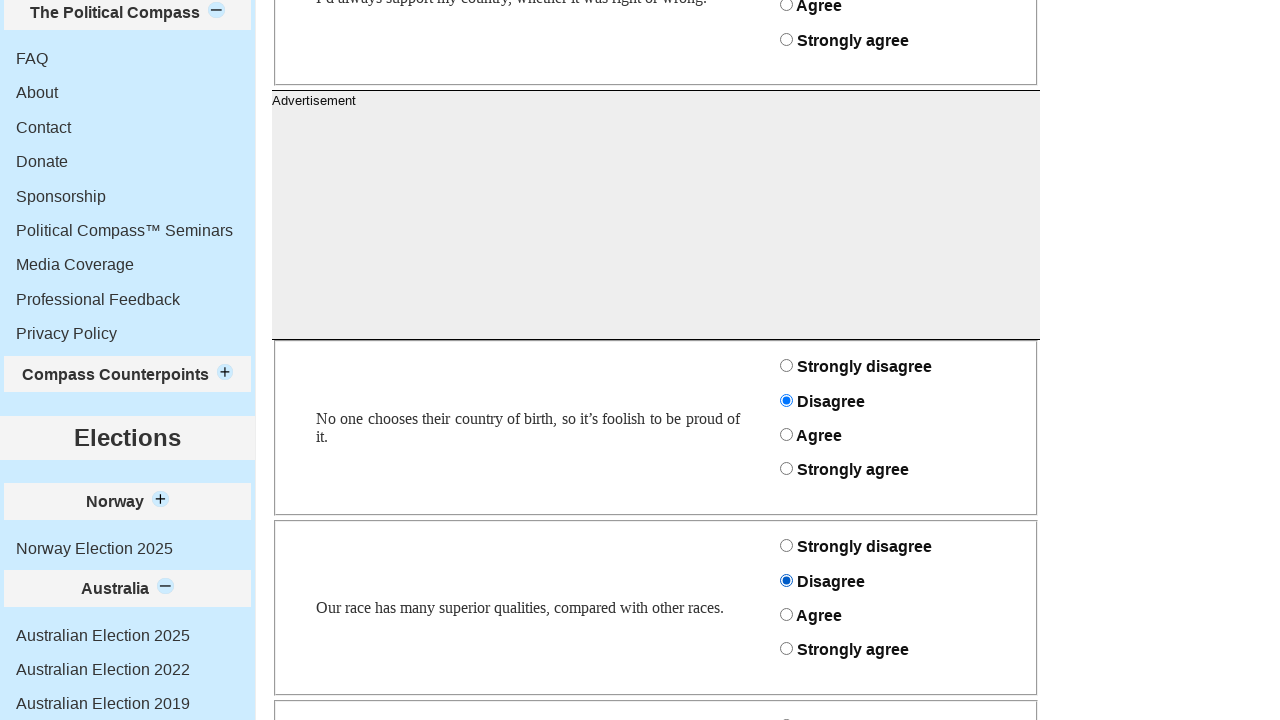

Waited 50ms after clicking radio button
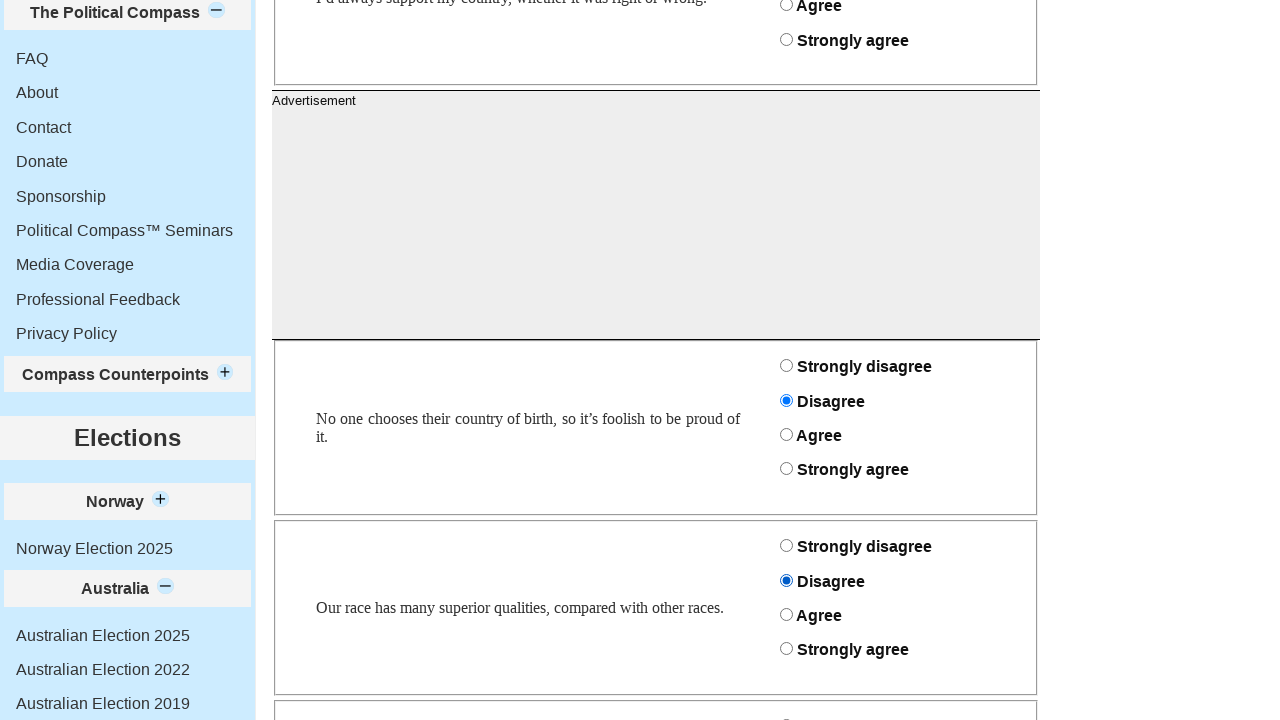

Scrolled down by 190px
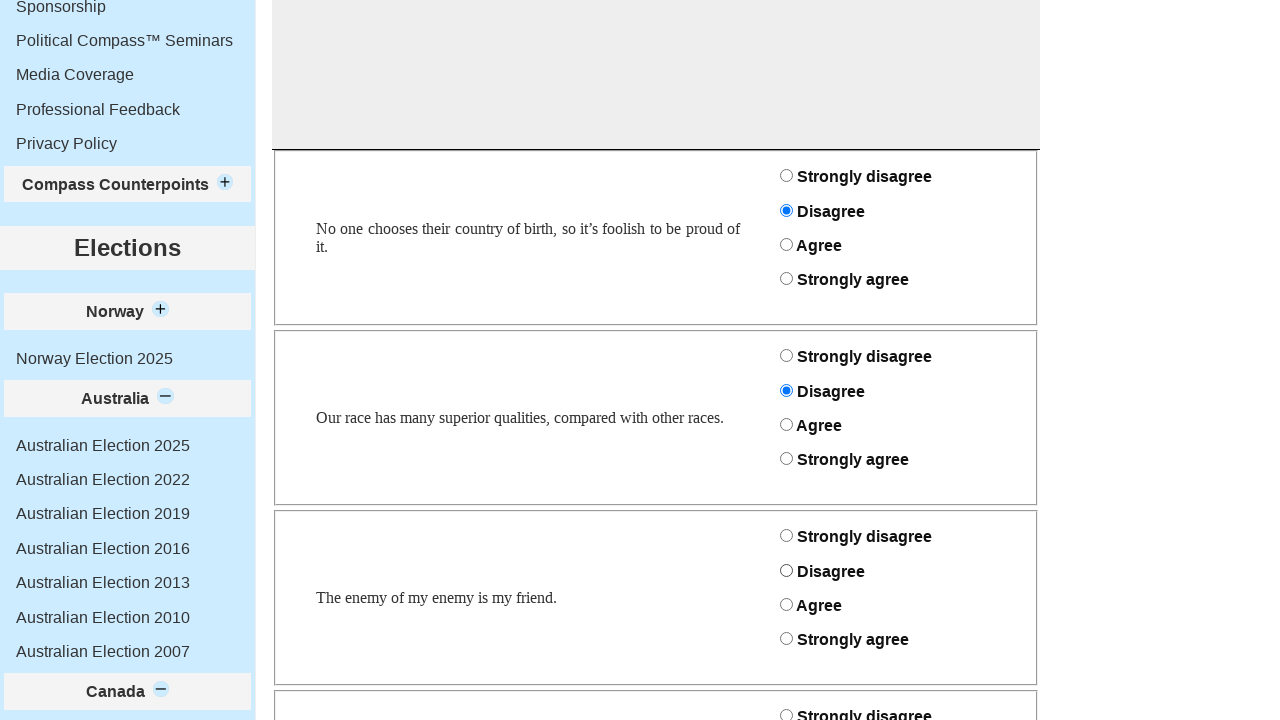

Clicked radio button for question 'enemyenemyfriend' with response value 3 at (786, 639) on #enemyenemyfriend_3
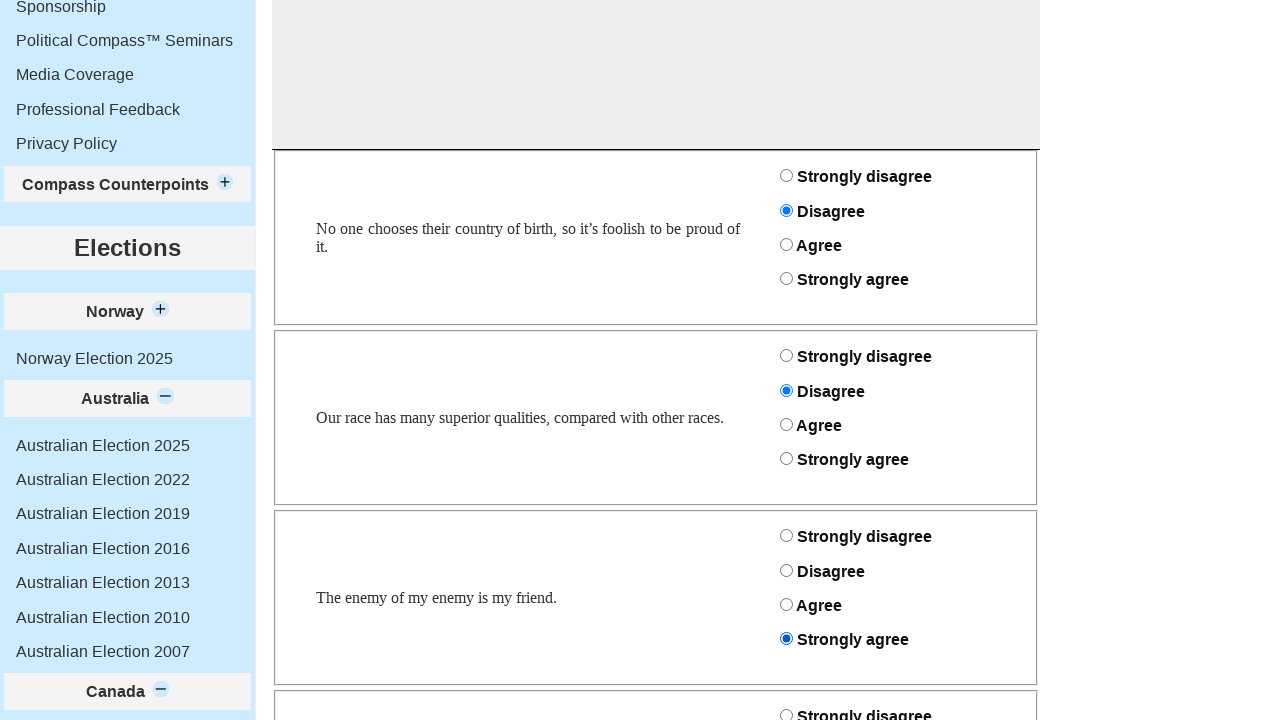

Waited 50ms after clicking radio button
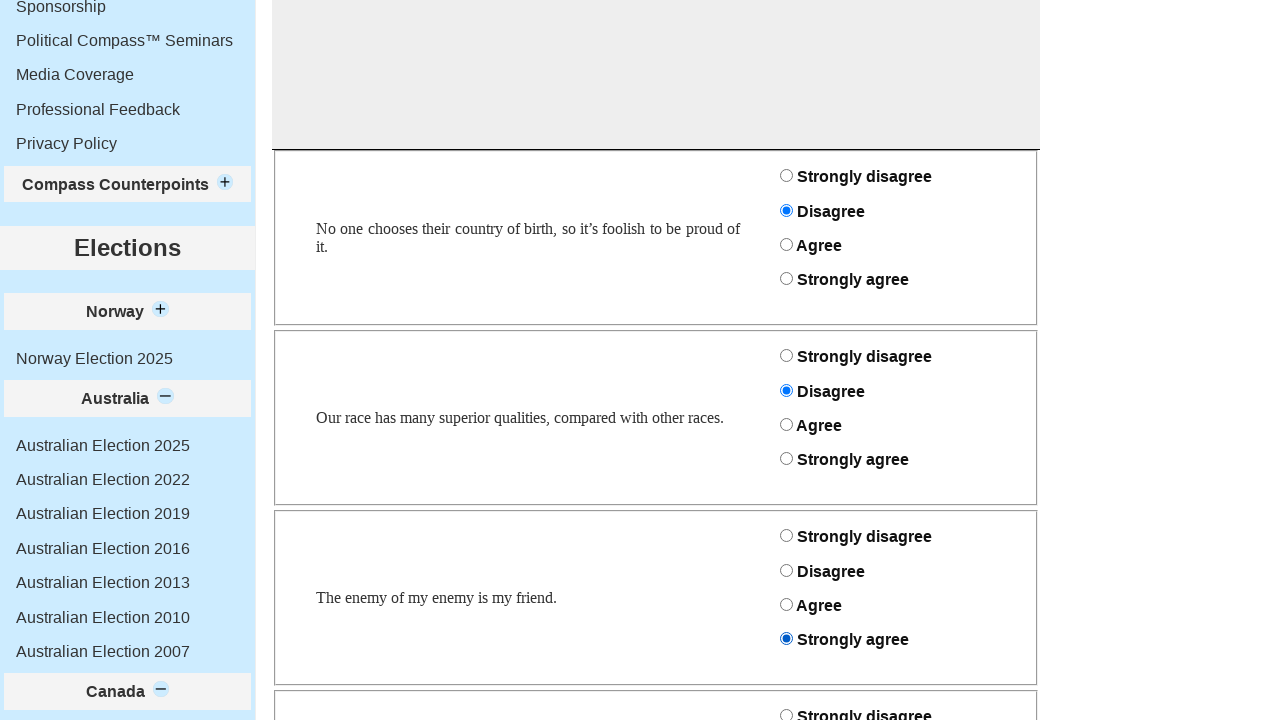

Scrolled down by 190px
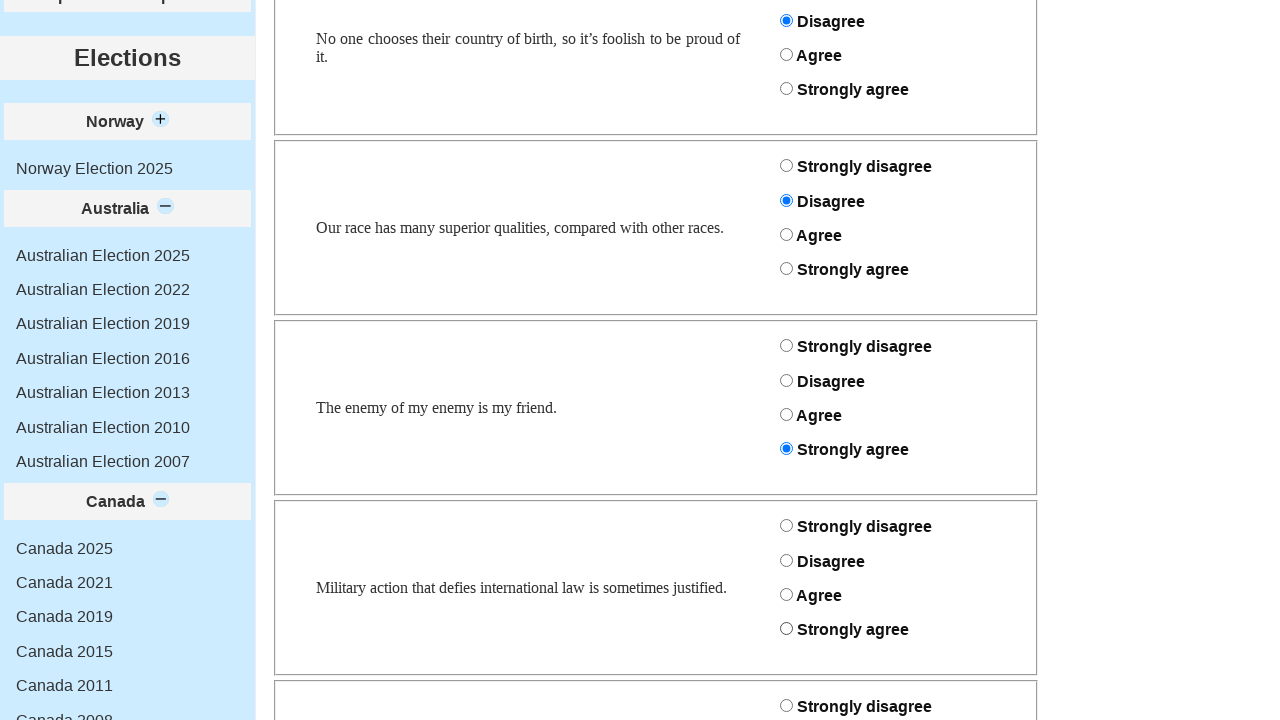

Clicked radio button for question 'militaryactionlaw' with response value 3 at (786, 629) on #militaryactionlaw_3
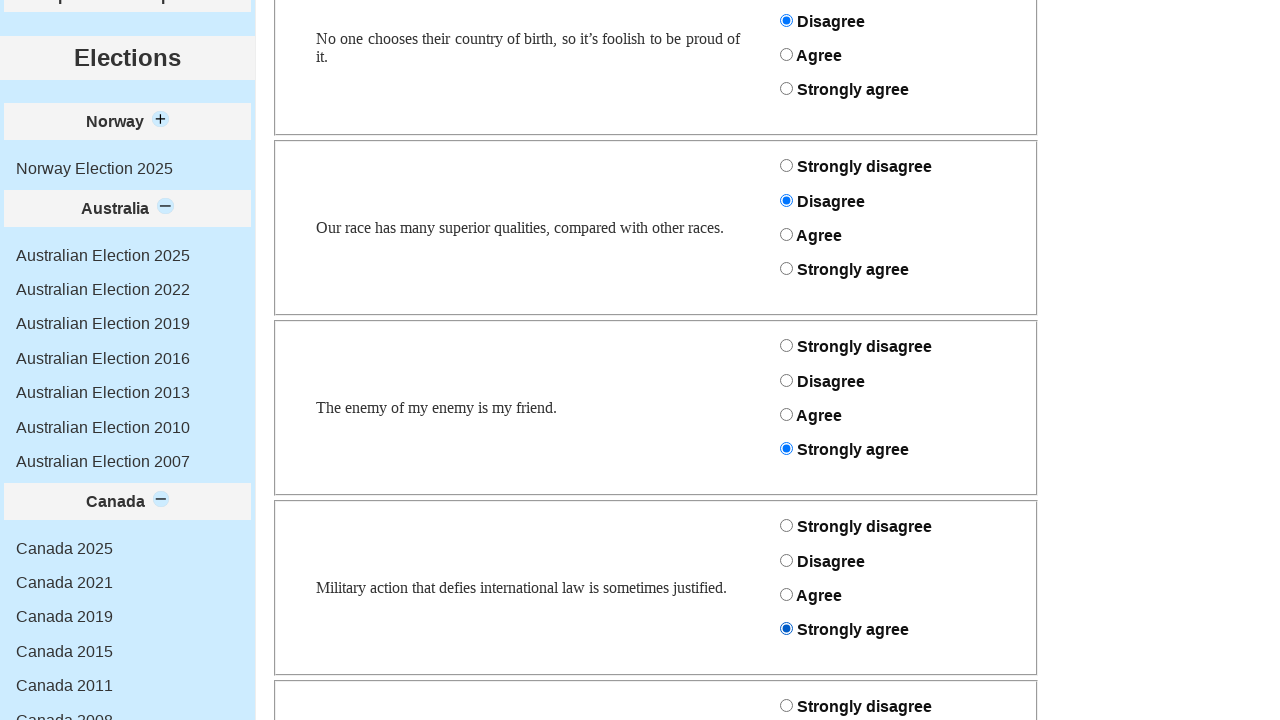

Waited 50ms after clicking radio button
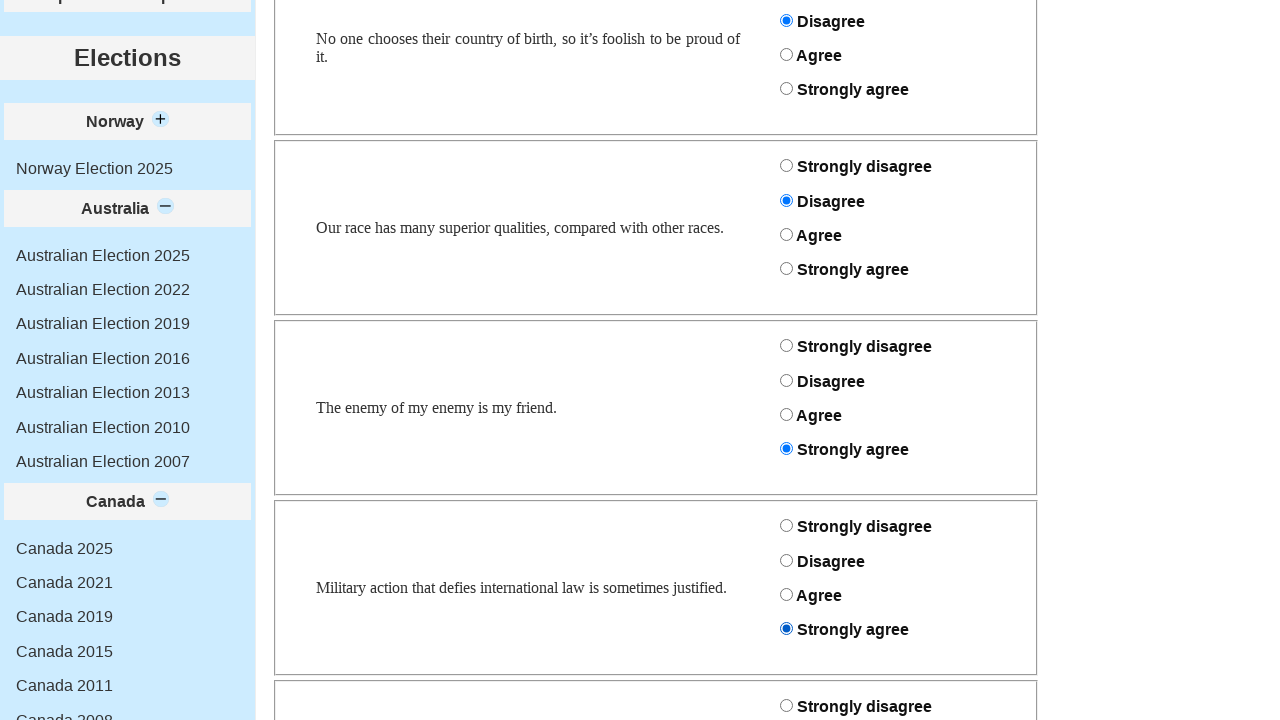

Scrolled down by 190px
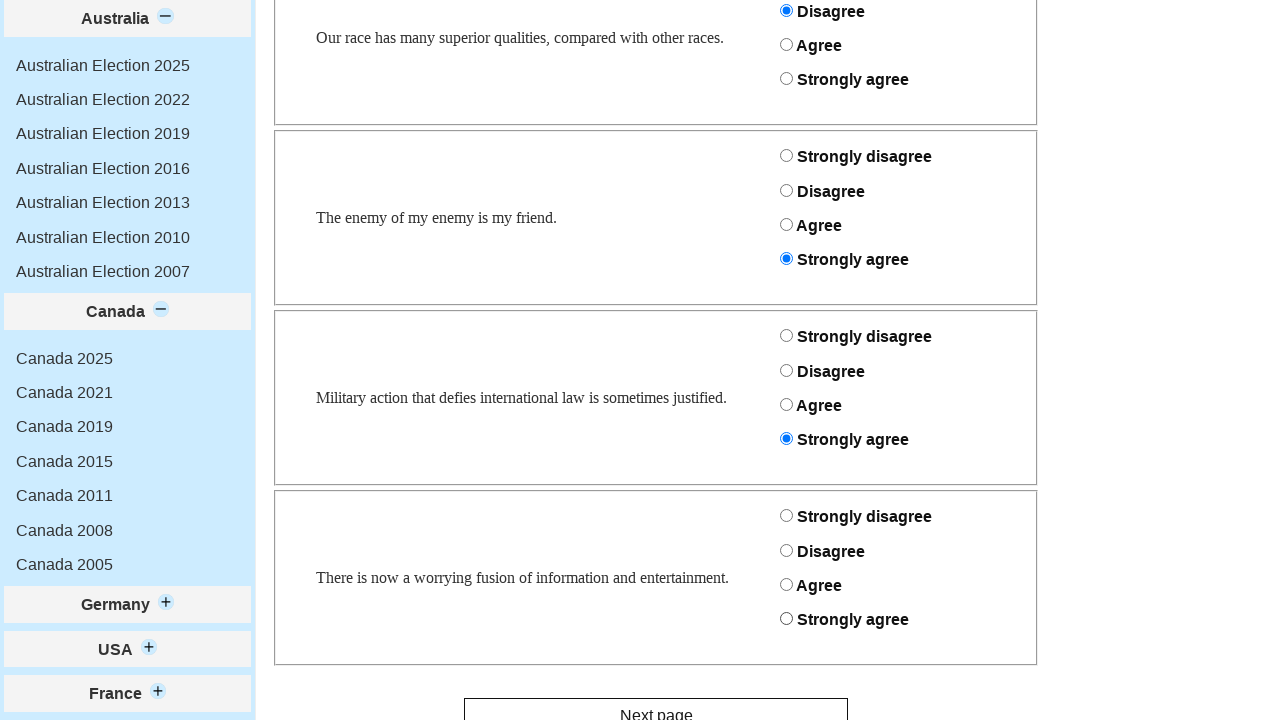

Clicked radio button for question 'fusioninfotainment' with response value 0 at (786, 516) on #fusioninfotainment_0
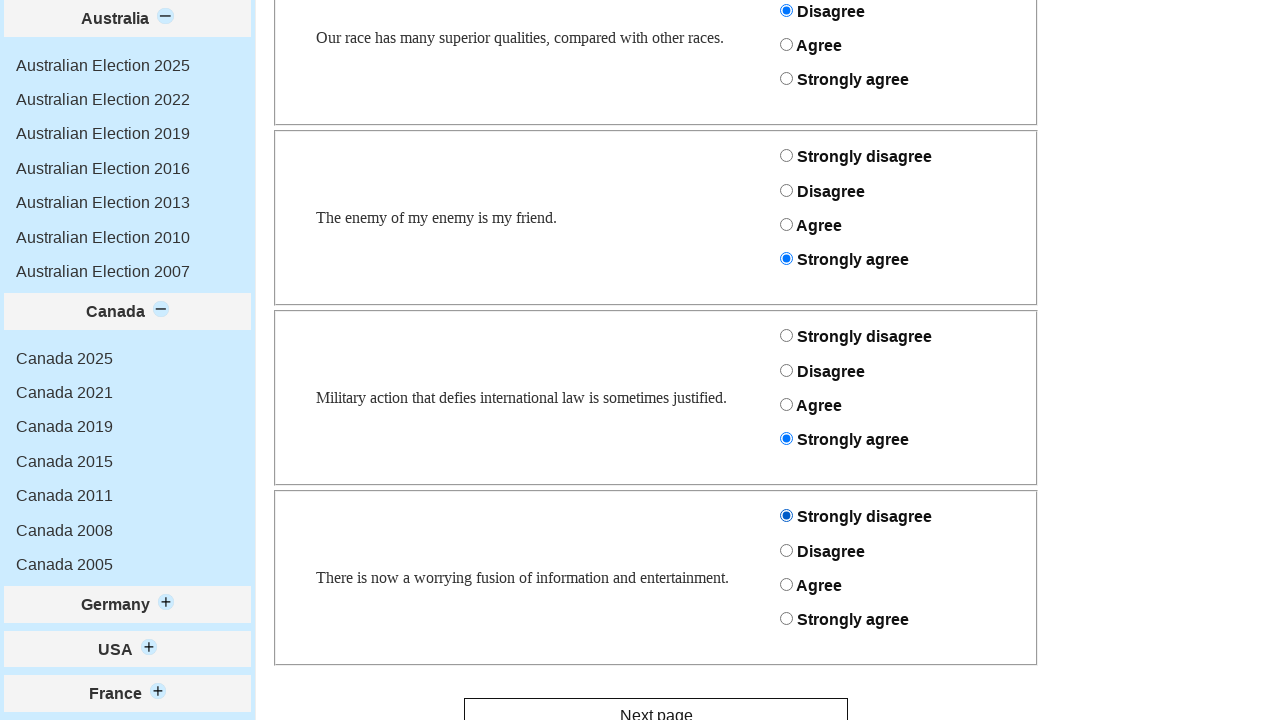

Waited 50ms after clicking radio button
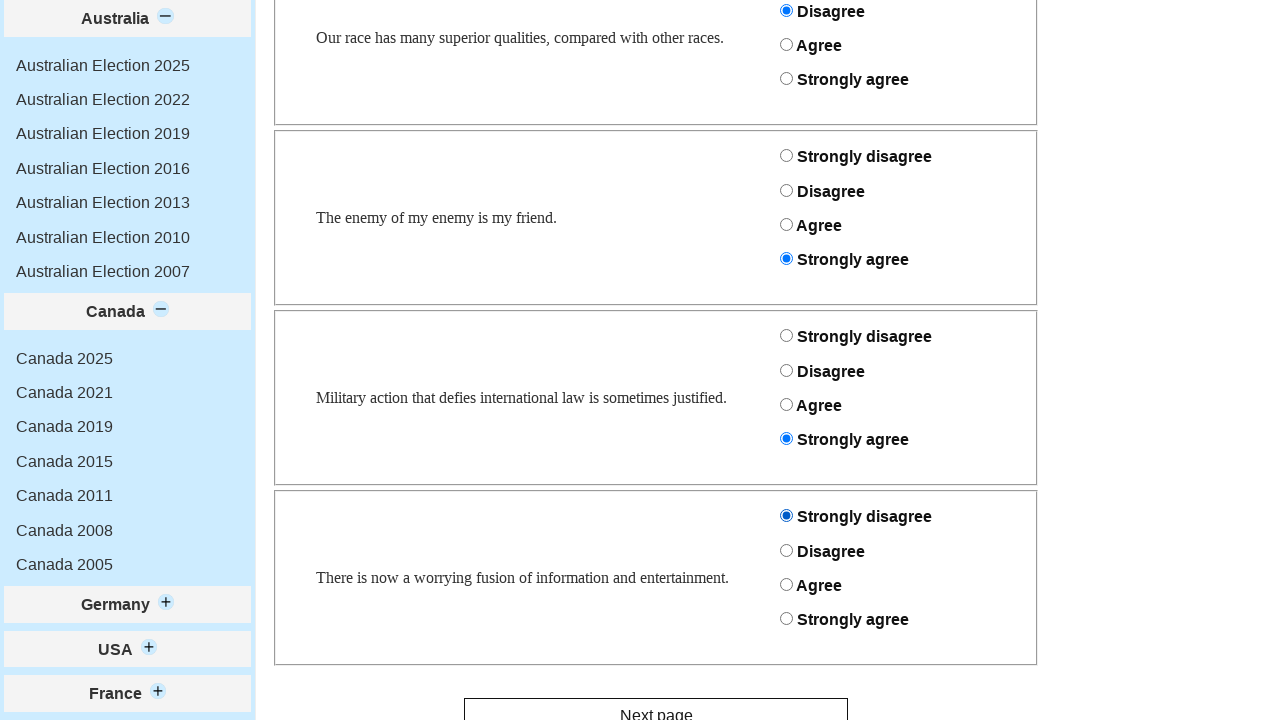

Scrolled down by 190px
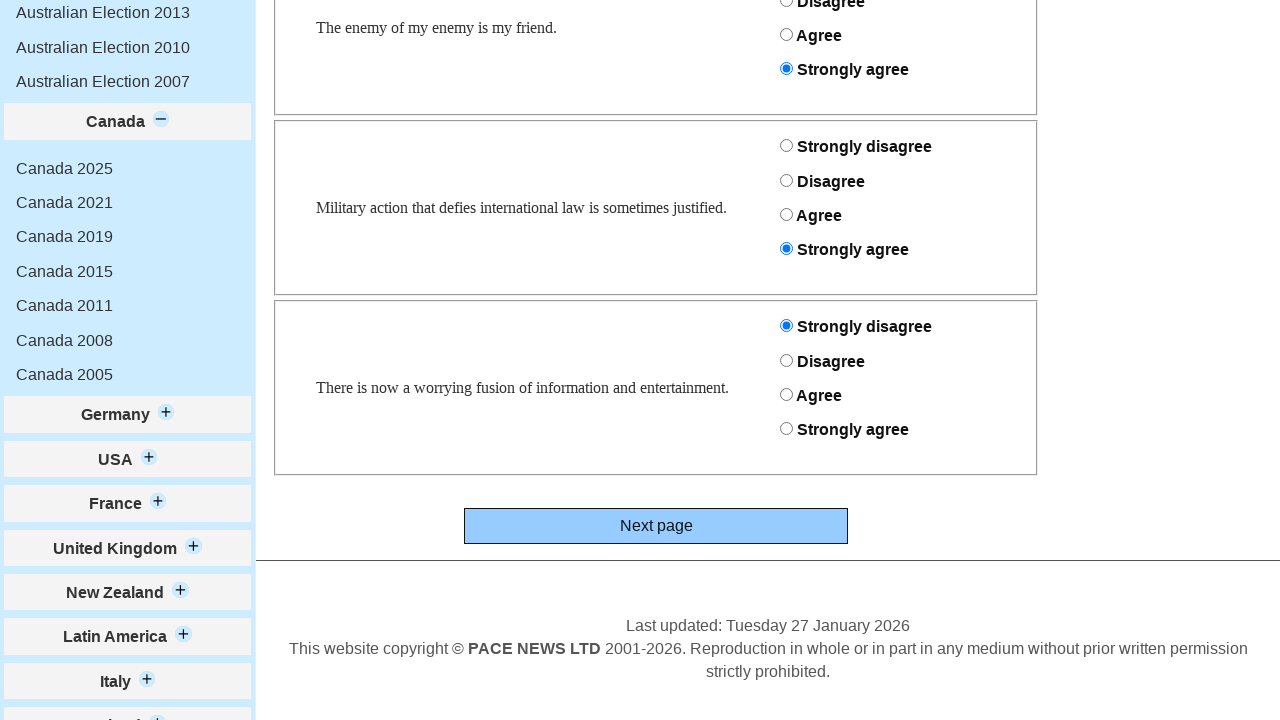

Clicked next button to proceed from page 1 to page 2 at (656, 526) on button[type='submit']
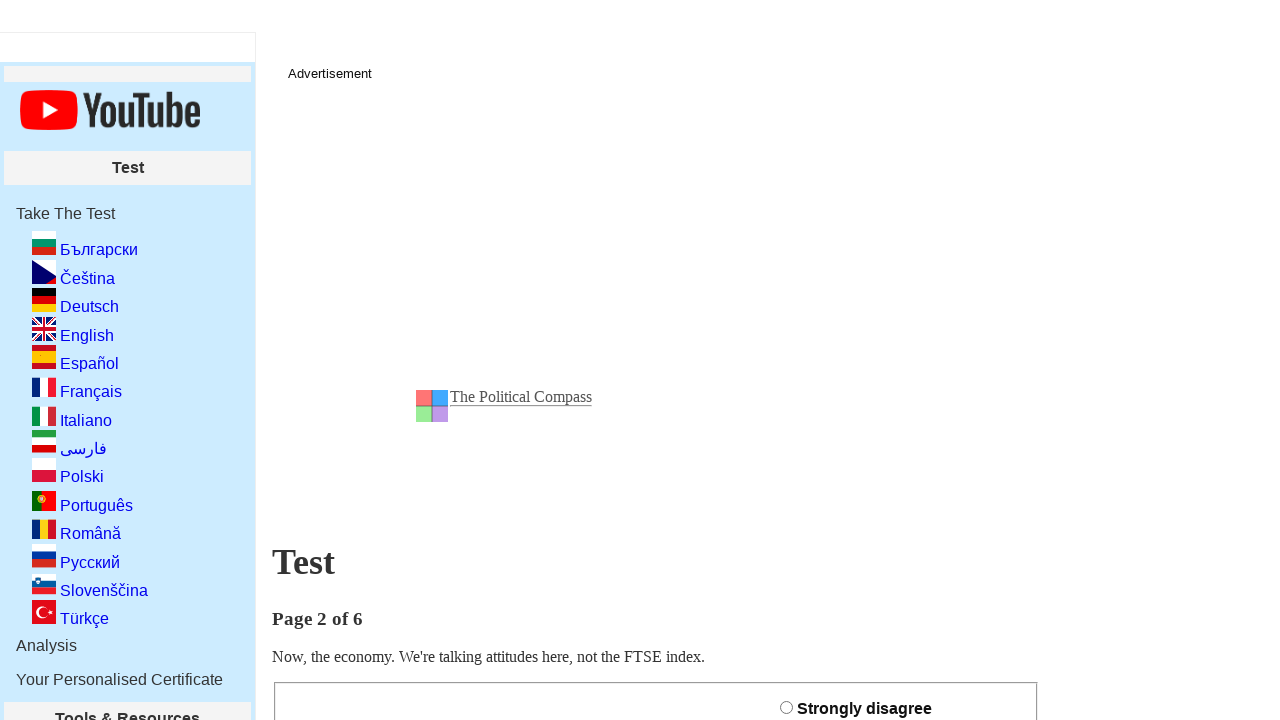

Waited 200ms before starting page 2
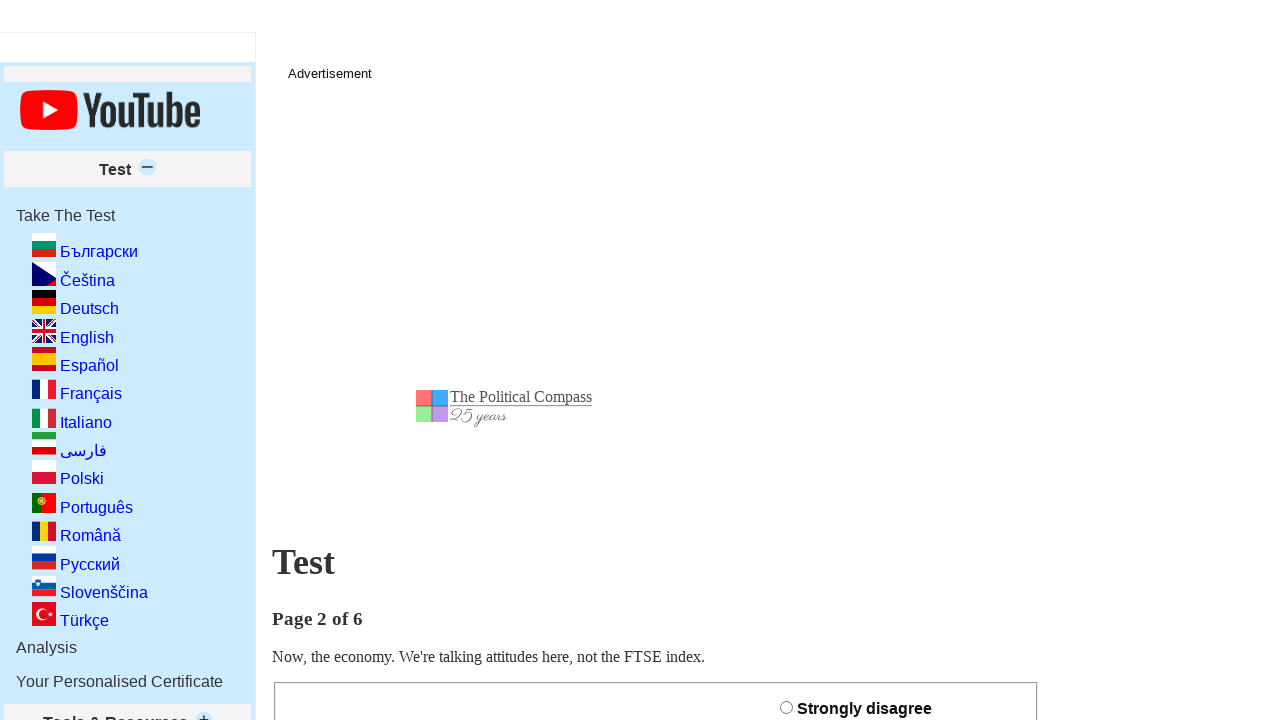

Clicked radio button for question 'classthannationality' with response value 0 at (786, 708) on #classthannationality_0
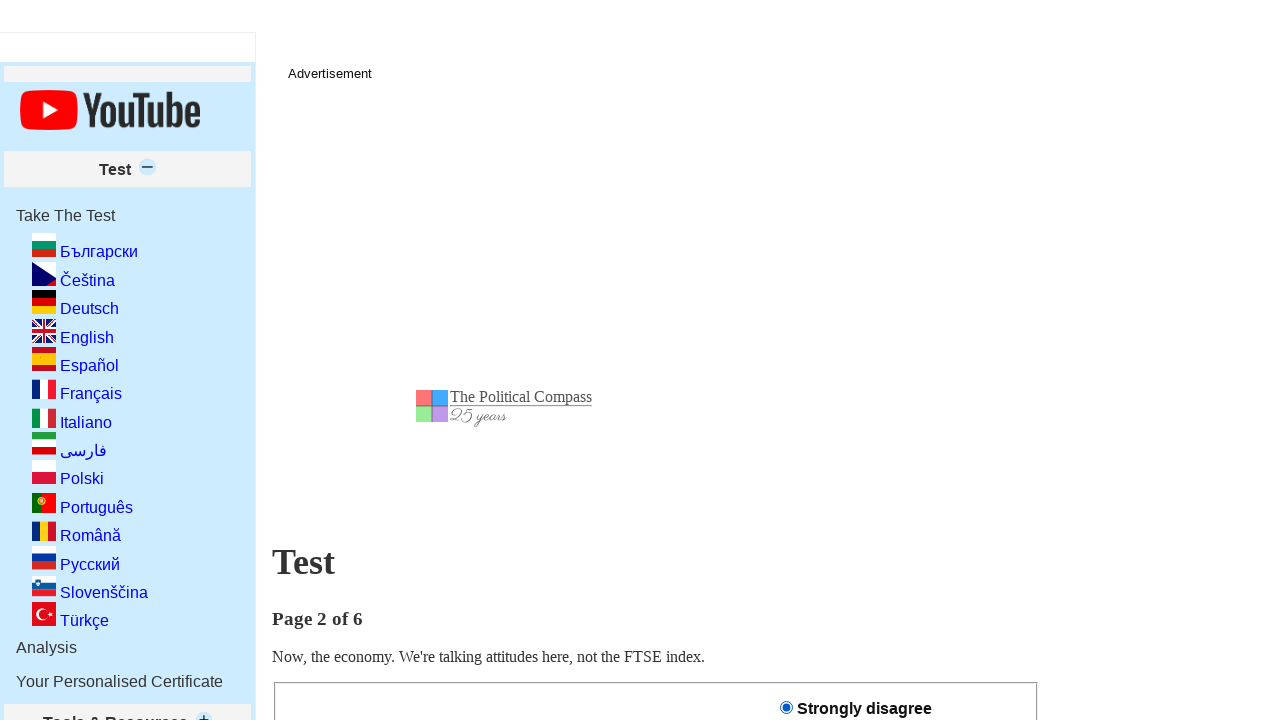

Waited 50ms after clicking radio button
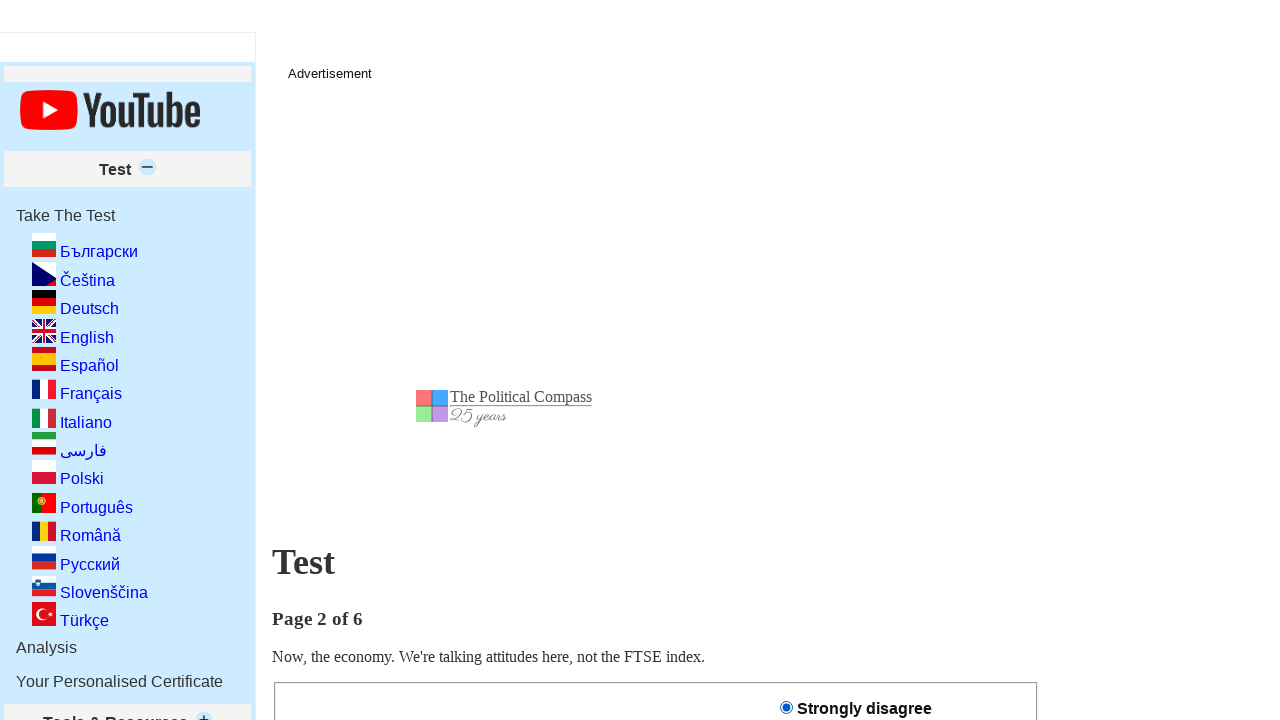

Scrolled down by 190px
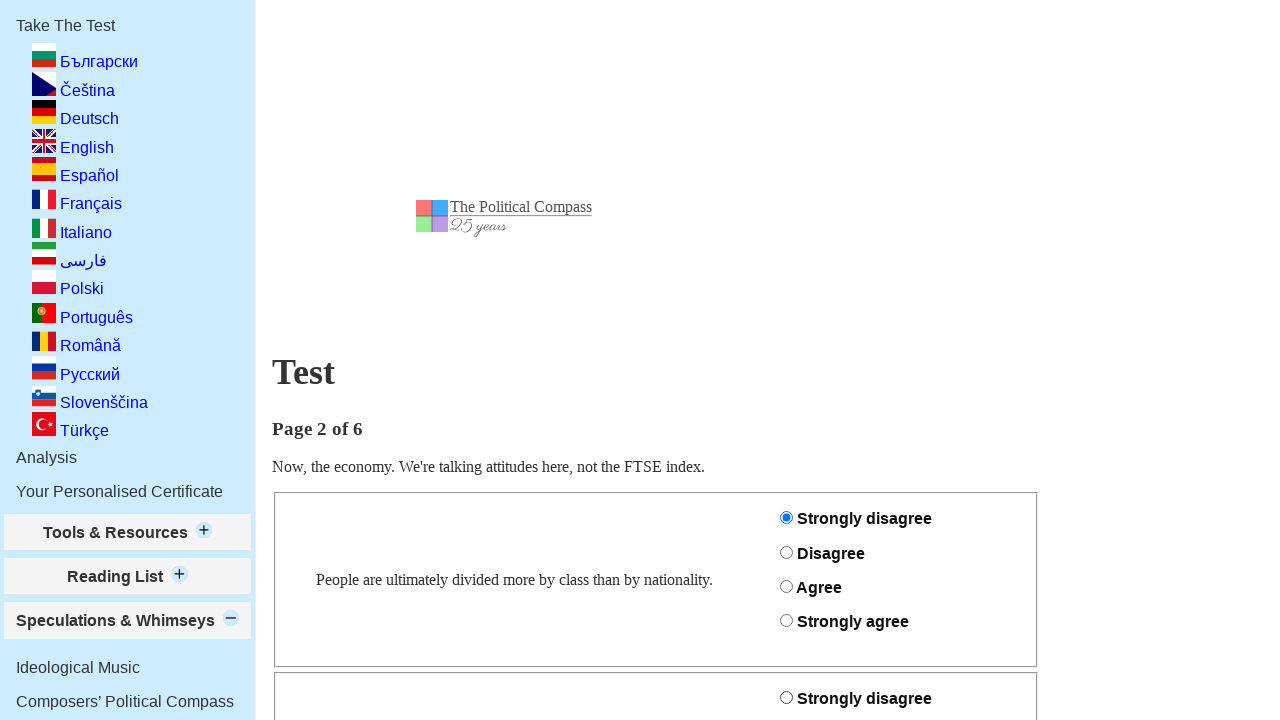

Clicked radio button for question 'inflationoverunemployment' with response value 1 at (786, 360) on #inflationoverunemployment_1
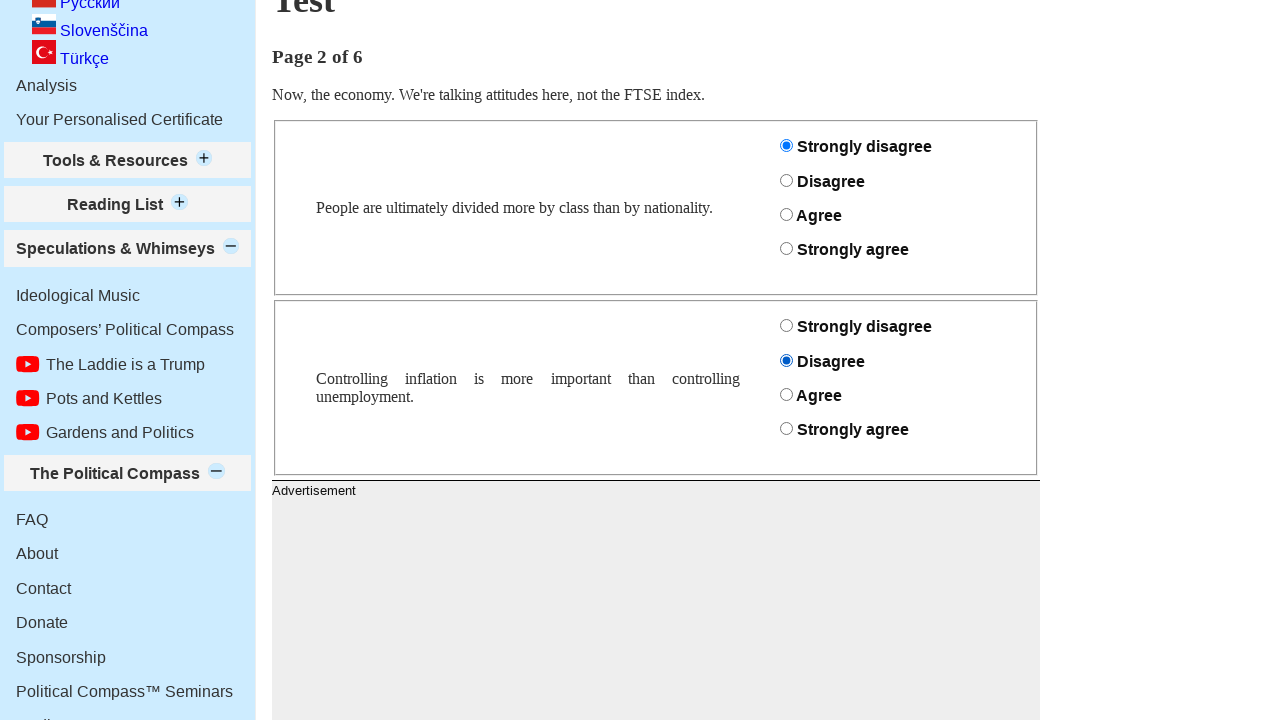

Waited 50ms after clicking radio button
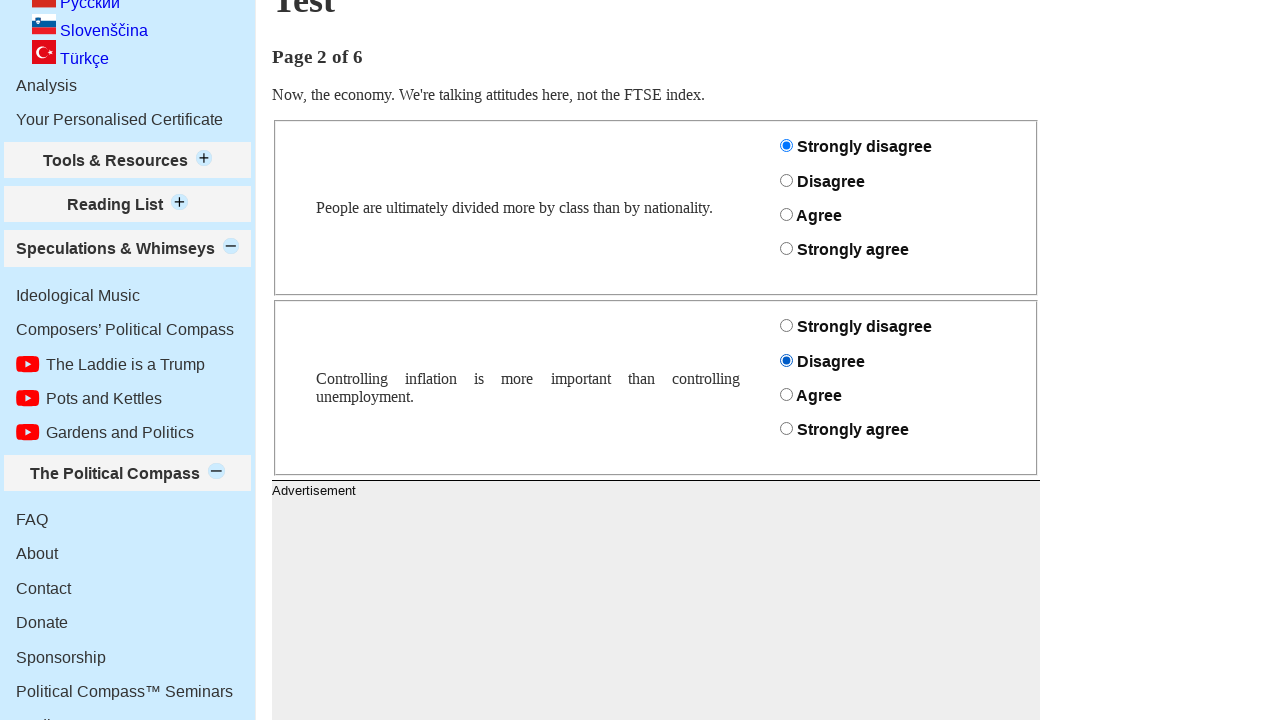

Scrolled down by 190px
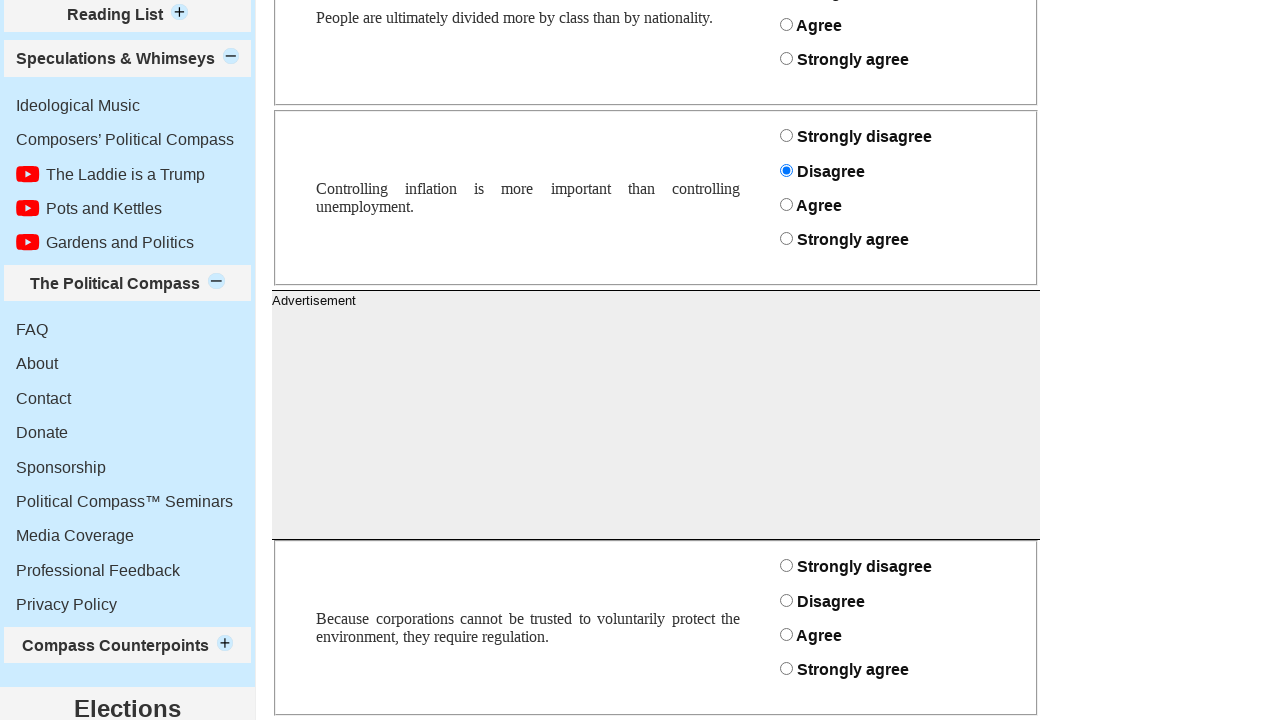

Clicked radio button for question 'corporationstrust' with response value 0 at (786, 566) on #corporationstrust_0
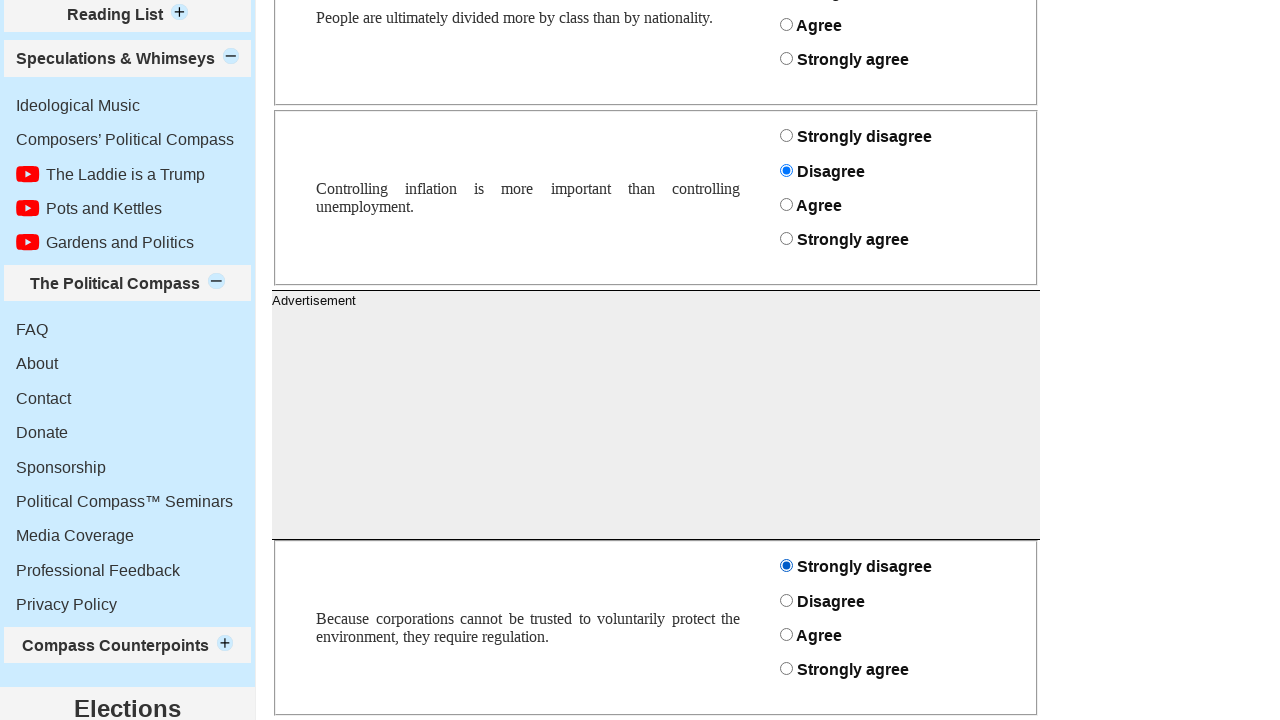

Waited 50ms after clicking radio button
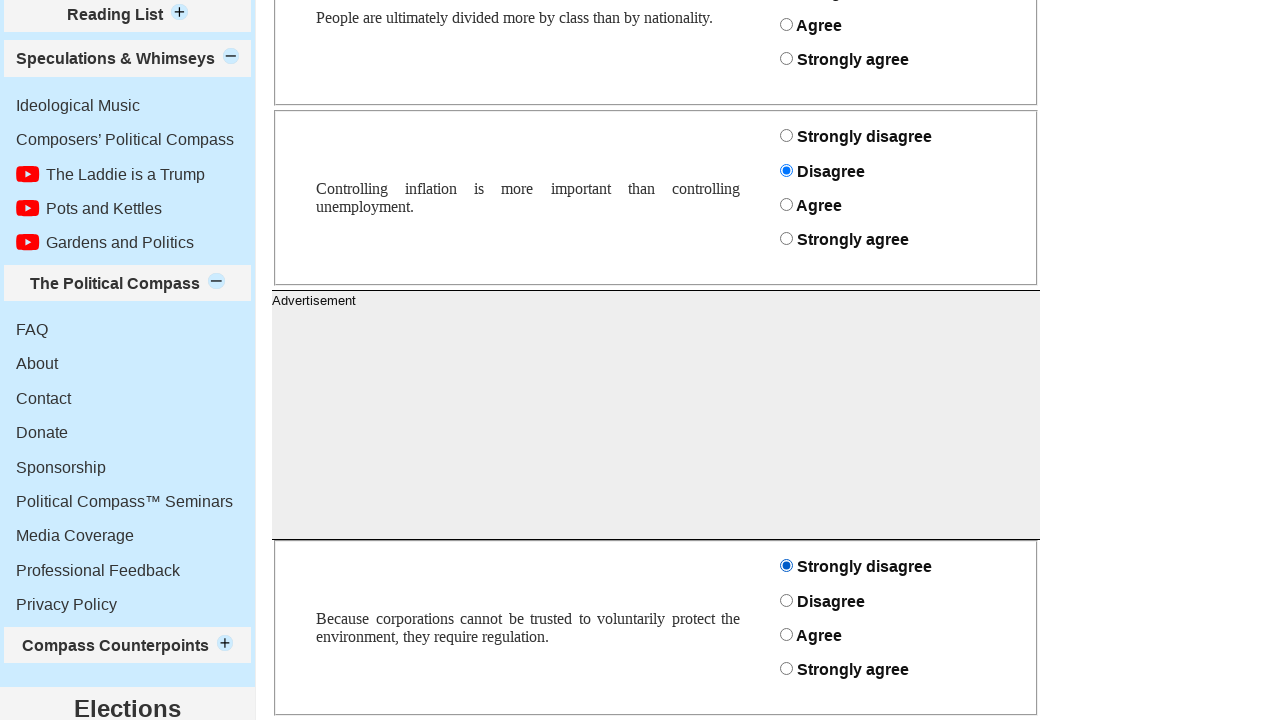

Scrolled down by 190px
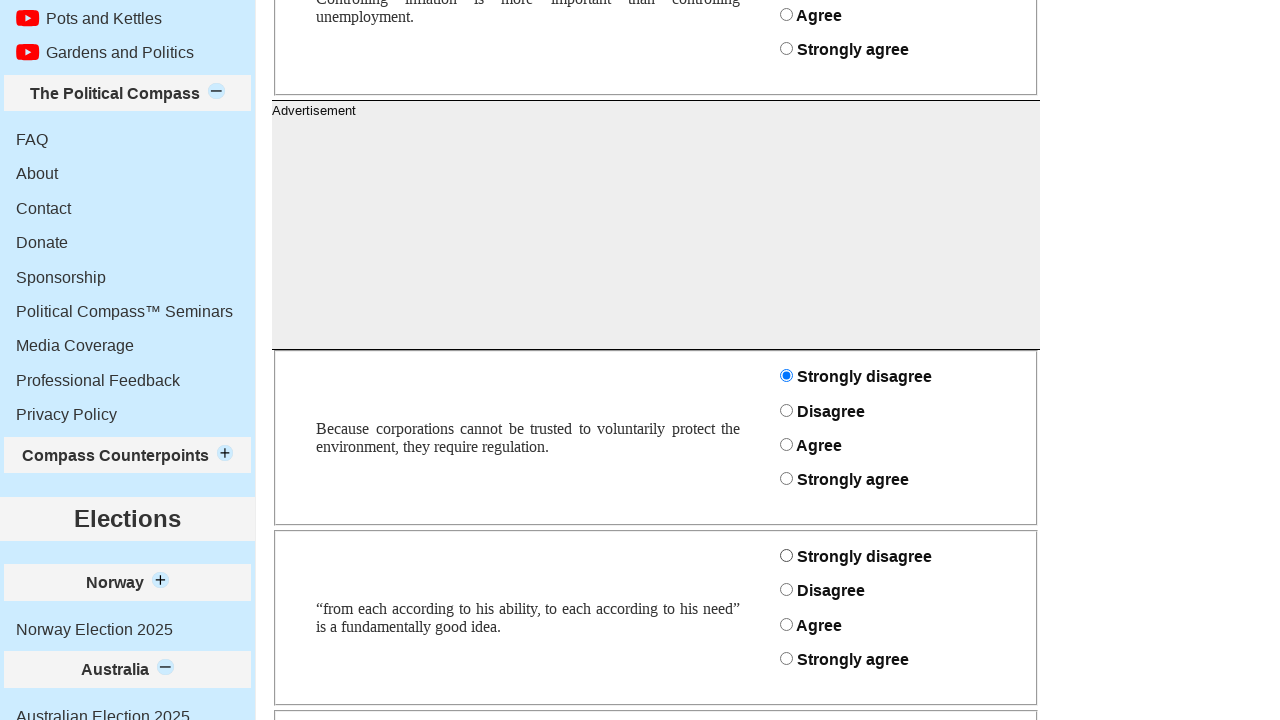

Clicked radio button for question 'fromeachability' with response value 0 at (786, 556) on #fromeachability_0
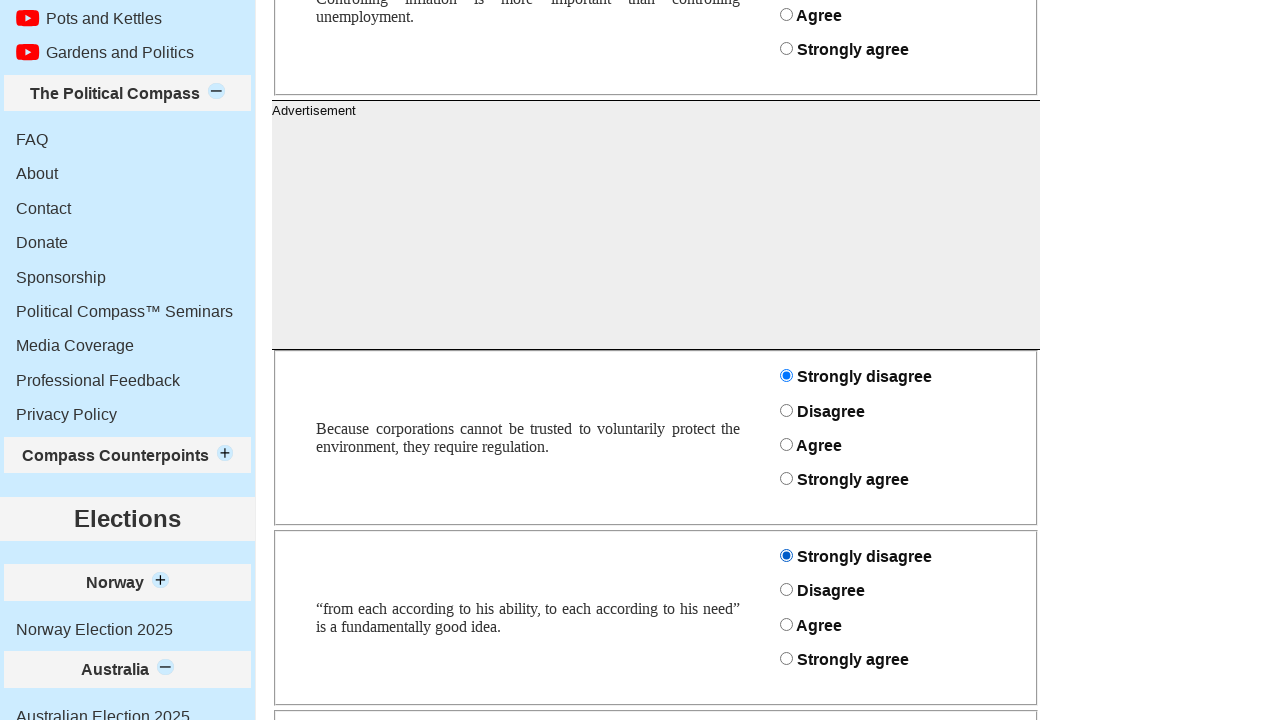

Waited 50ms after clicking radio button
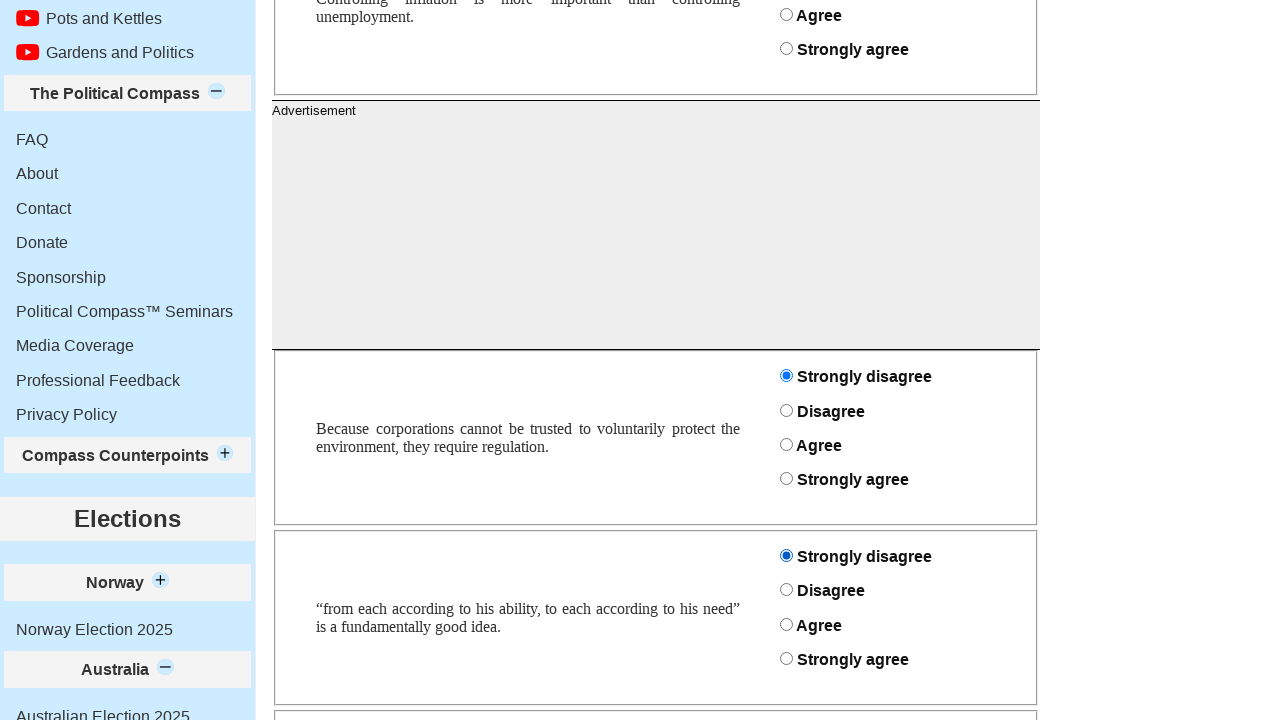

Scrolled down by 190px
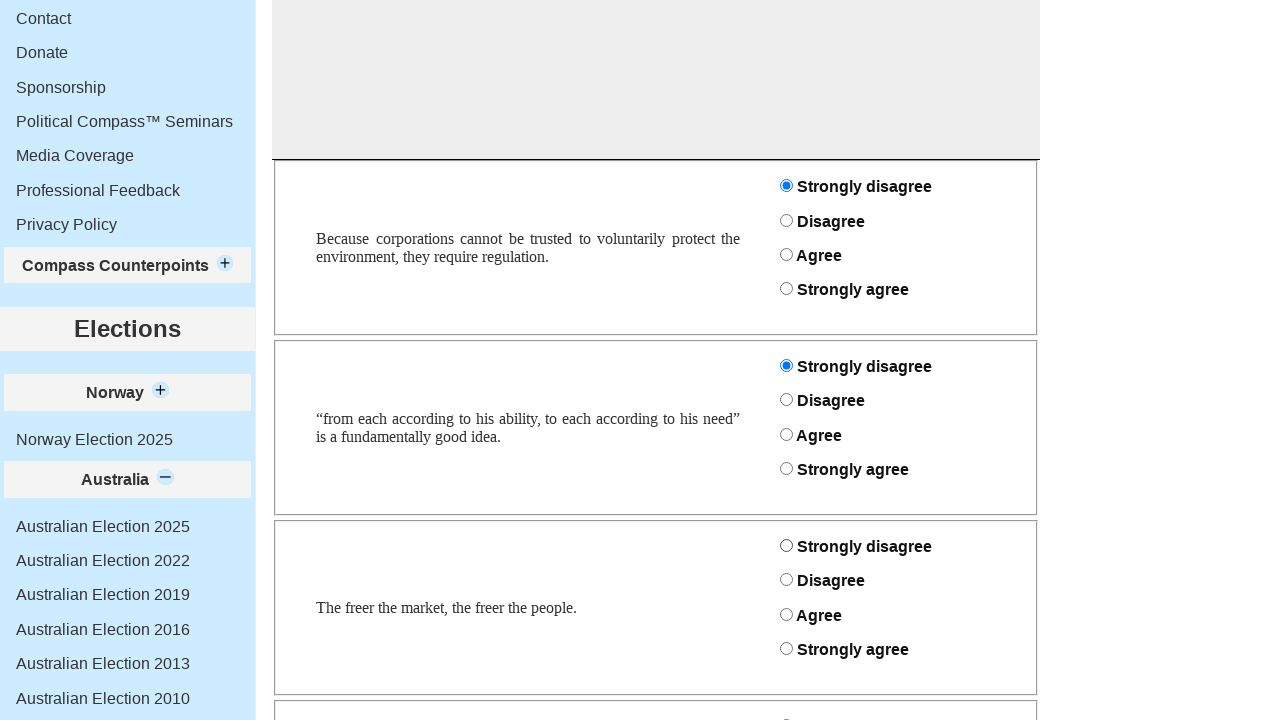

Clicked radio button for question 'freermarketfreerpeople' with response value 0 at (786, 546) on #freermarketfreerpeople_0
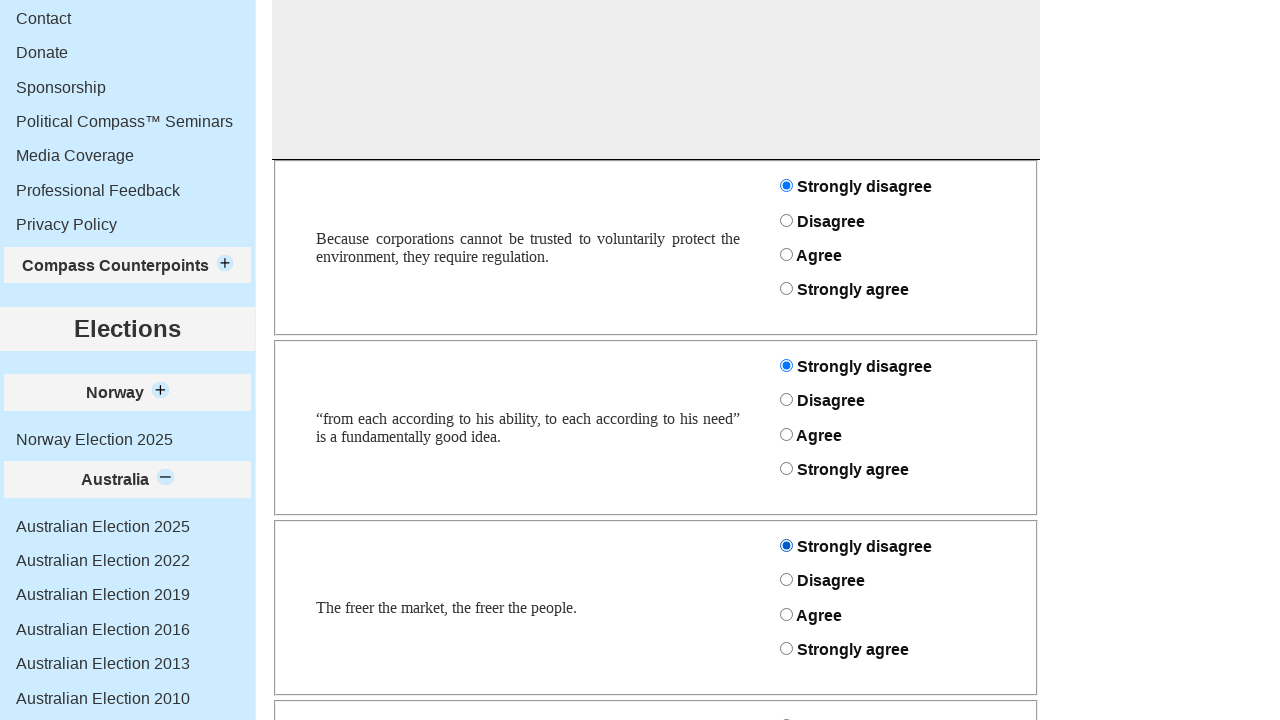

Waited 50ms after clicking radio button
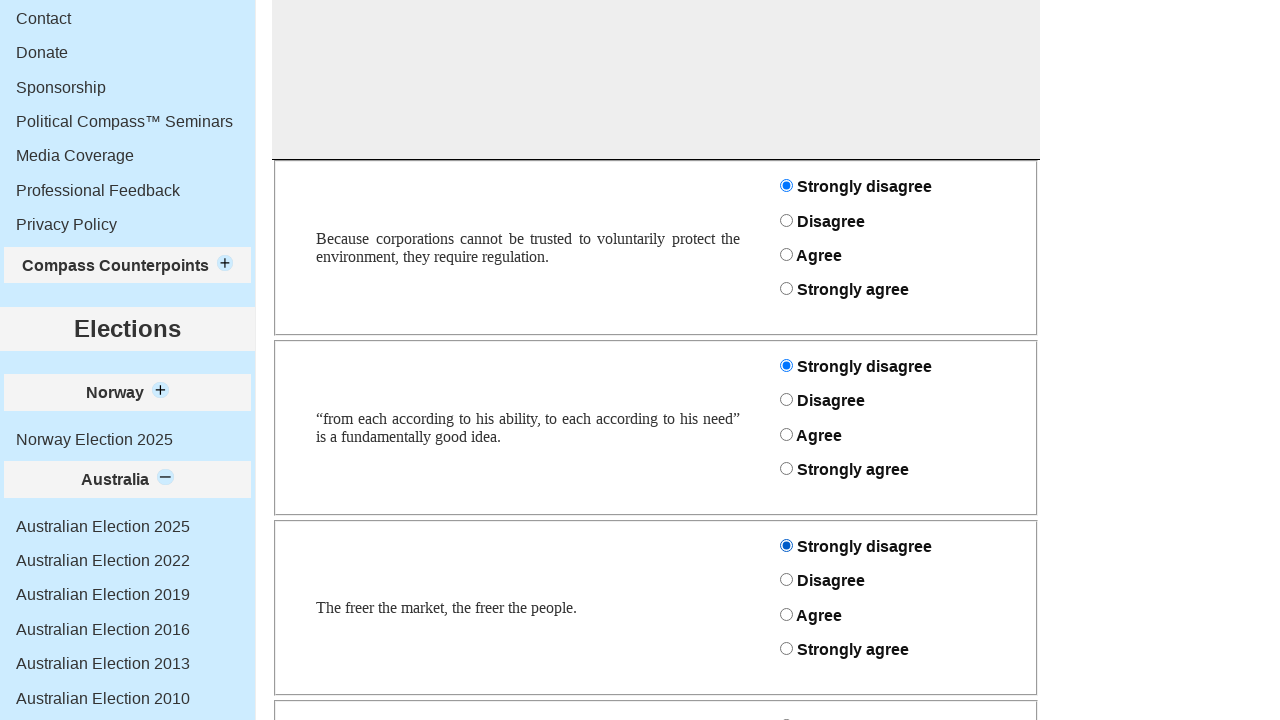

Scrolled down by 190px
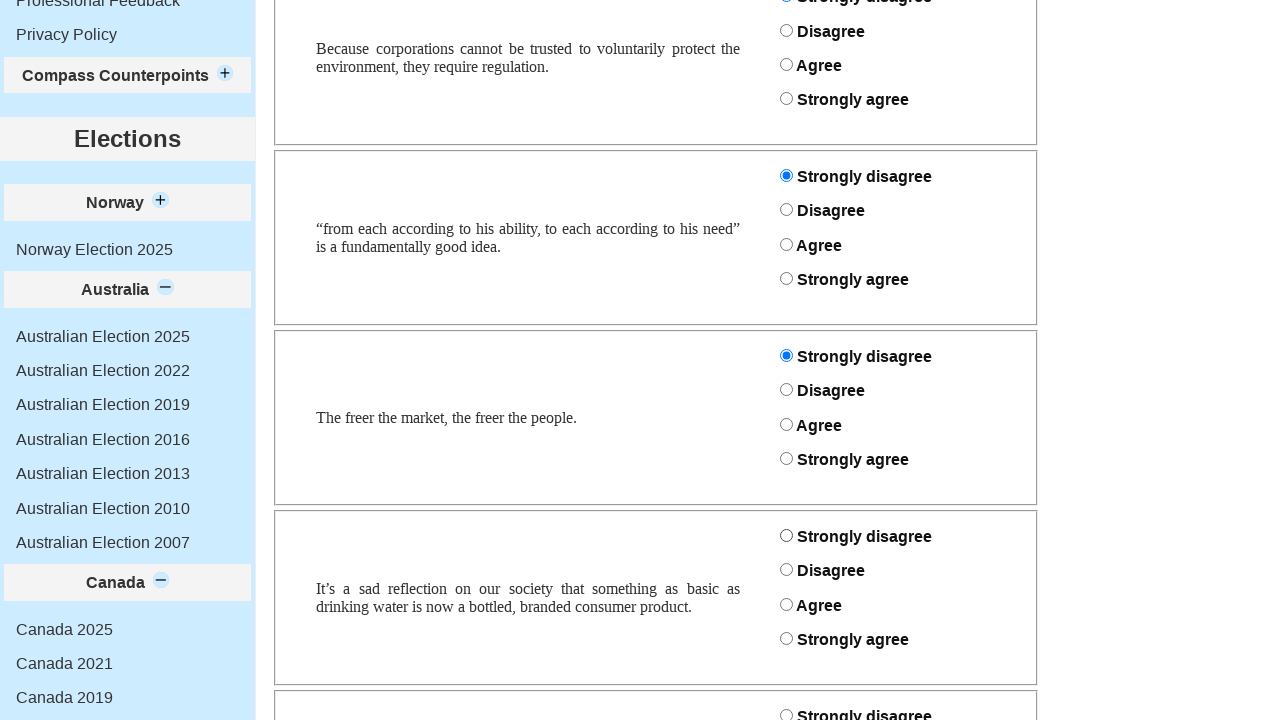

Clicked radio button for question 'bottledwater' with response value 3 at (786, 639) on #bottledwater_3
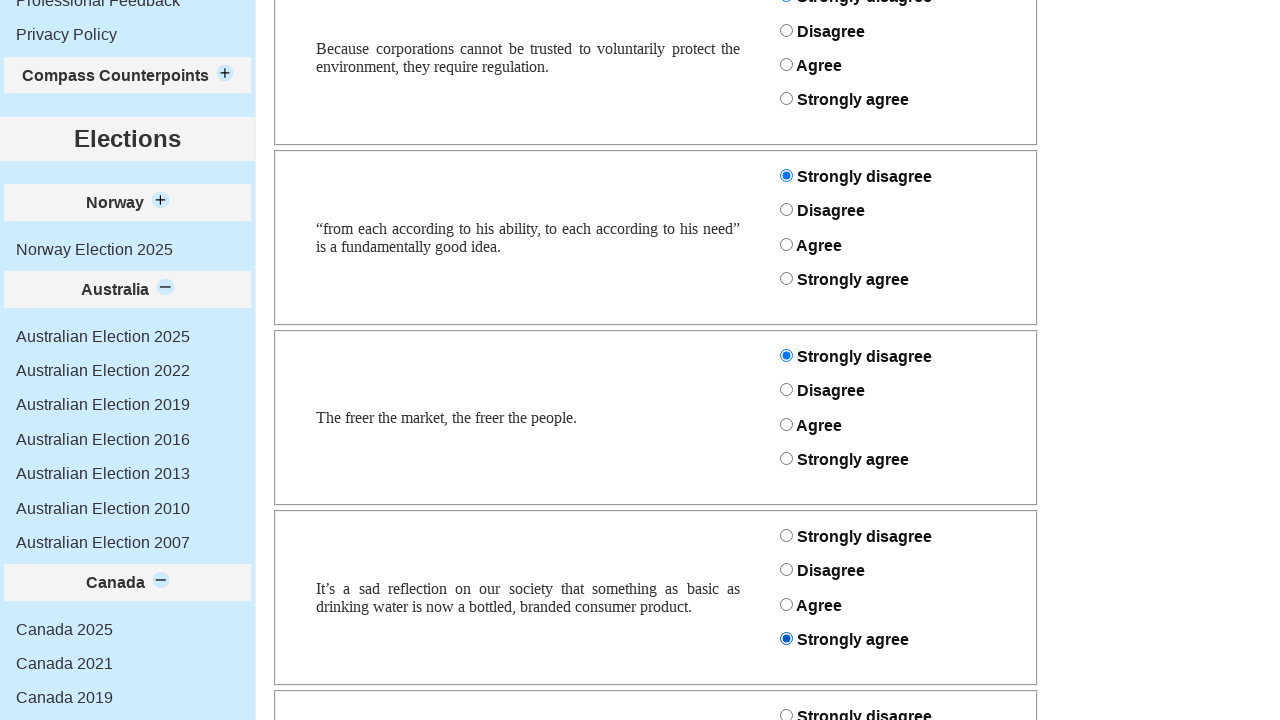

Waited 50ms after clicking radio button
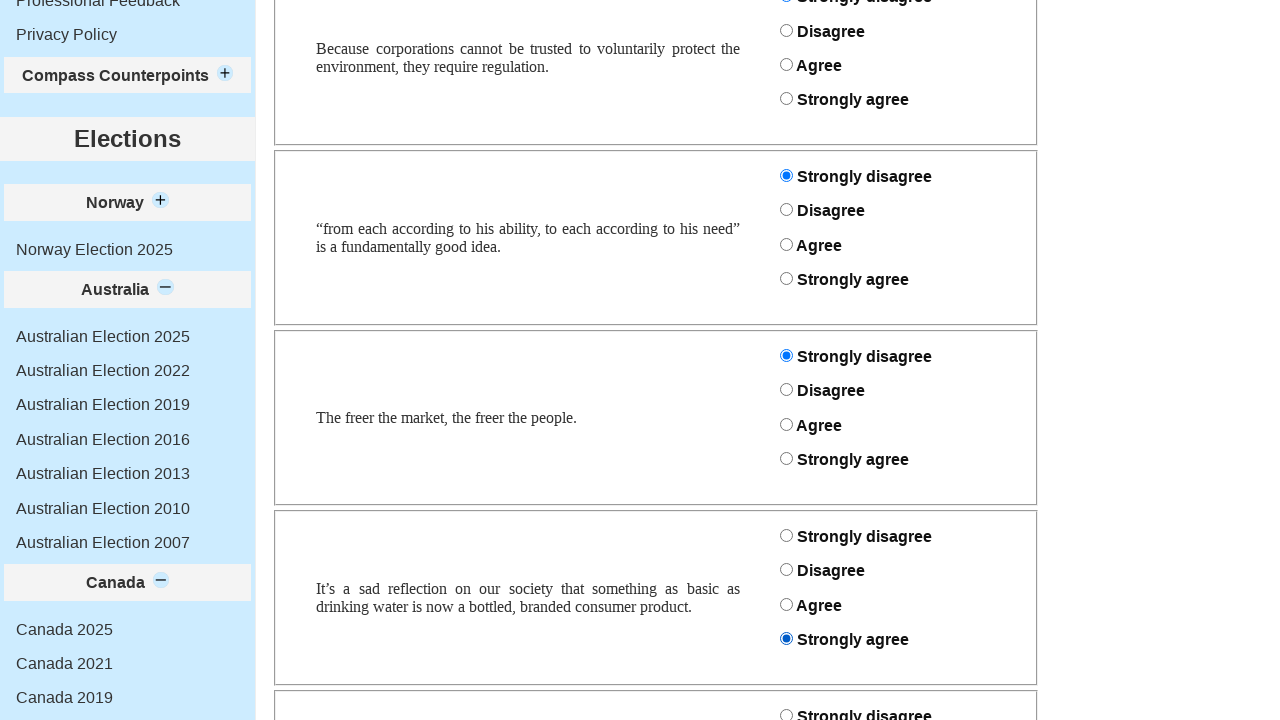

Scrolled down by 190px
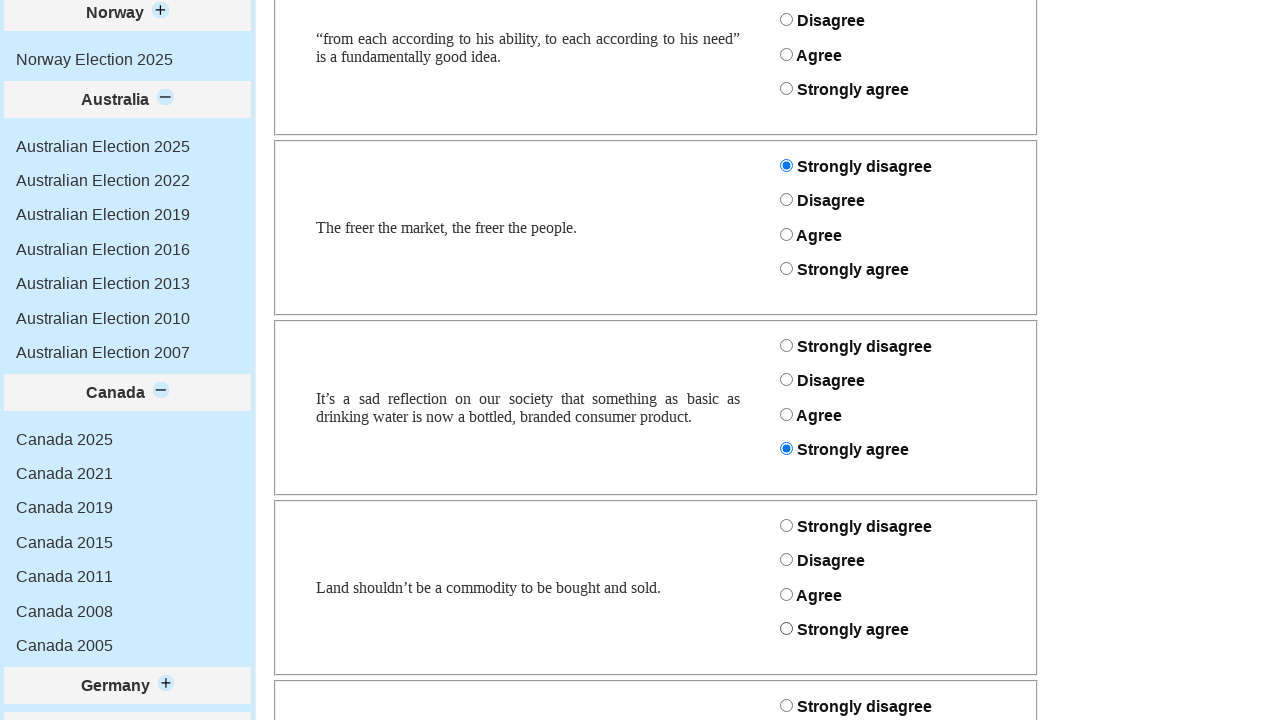

Clicked radio button for question 'landcommodity' with response value 0 at (786, 525) on #landcommodity_0
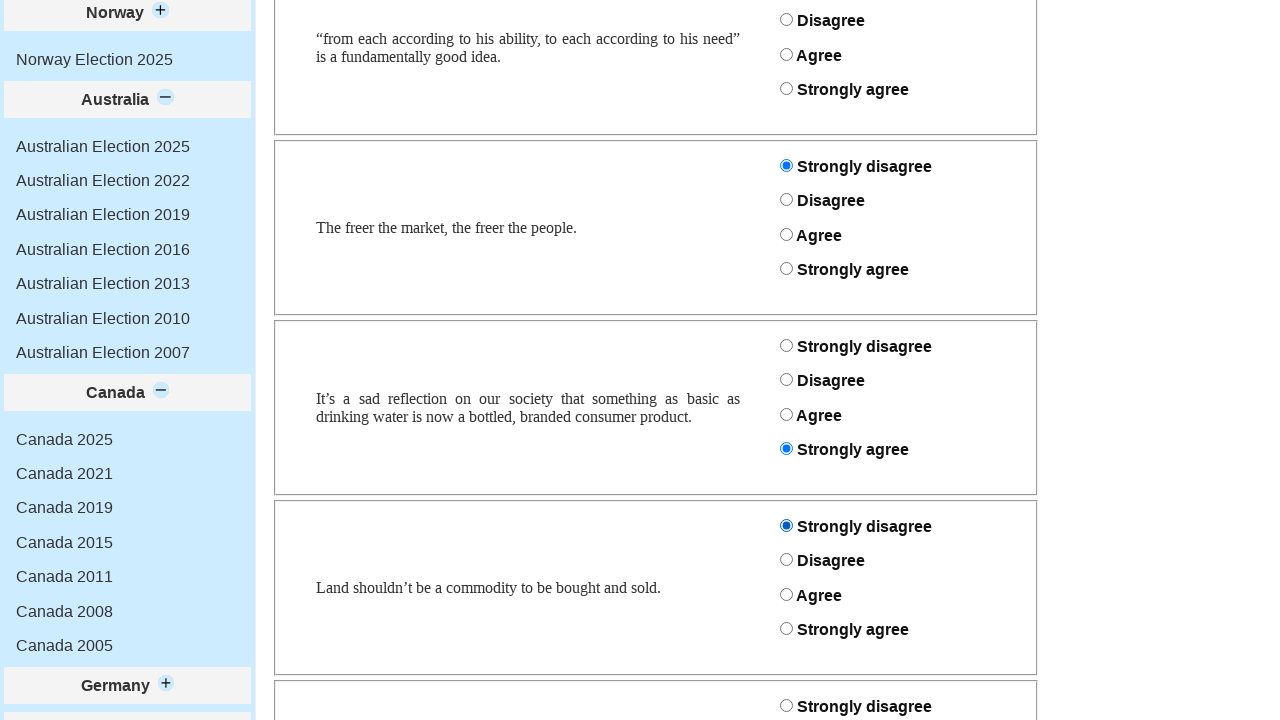

Waited 50ms after clicking radio button
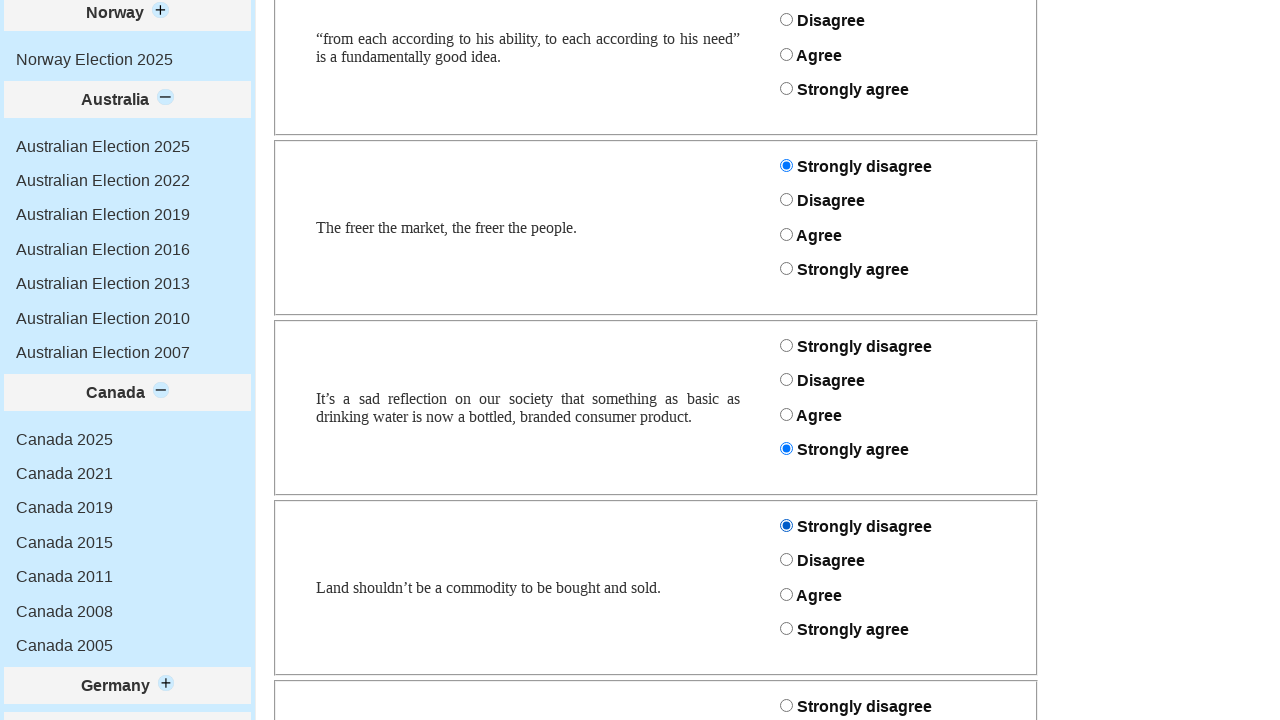

Scrolled down by 190px
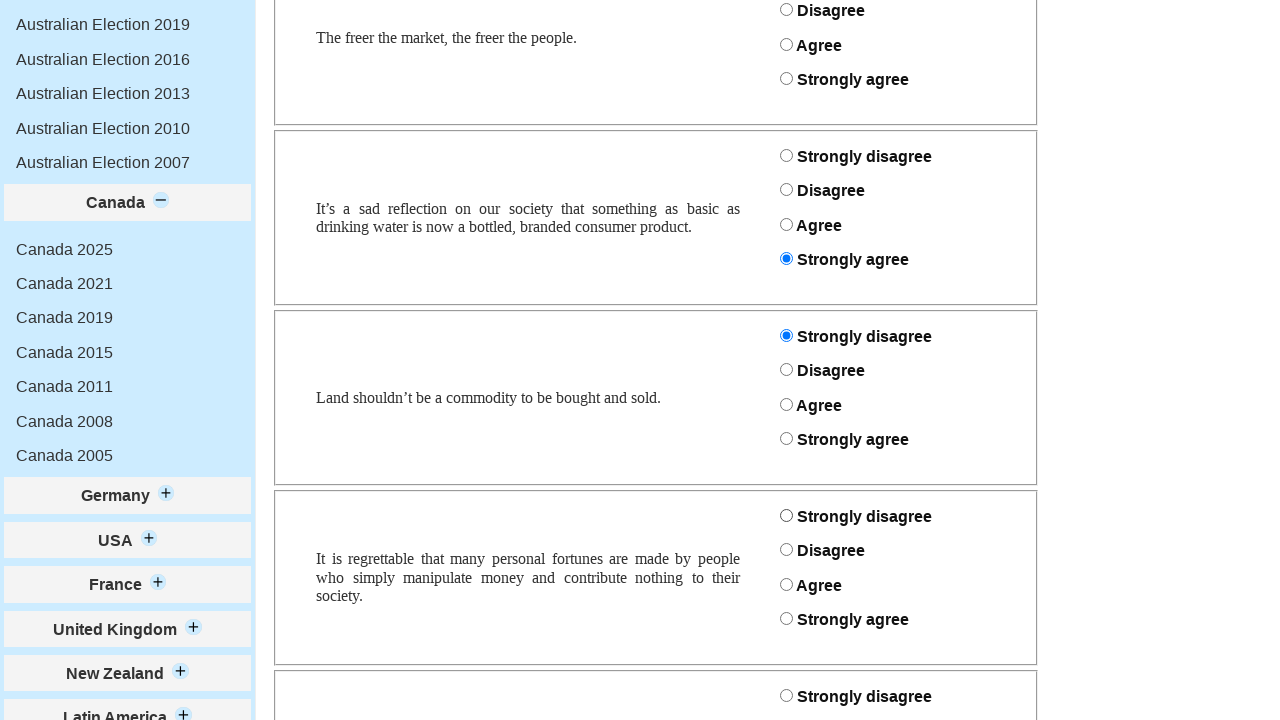

Clicked radio button for question 'manipulatemoney' with response value 0 at (786, 515) on #manipulatemoney_0
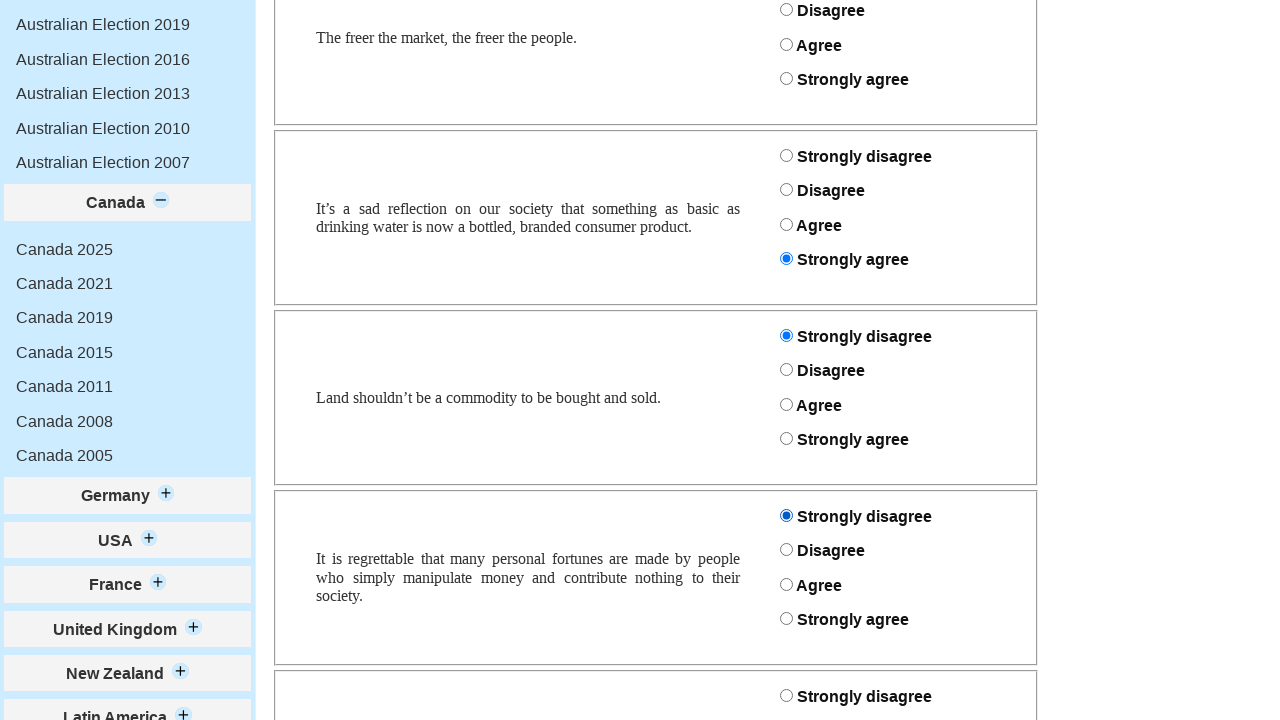

Waited 50ms after clicking radio button
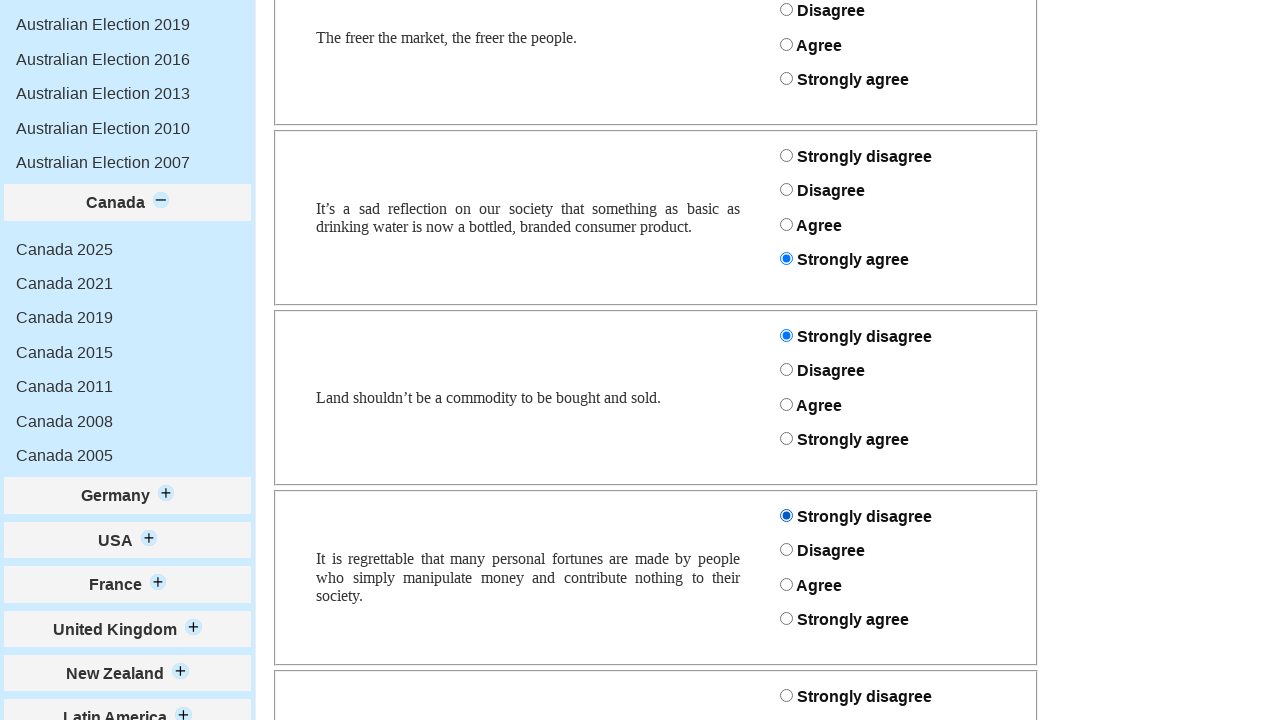

Scrolled down by 190px
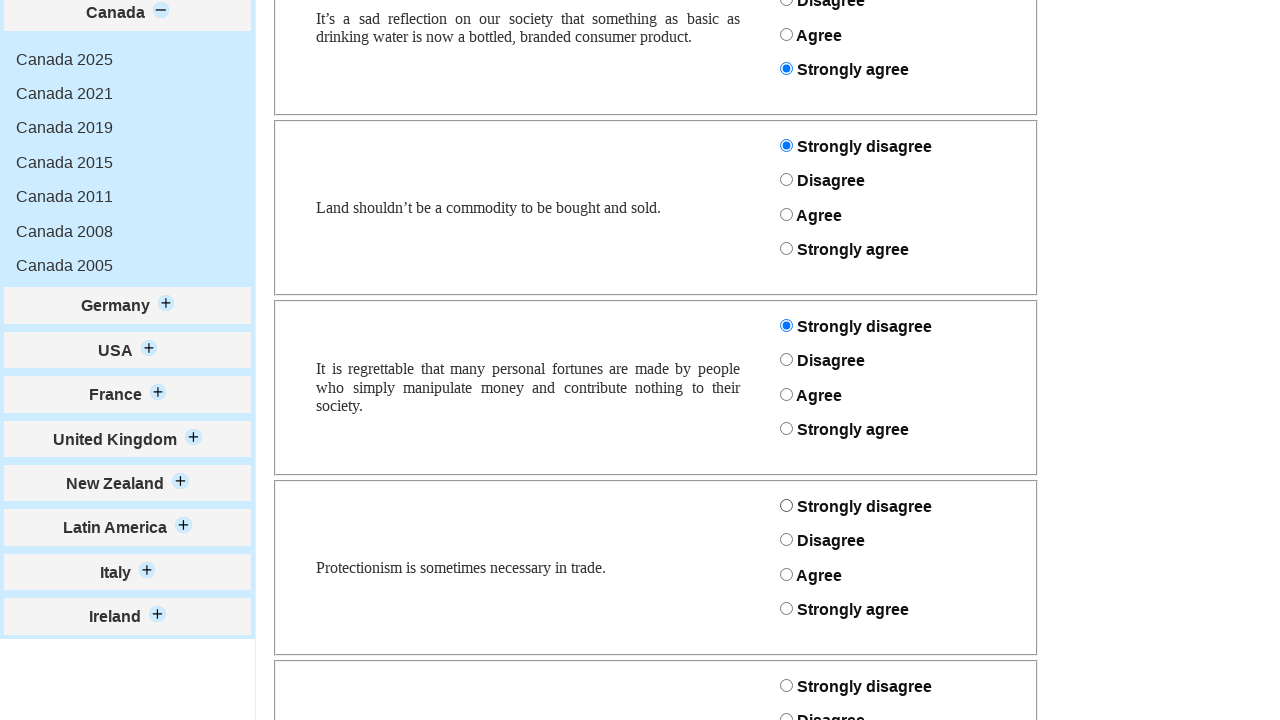

Clicked radio button for question 'protectionismnecessary' with response value 3 at (786, 609) on #protectionismnecessary_3
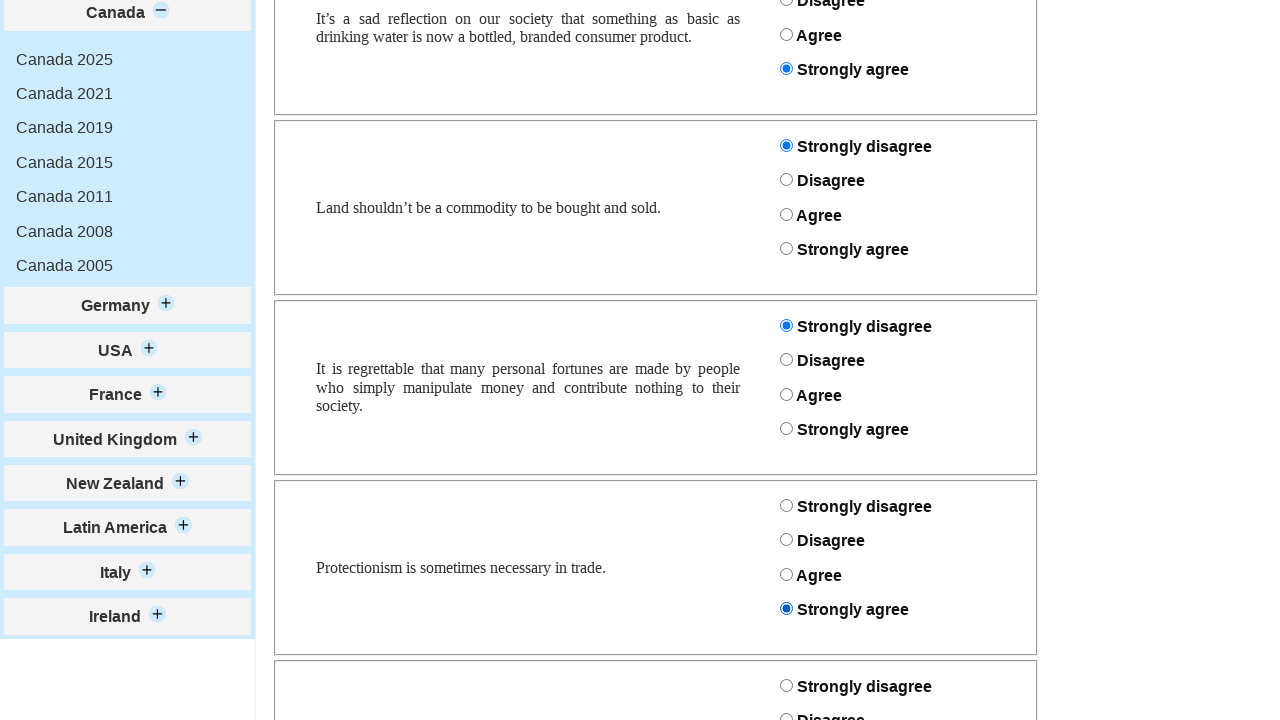

Waited 50ms after clicking radio button
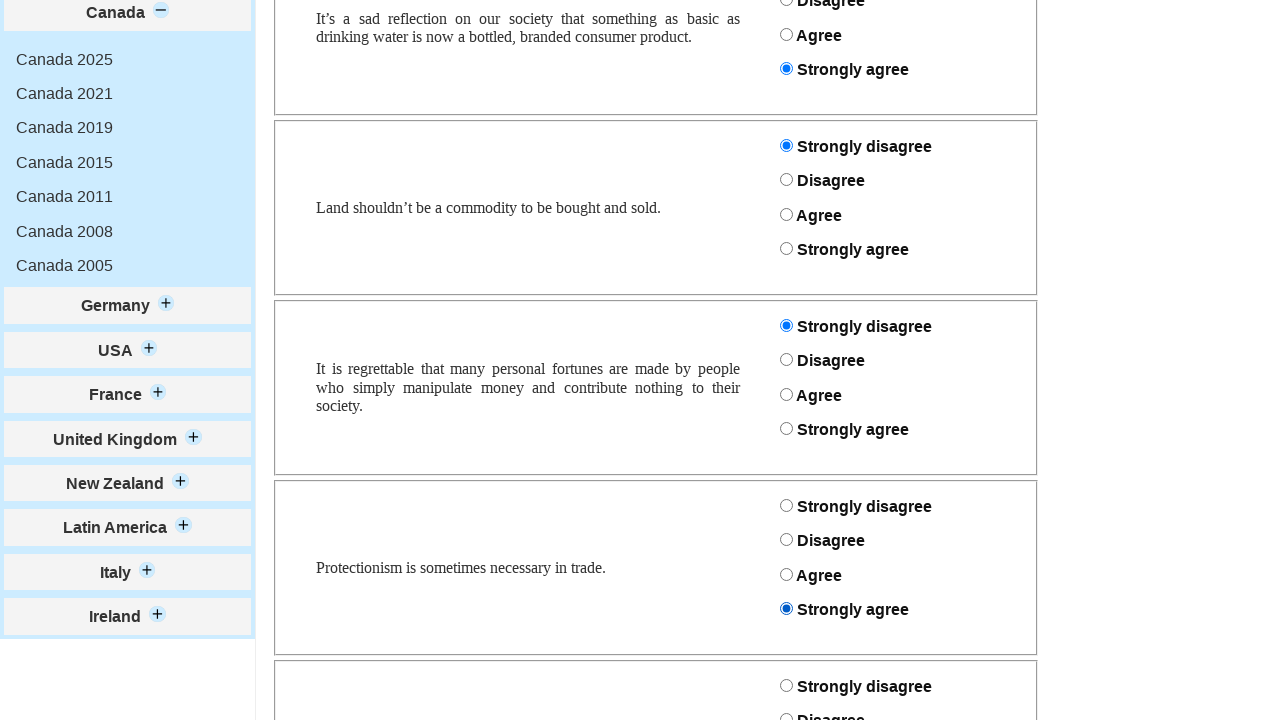

Scrolled down by 190px
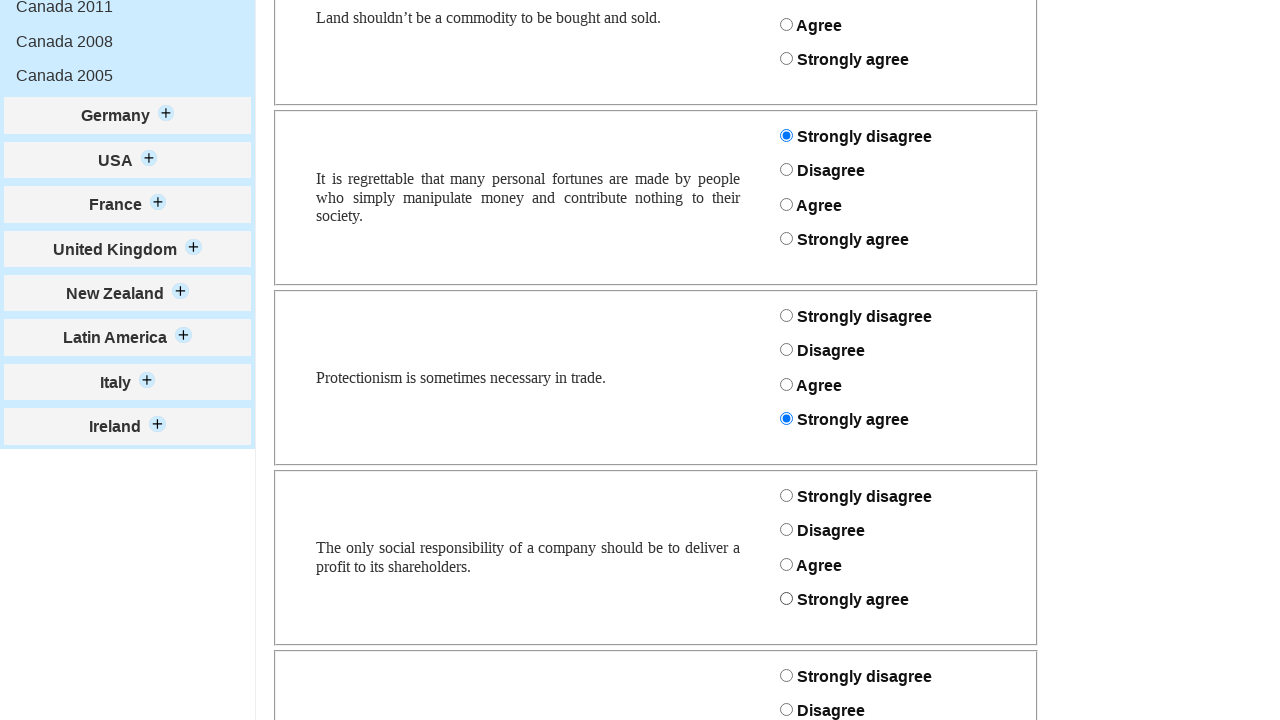

Clicked radio button for question 'companyshareholders' with response value 2 at (786, 564) on #companyshareholders_2
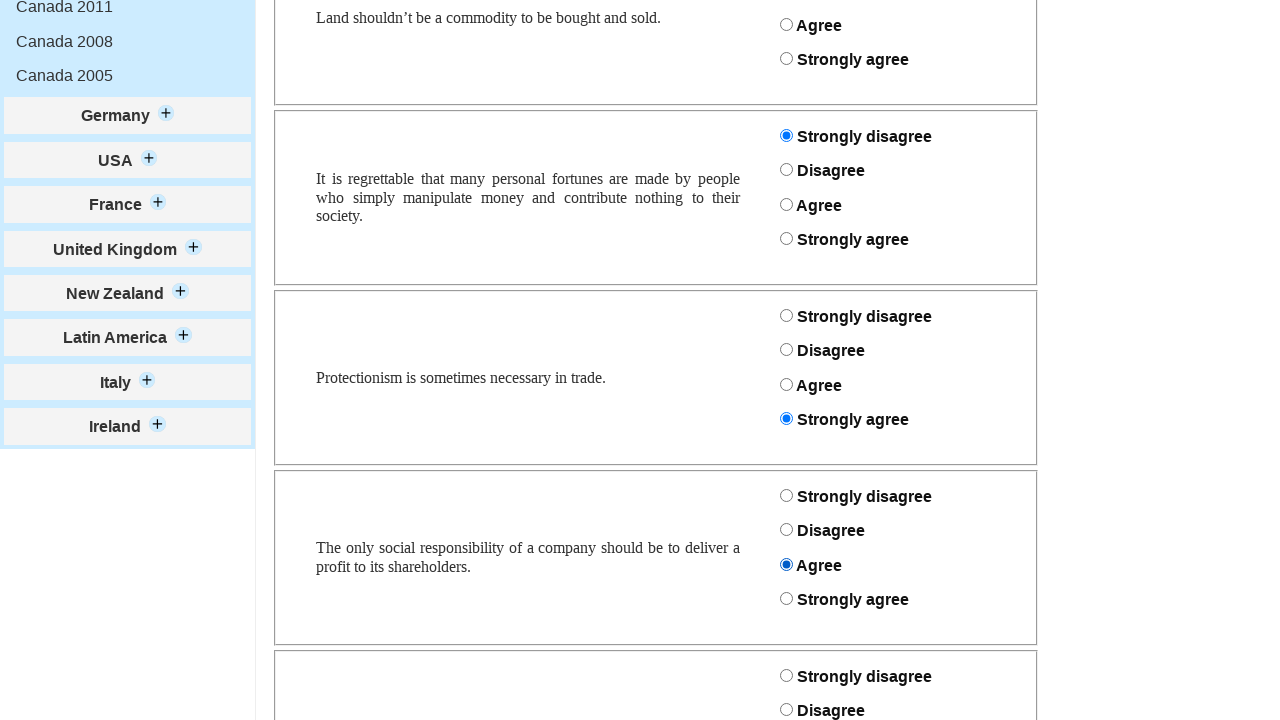

Waited 50ms after clicking radio button
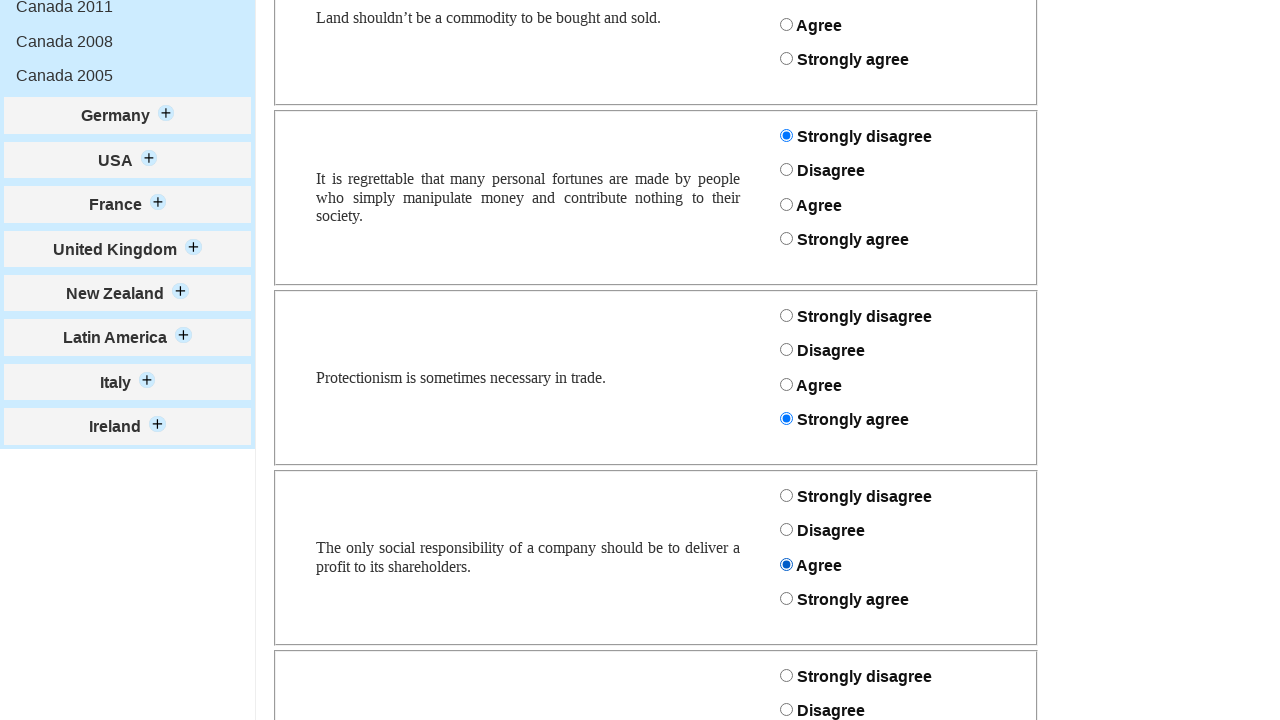

Scrolled down by 190px
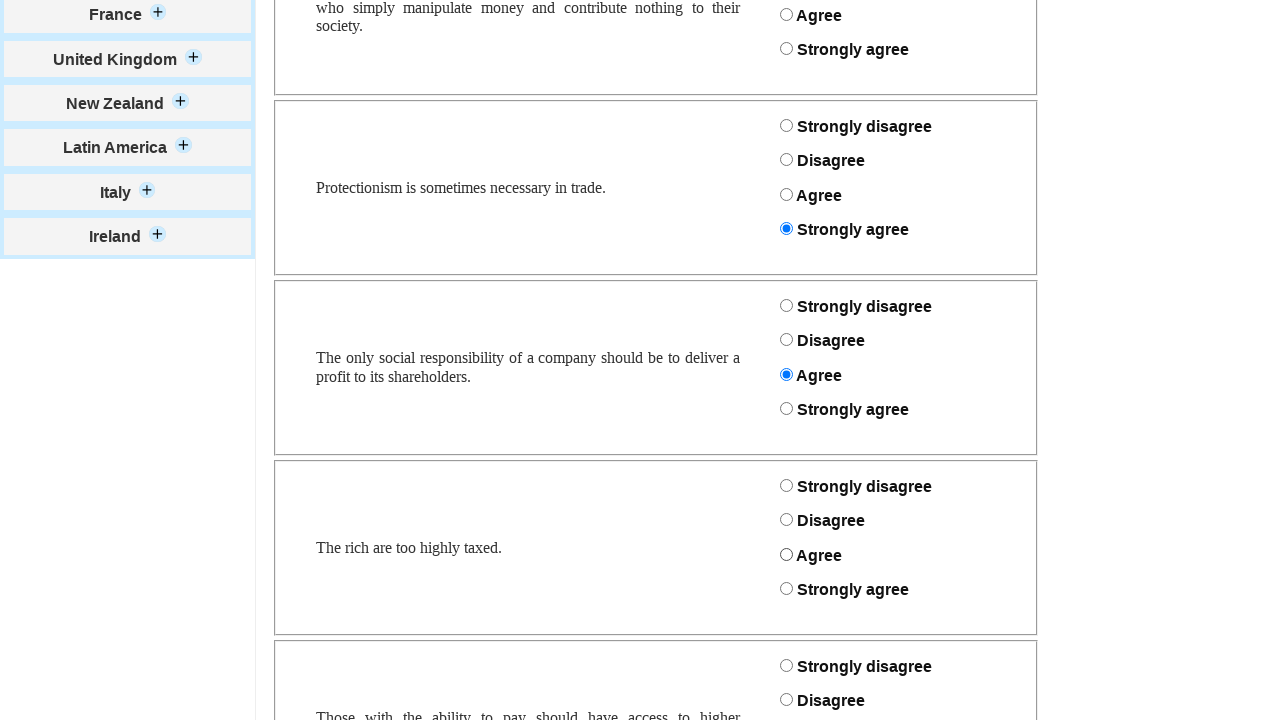

Clicked radio button for question 'richtaxed' with response value 2 at (786, 554) on #richtaxed_2
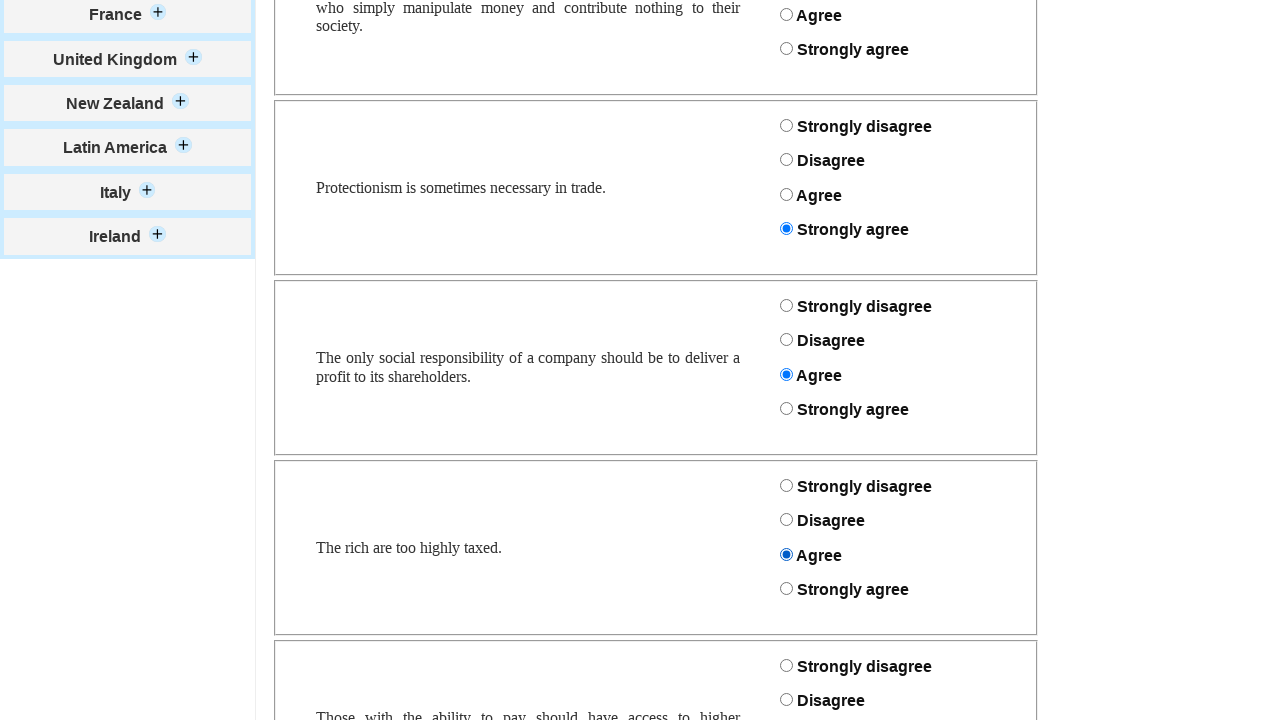

Waited 50ms after clicking radio button
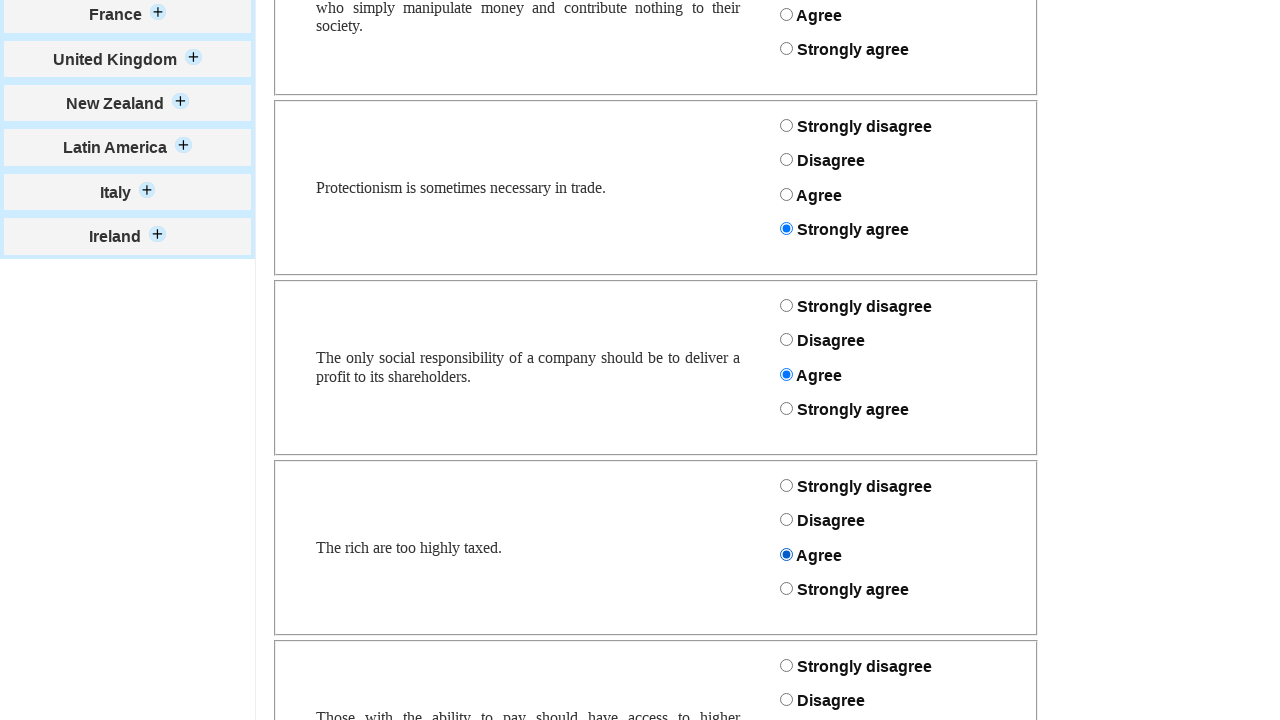

Scrolled down by 190px
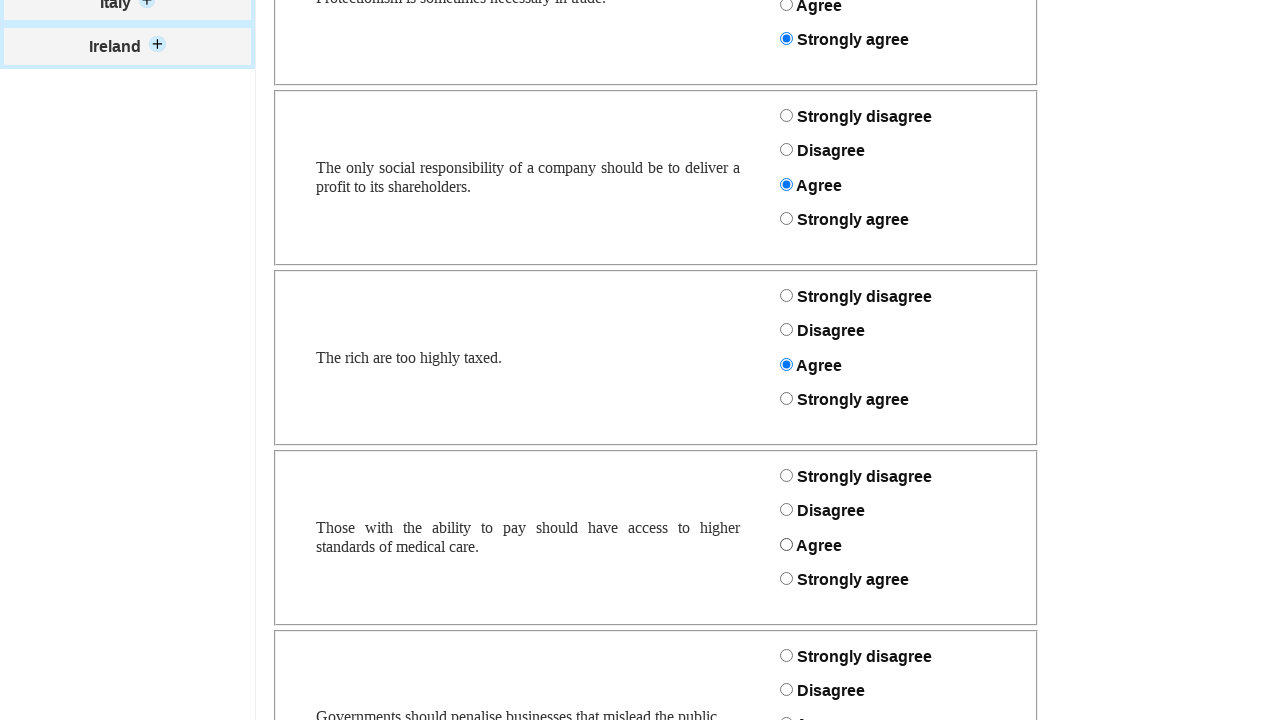

Clicked radio button for question 'paymedical' with response value 0 at (786, 475) on #paymedical_0
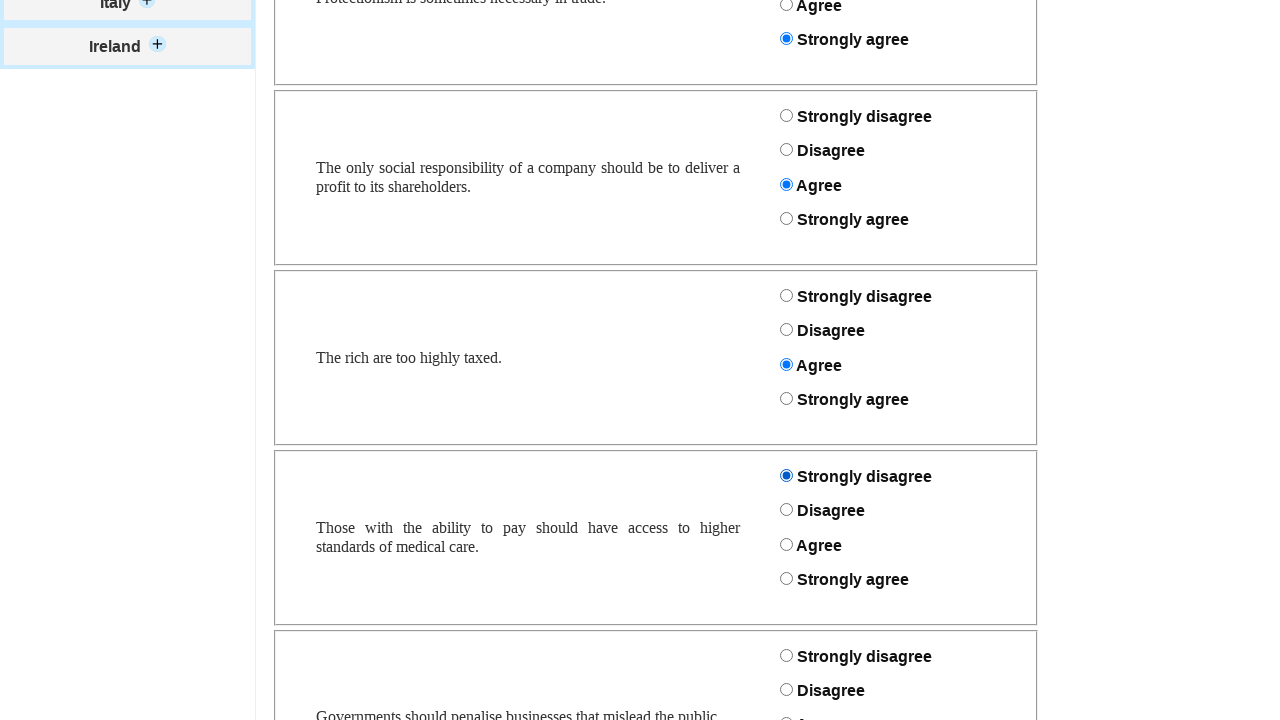

Waited 50ms after clicking radio button
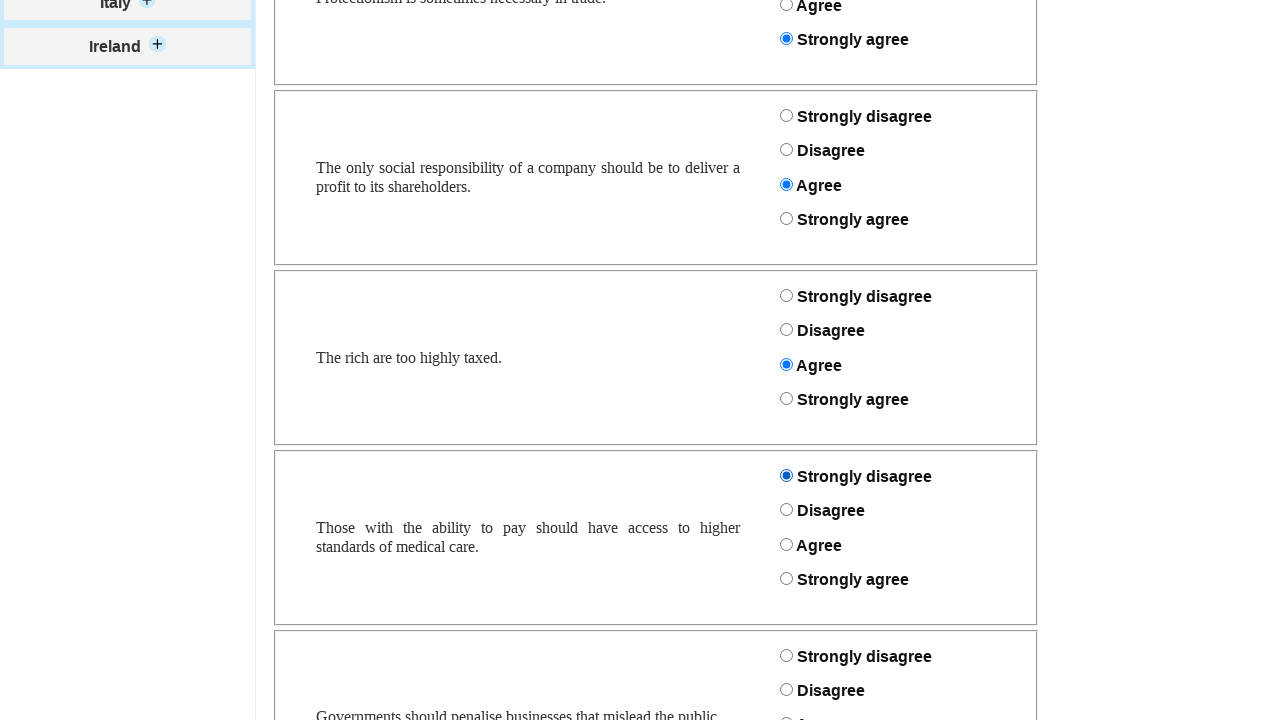

Scrolled down by 190px
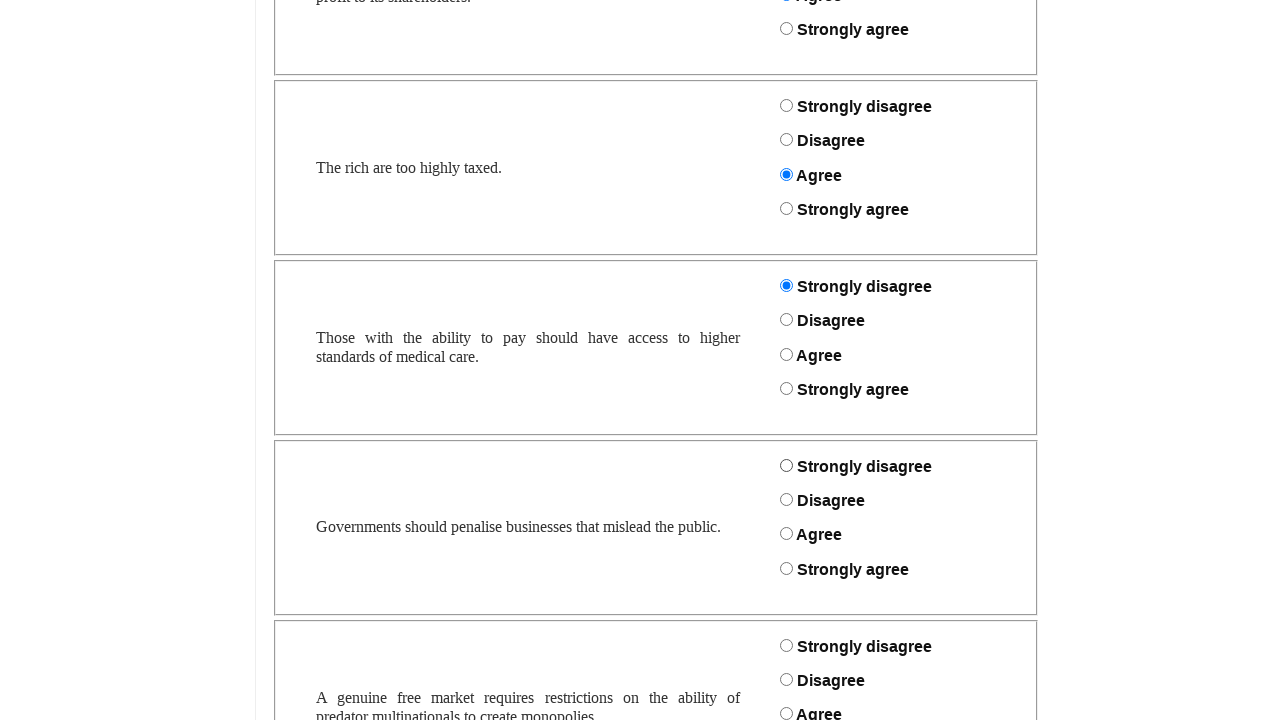

Clicked radio button for question 'penalisemislead' with response value 1 at (786, 500) on #penalisemislead_1
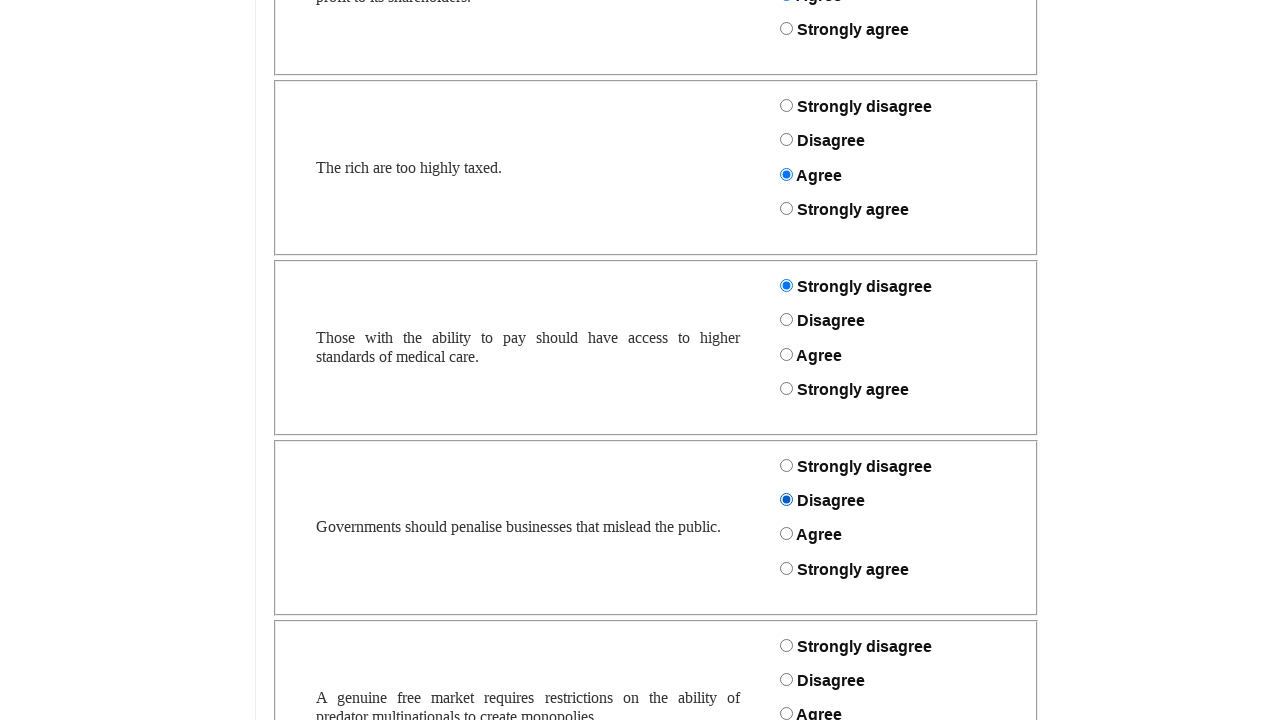

Waited 50ms after clicking radio button
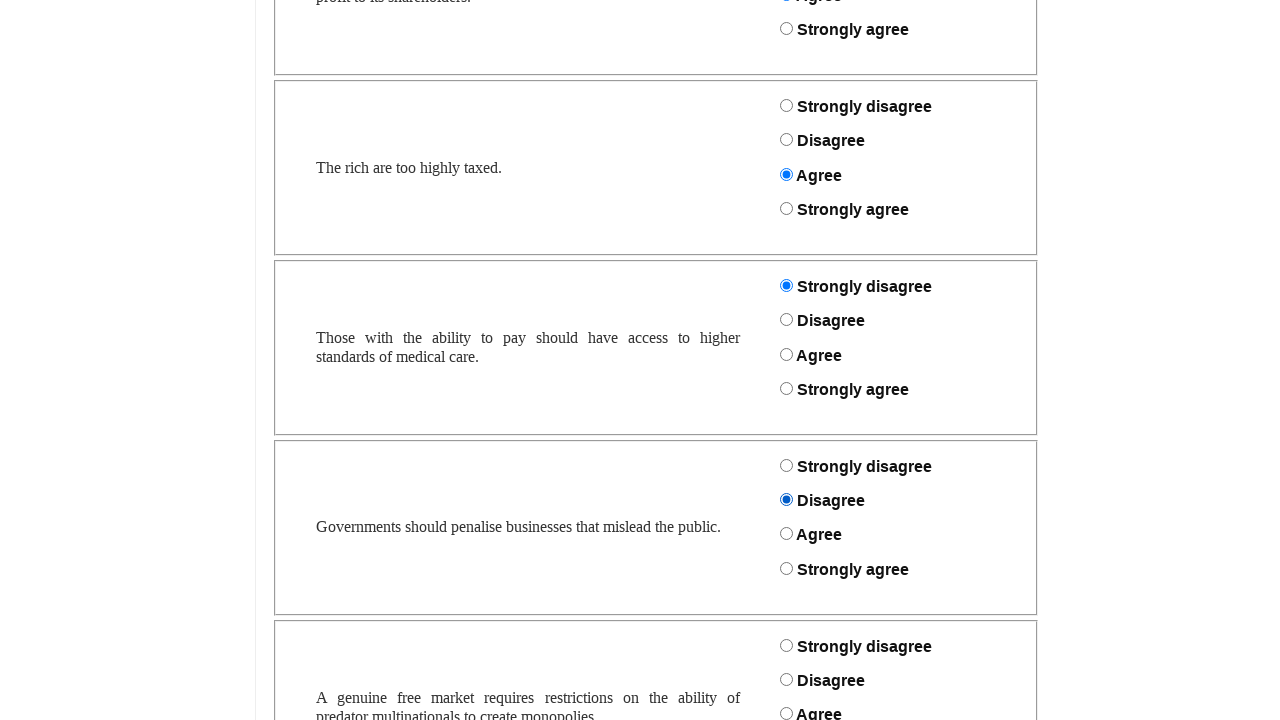

Scrolled down by 190px
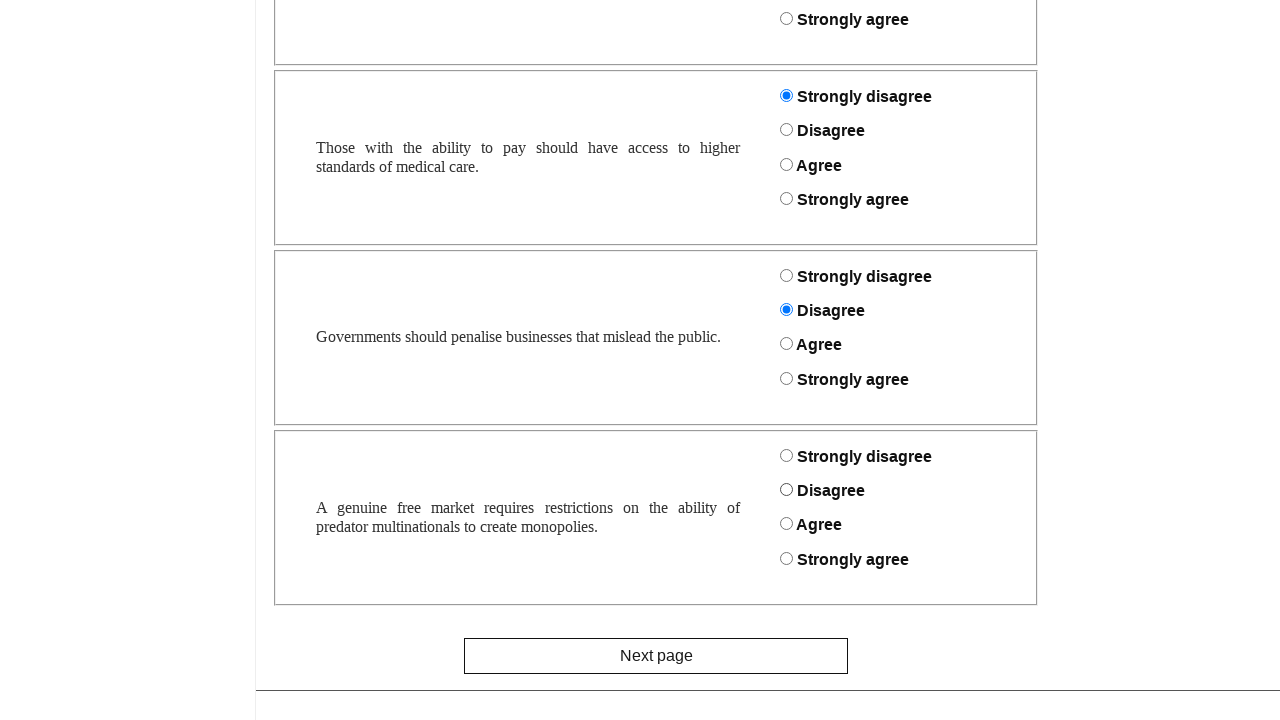

Clicked radio button for question 'freepredatormulinational' with response value 2 at (786, 524) on #freepredatormulinational_2
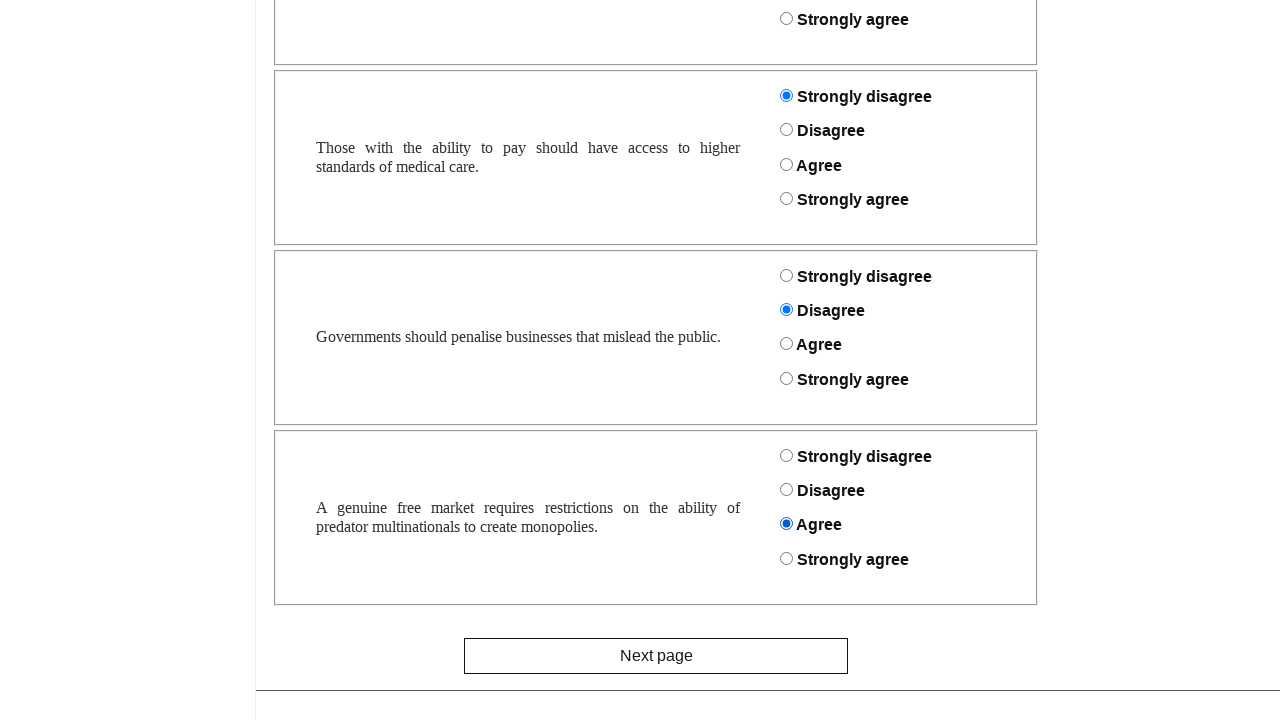

Waited 50ms after clicking radio button
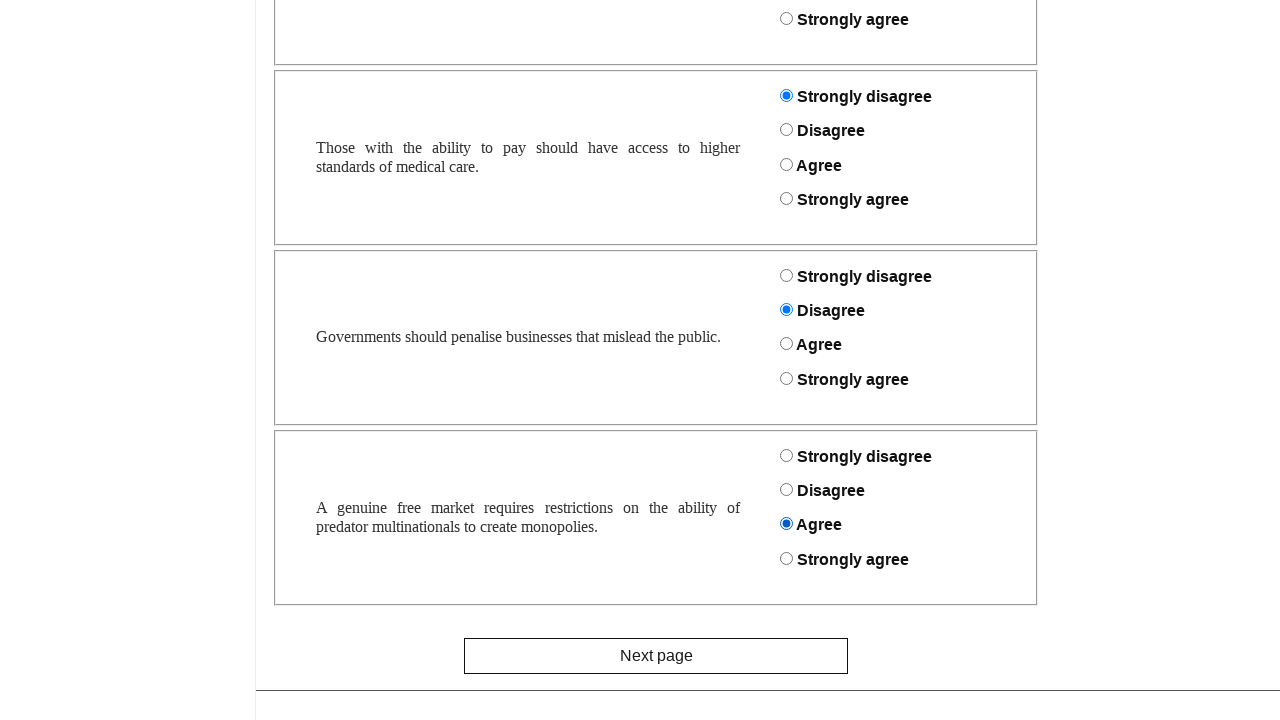

Scrolled down by 190px
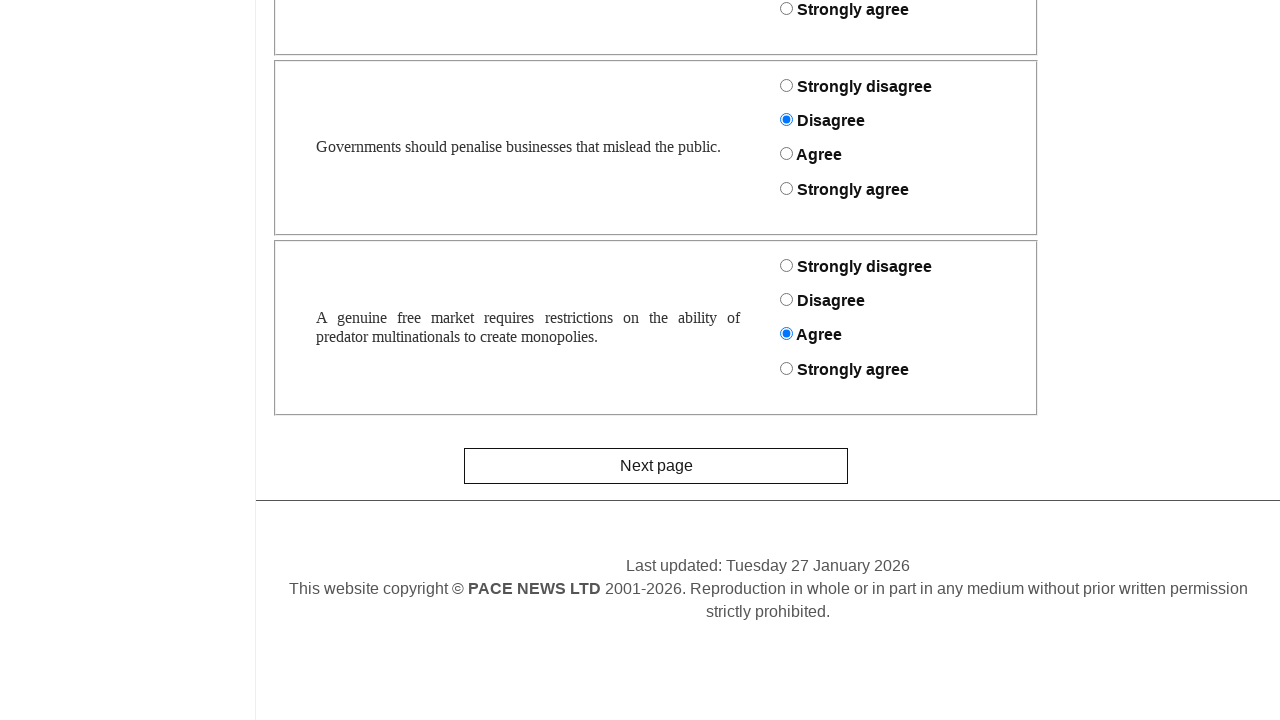

Clicked next button to proceed from page 2 to page 3 at (656, 466) on button[type='submit']
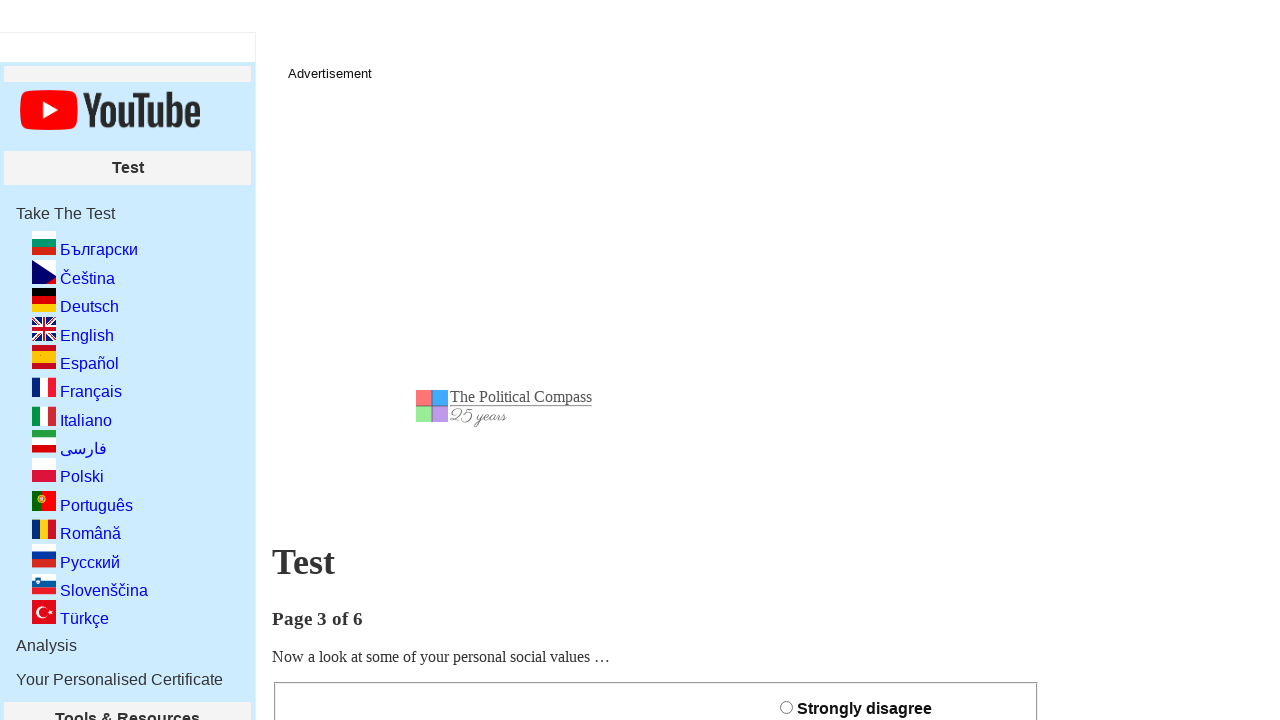

Waited 200ms before starting page 3
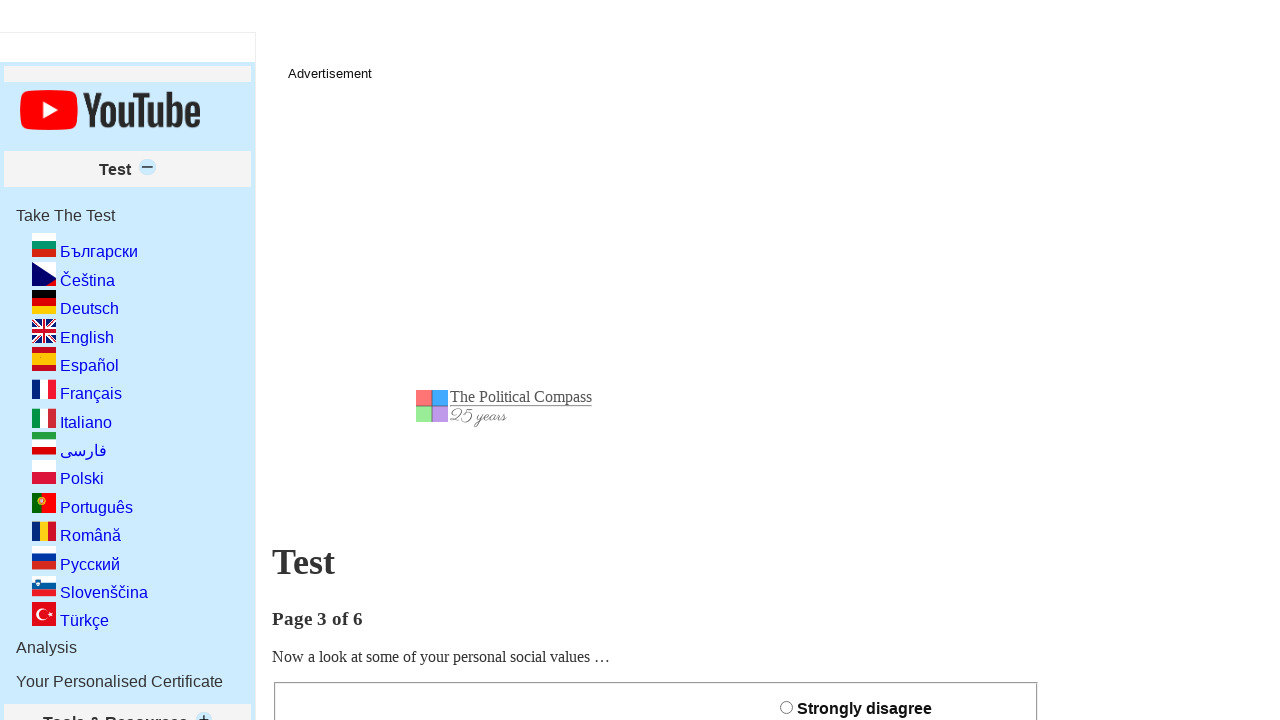

Clicked radio button for question 'abortionillegal' with response value 1 at (786, 360) on #abortionillegal_1
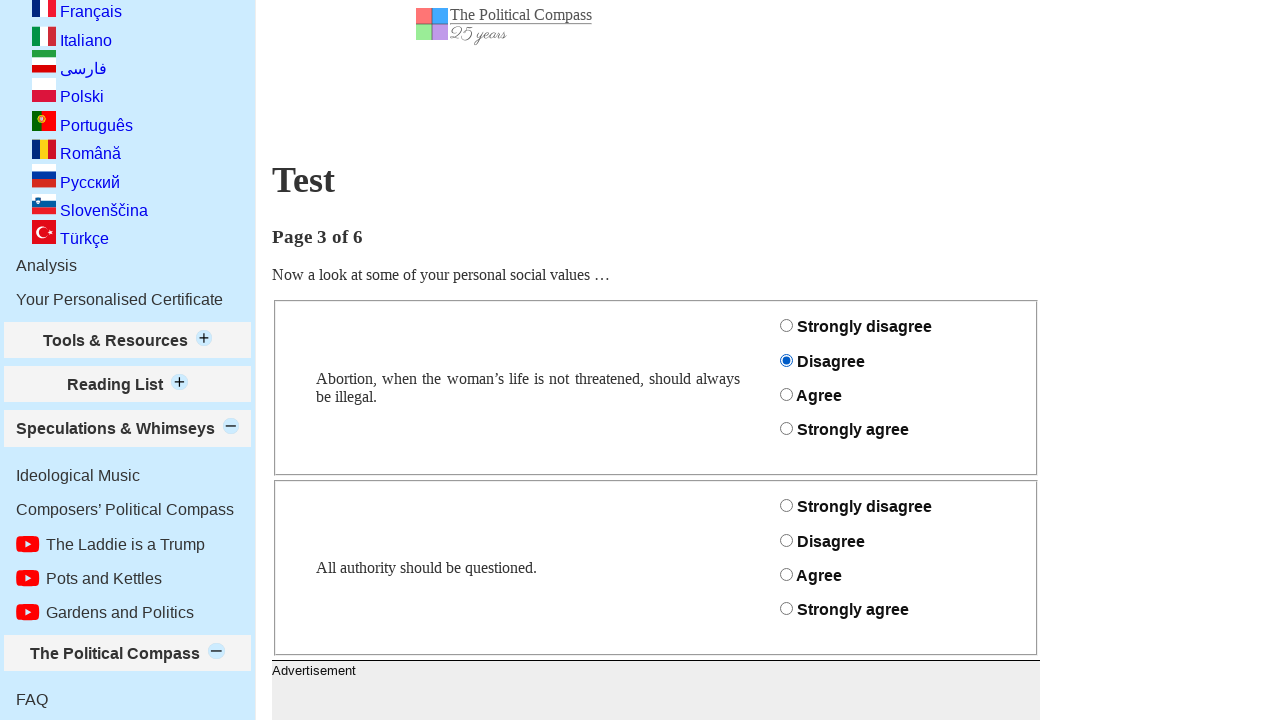

Waited 50ms after clicking radio button
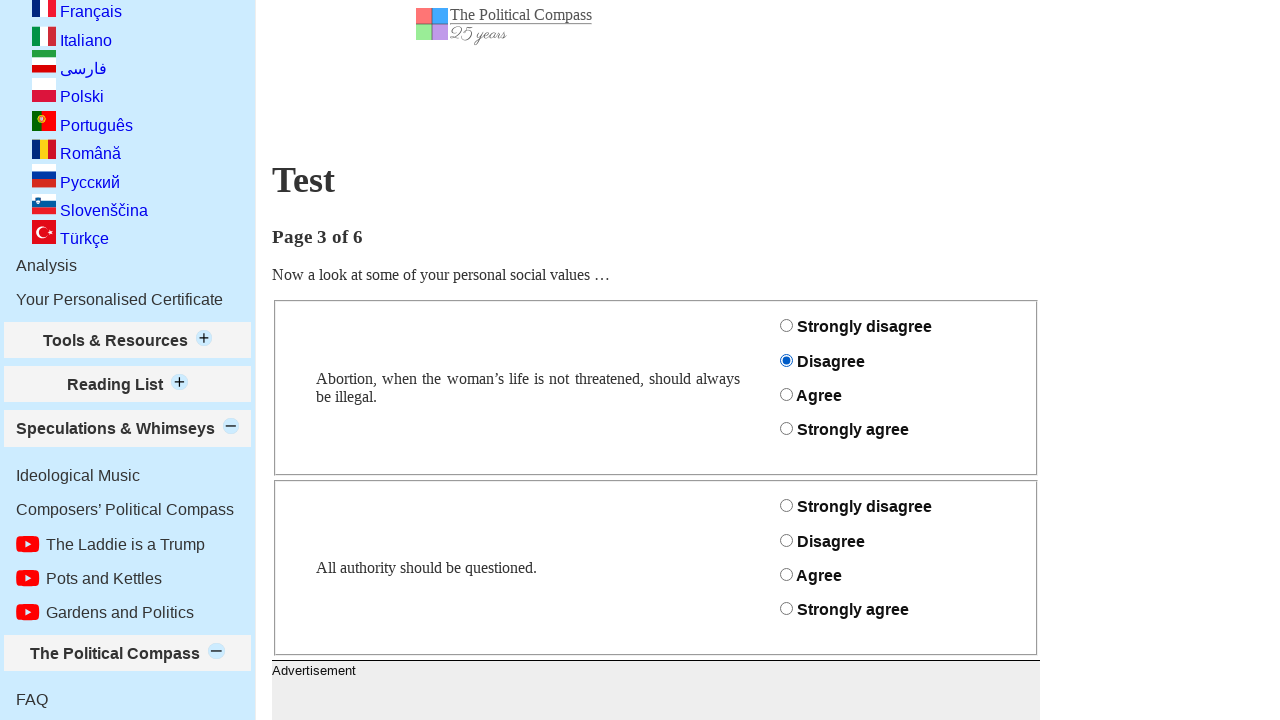

Scrolled down by 190px
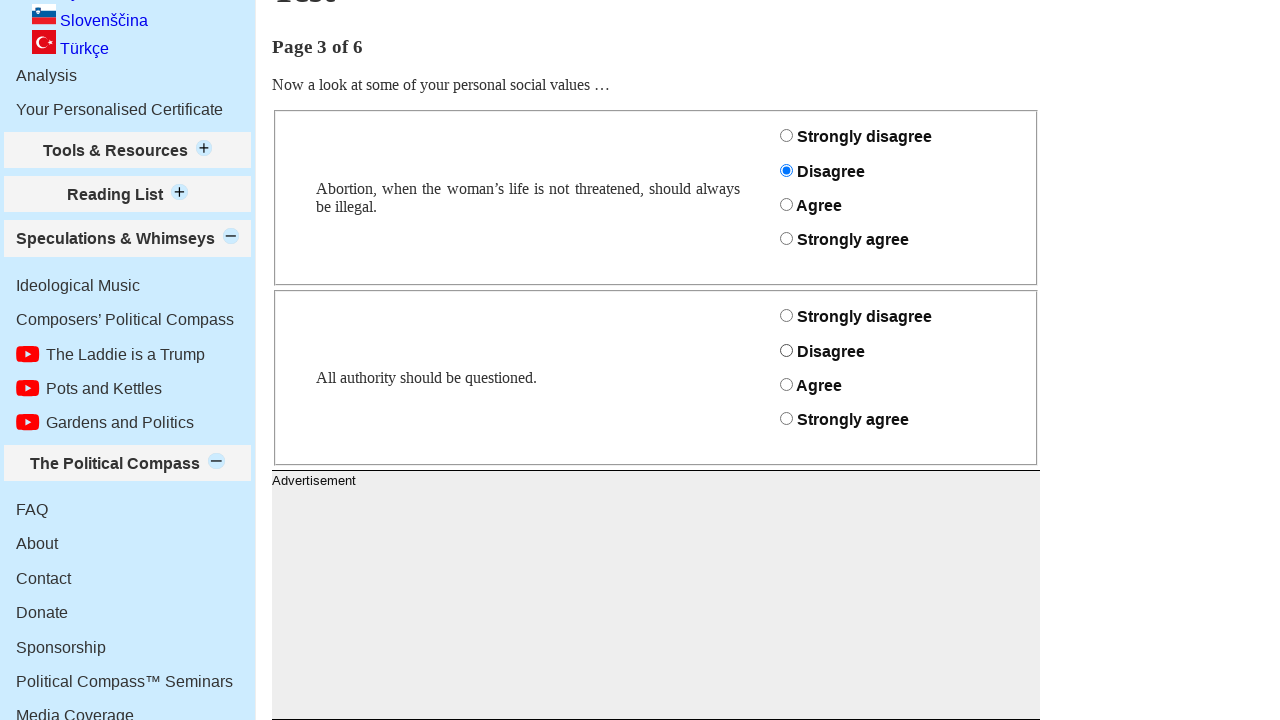

Clicked radio button for question 'questionauthority' with response value 0 at (786, 316) on #questionauthority_0
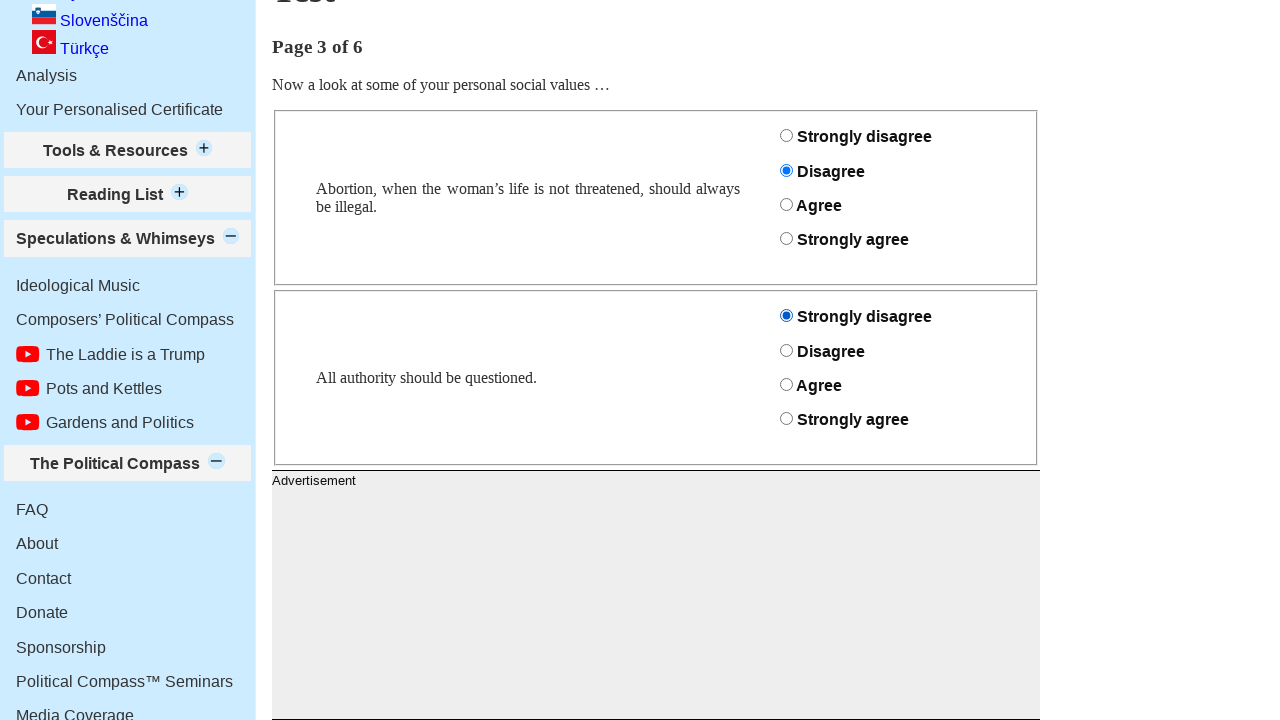

Waited 50ms after clicking radio button
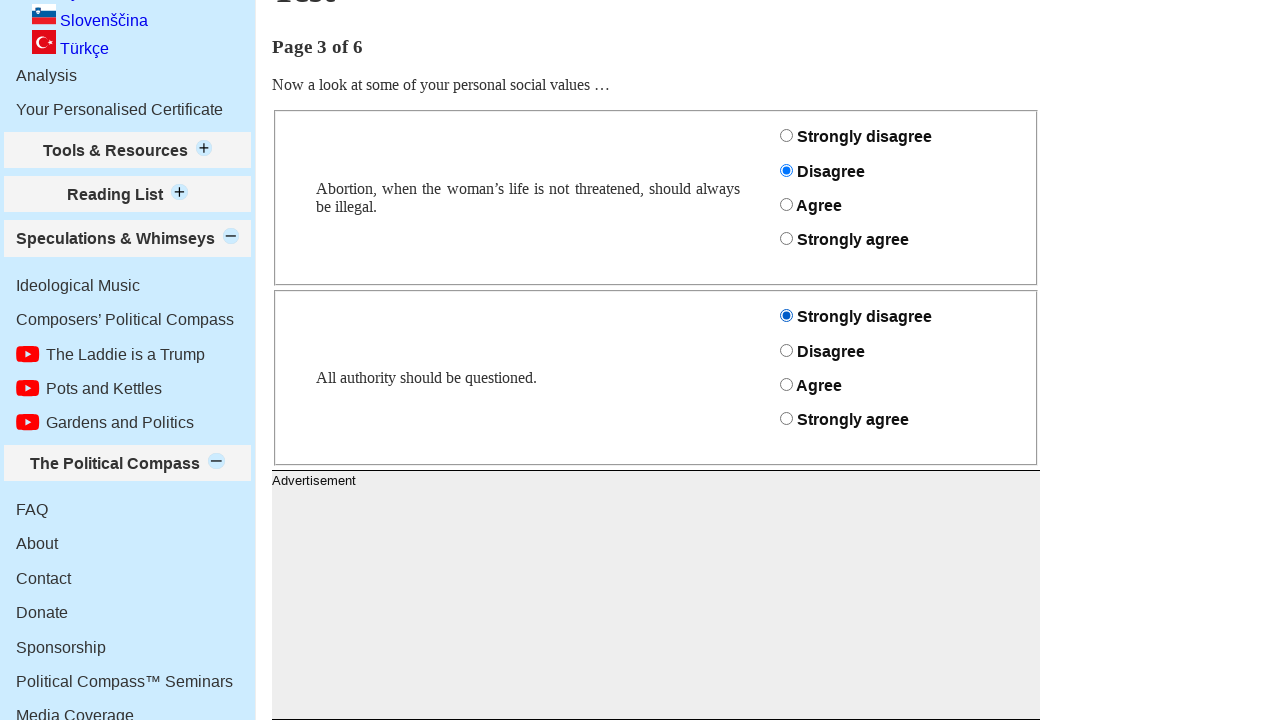

Scrolled down by 190px
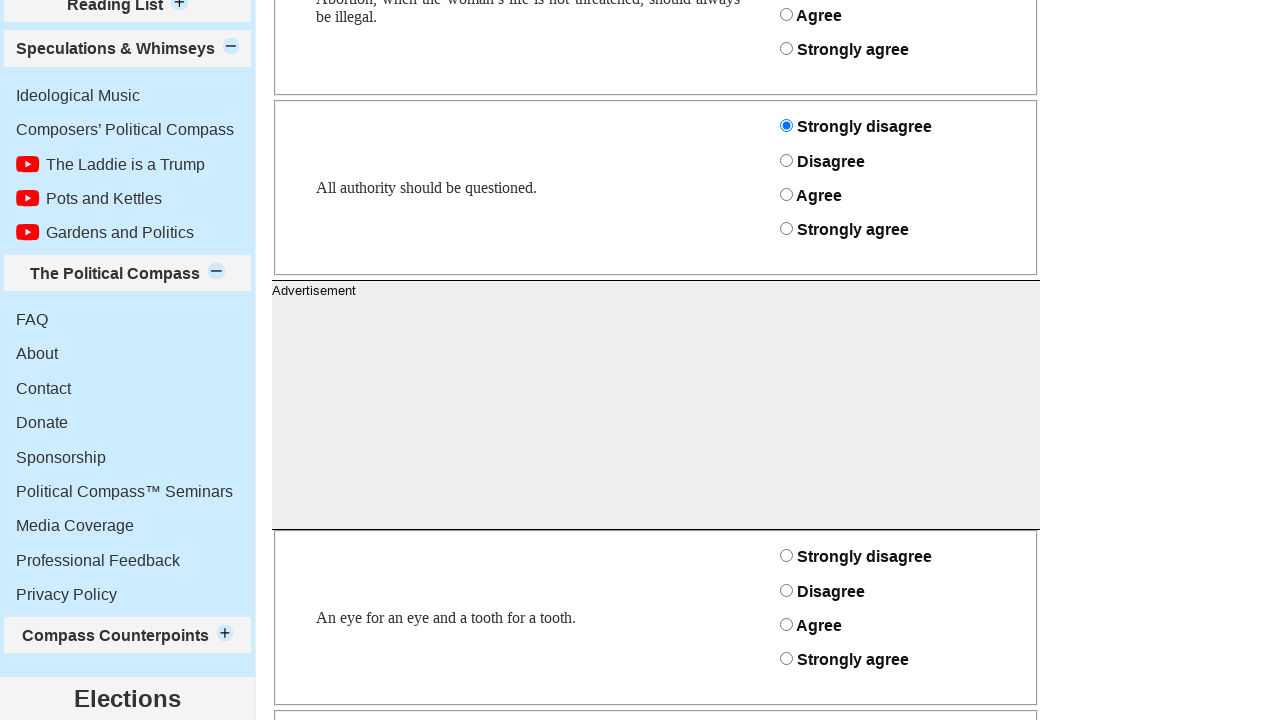

Clicked radio button for question 'eyeforeye' with response value 1 at (786, 590) on #eyeforeye_1
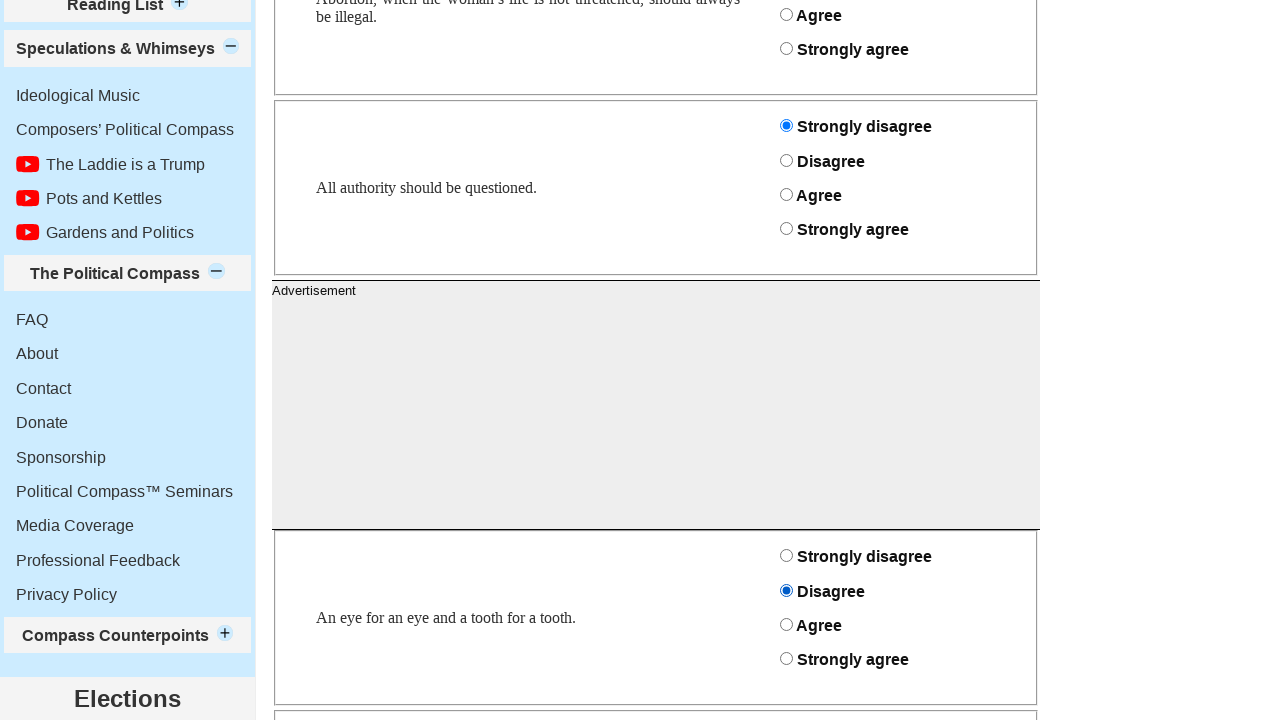

Waited 50ms after clicking radio button
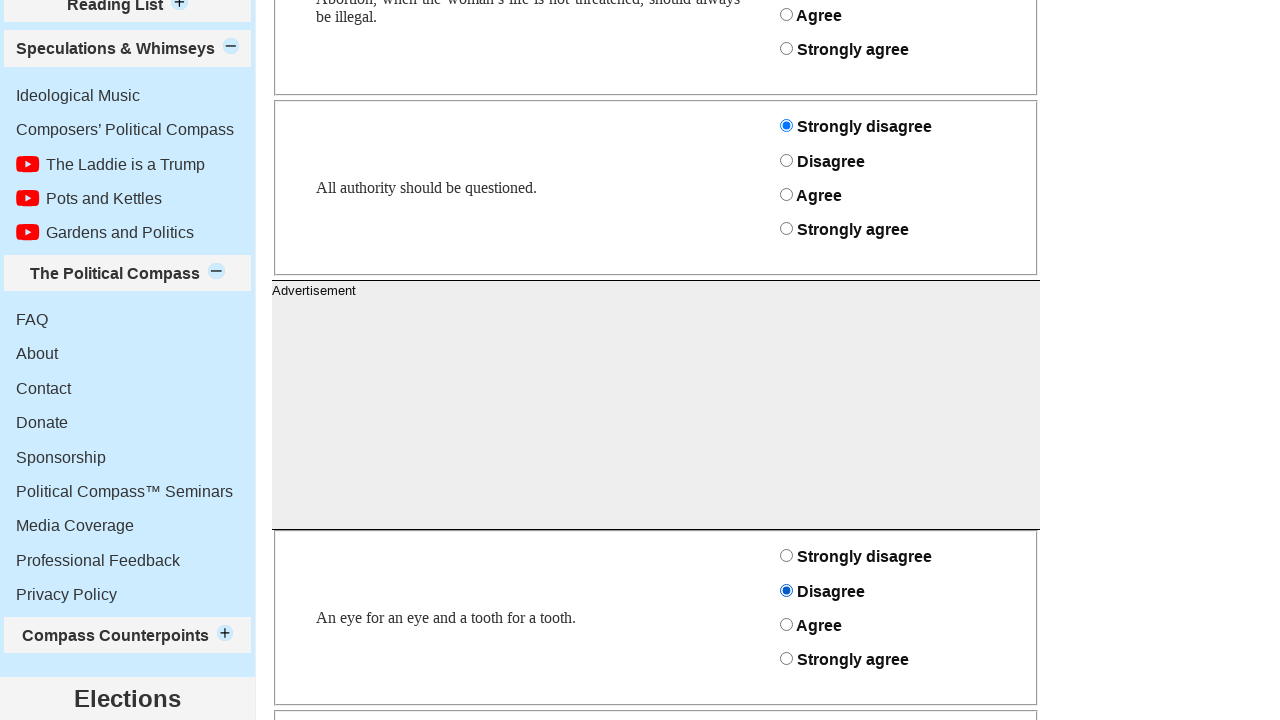

Scrolled down by 190px
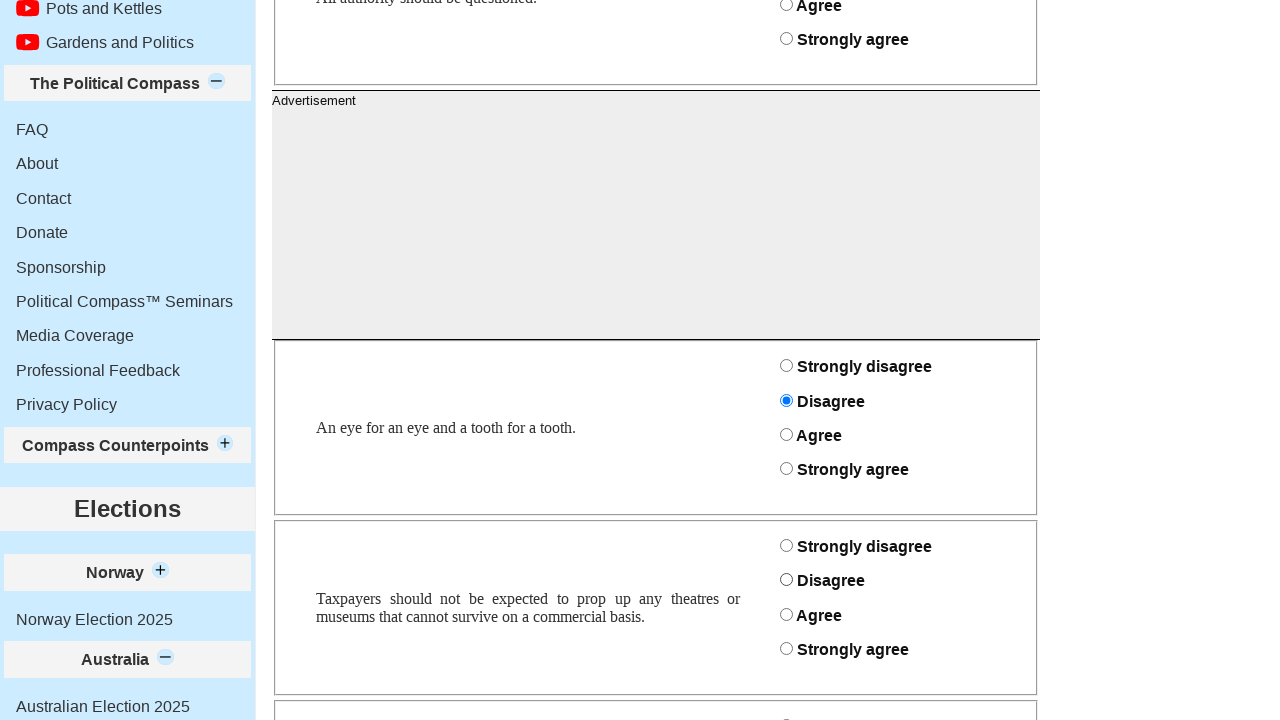

Clicked radio button for question 'taxtotheatres' with response value 3 at (786, 649) on #taxtotheatres_3
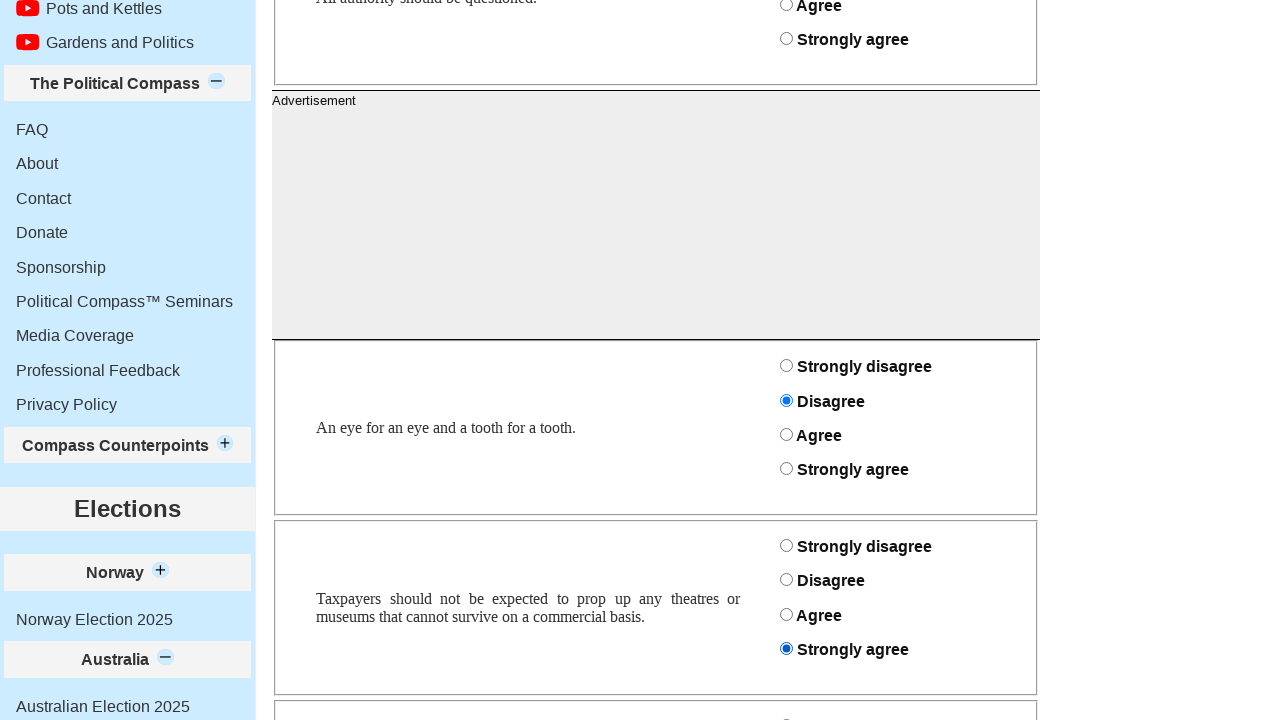

Waited 50ms after clicking radio button
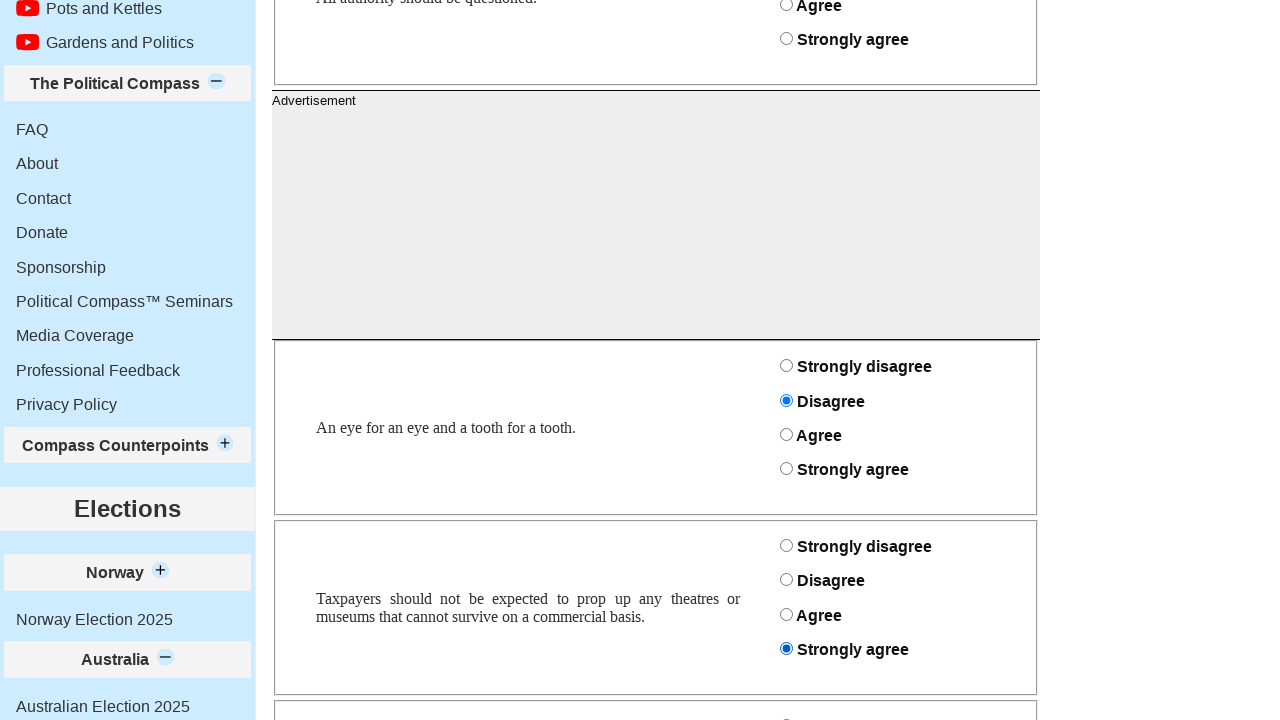

Scrolled down by 190px
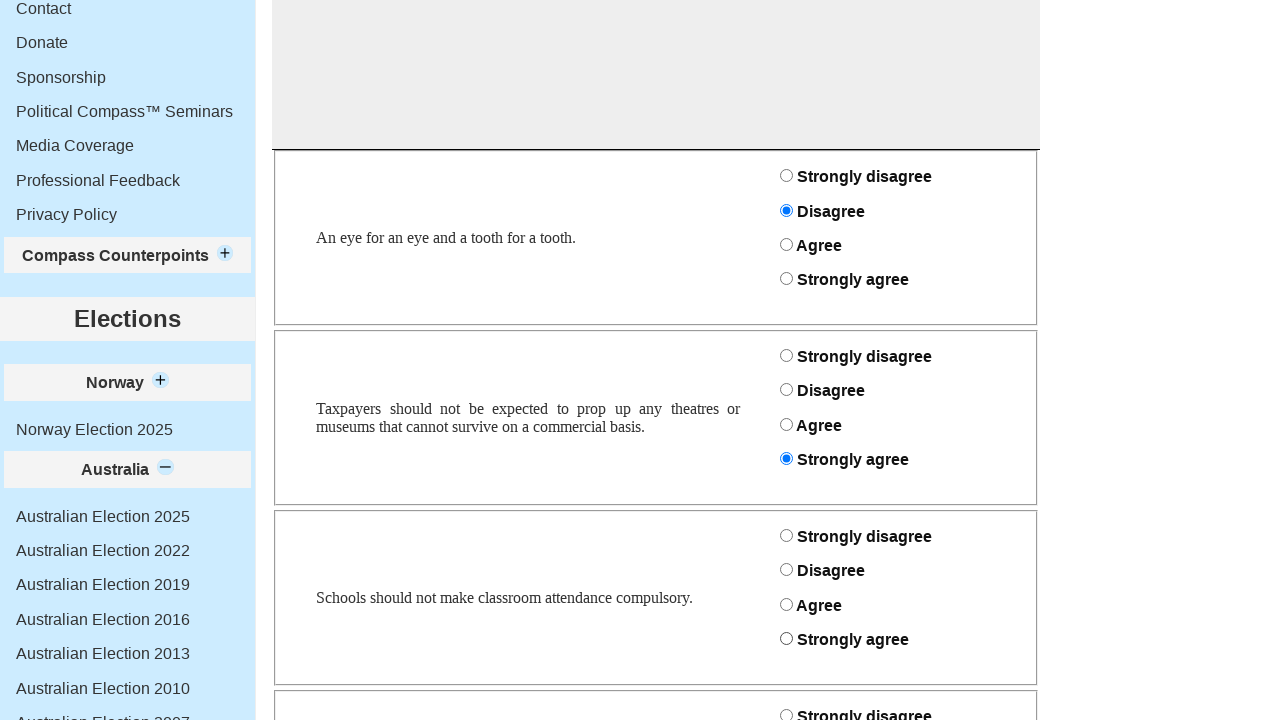

Clicked radio button for question 'schoolscompulsory' with response value 1 at (786, 570) on #schoolscompulsory_1
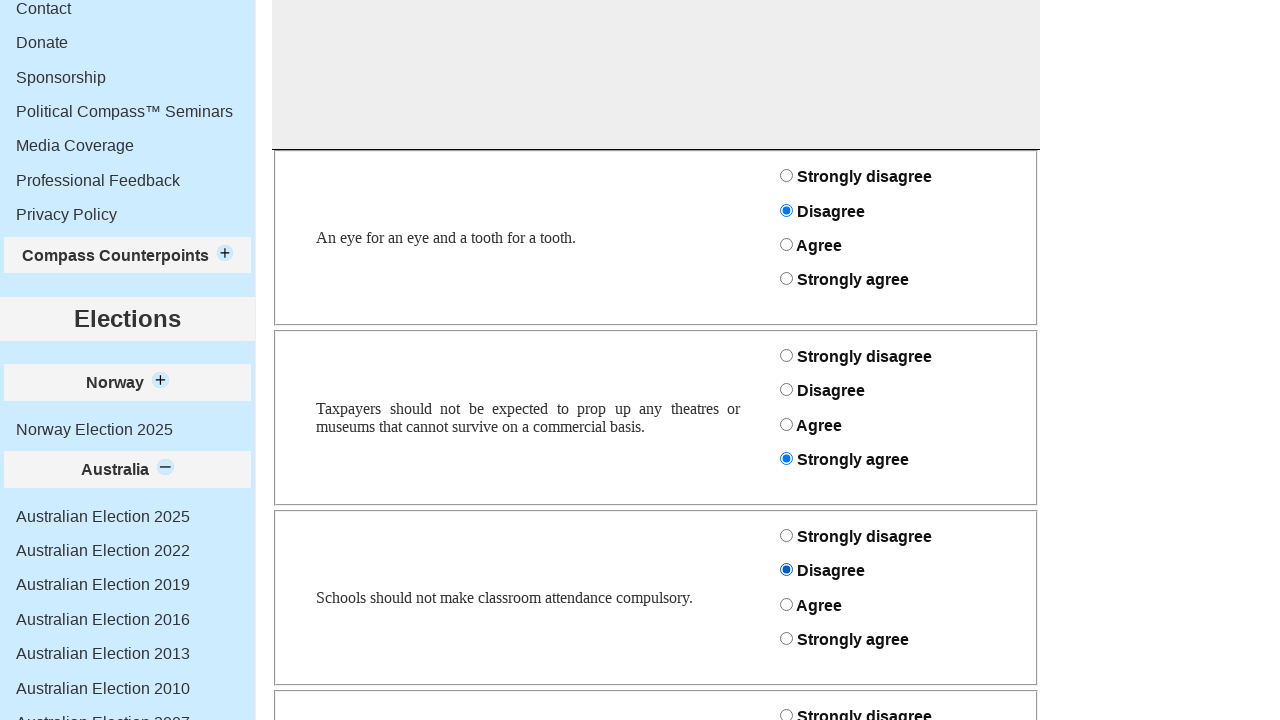

Waited 50ms after clicking radio button
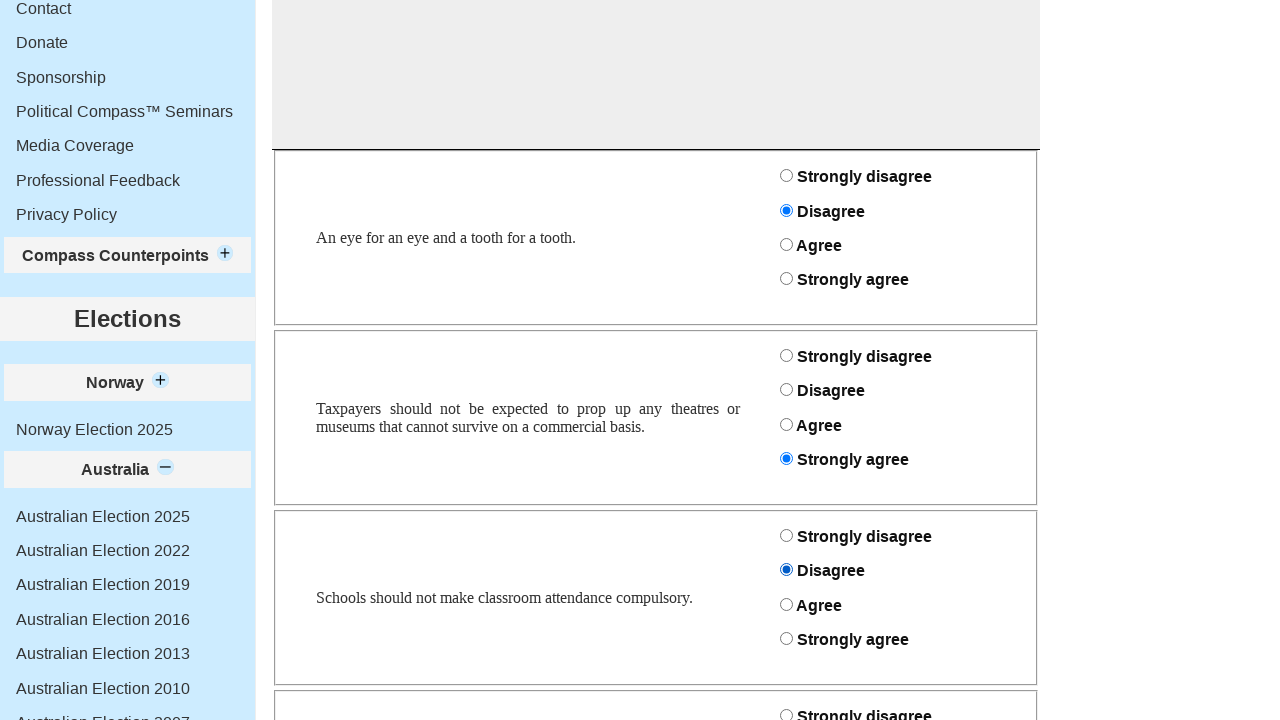

Scrolled down by 190px
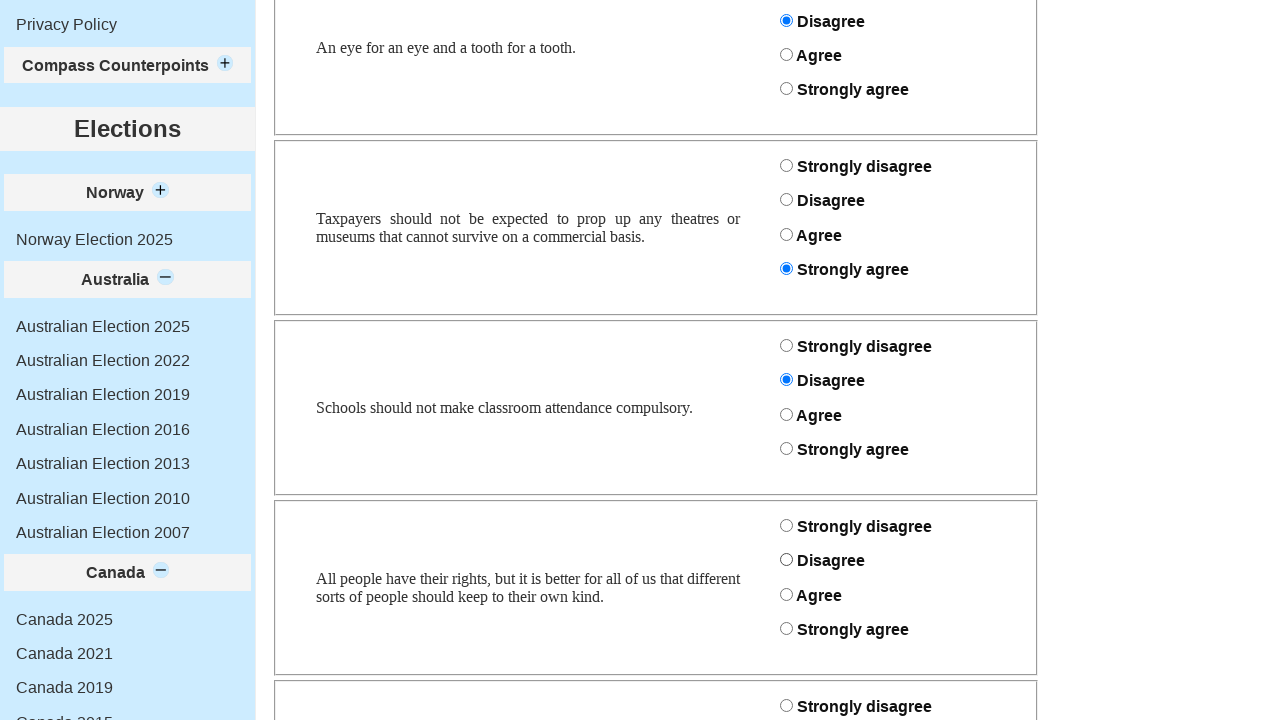

Clicked radio button for question 'ownkind' with response value 3 at (786, 629) on #ownkind_3
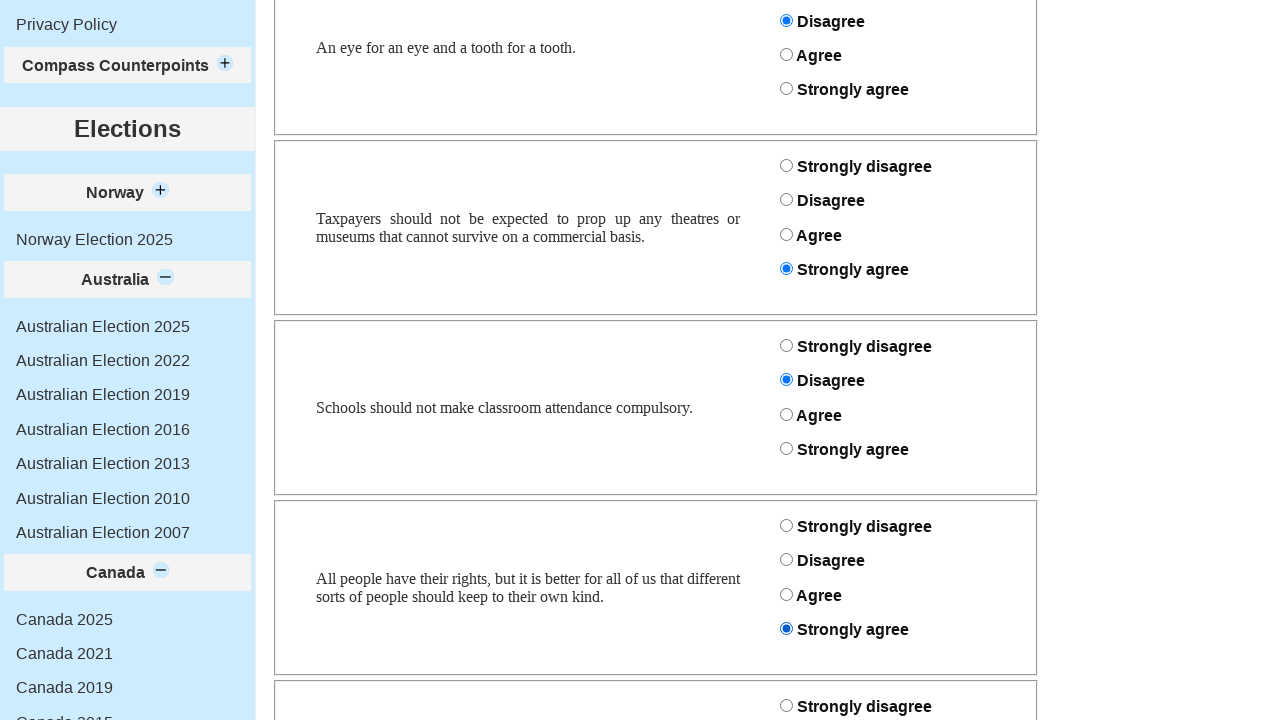

Waited 50ms after clicking radio button
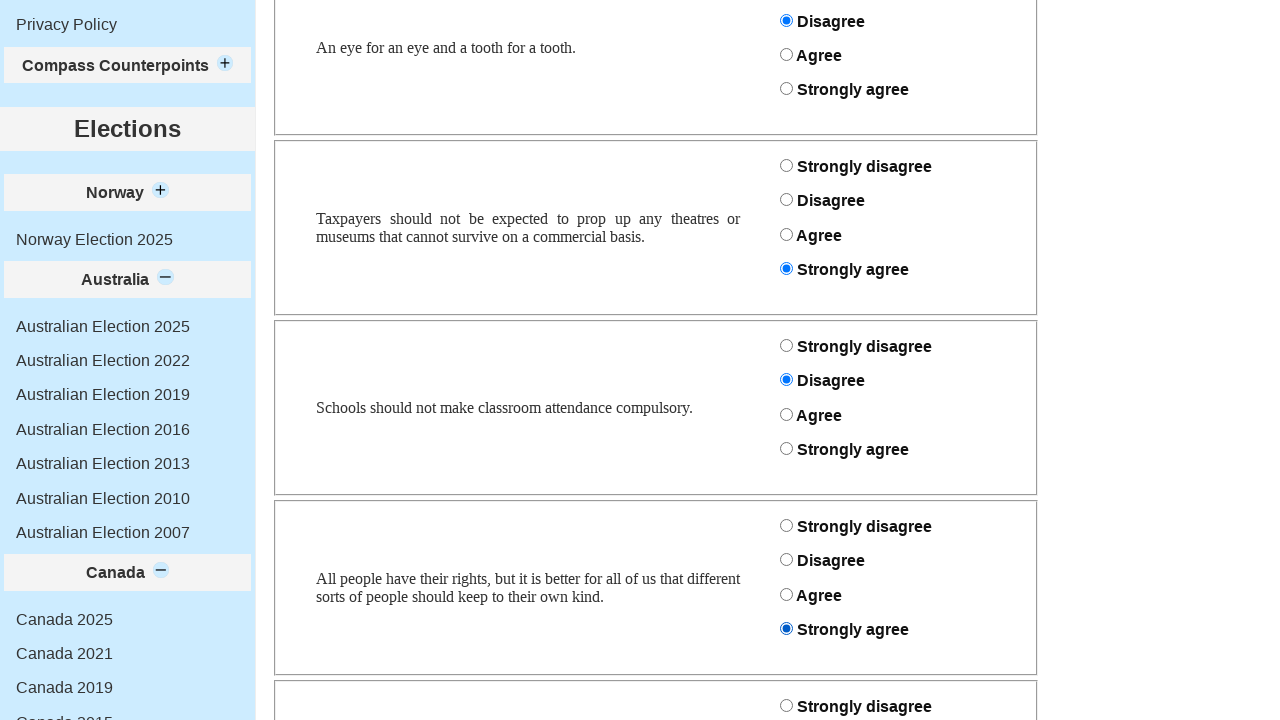

Scrolled down by 190px
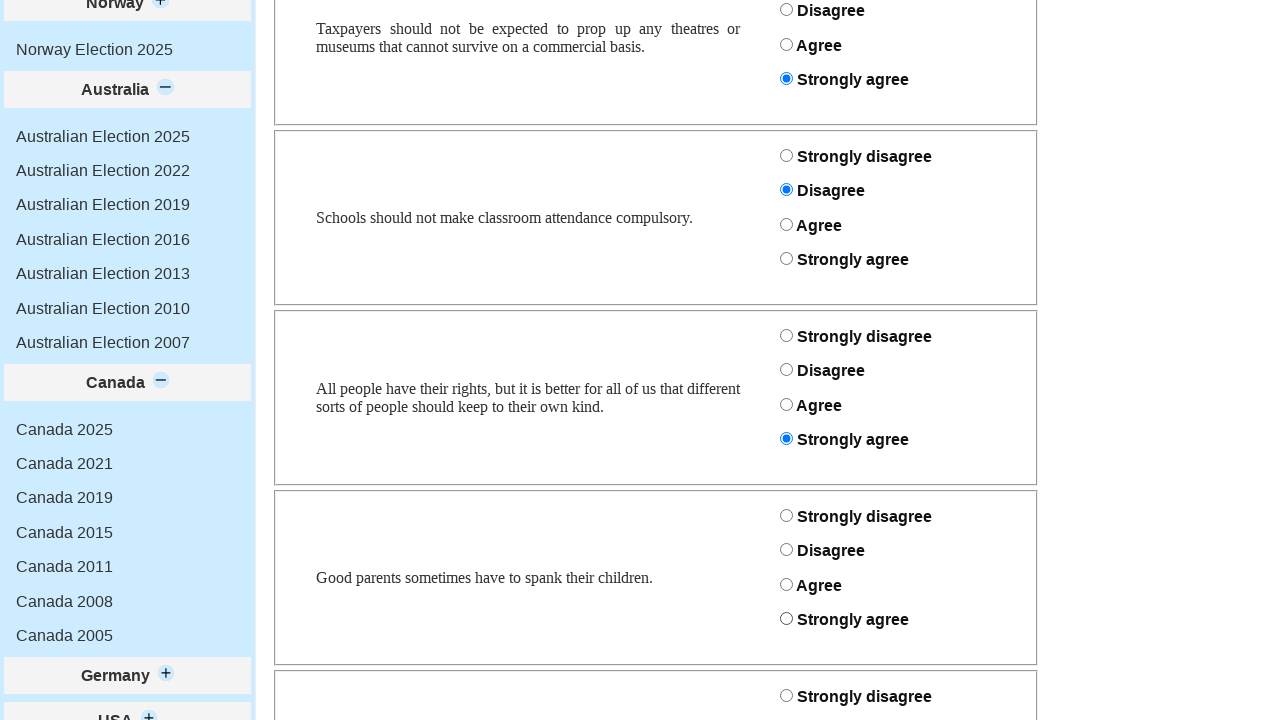

Clicked radio button for question 'spankchildren' with response value 1 at (786, 550) on #spankchildren_1
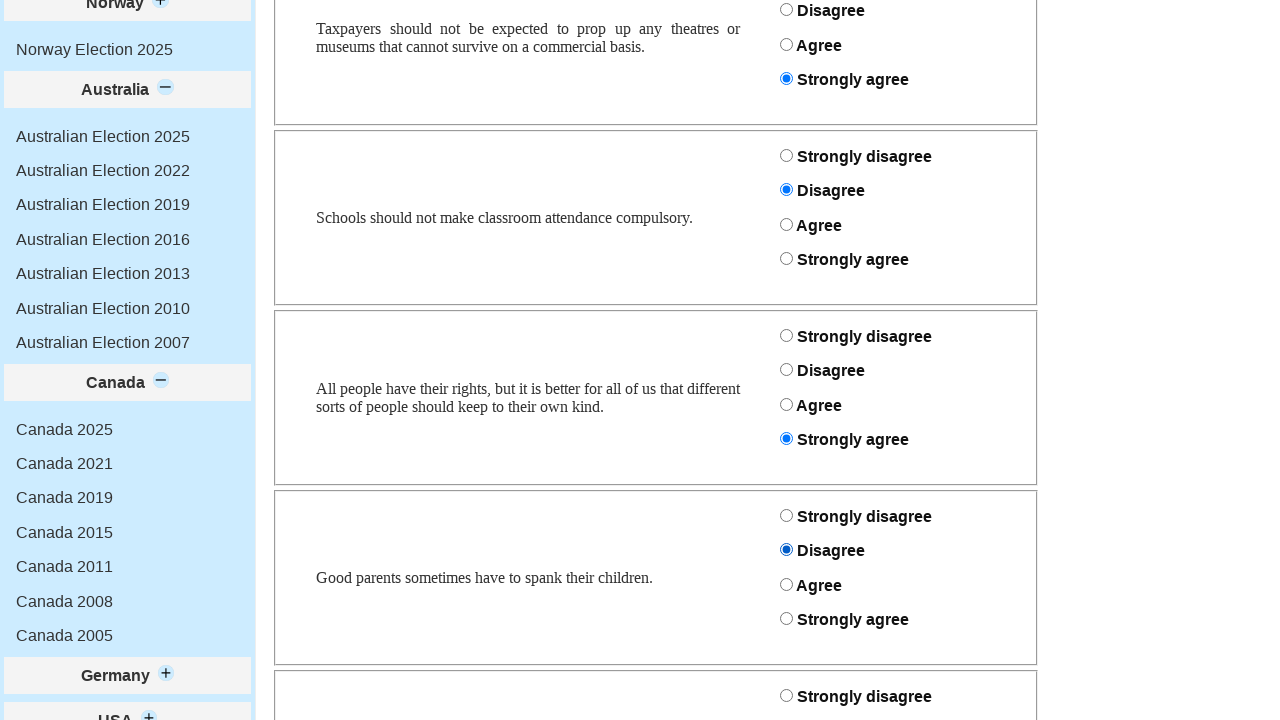

Waited 50ms after clicking radio button
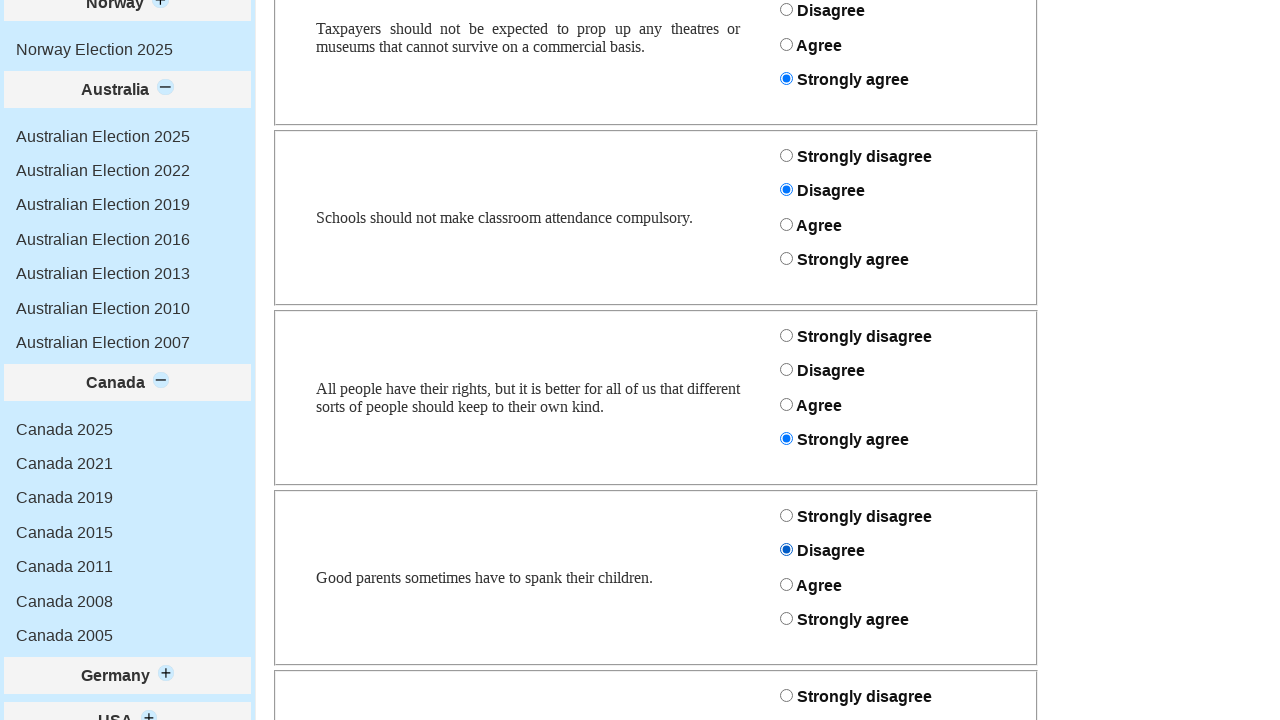

Scrolled down by 190px
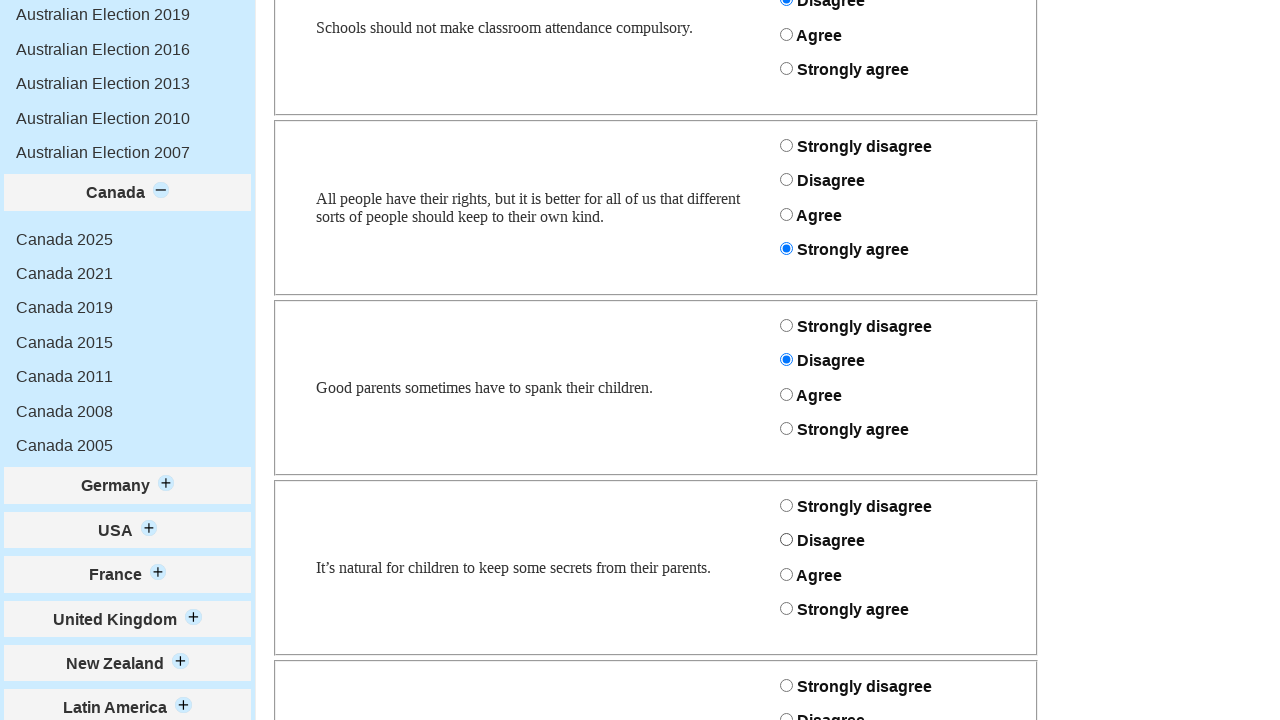

Clicked radio button for question 'naturalsecrets' with response value 3 at (786, 609) on #naturalsecrets_3
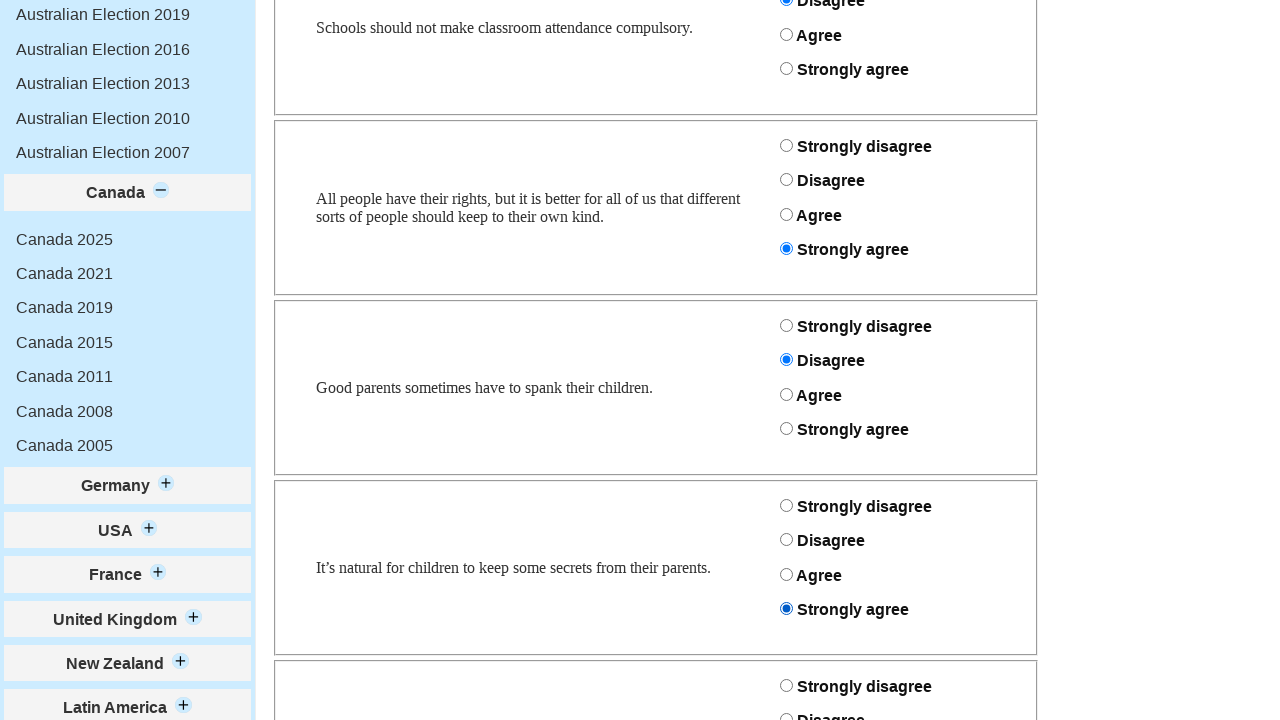

Waited 50ms after clicking radio button
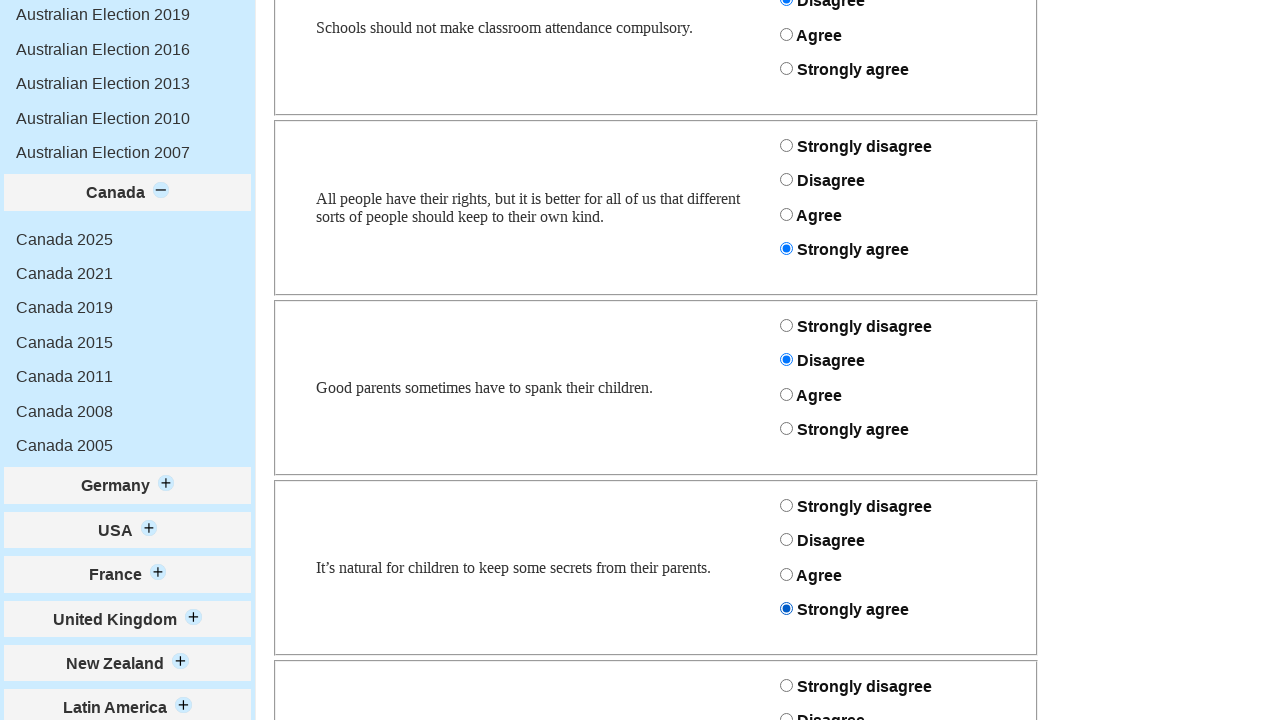

Scrolled down by 190px
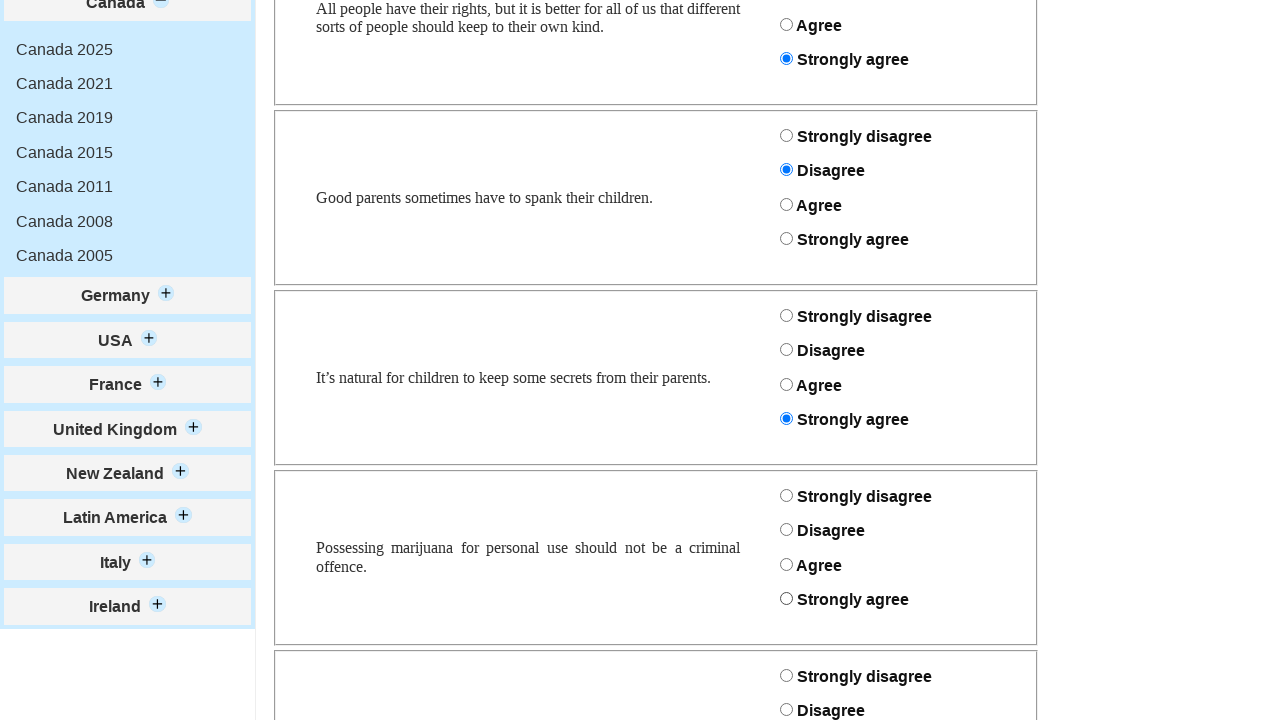

Clicked radio button for question 'marijuanalegal' with response value 3 at (786, 599) on #marijuanalegal_3
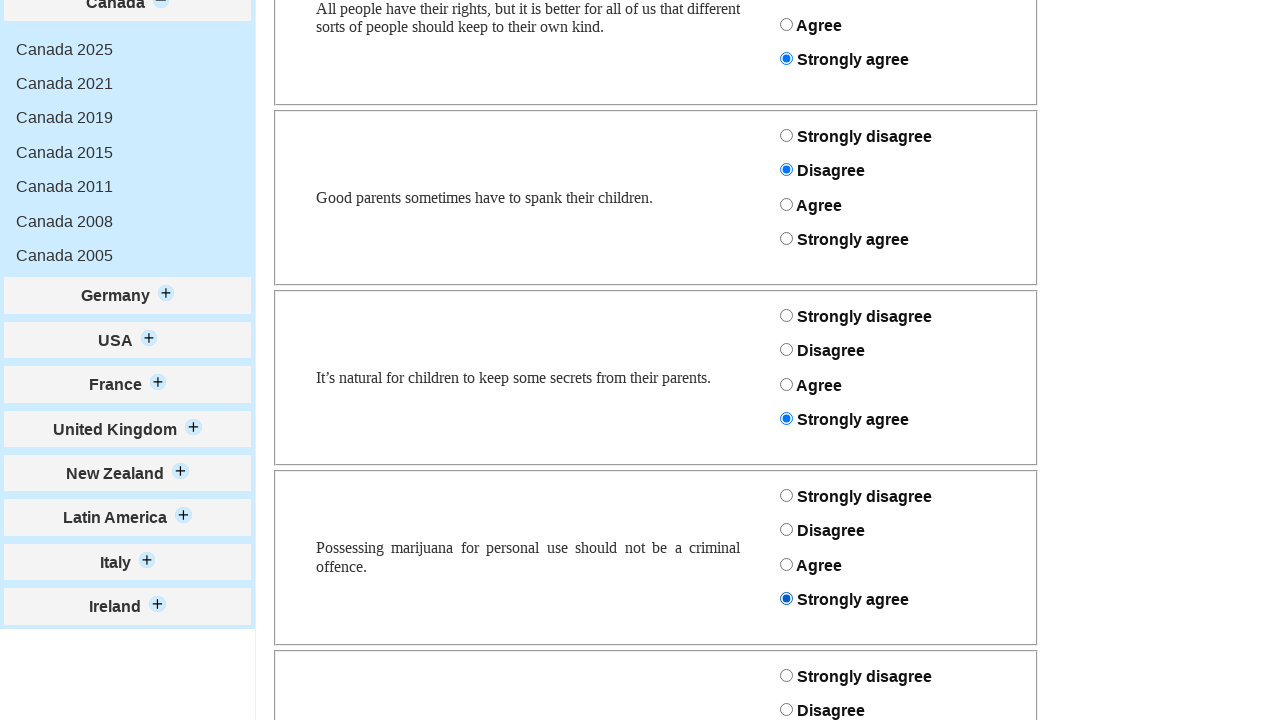

Waited 50ms after clicking radio button
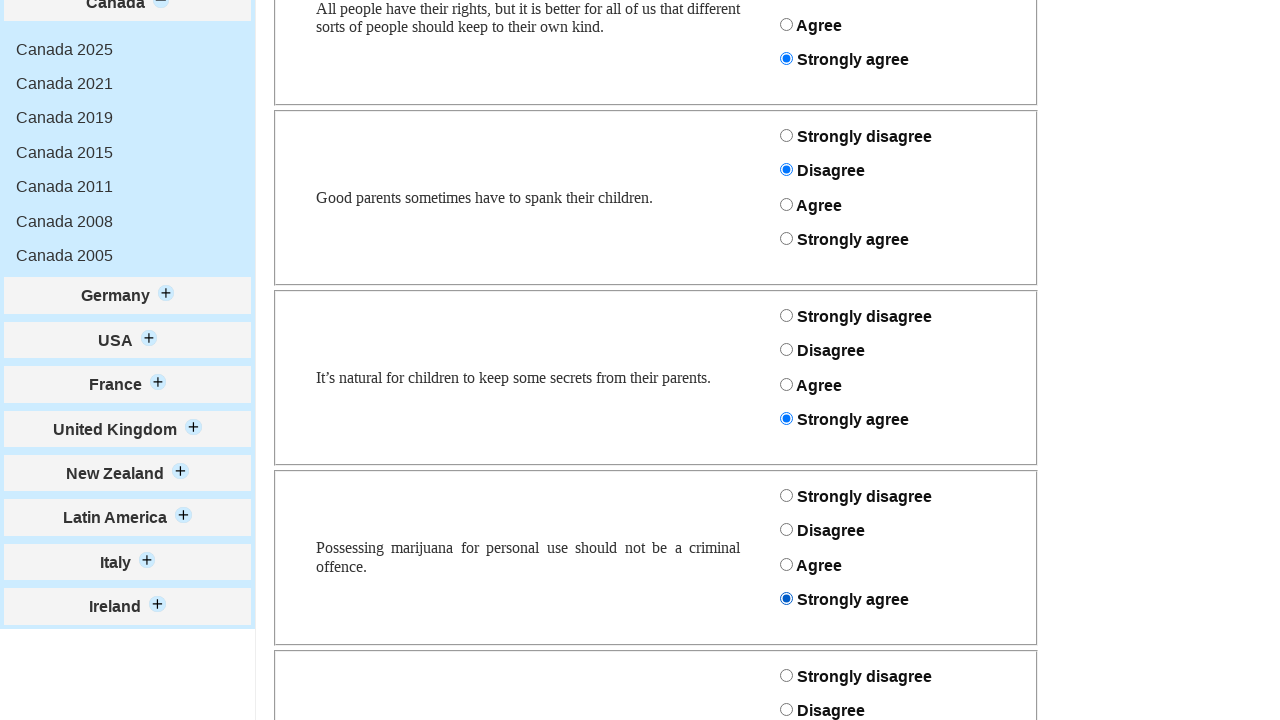

Scrolled down by 190px
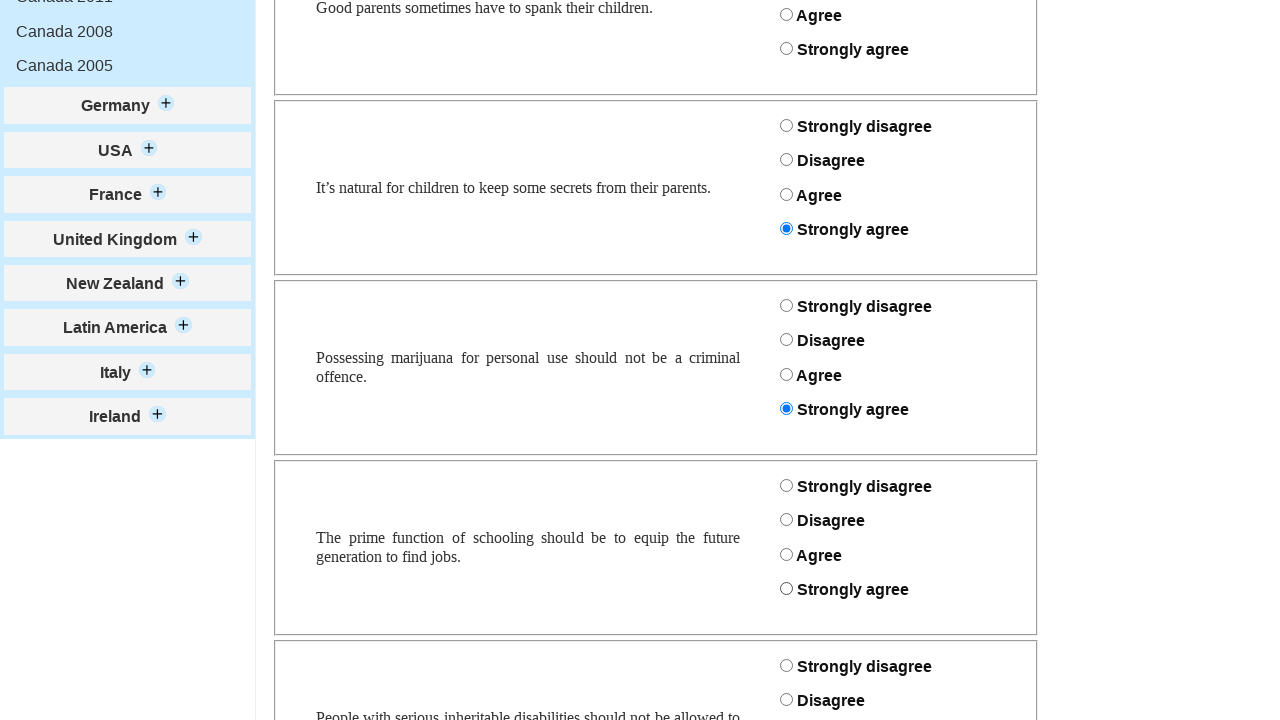

Clicked radio button for question 'schooljobs' with response value 0 at (786, 485) on #schooljobs_0
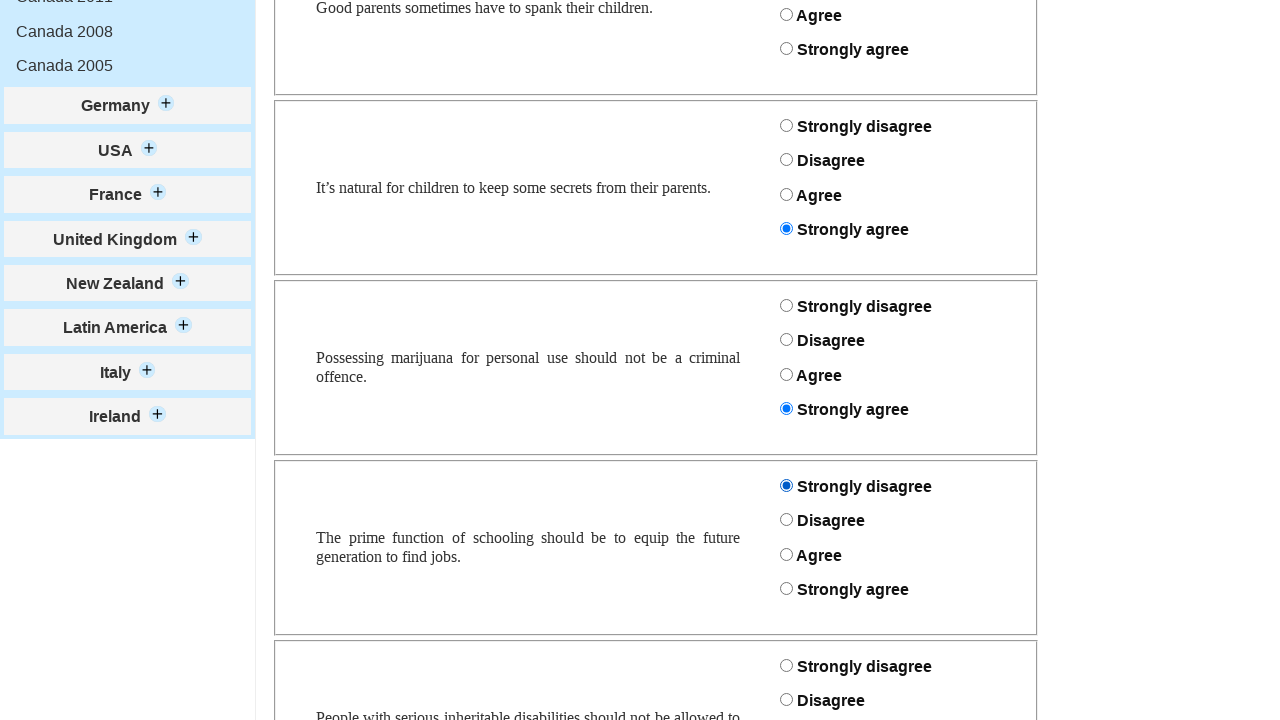

Waited 50ms after clicking radio button
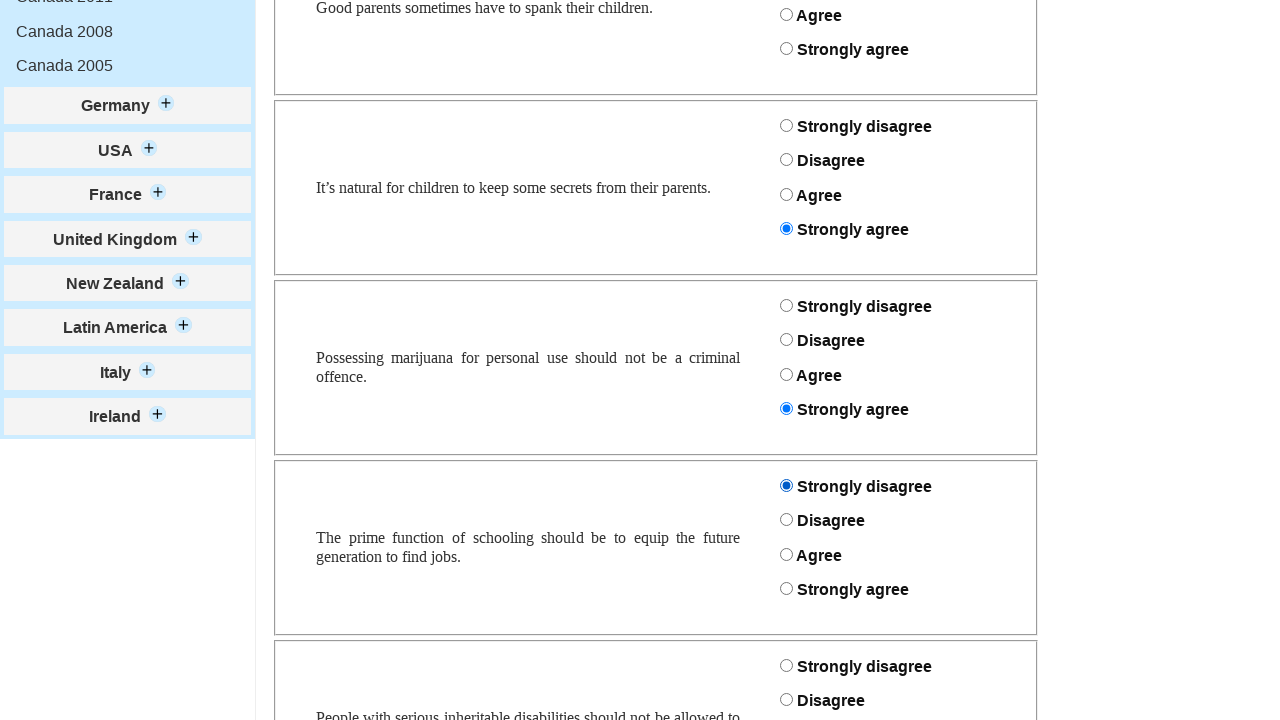

Scrolled down by 190px
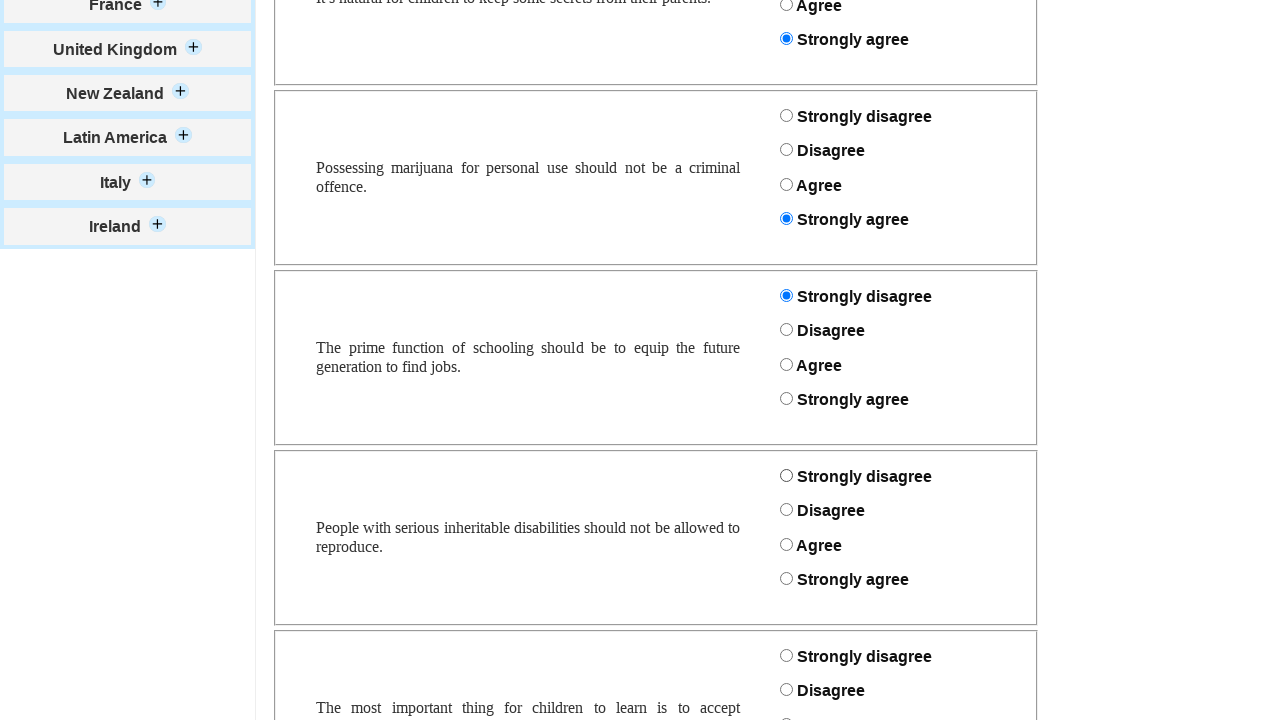

Clicked radio button for question 'inheritablereproduce' with response value 0 at (786, 475) on #inheritablereproduce_0
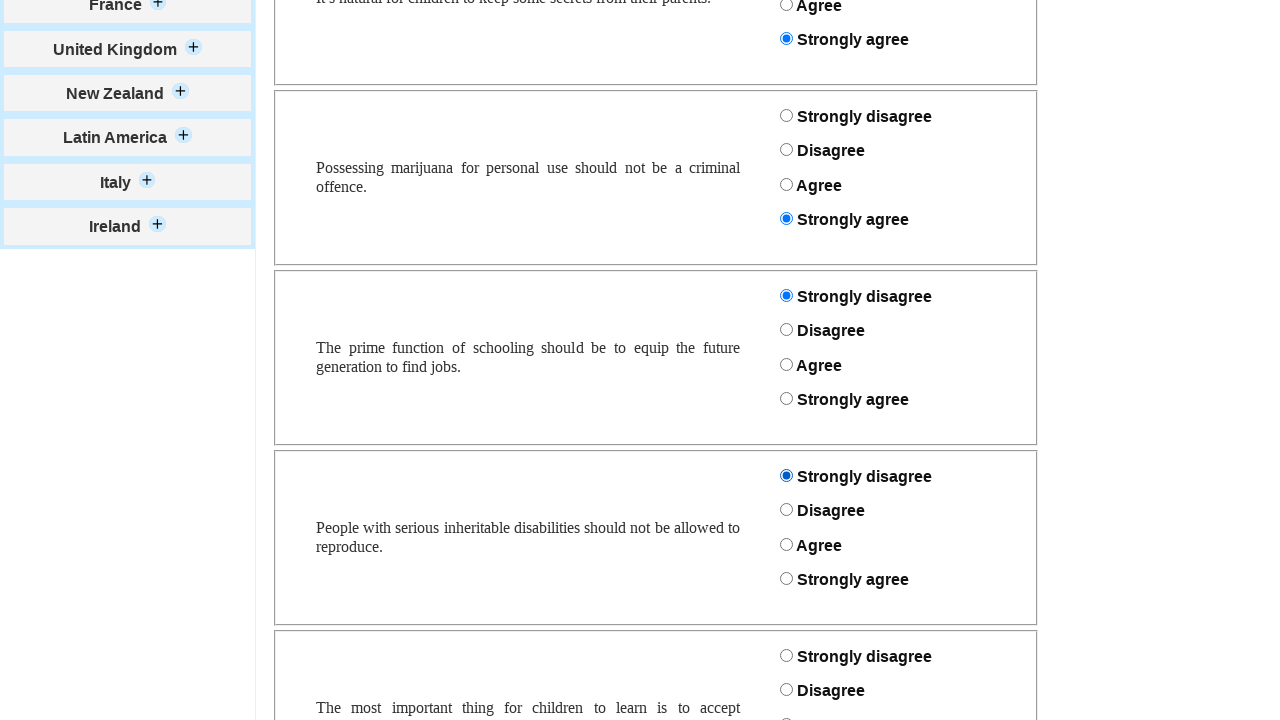

Waited 50ms after clicking radio button
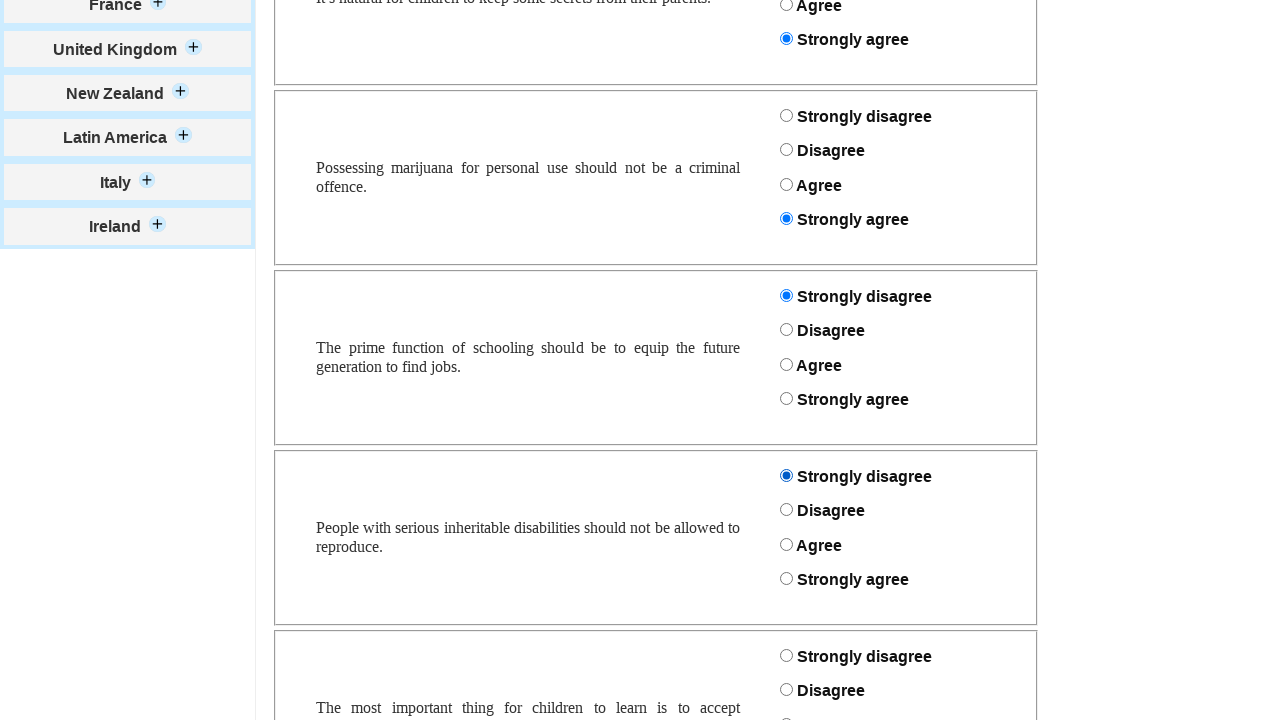

Scrolled down by 190px
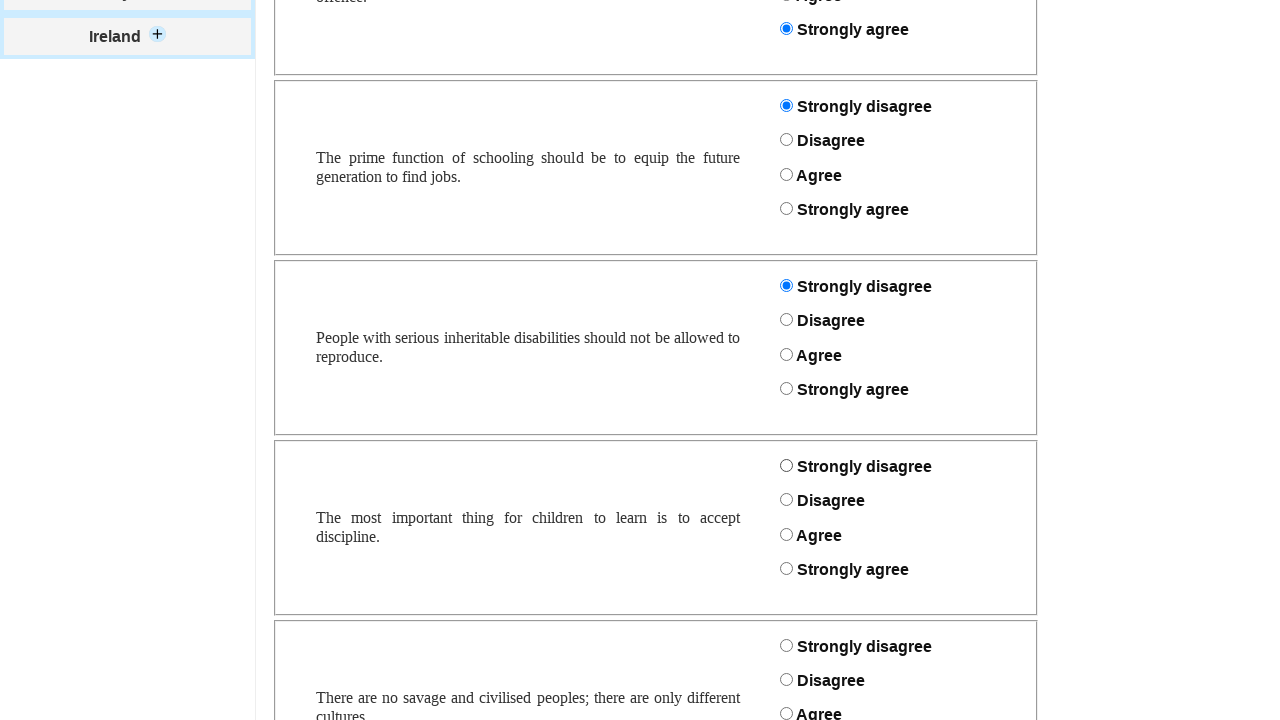

Clicked radio button for question 'childrendiscipline' with response value 3 at (786, 568) on #childrendiscipline_3
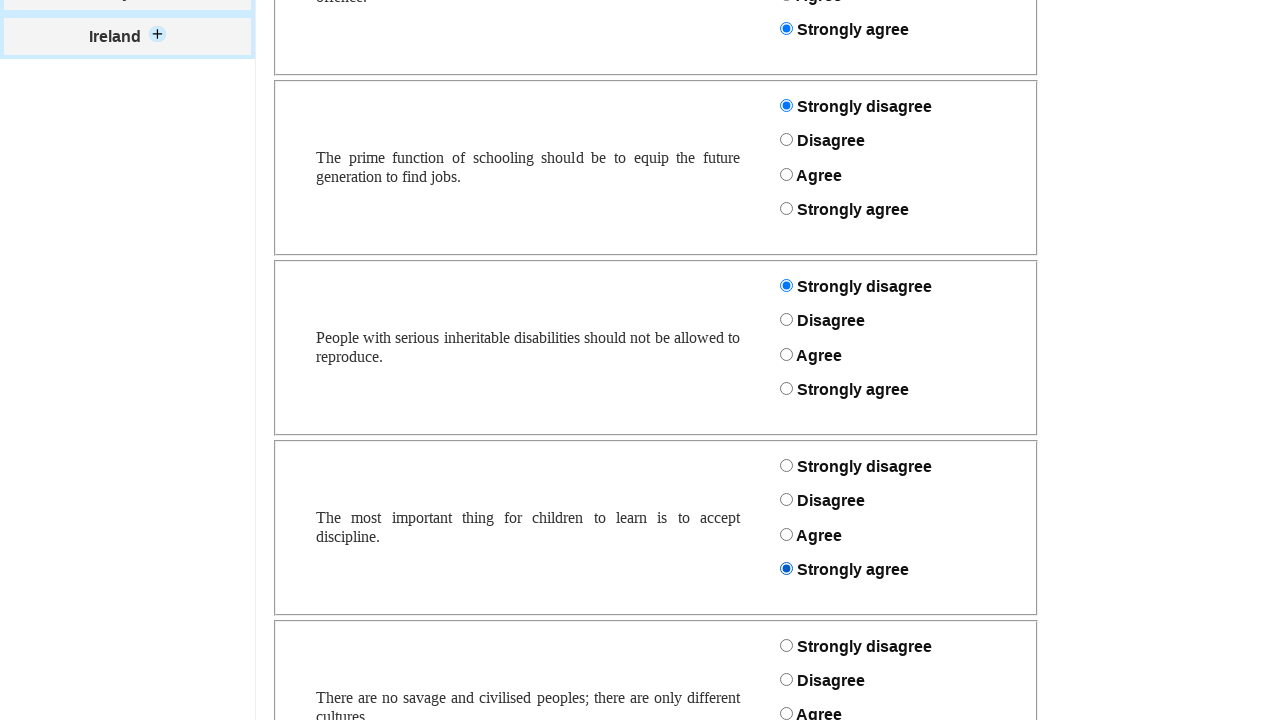

Waited 50ms after clicking radio button
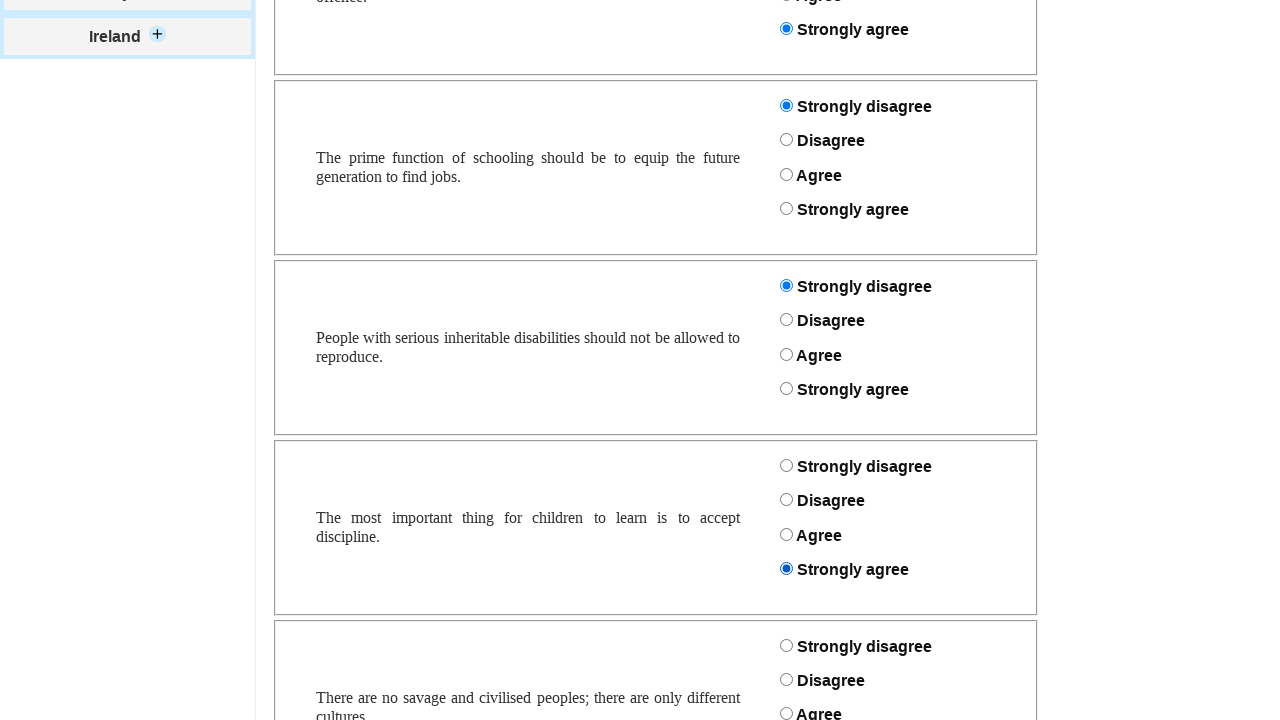

Scrolled down by 190px
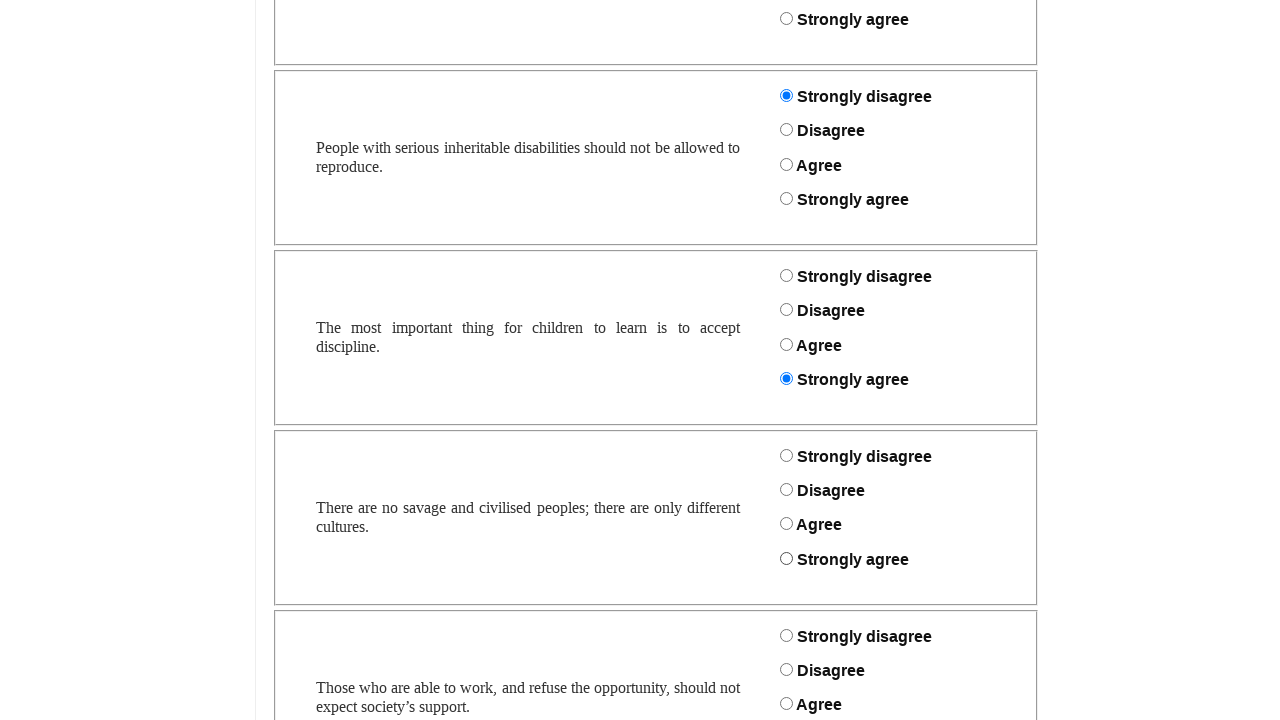

Clicked radio button for question 'savagecivilised' with response value 2 at (786, 524) on #savagecivilised_2
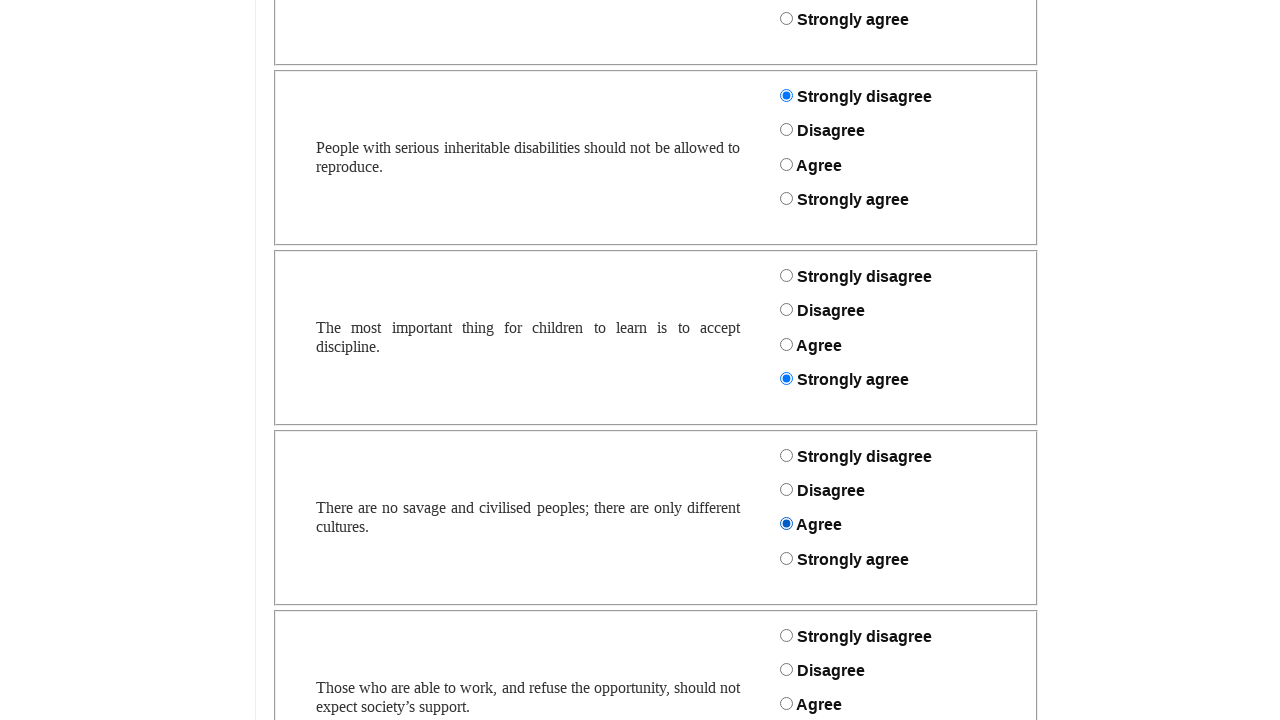

Waited 50ms after clicking radio button
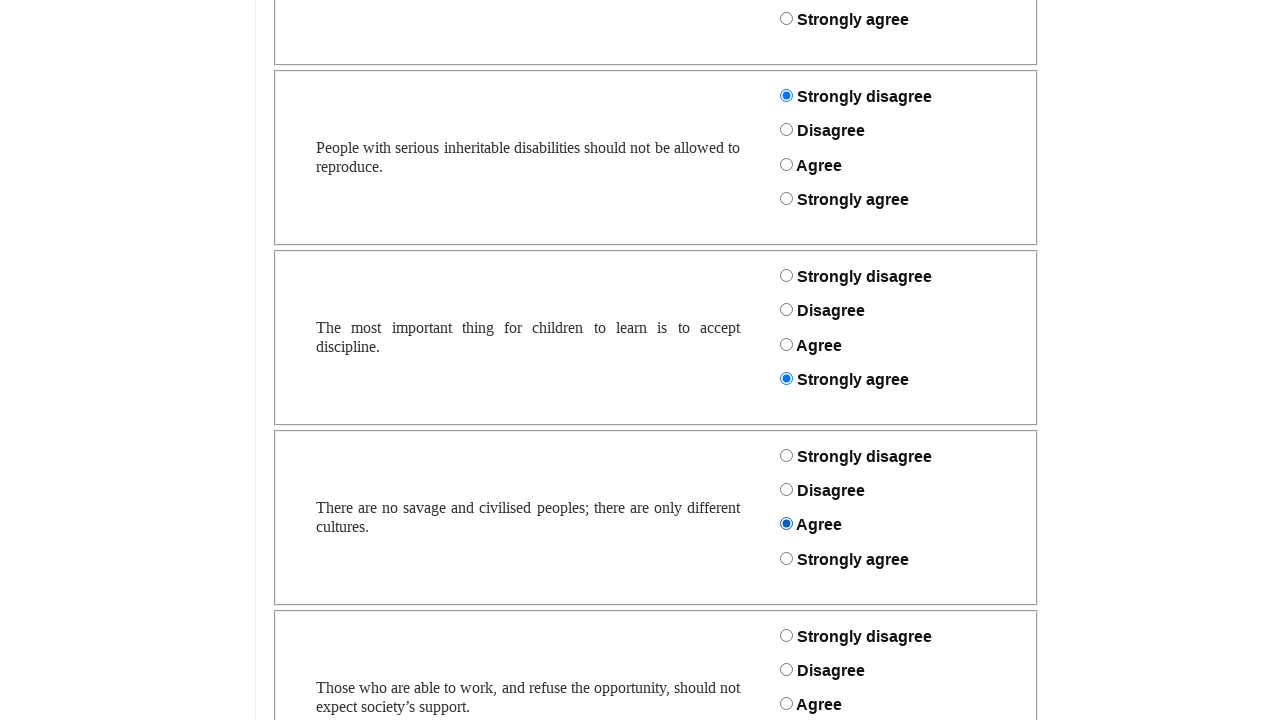

Scrolled down by 190px
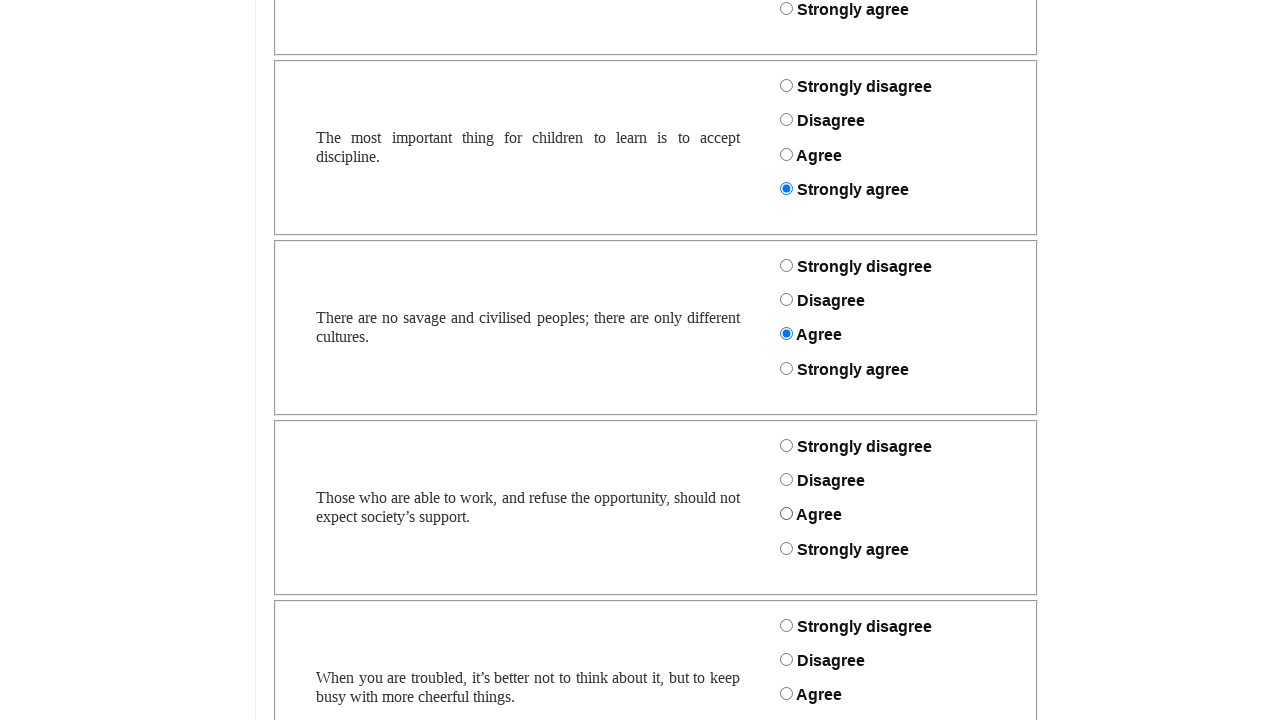

Clicked radio button for question 'abletowork' with response value 3 at (786, 548) on #abletowork_3
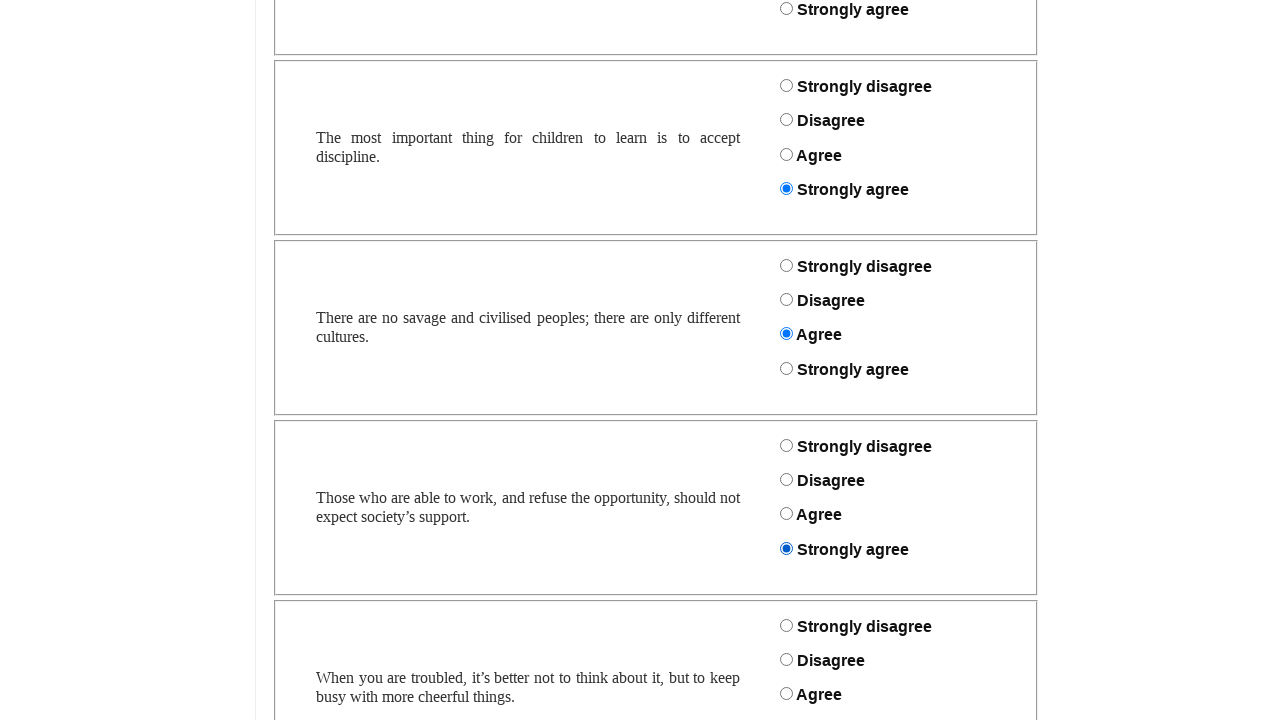

Waited 50ms after clicking radio button
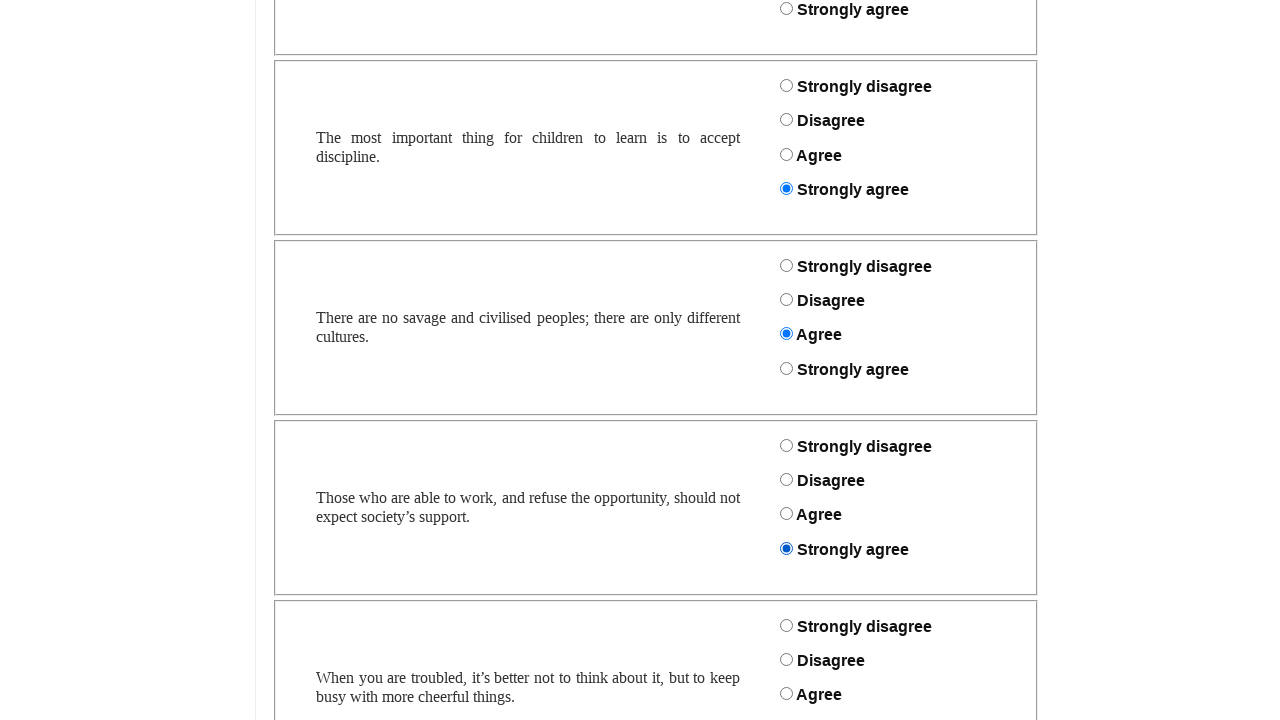

Scrolled down by 190px
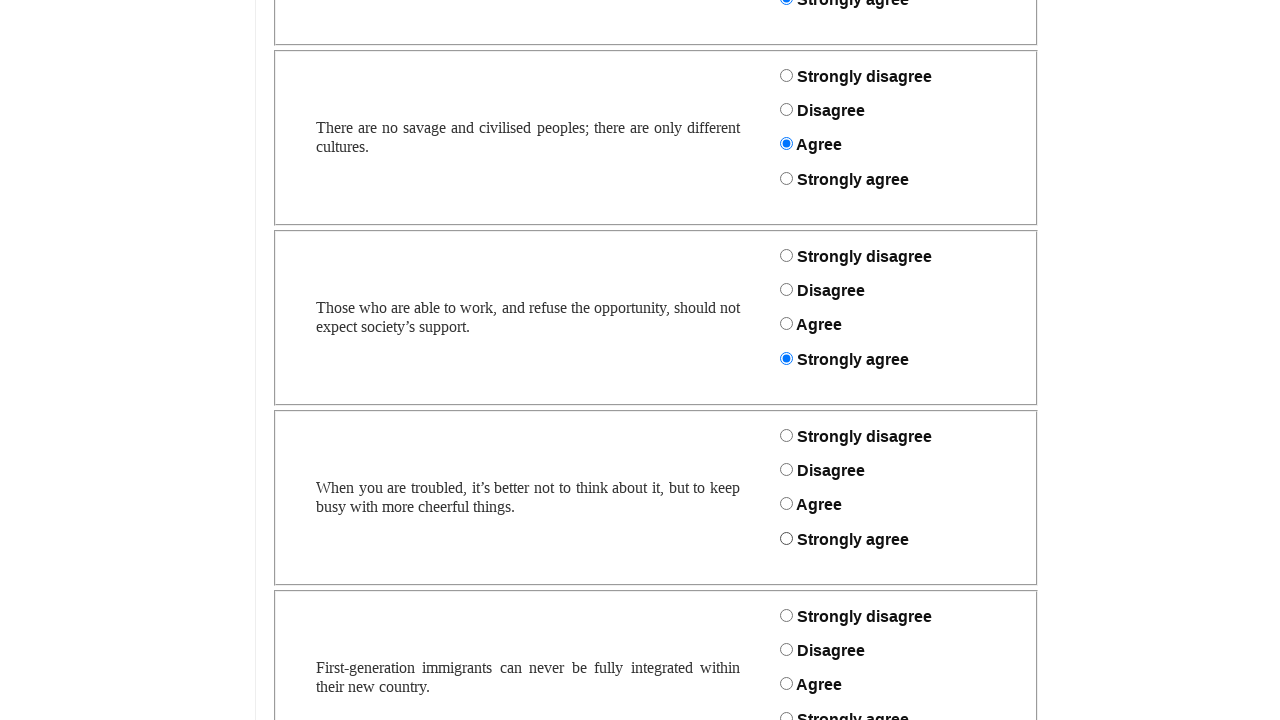

Clicked radio button for question 'represstroubles' with response value 2 at (786, 504) on #represstroubles_2
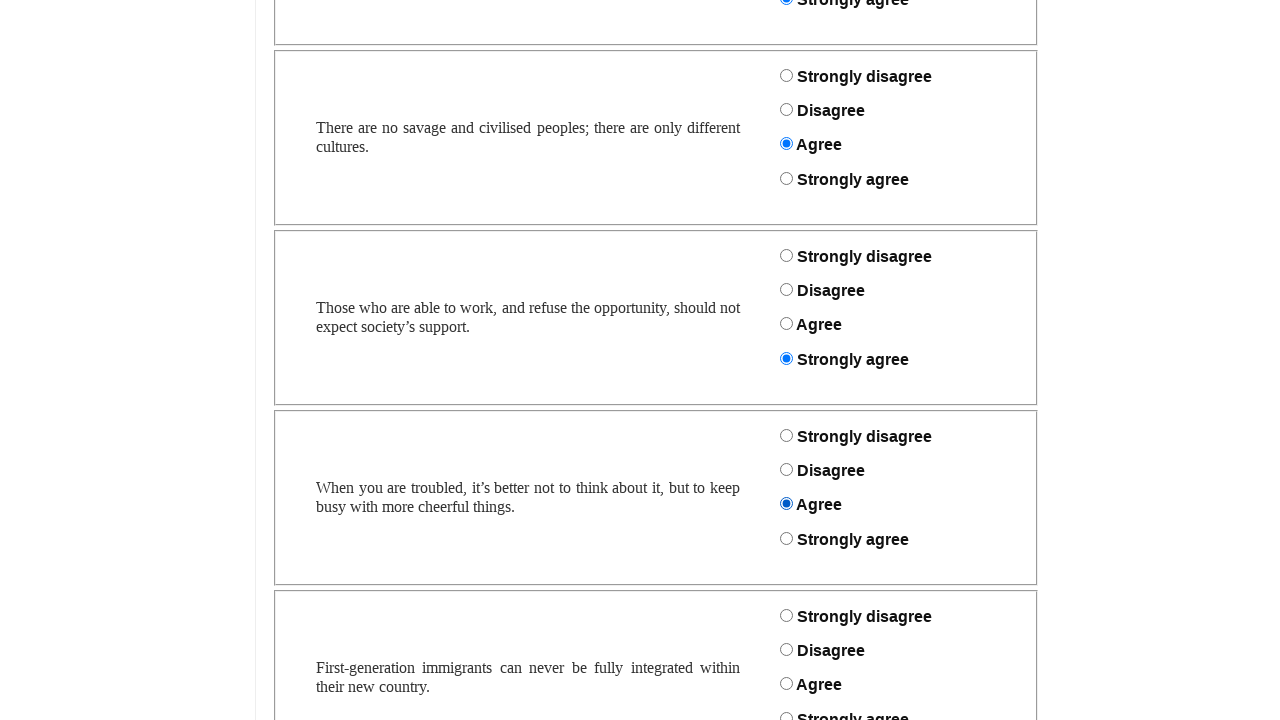

Waited 50ms after clicking radio button
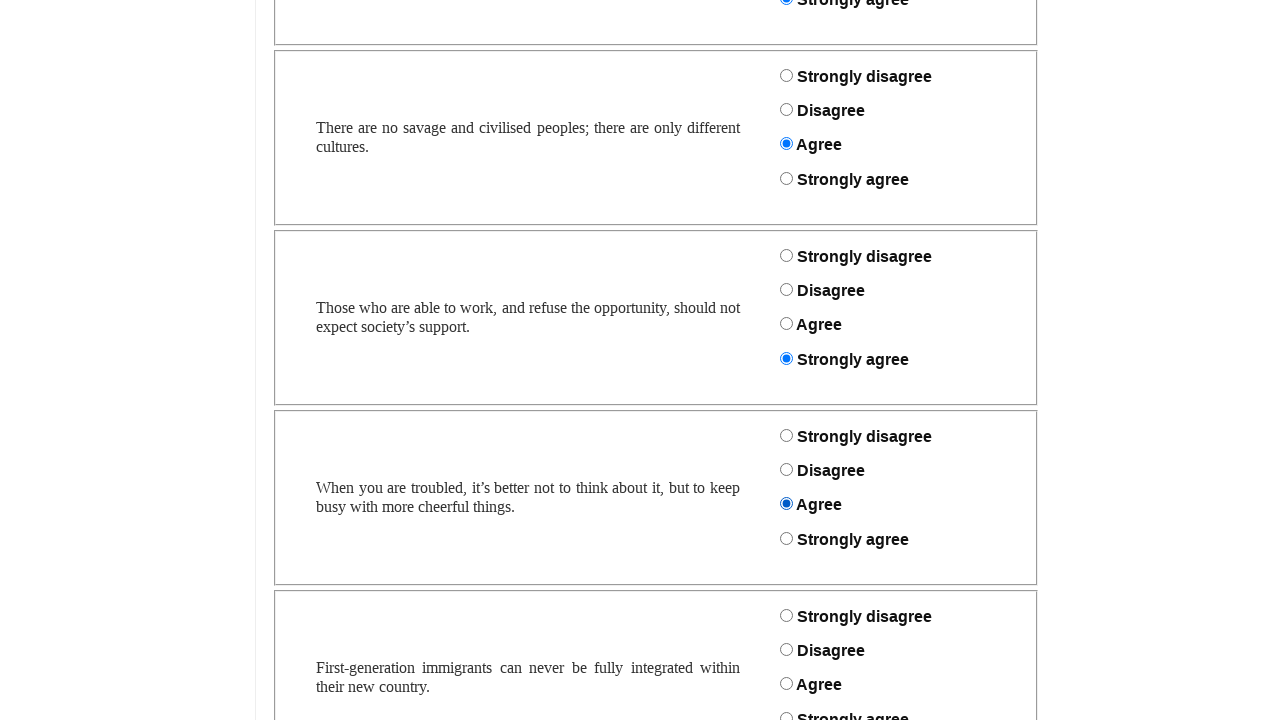

Scrolled down by 190px
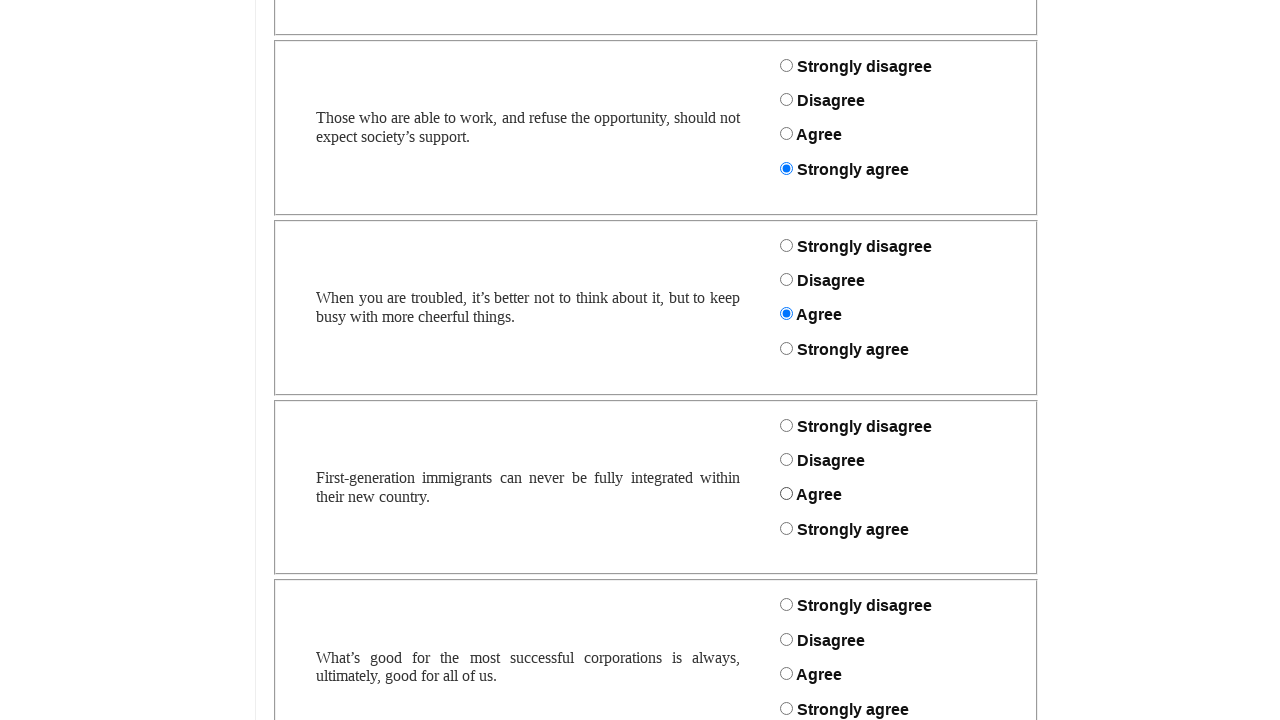

Clicked radio button for question 'immigrantsintegrated' with response value 1 at (786, 459) on #immigrantsintegrated_1
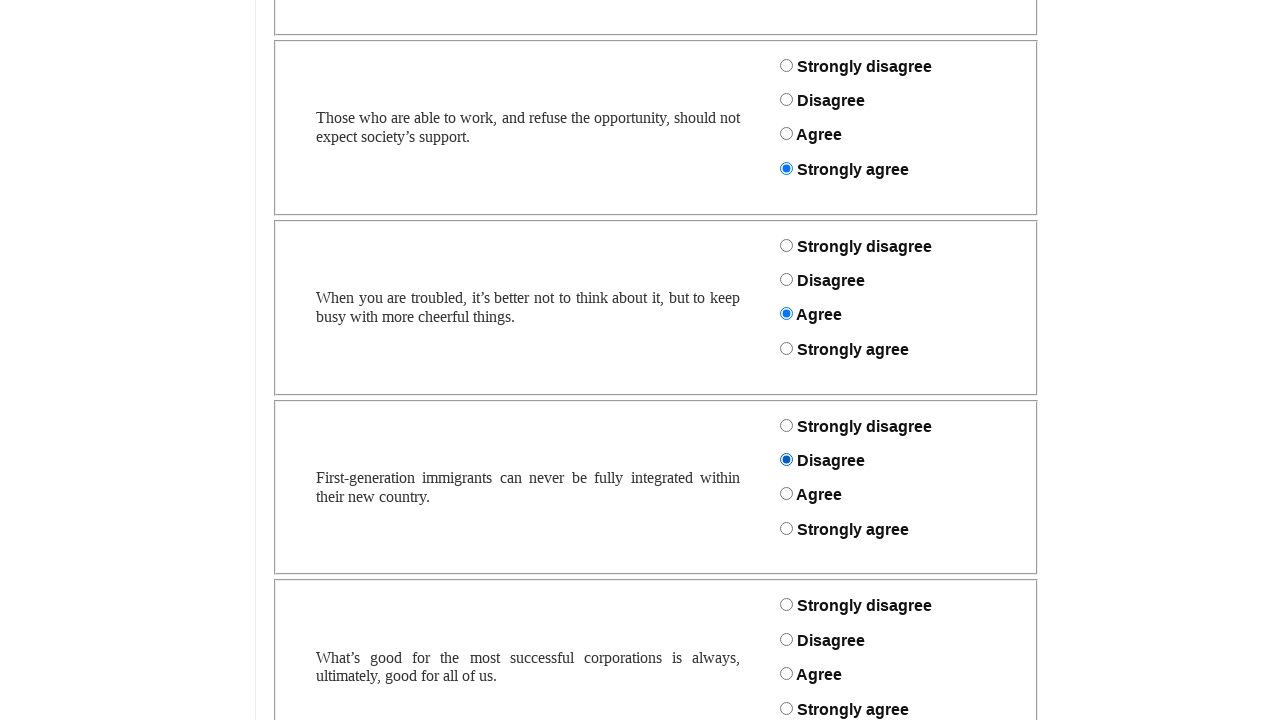

Waited 50ms after clicking radio button
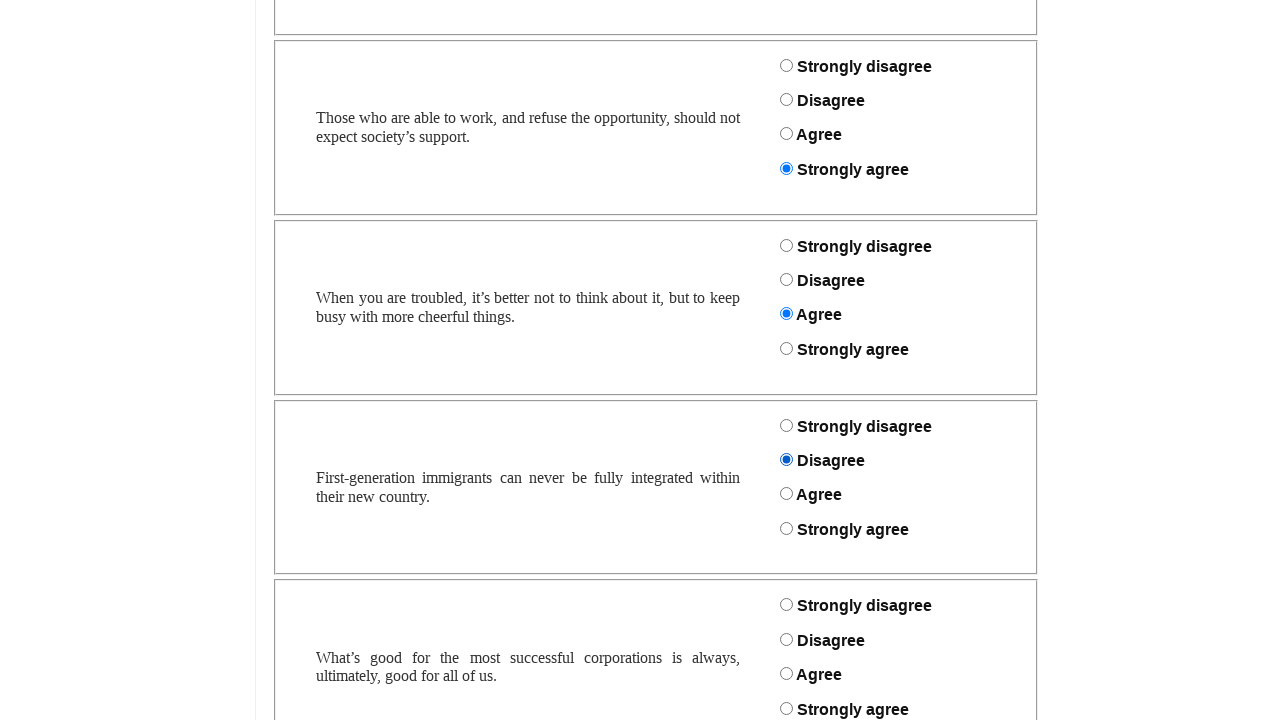

Scrolled down by 190px
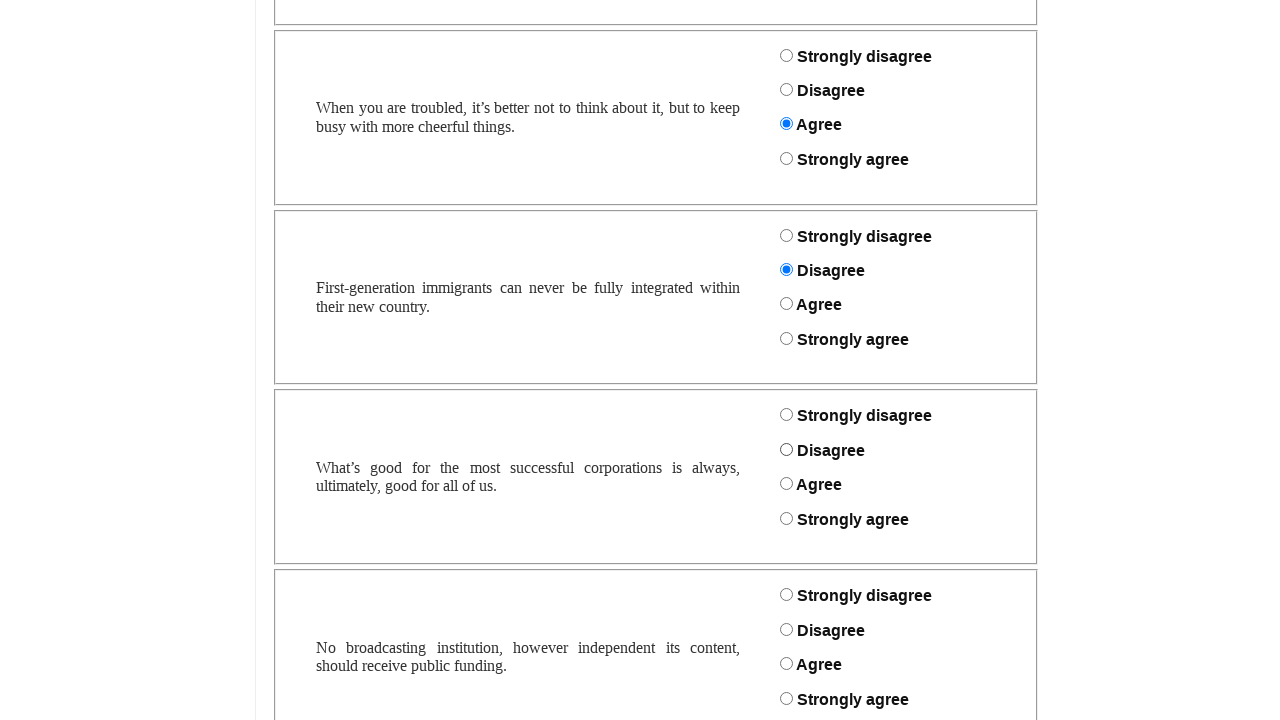

Clicked radio button for question 'goodforcorporations' with response value 2 at (786, 484) on #goodforcorporations_2
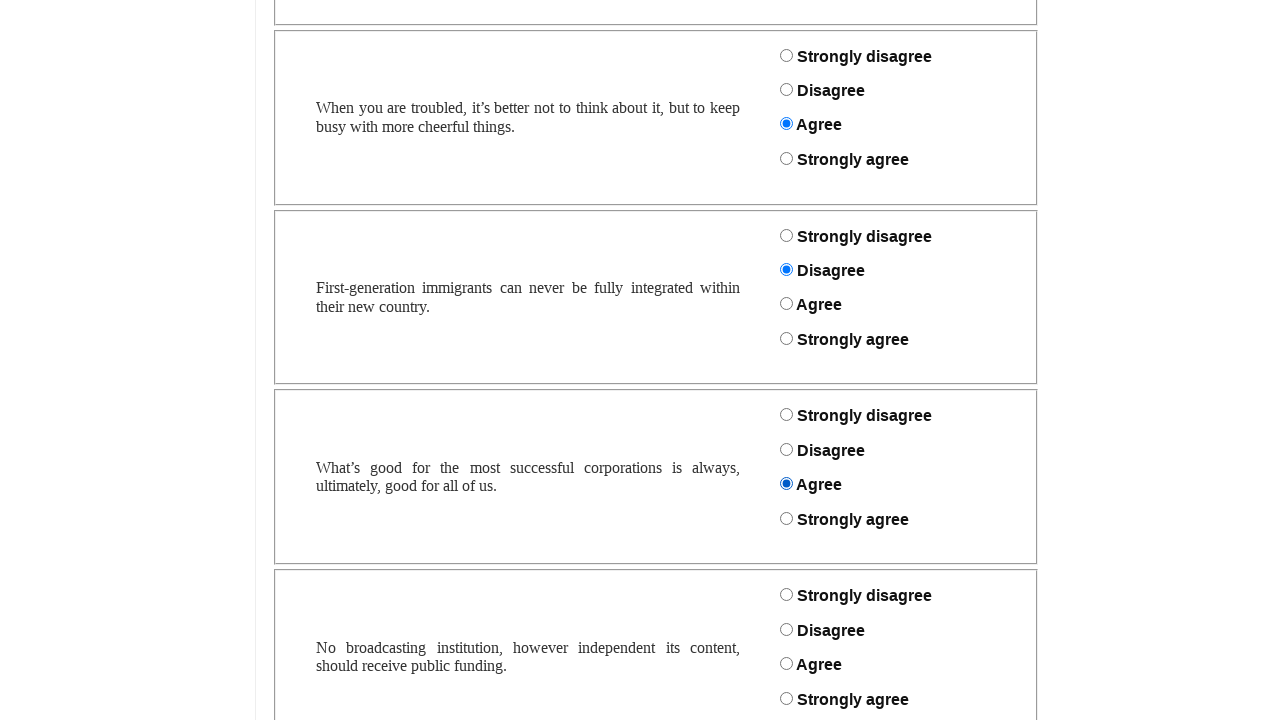

Waited 50ms after clicking radio button
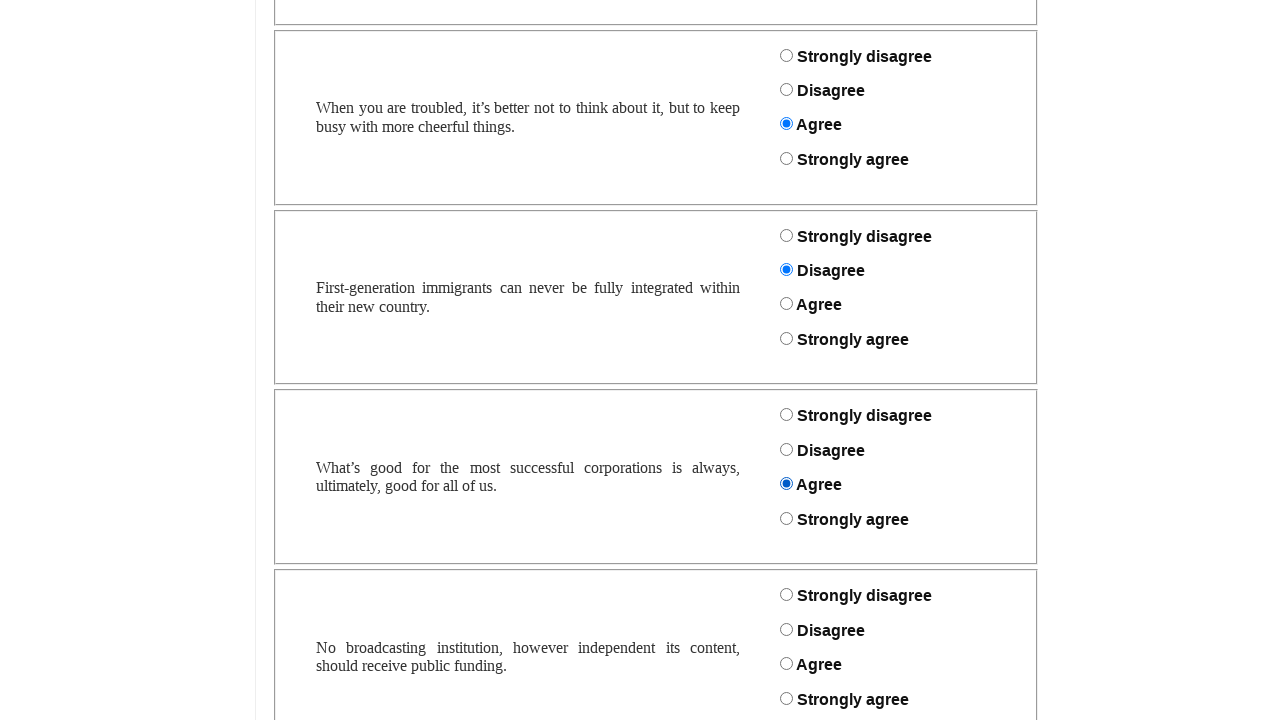

Scrolled down by 190px
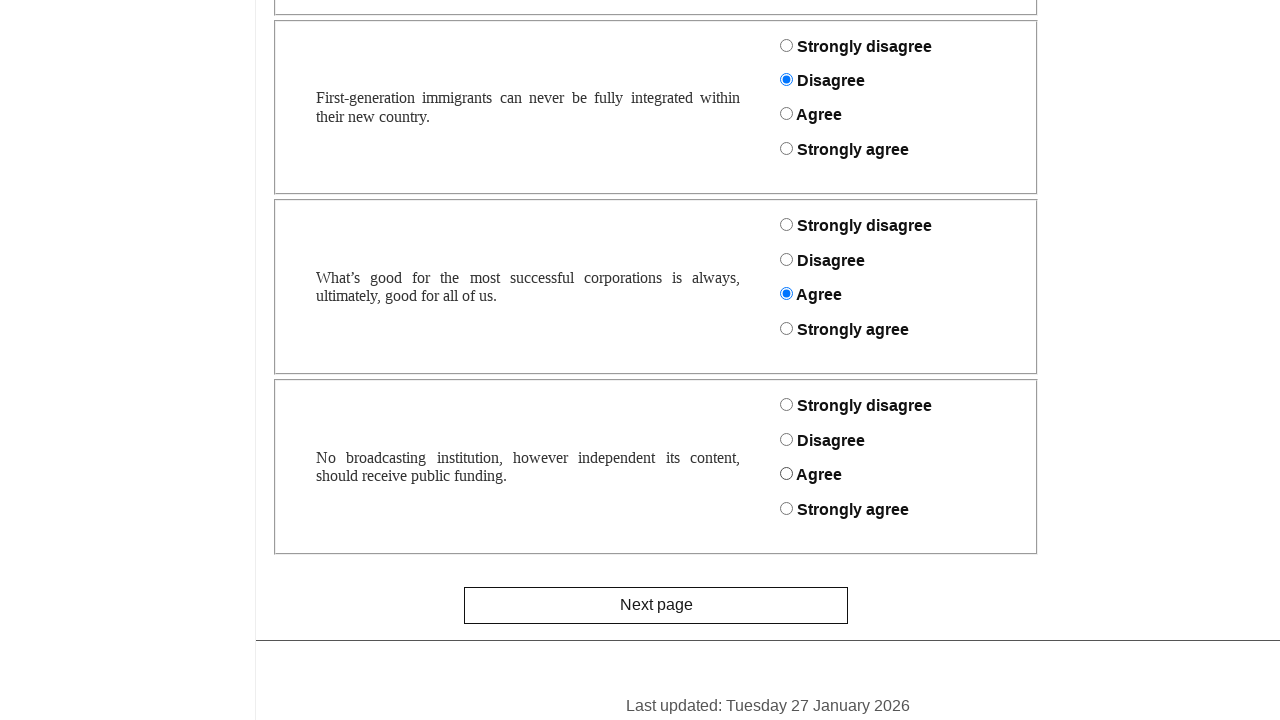

Clicked radio button for question 'broadcastingfunding' with response value 1 at (786, 439) on #broadcastingfunding_1
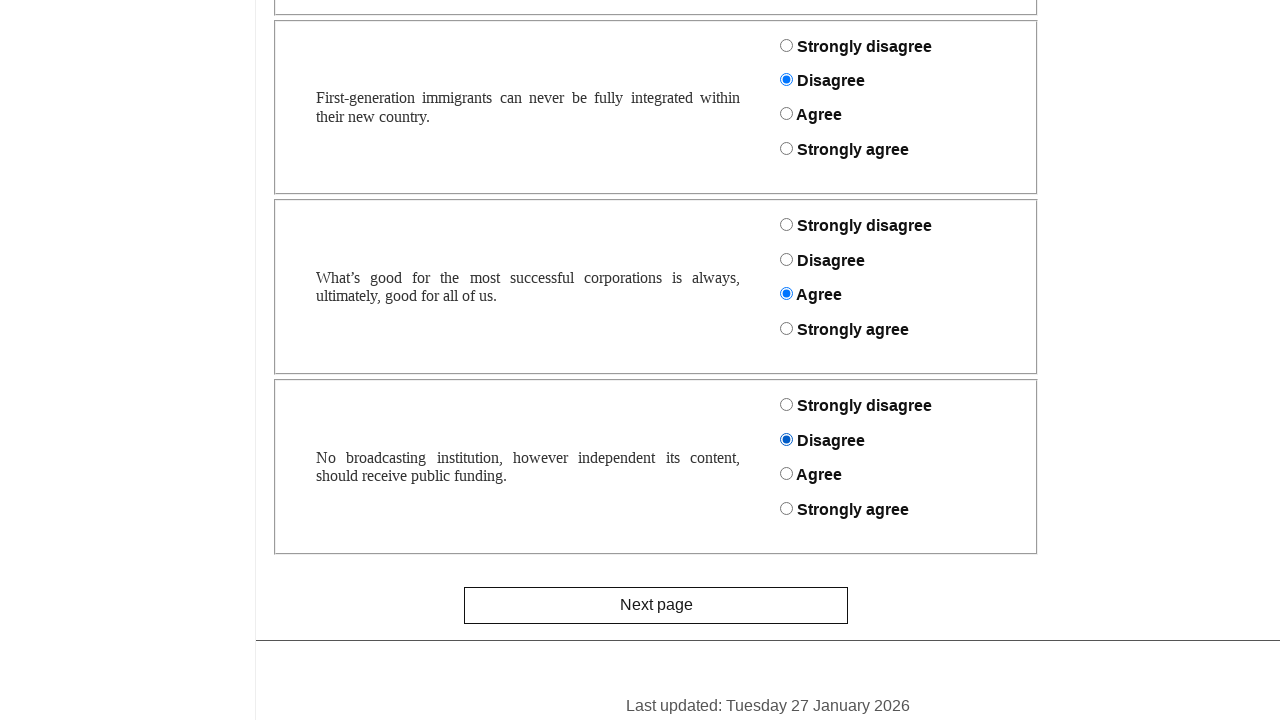

Waited 50ms after clicking radio button
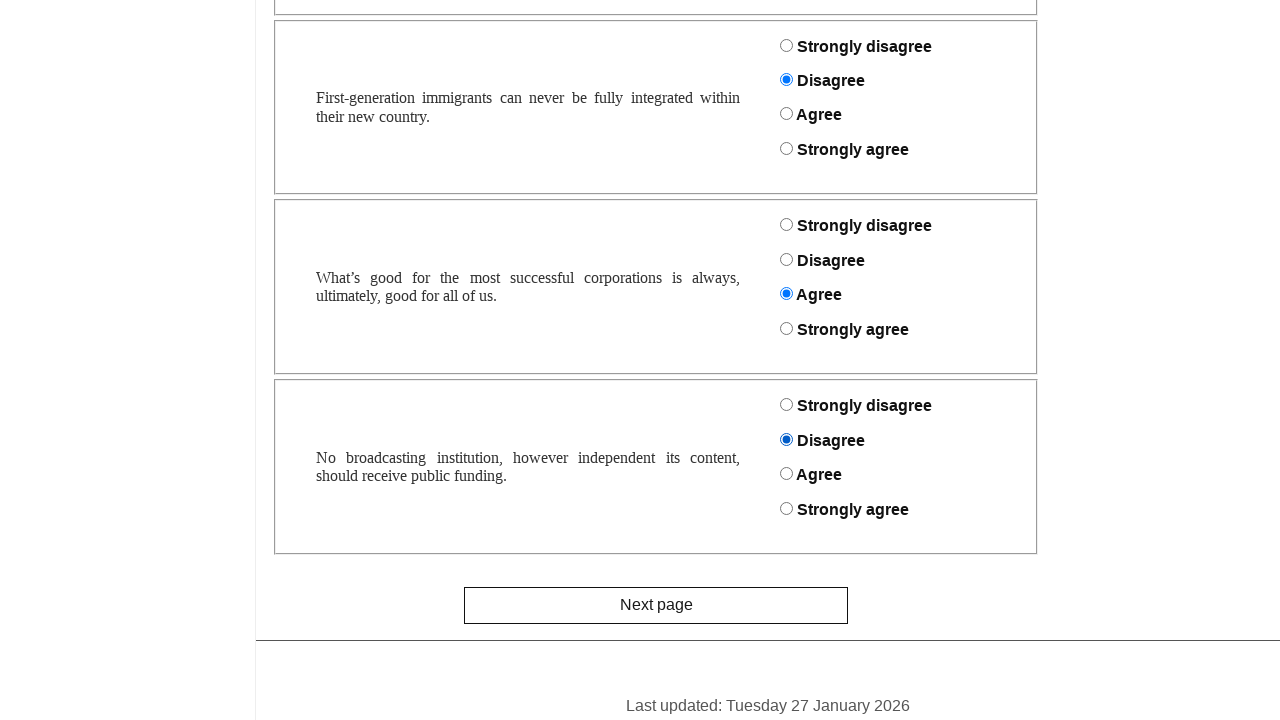

Scrolled down by 190px
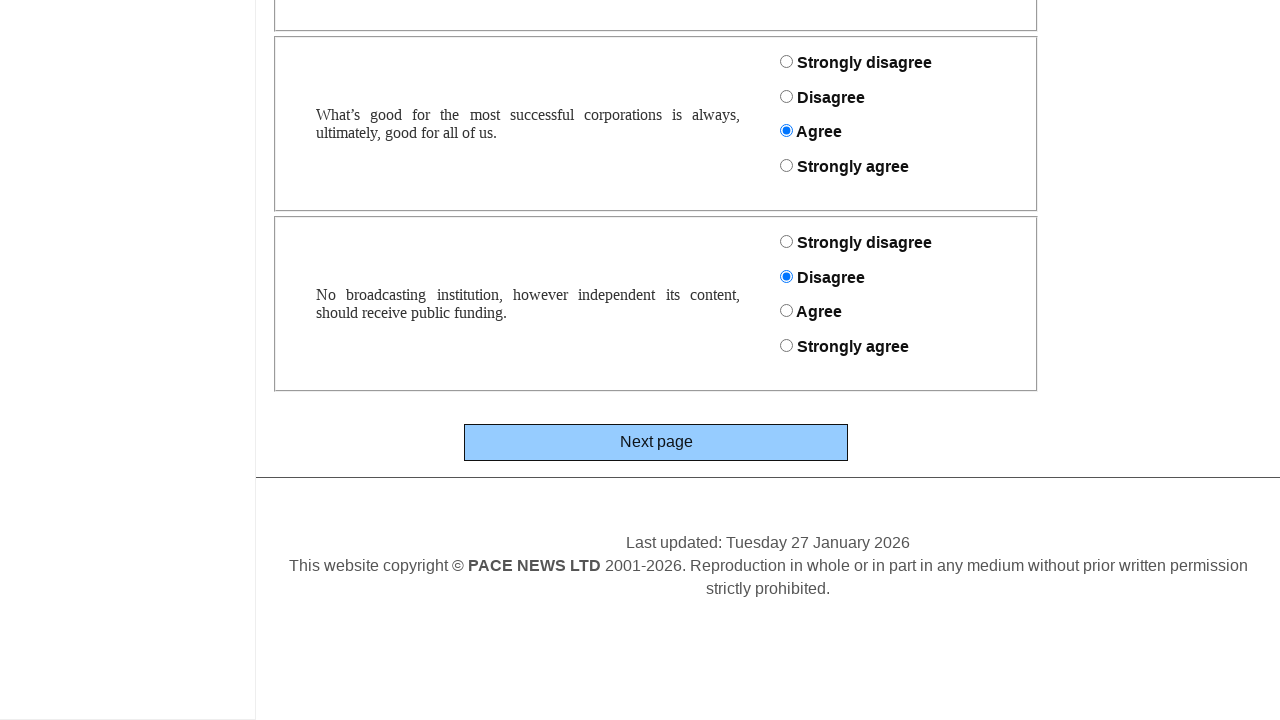

Clicked next button to proceed from page 3 to page 4 at (656, 443) on button[type='submit']
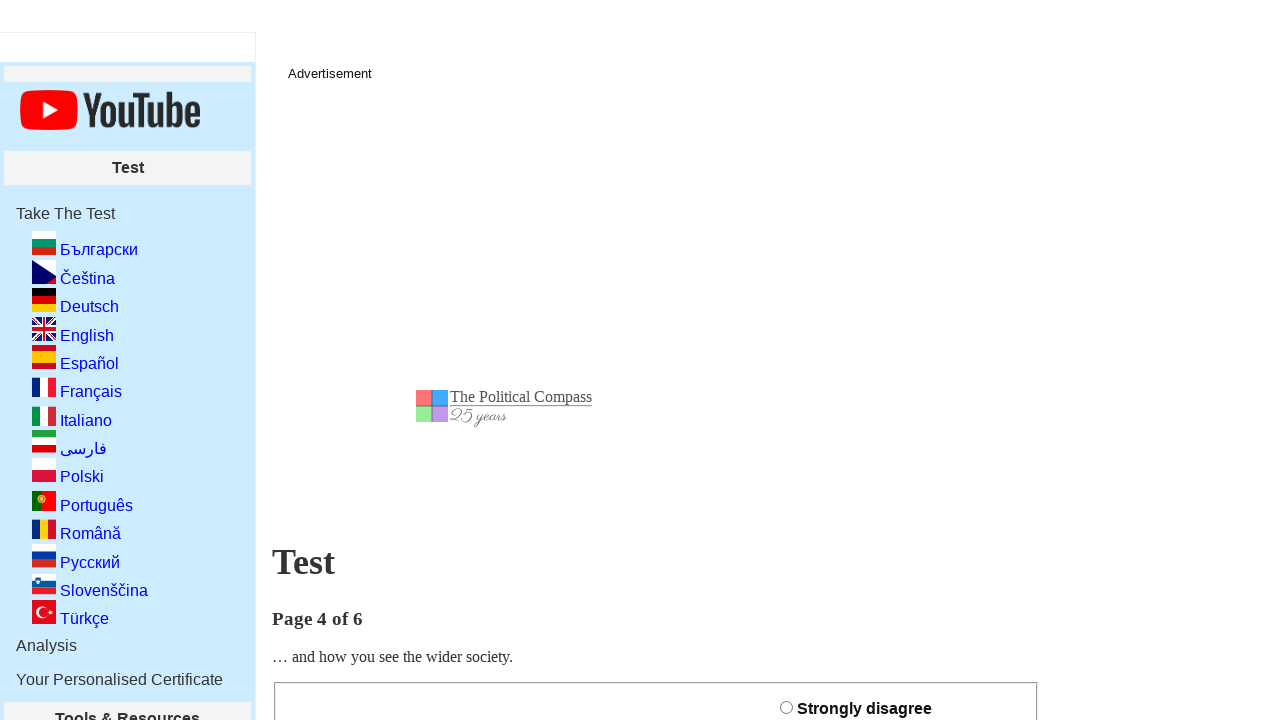

Waited 200ms before starting page 4
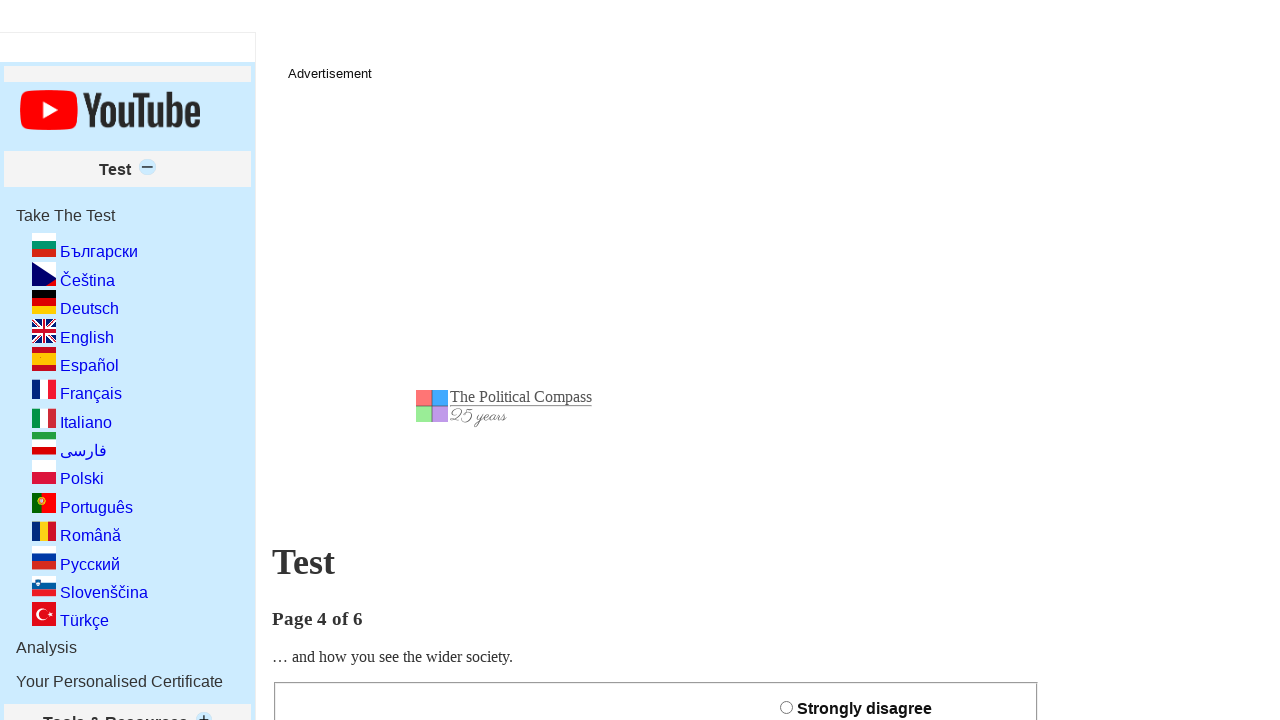

Clicked radio button for question 'libertyterrorism' with response value 2 at (786, 361) on #libertyterrorism_2
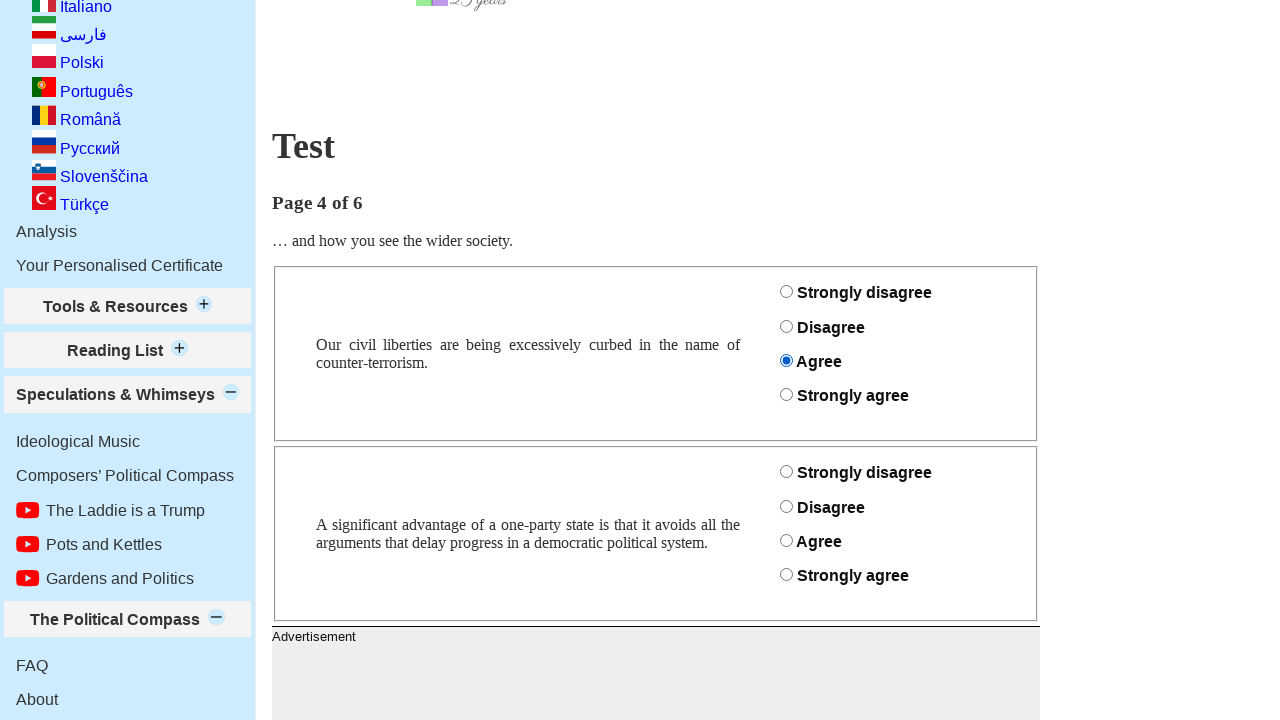

Waited 50ms after clicking radio button
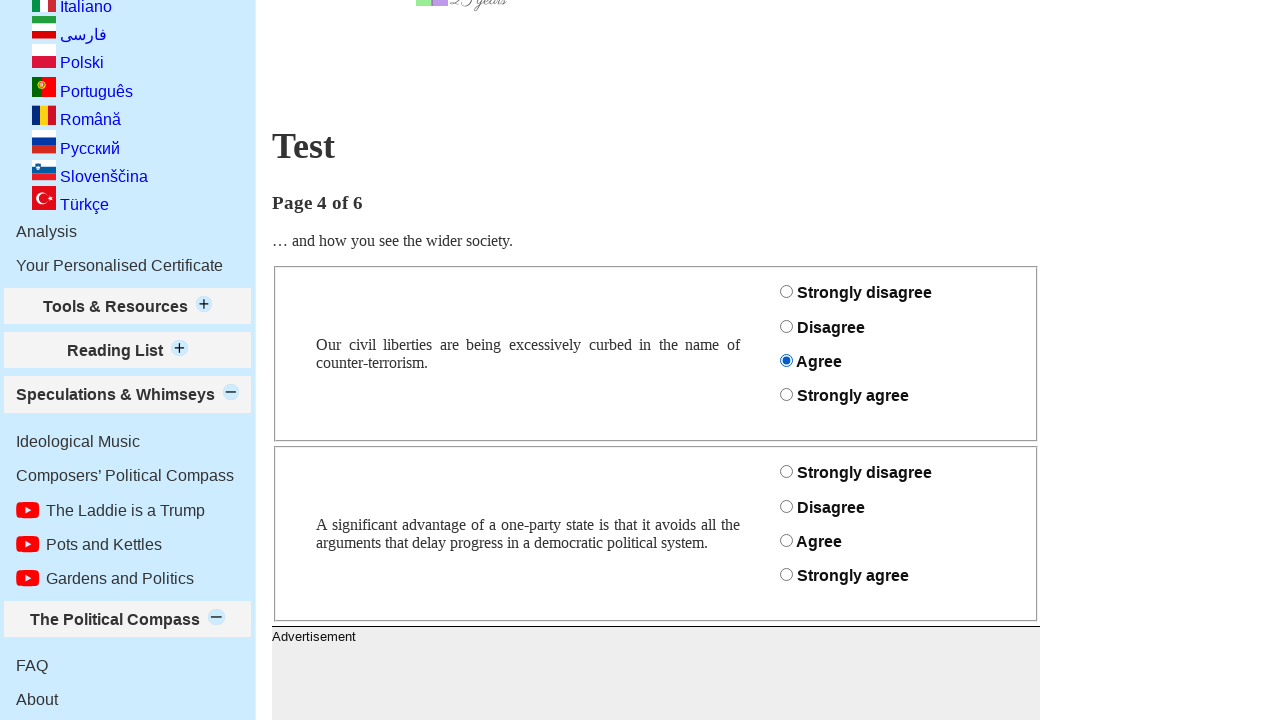

Scrolled down by 190px
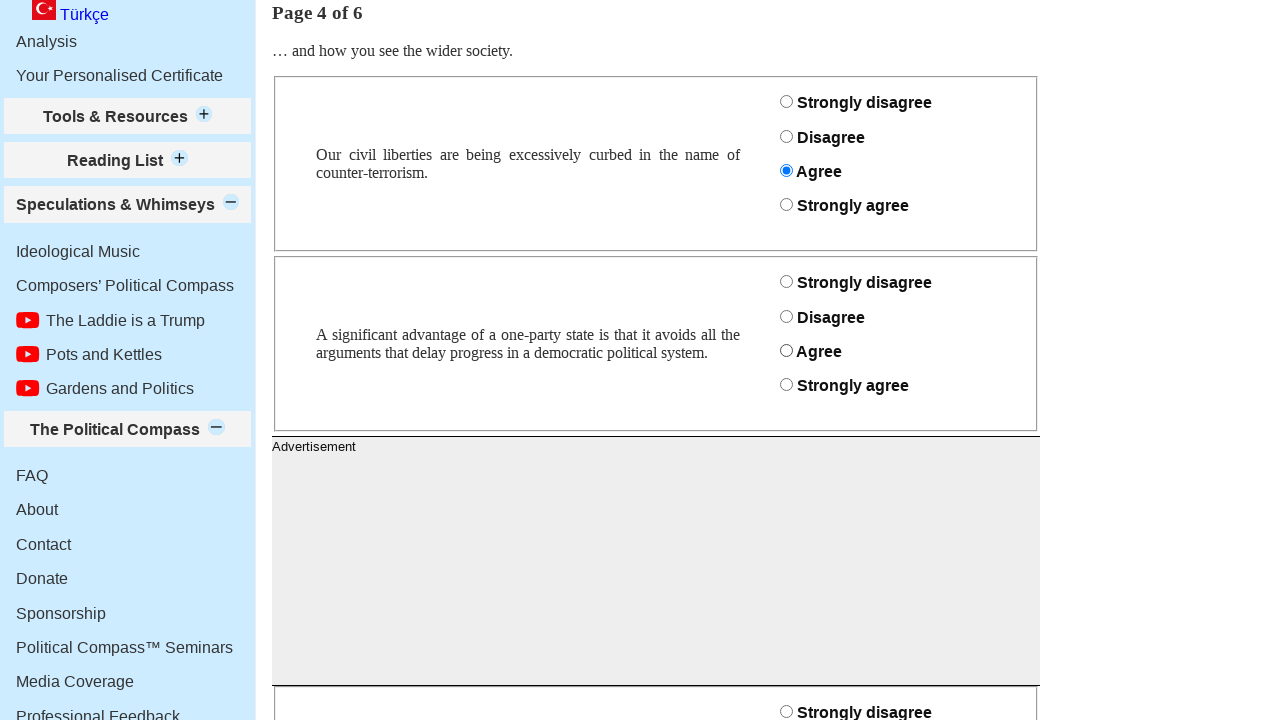

Clicked radio button for question 'onepartystate' with response value 0 at (786, 282) on #onepartystate_0
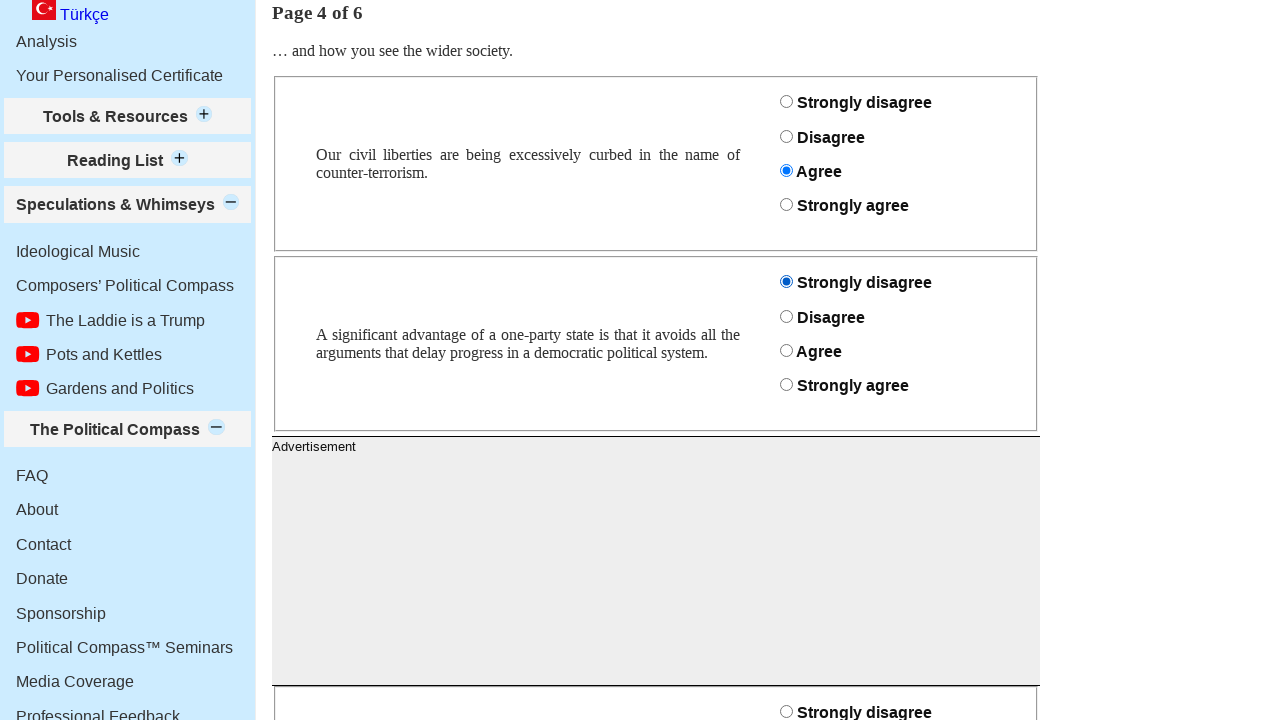

Waited 50ms after clicking radio button
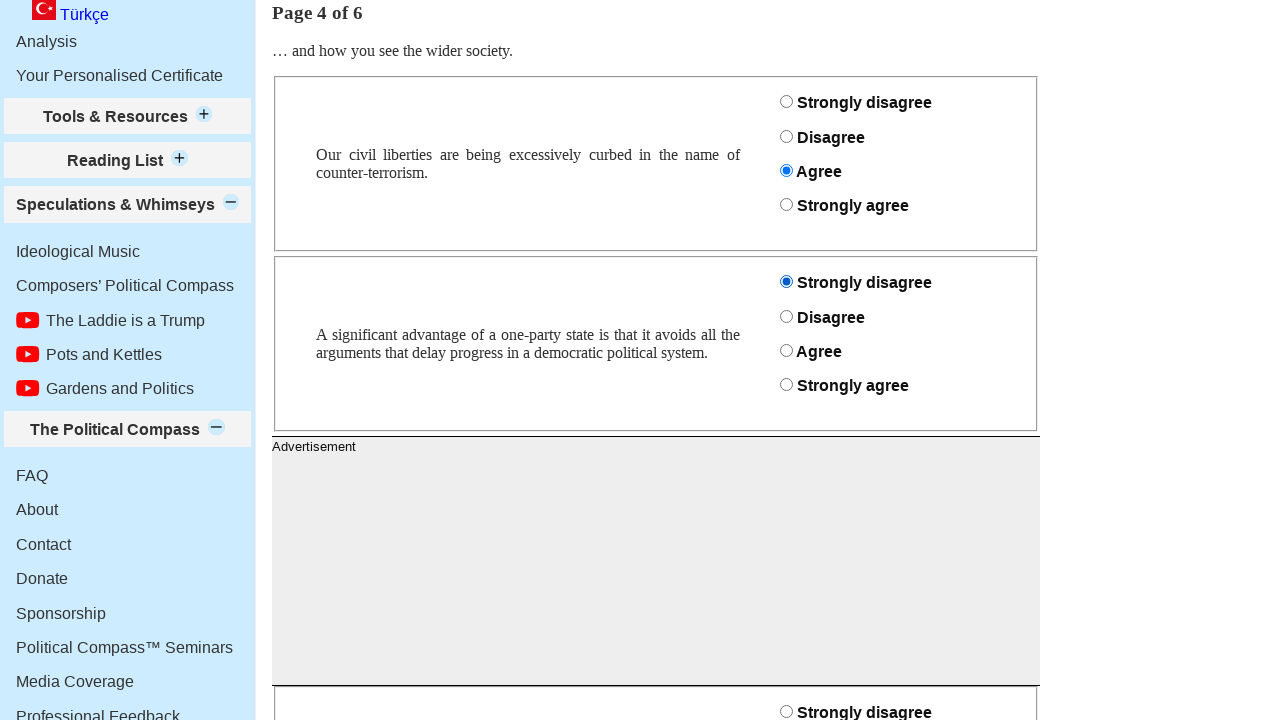

Scrolled down by 190px
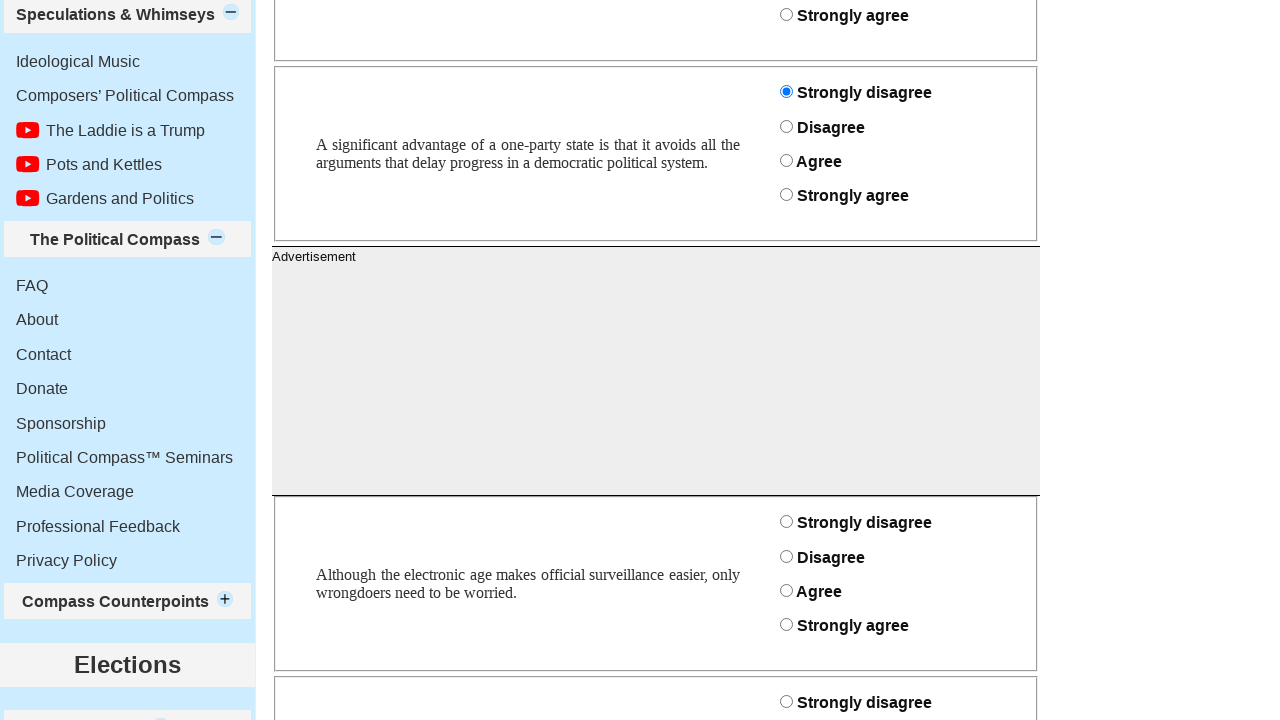

Clicked radio button for question 'serveillancewrongdoers' with response value 3 at (786, 625) on #serveillancewrongdoers_3
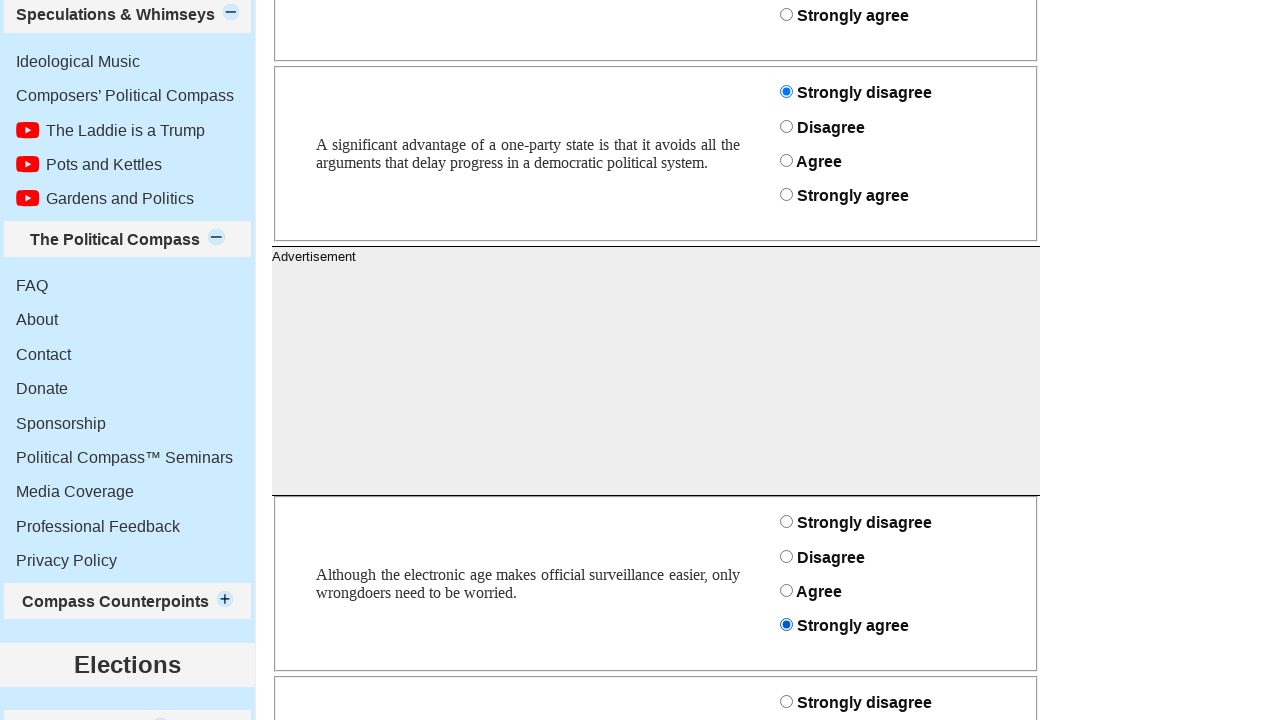

Waited 50ms after clicking radio button
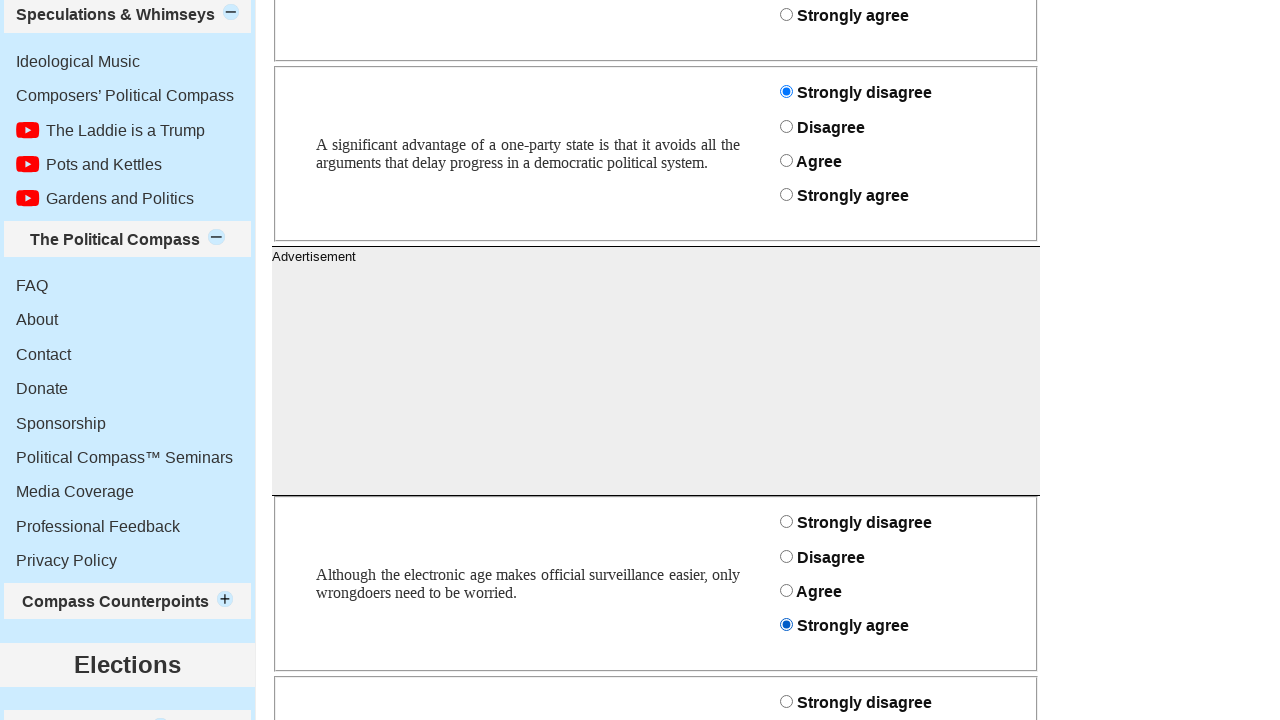

Scrolled down by 190px
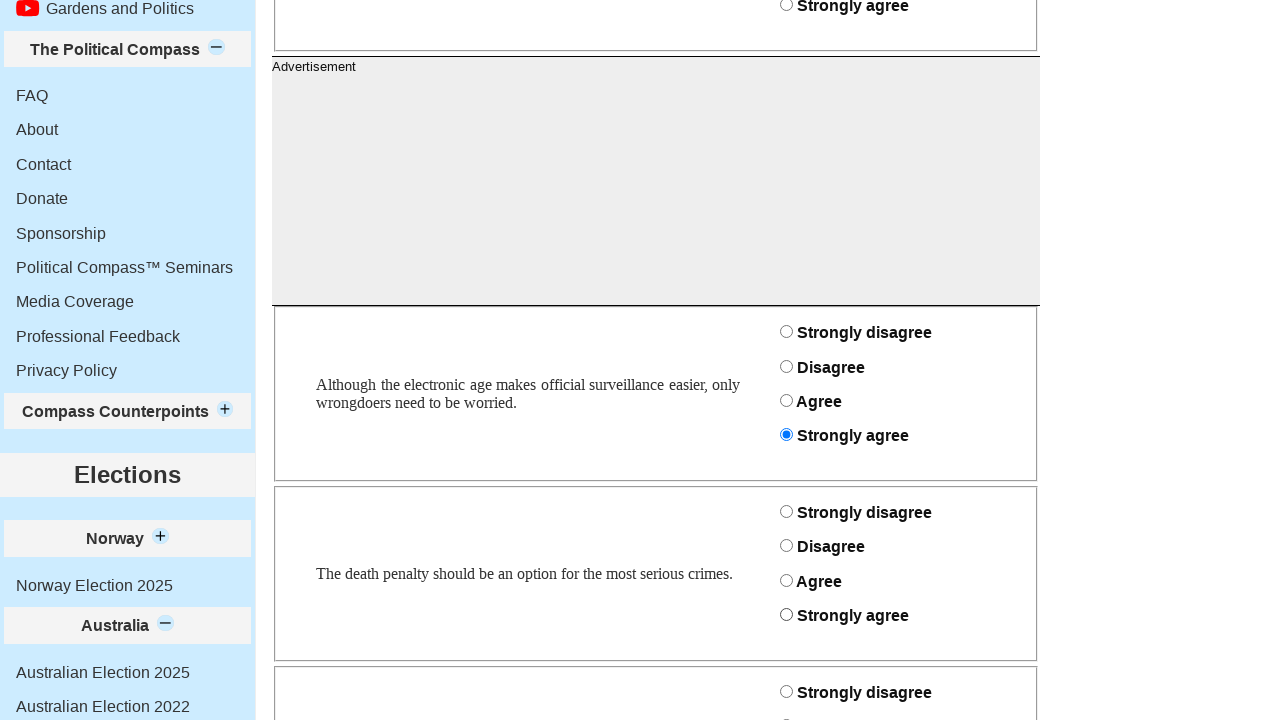

Clicked radio button for question 'deathpenalty' with response value 0 at (786, 512) on #deathpenalty_0
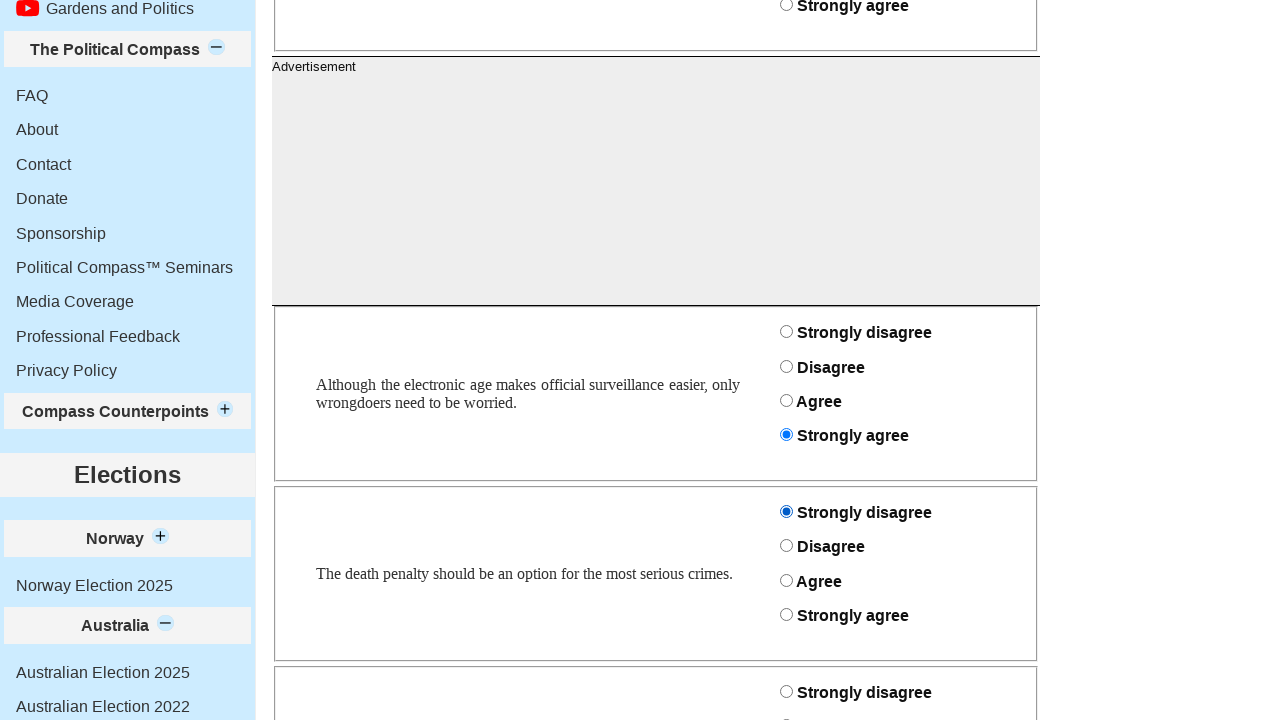

Waited 50ms after clicking radio button
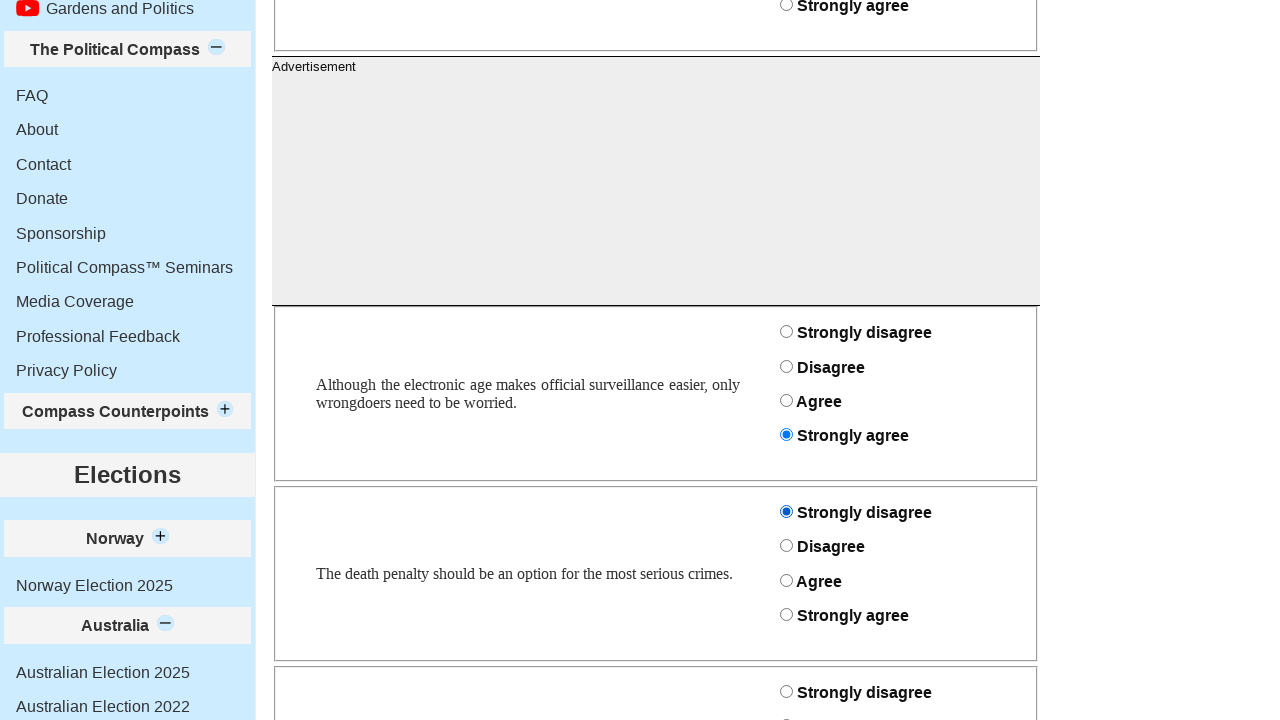

Scrolled down by 190px
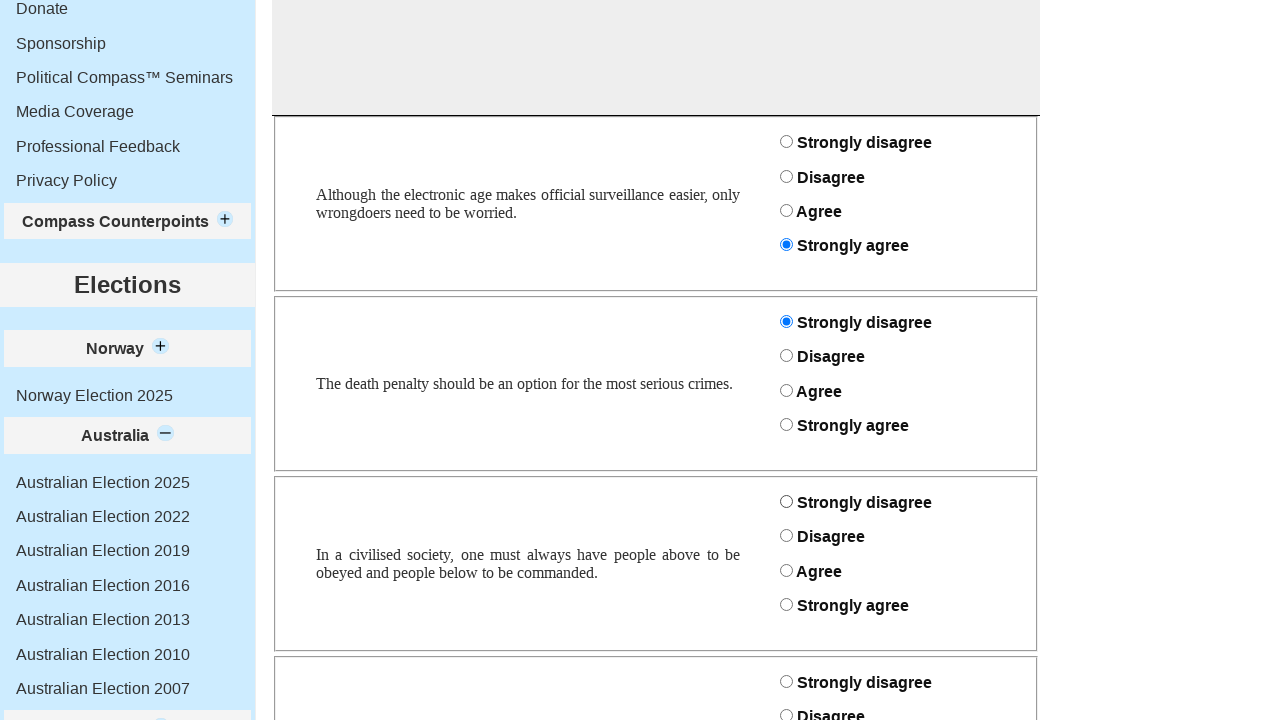

Clicked radio button for question 'societyheirarchy' with response value 2 at (786, 570) on #societyheirarchy_2
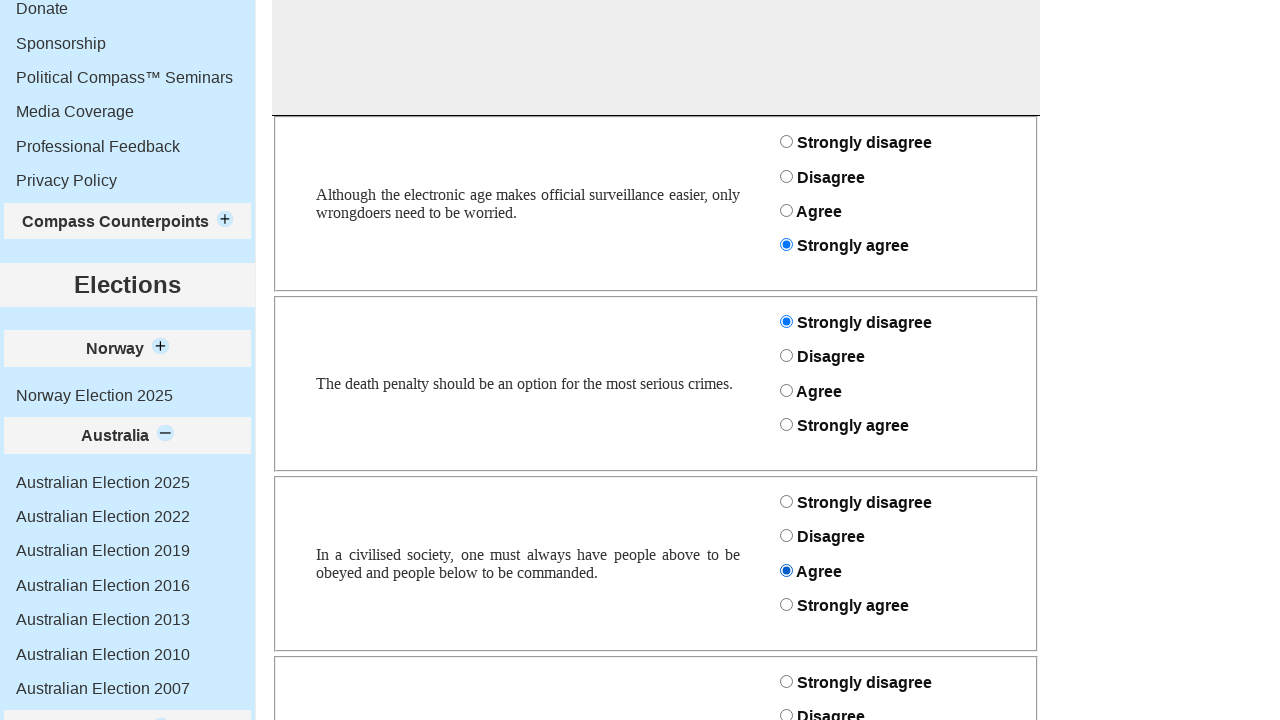

Waited 50ms after clicking radio button
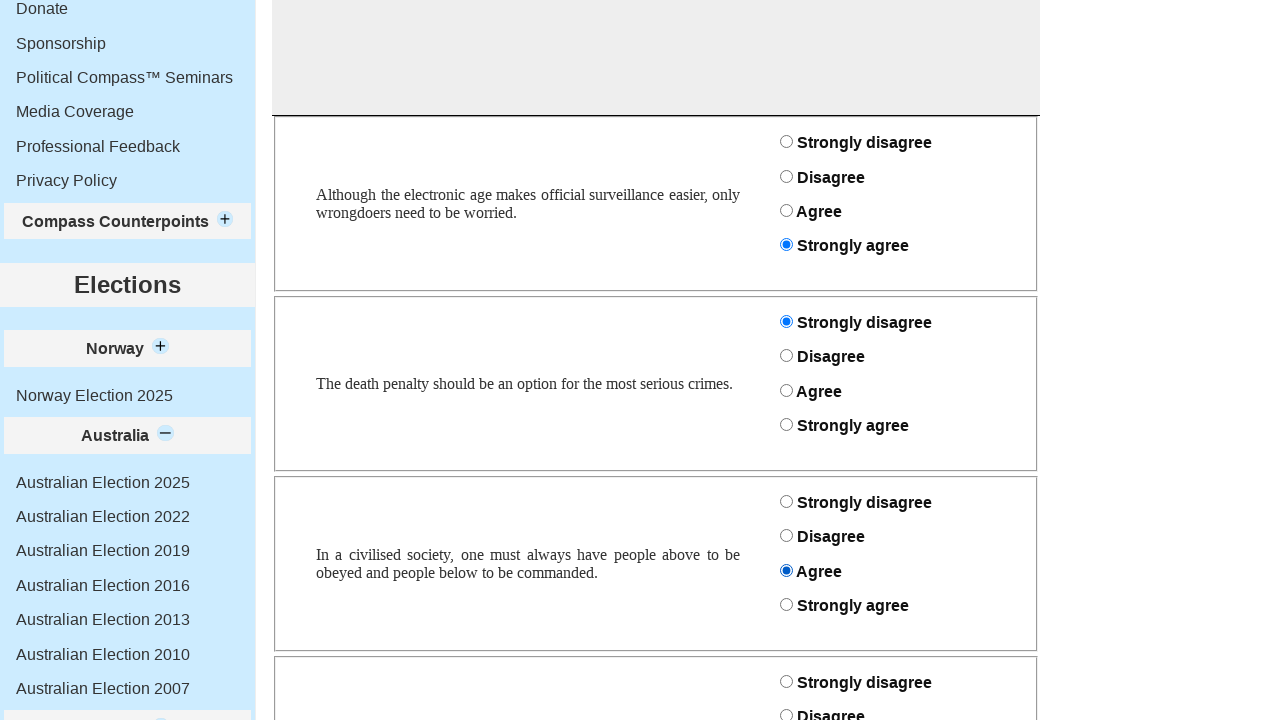

Scrolled down by 190px
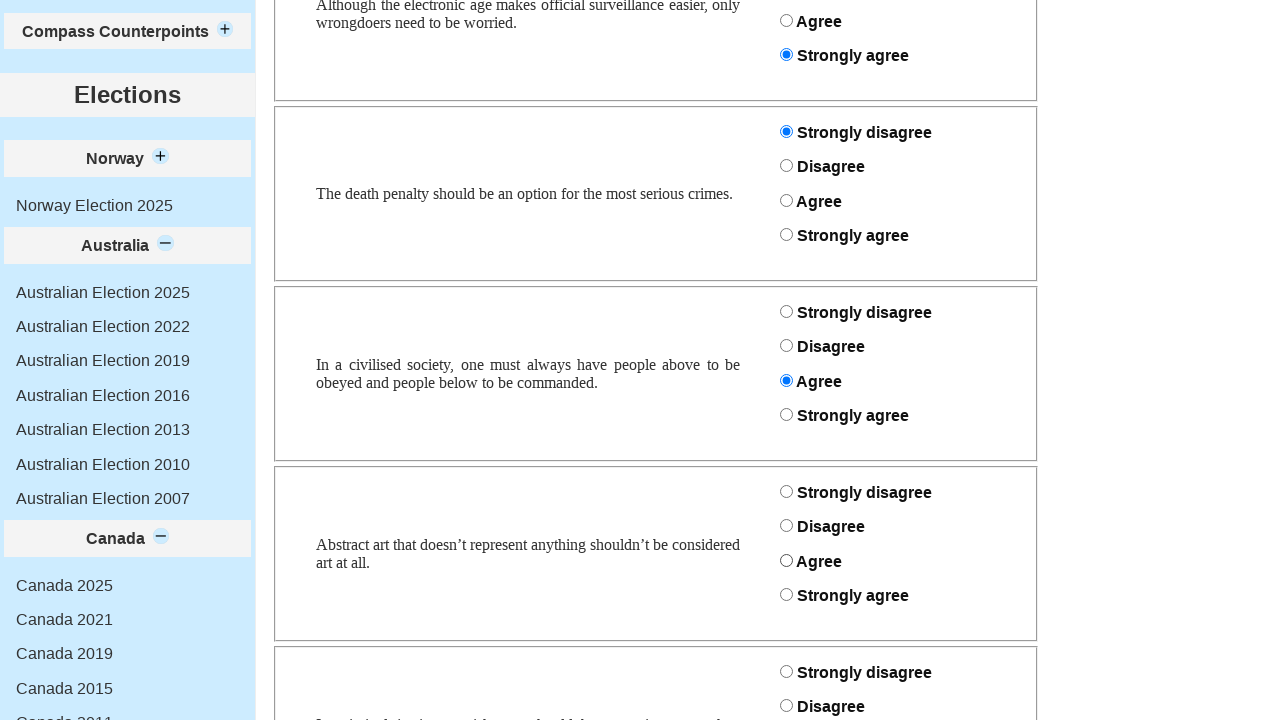

Clicked radio button for question 'abstractart' with response value 2 at (786, 560) on #abstractart_2
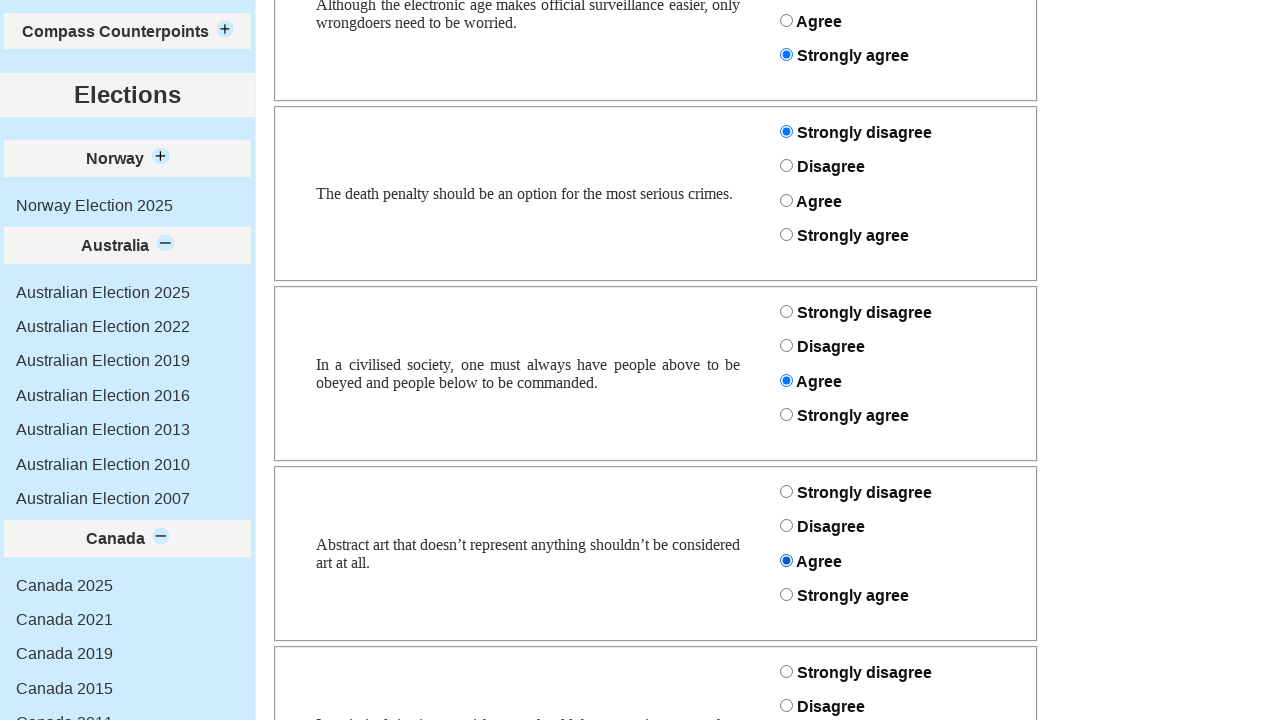

Waited 50ms after clicking radio button
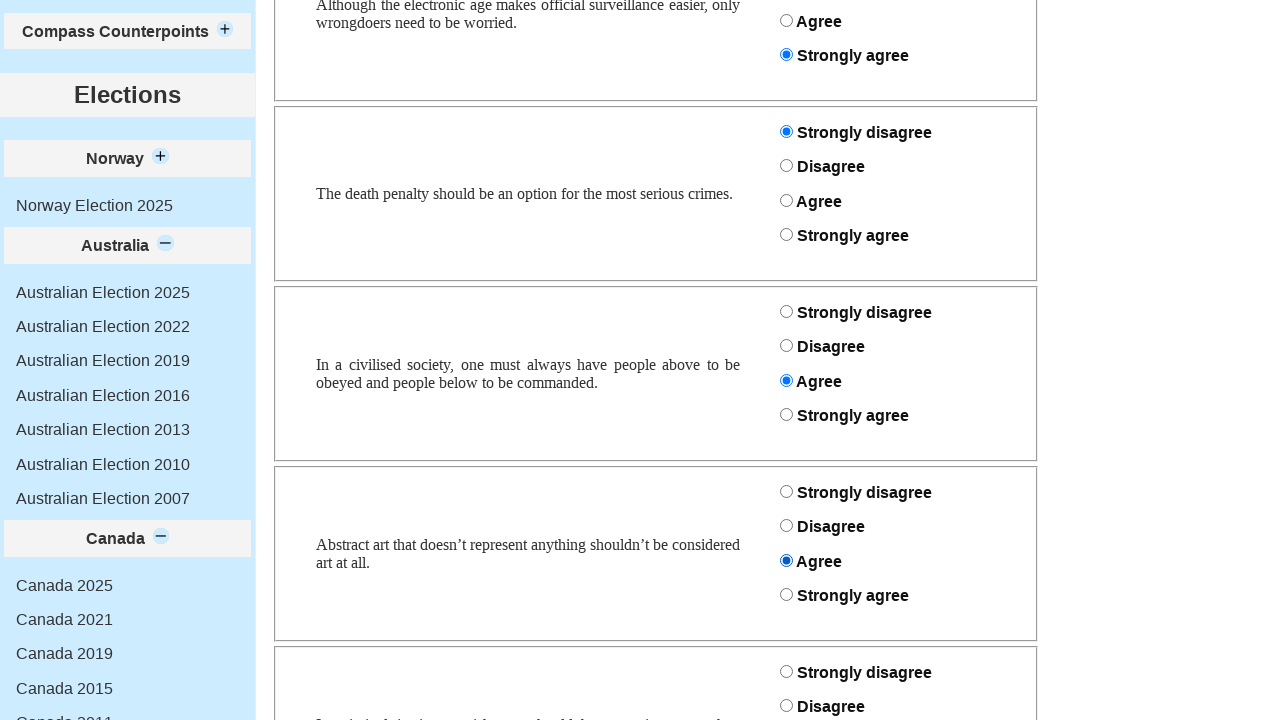

Scrolled down by 190px
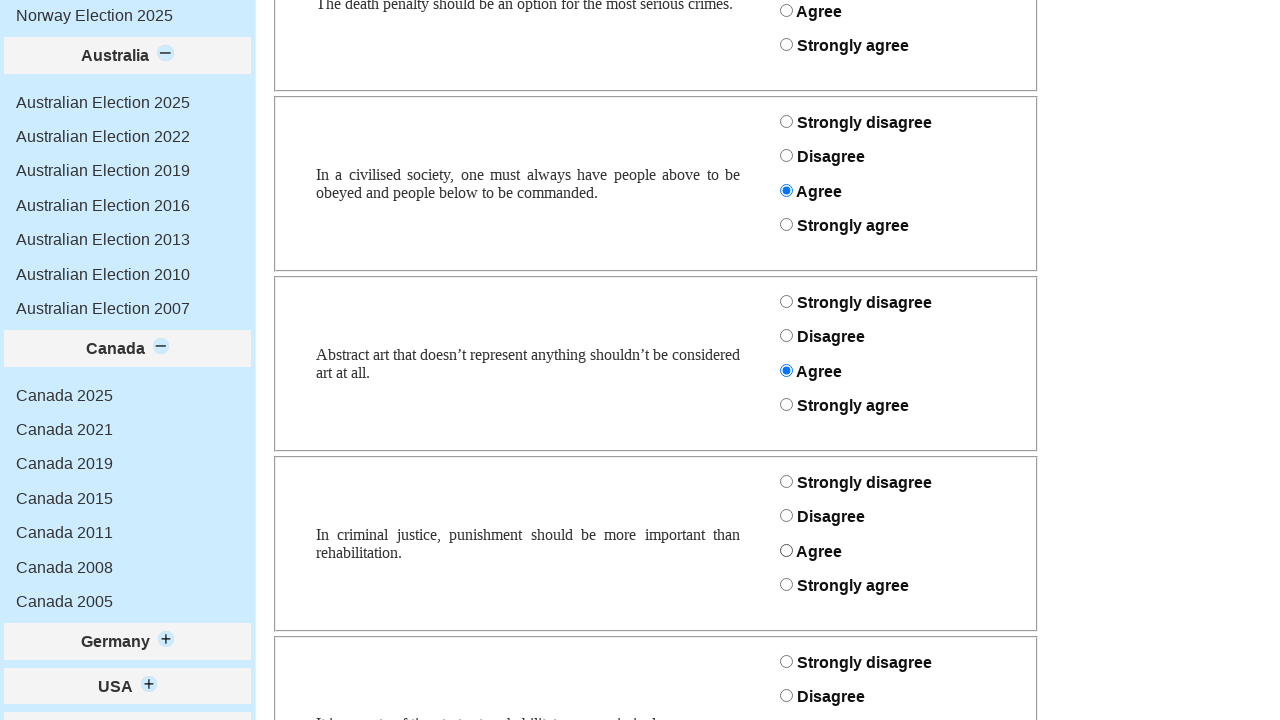

Clicked radio button for question 'punishmentrehabilitation' with response value 2 at (786, 550) on #punishmentrehabilitation_2
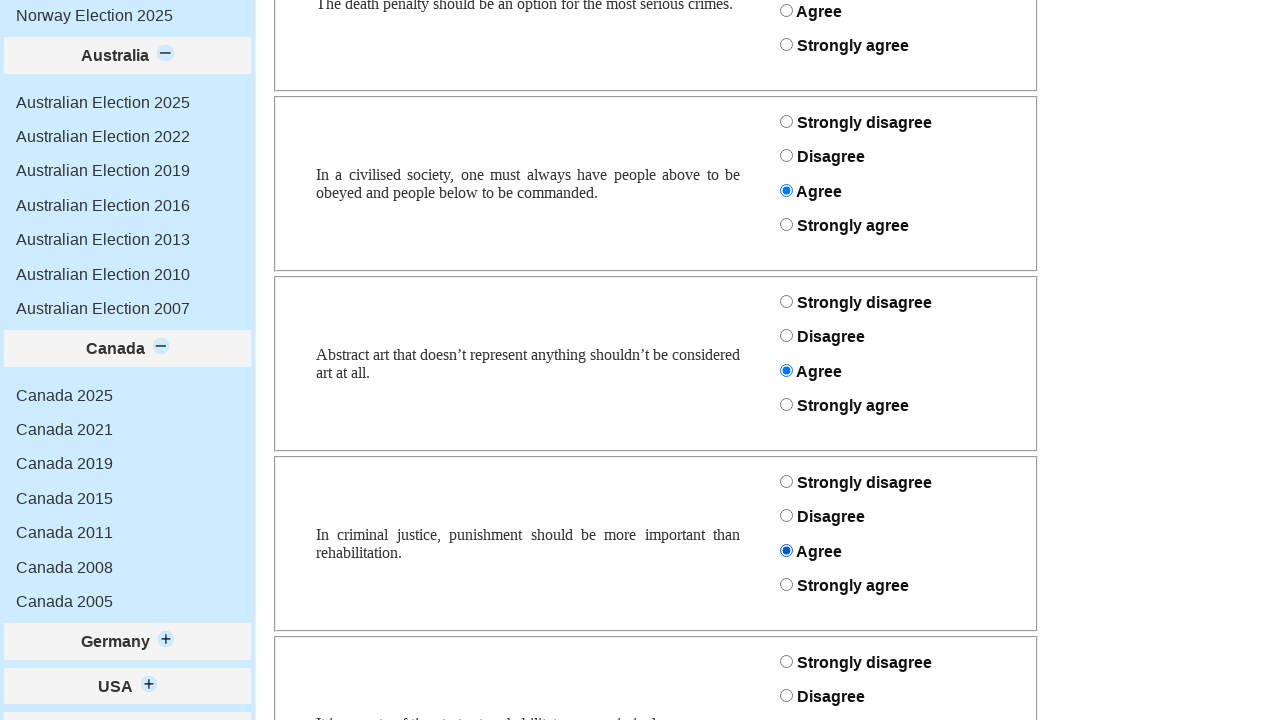

Waited 50ms after clicking radio button
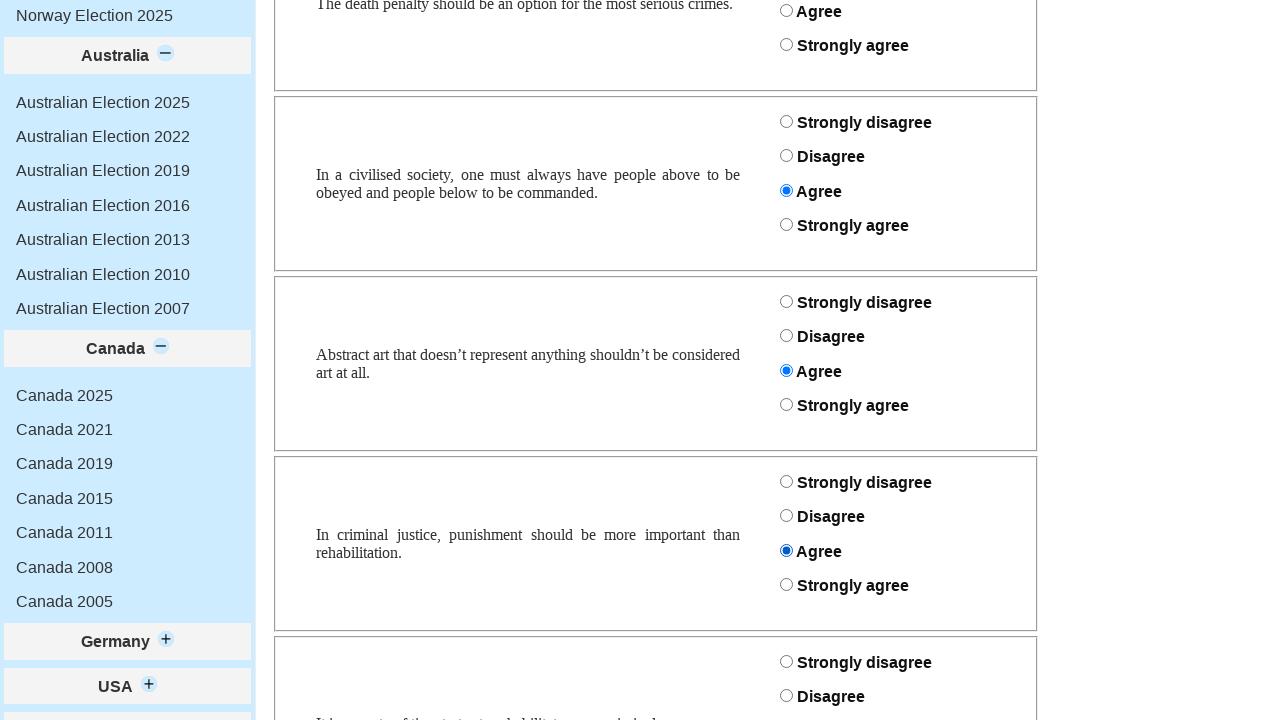

Scrolled down by 190px
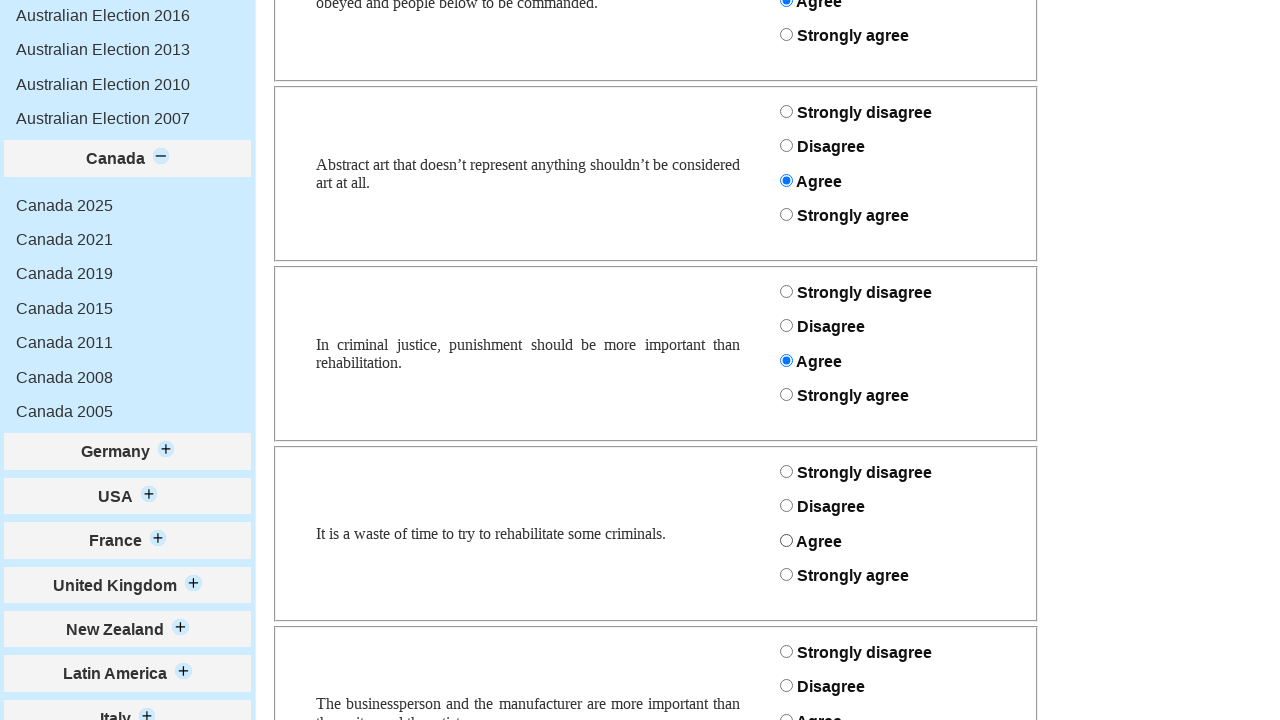

Clicked radio button for question 'wastecriminals' with response value 2 at (786, 540) on #wastecriminals_2
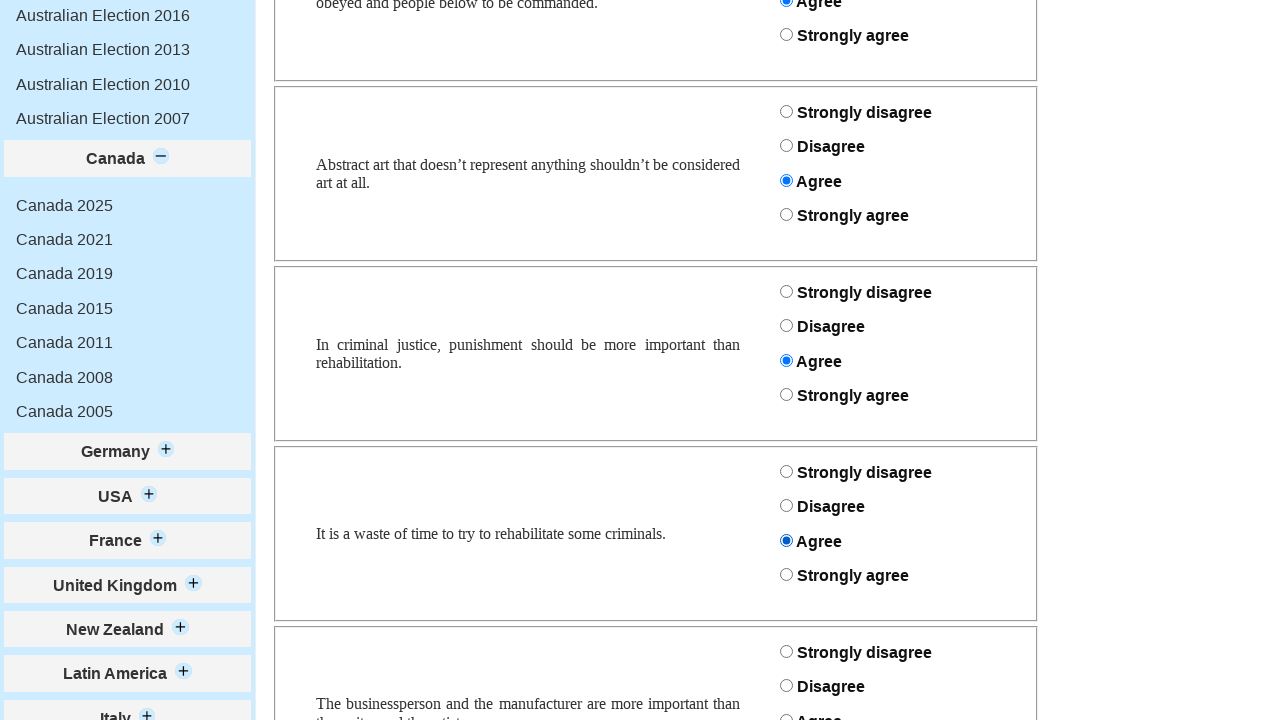

Waited 50ms after clicking radio button
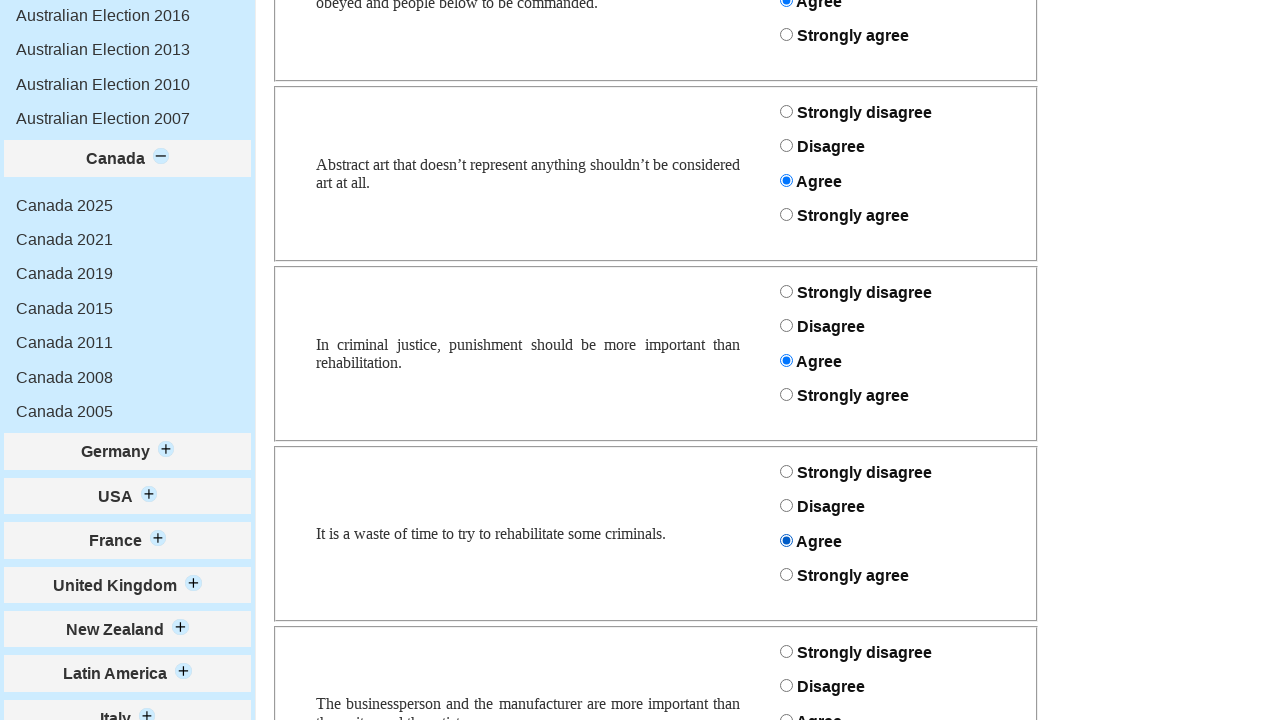

Scrolled down by 190px
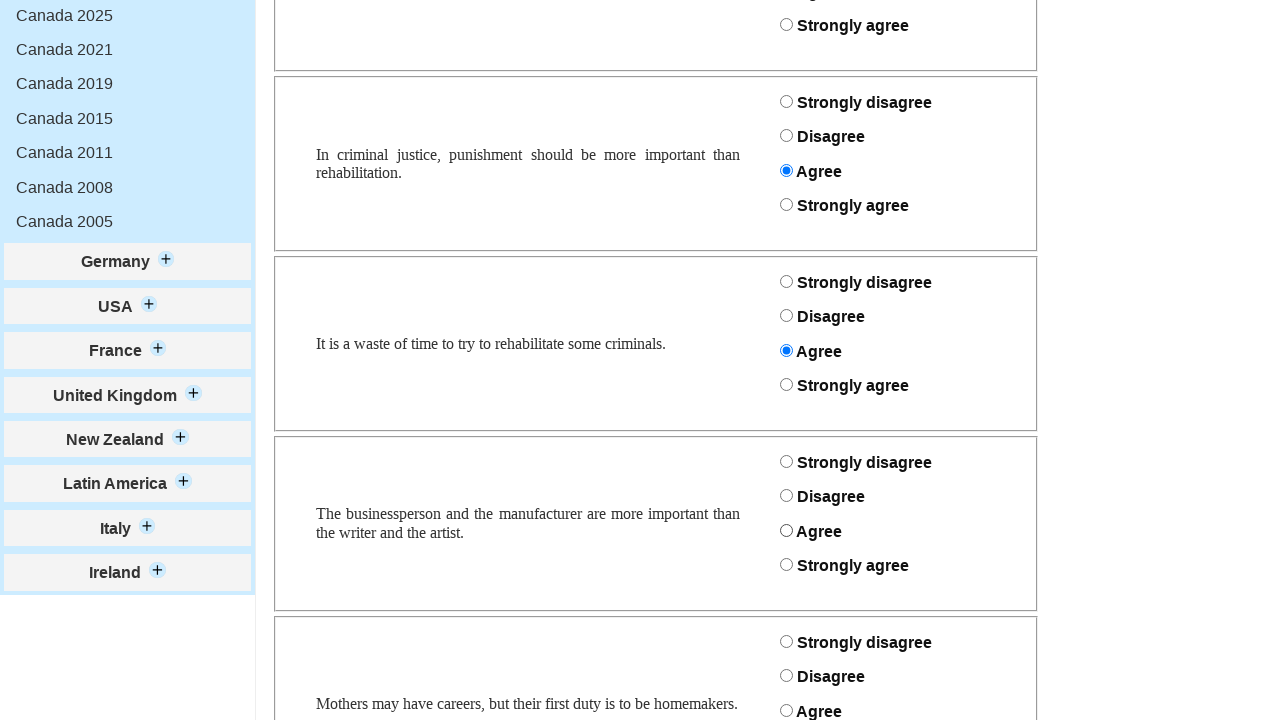

Clicked radio button for question 'businessart' with response value 0 at (786, 461) on #businessart_0
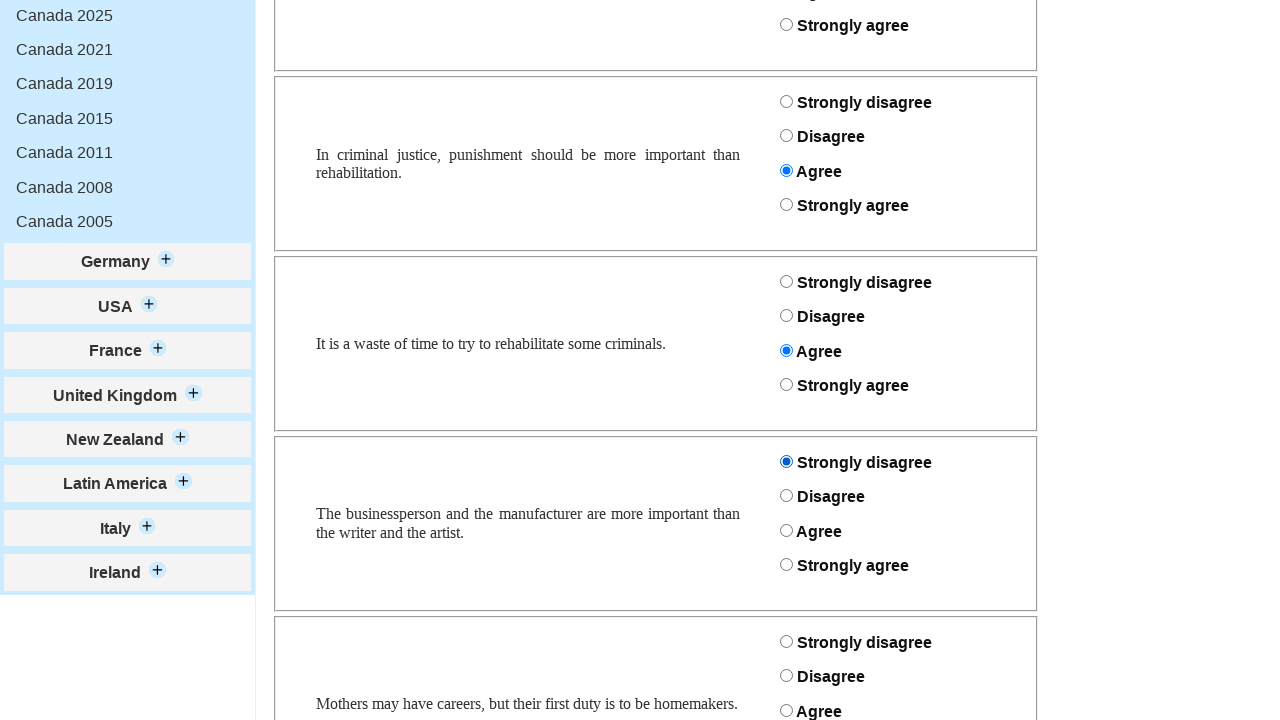

Waited 50ms after clicking radio button
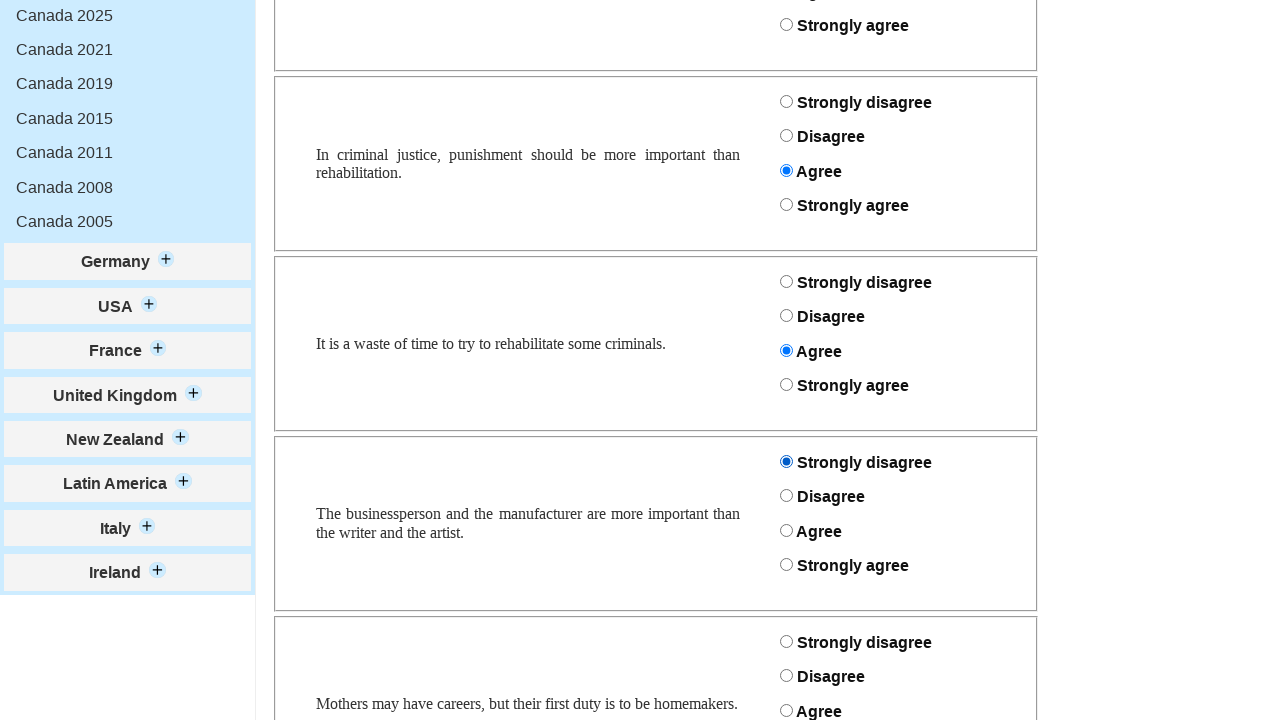

Scrolled down by 190px
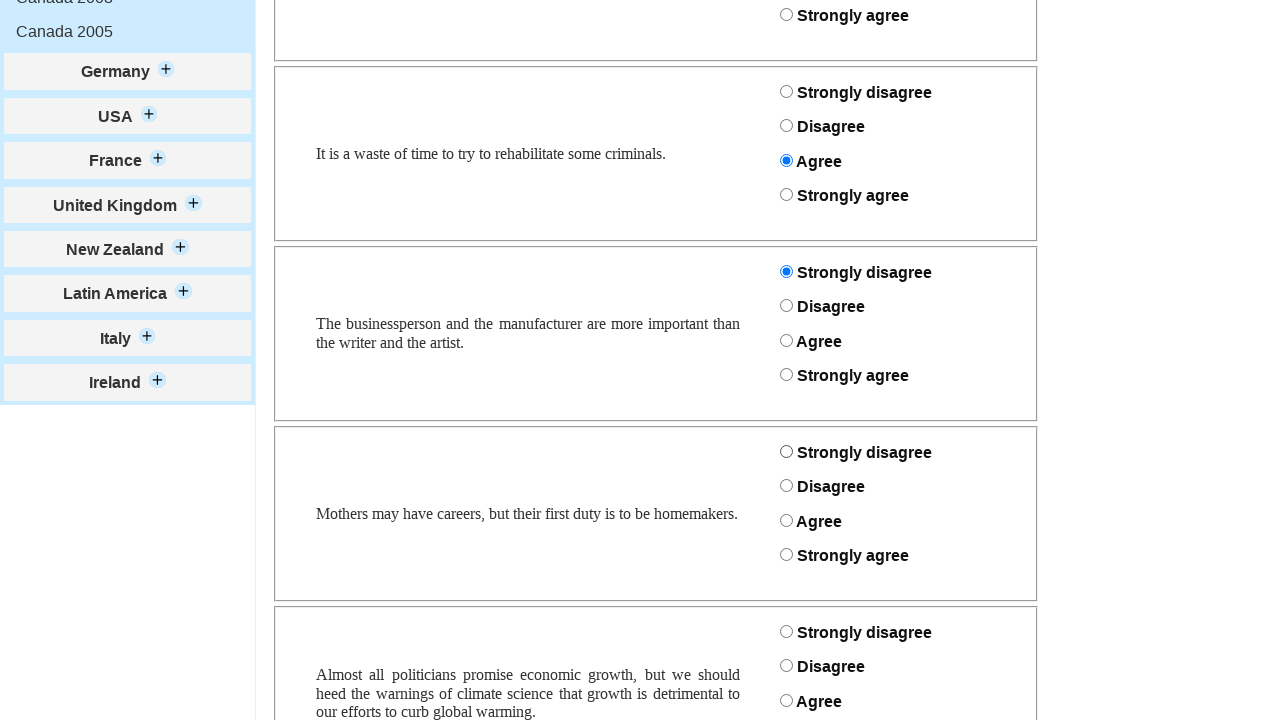

Clicked radio button for question 'mothershomemakers' with response value 0 at (786, 451) on #mothershomemakers_0
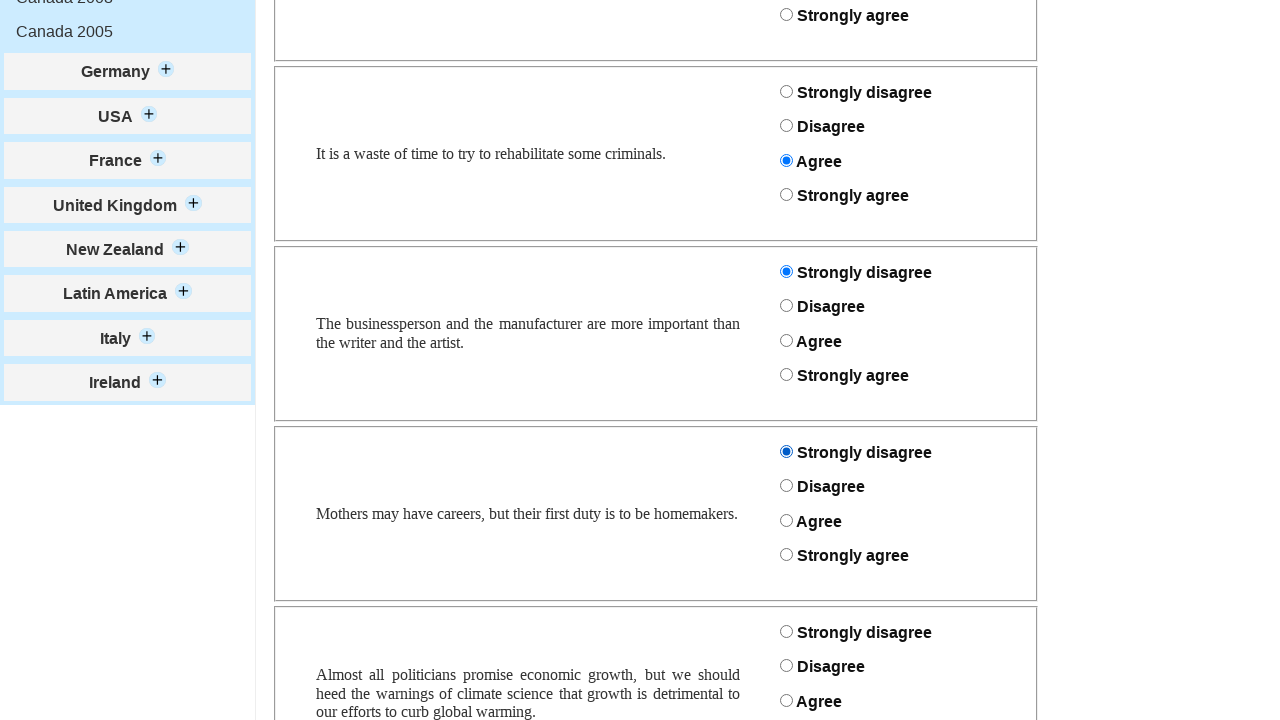

Waited 50ms after clicking radio button
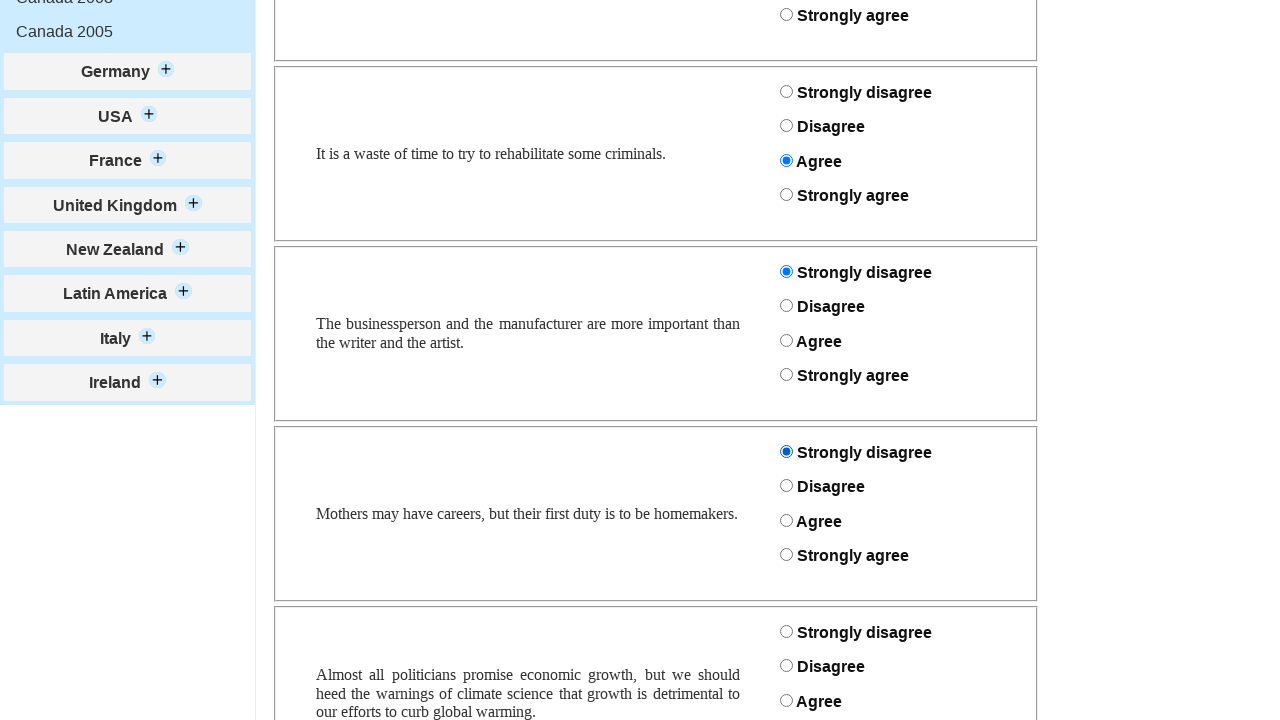

Scrolled down by 190px
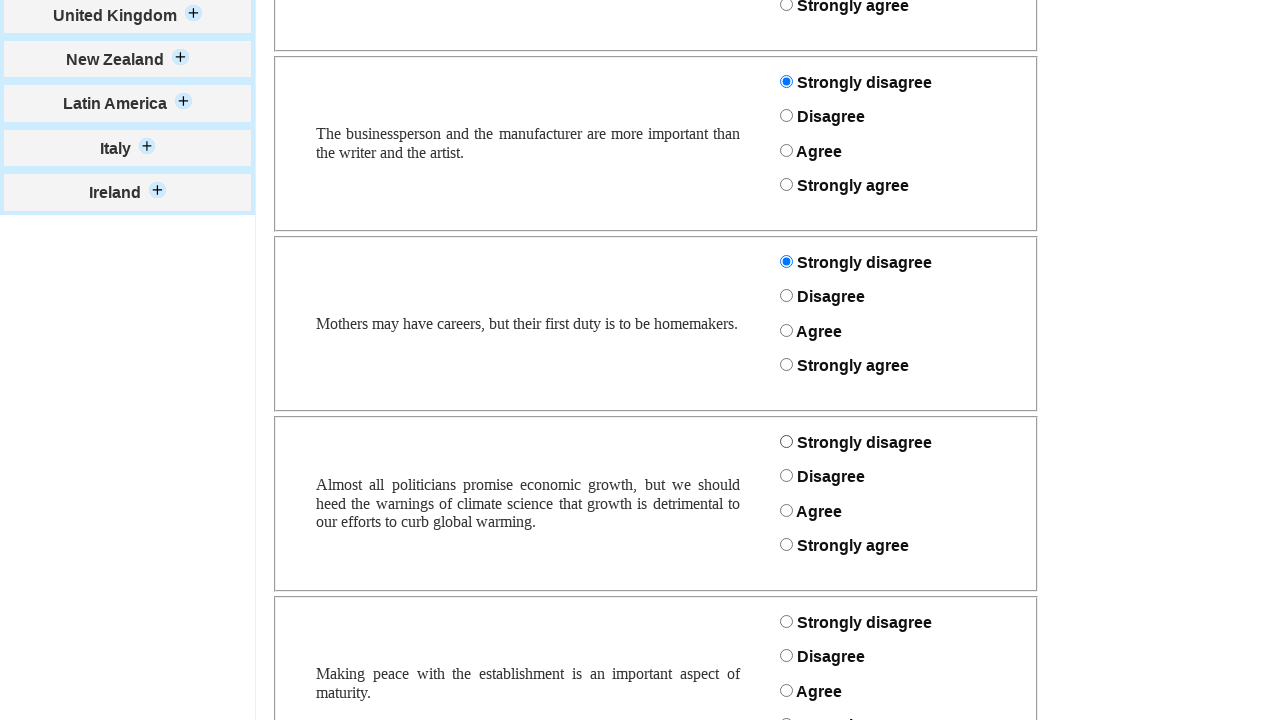

Clicked radio button for question 'plantresources' with response value 0 at (786, 441) on #plantresources_0
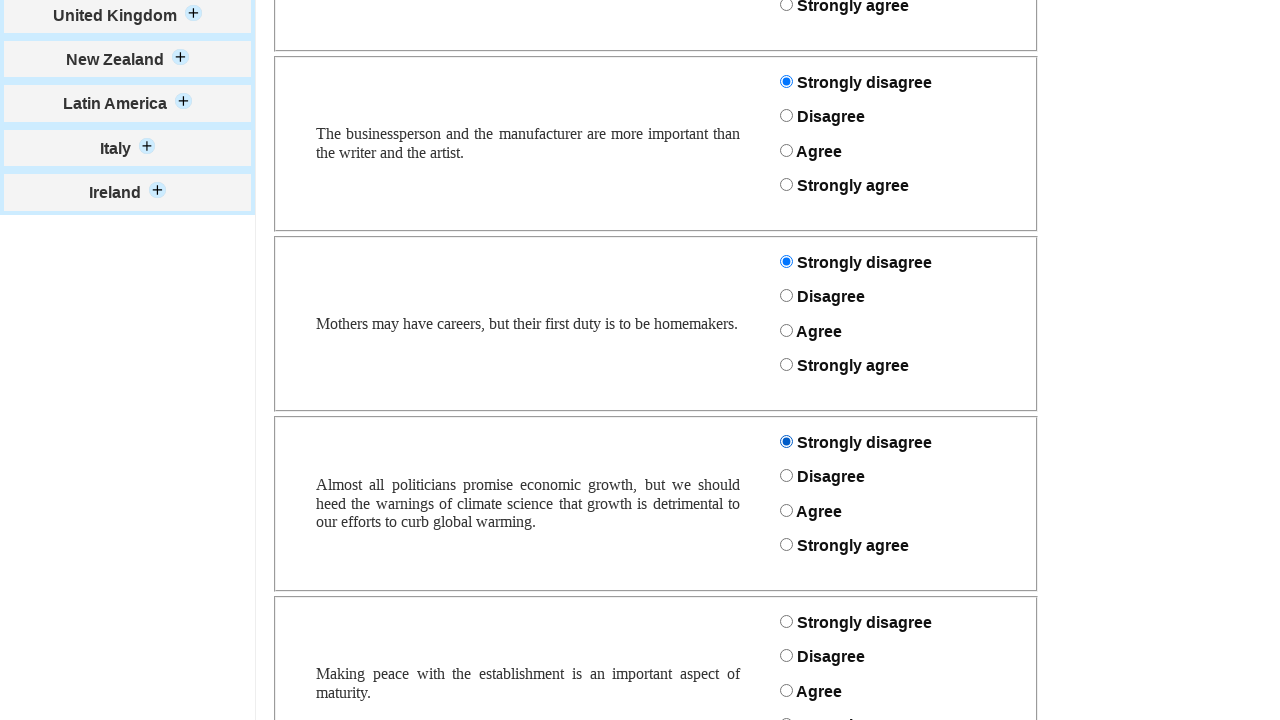

Waited 50ms after clicking radio button
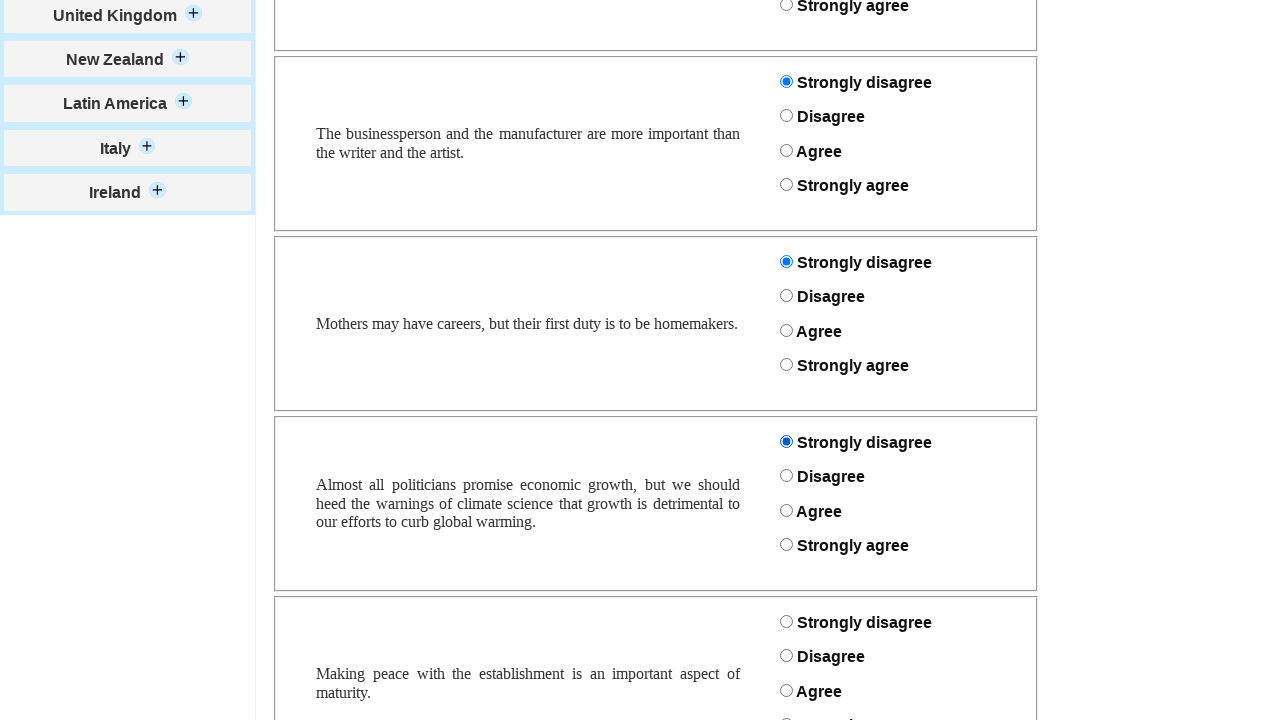

Scrolled down by 190px
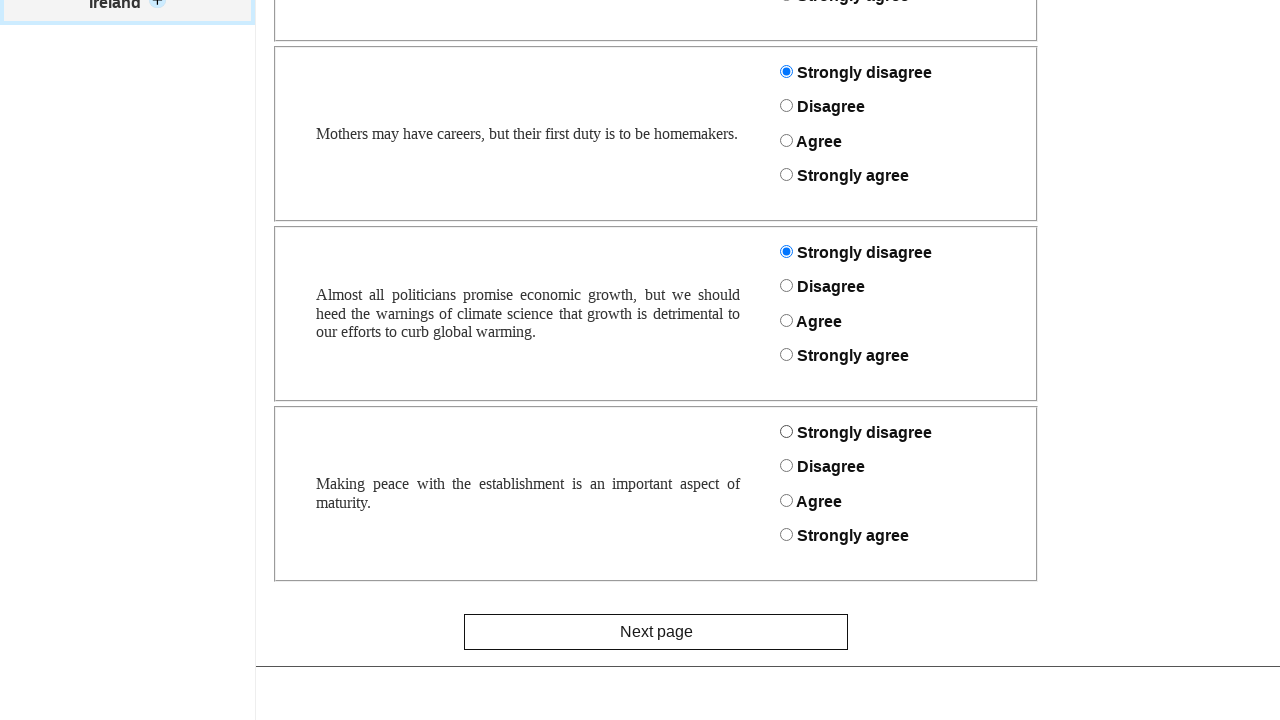

Clicked radio button for question 'peacewithestablishment' with response value 1 at (786, 466) on #peacewithestablishment_1
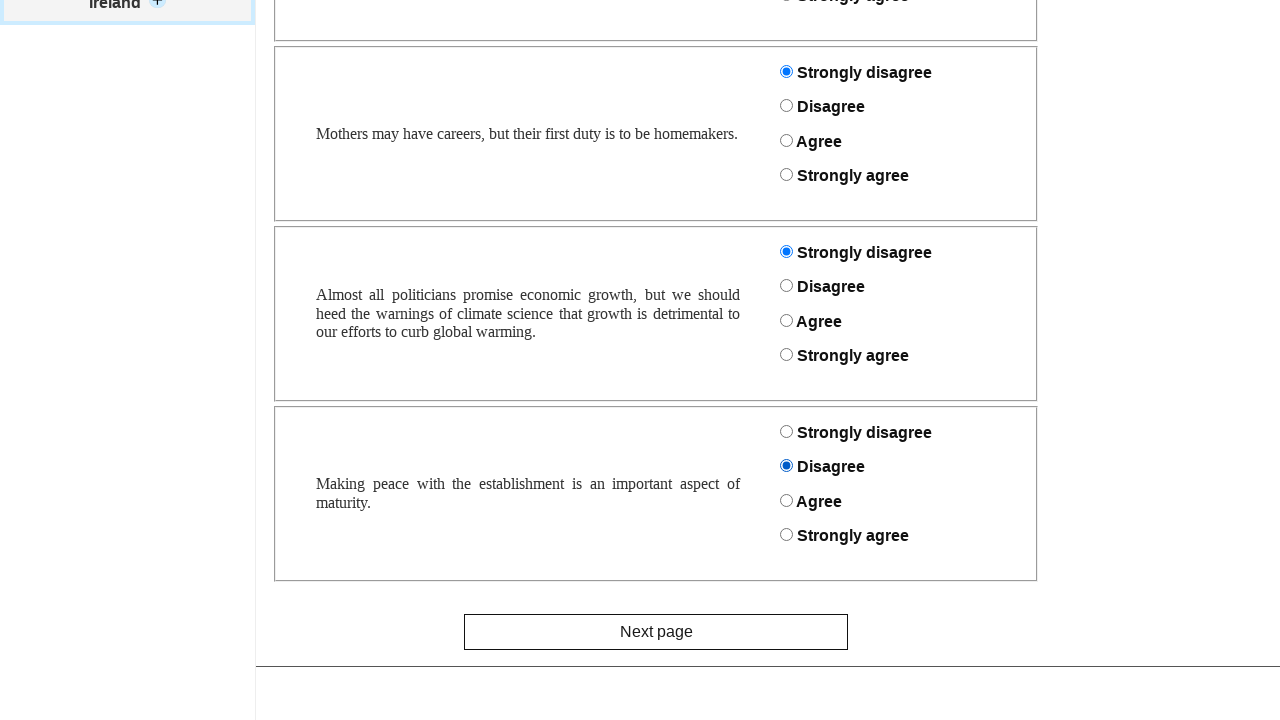

Waited 50ms after clicking radio button
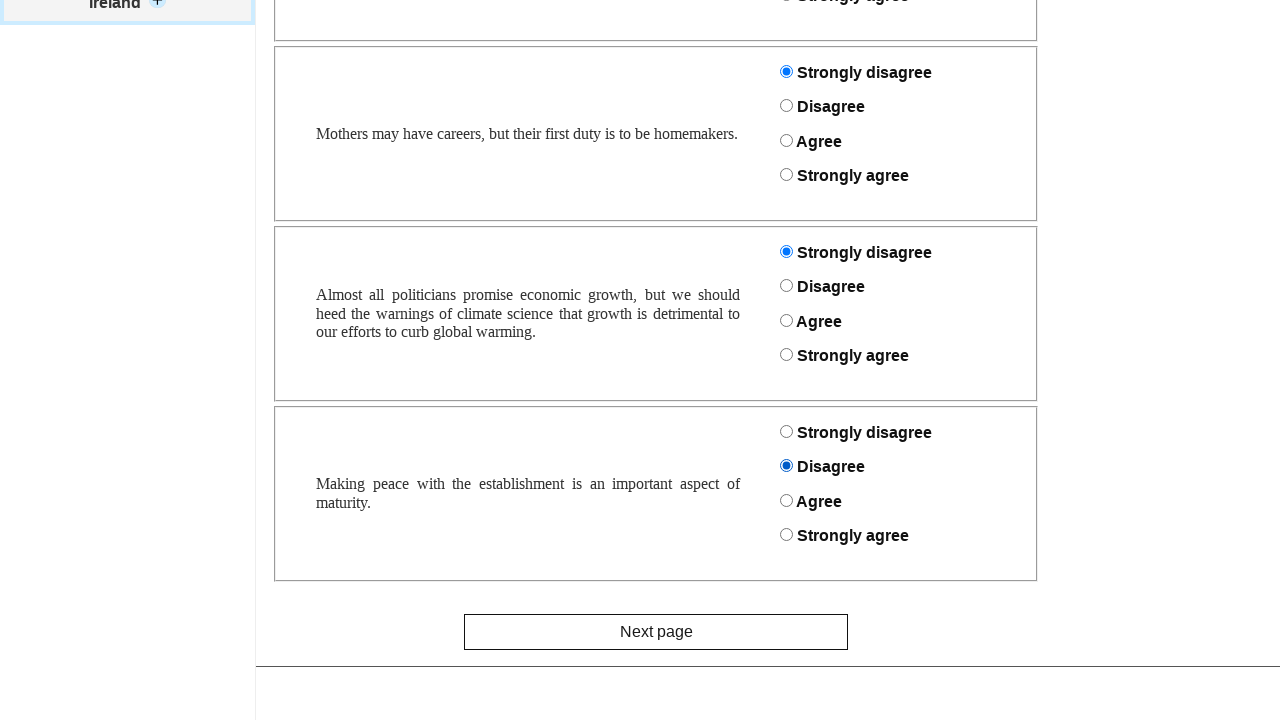

Scrolled down by 190px
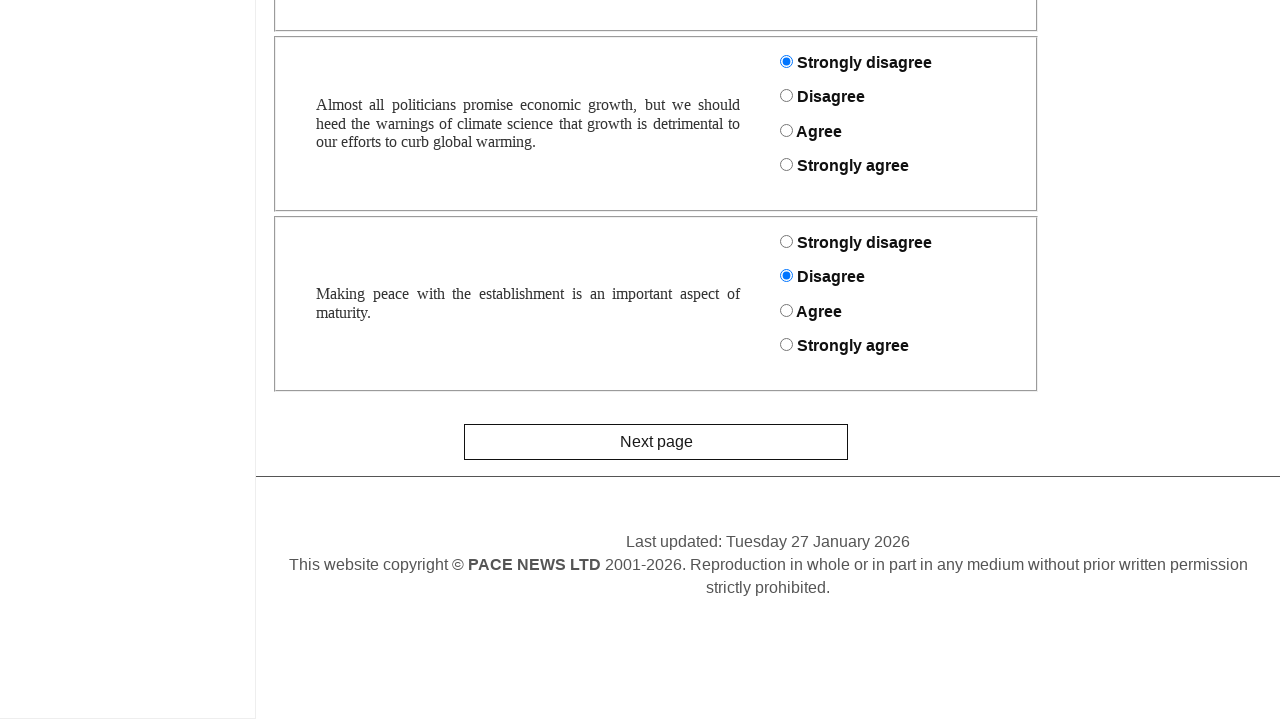

Clicked next button to proceed from page 4 to page 5 at (656, 442) on button[type='submit']
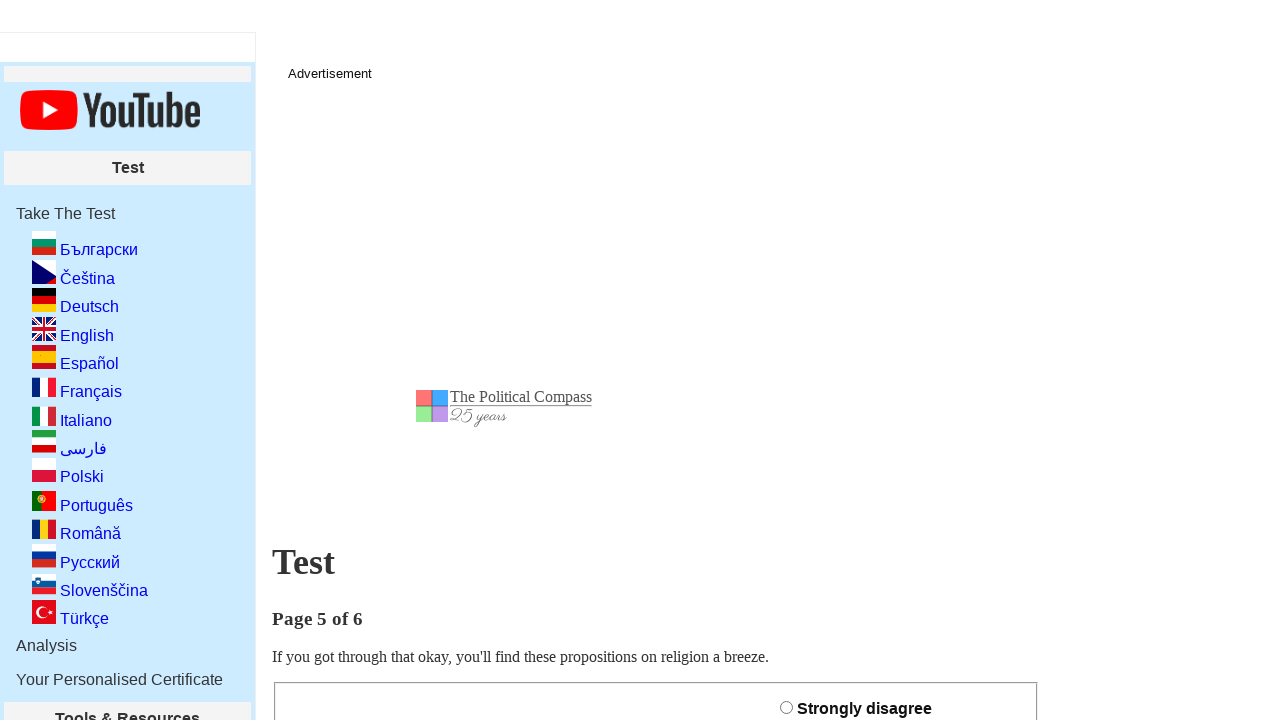

Waited 200ms before starting page 5
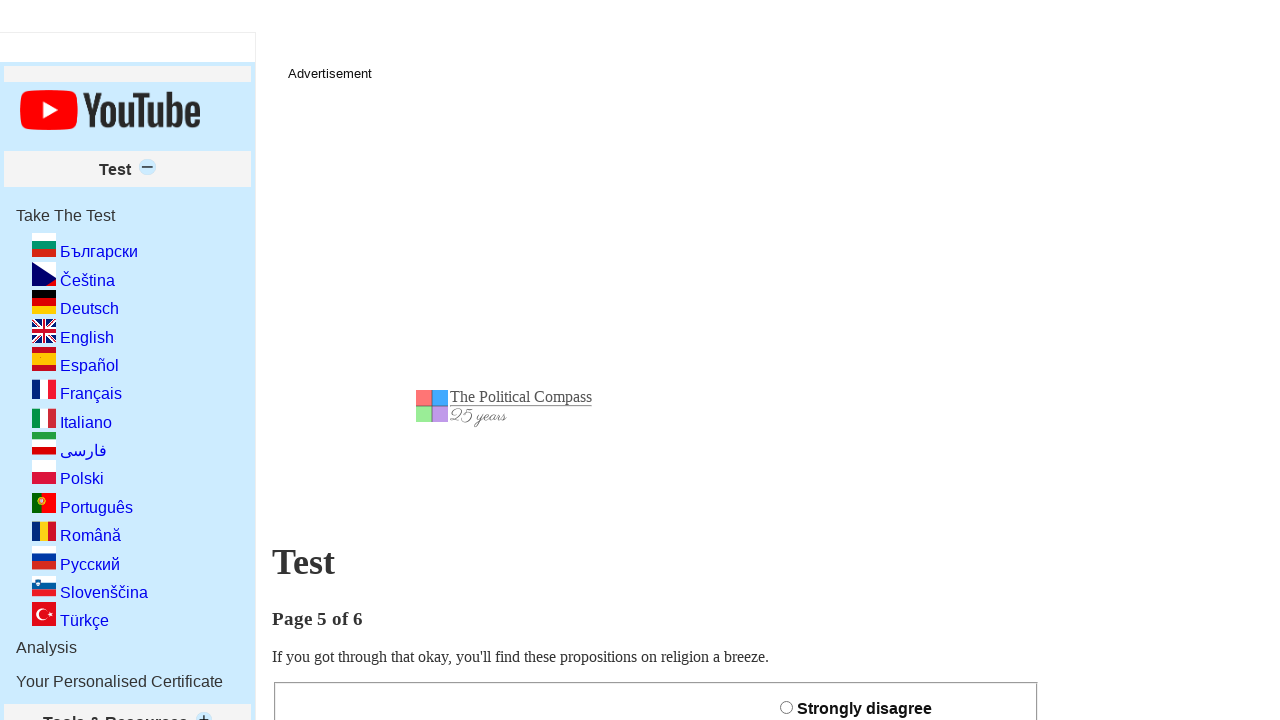

Clicked radio button for question 'astrology' with response value 0 at (786, 708) on #astrology_0
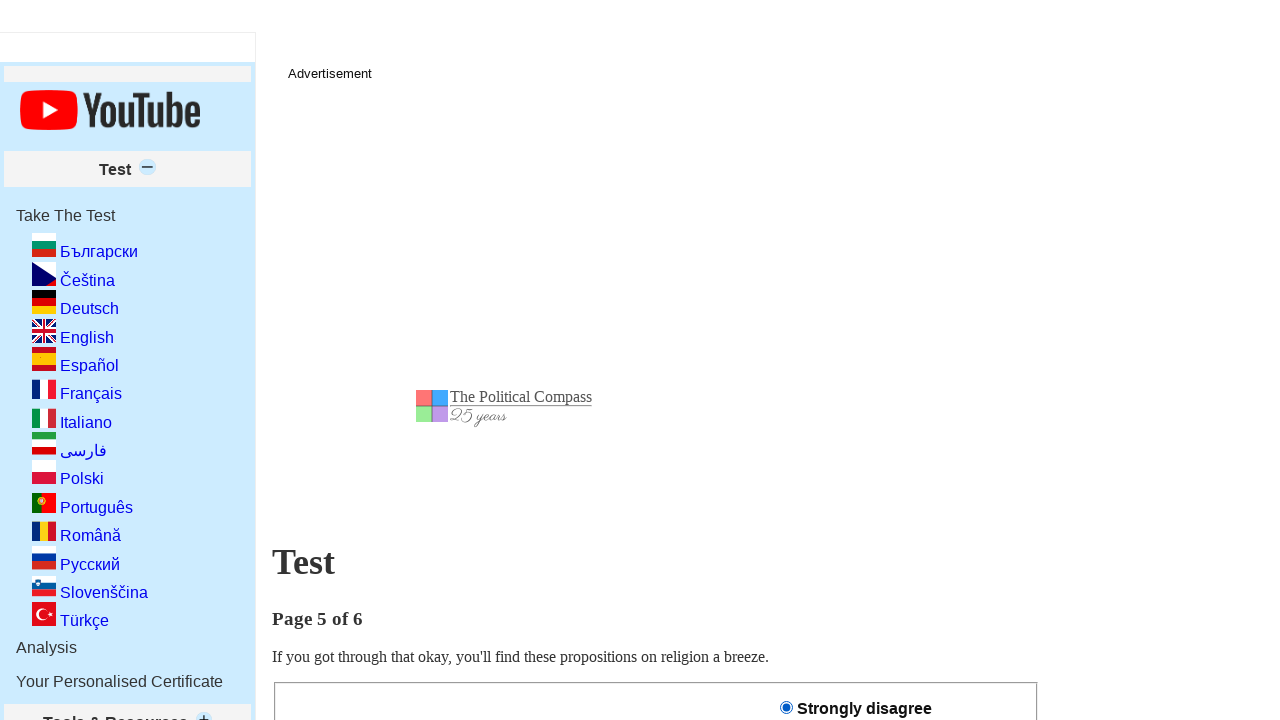

Waited 50ms after clicking radio button
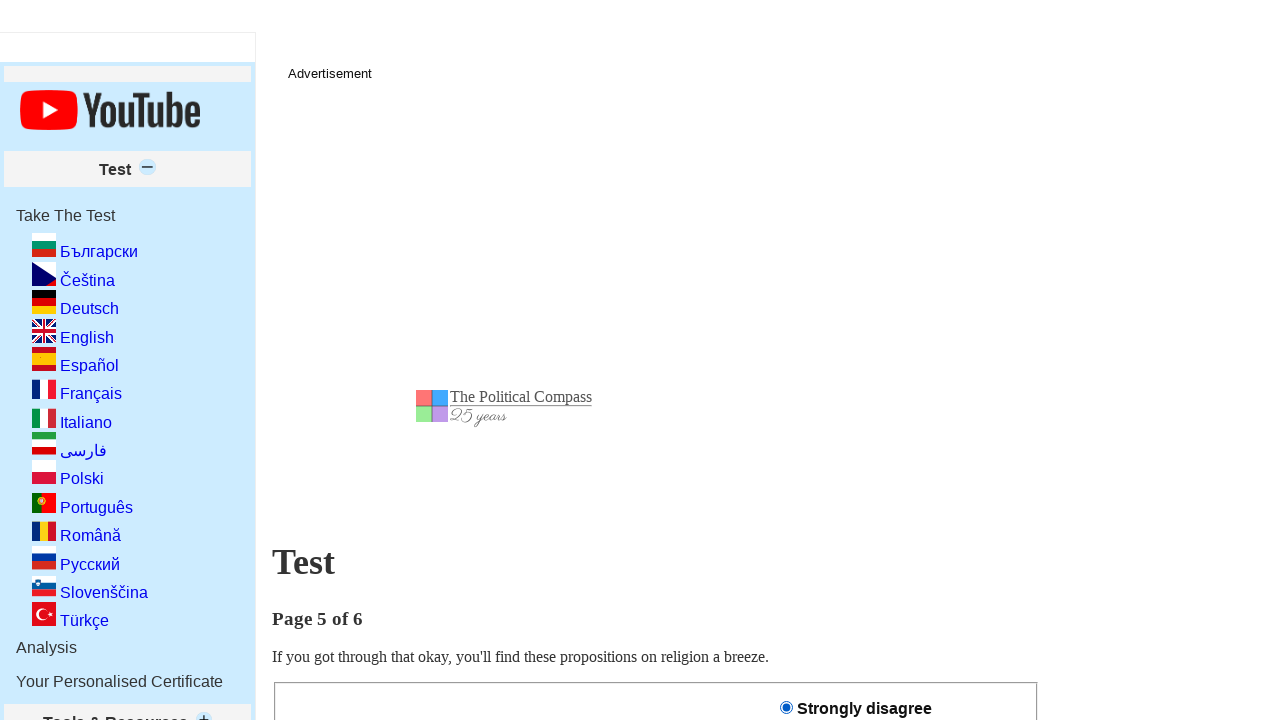

Scrolled down by 190px
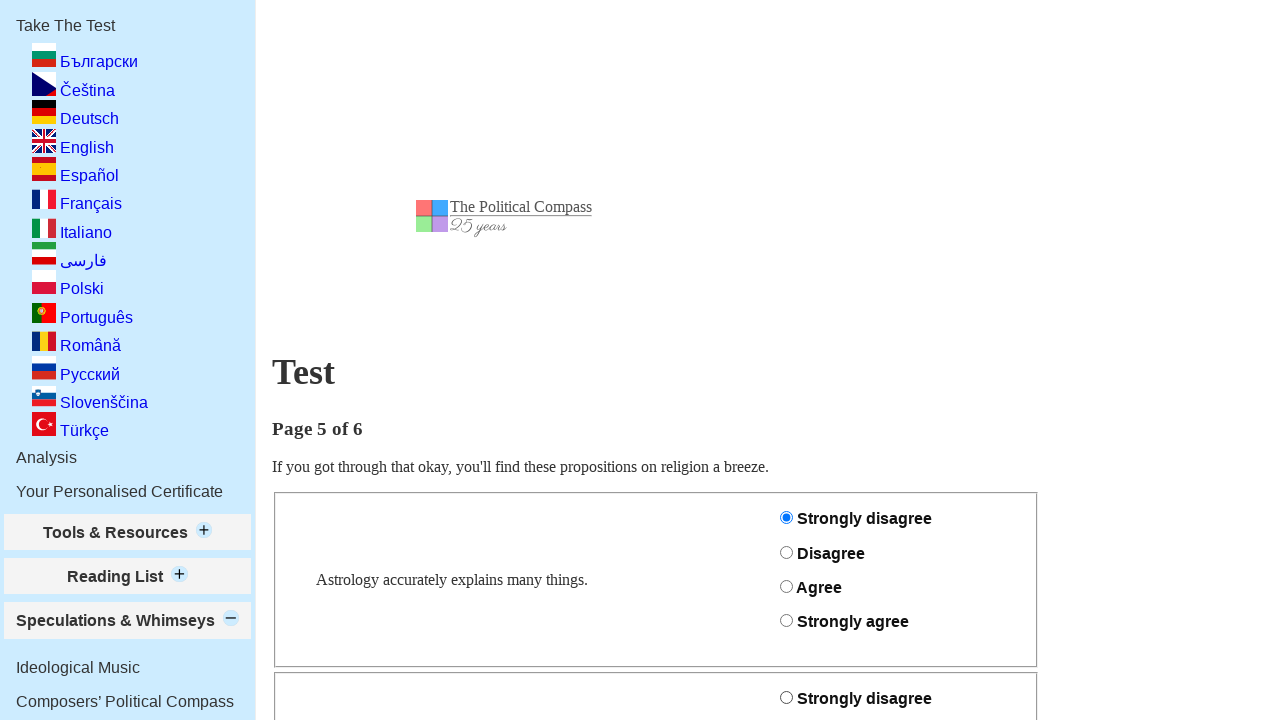

Clicked radio button for question 'moralreligious' with response value 0 at (786, 698) on #moralreligious_0
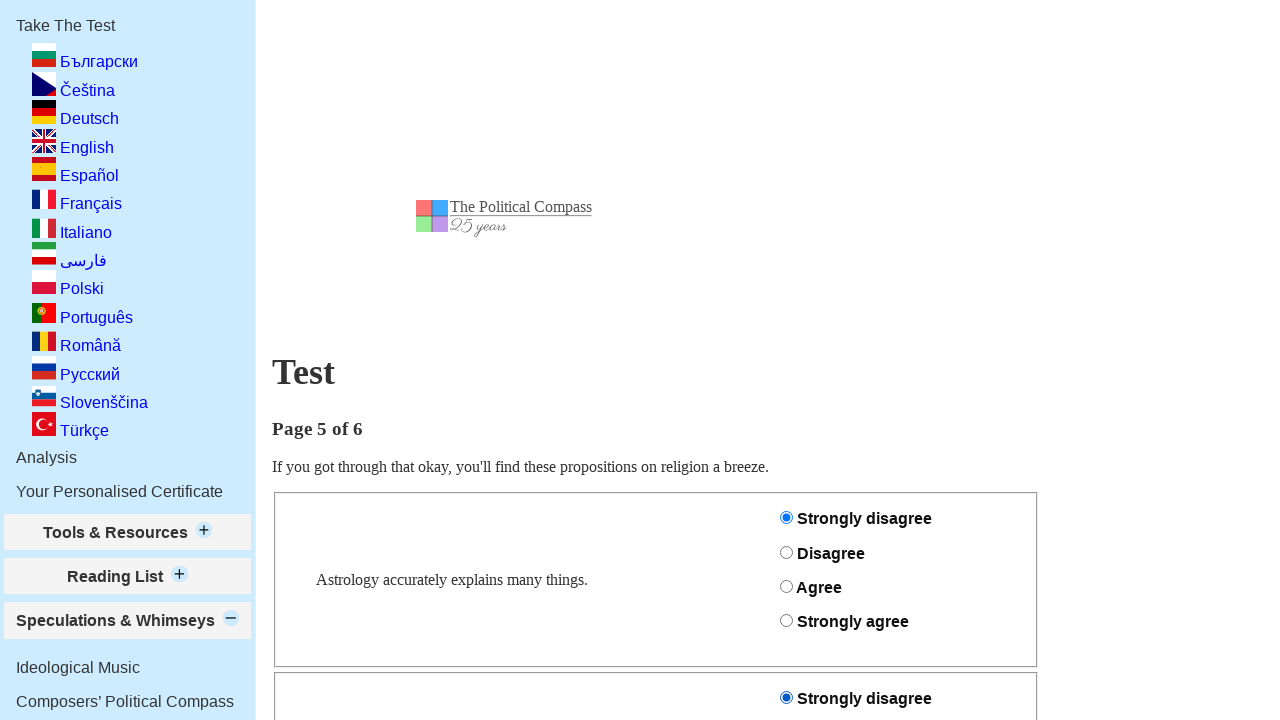

Waited 50ms after clicking radio button
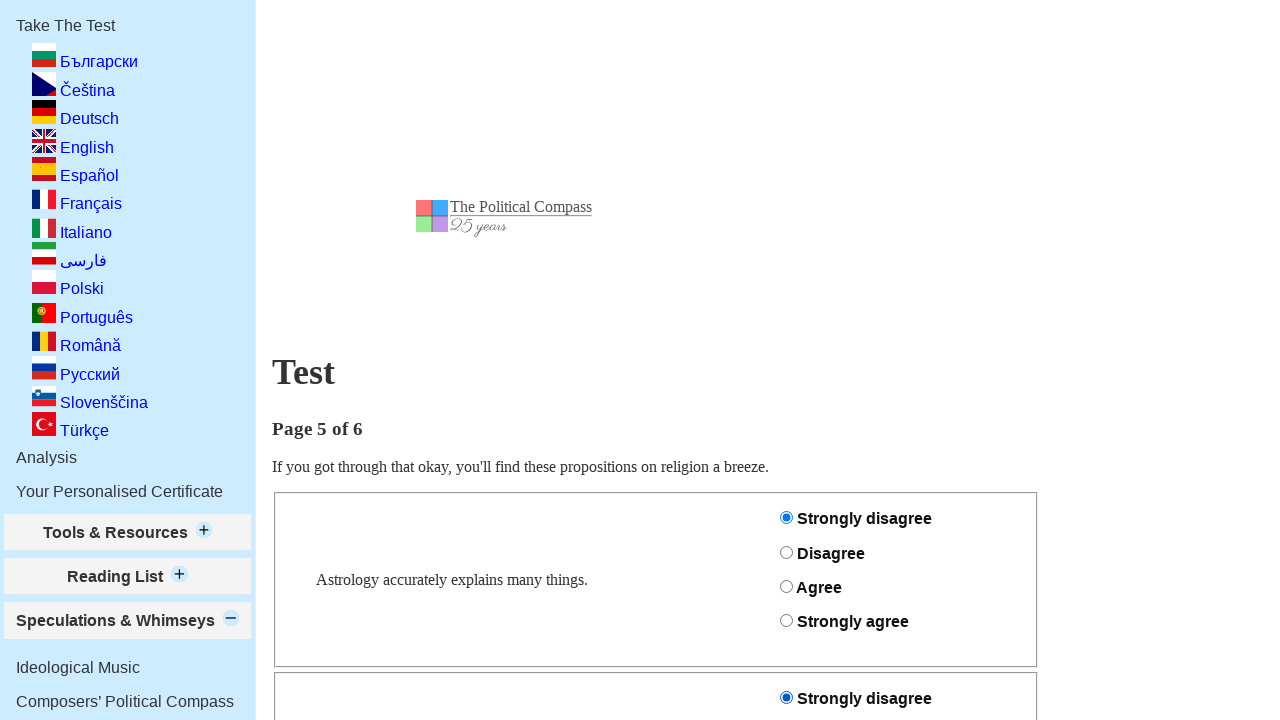

Scrolled down by 190px
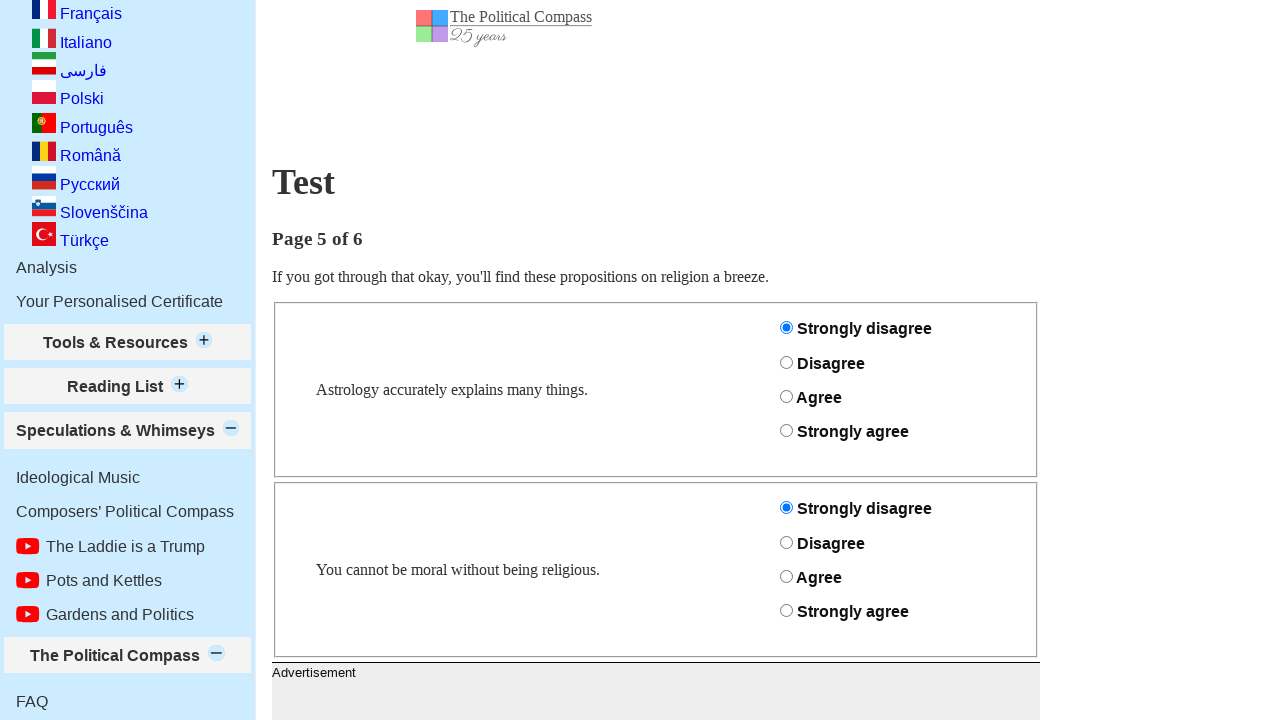

Clicked radio button for question 'charitysocialsecurity' with response value 3 at (786, 361) on #charitysocialsecurity_3
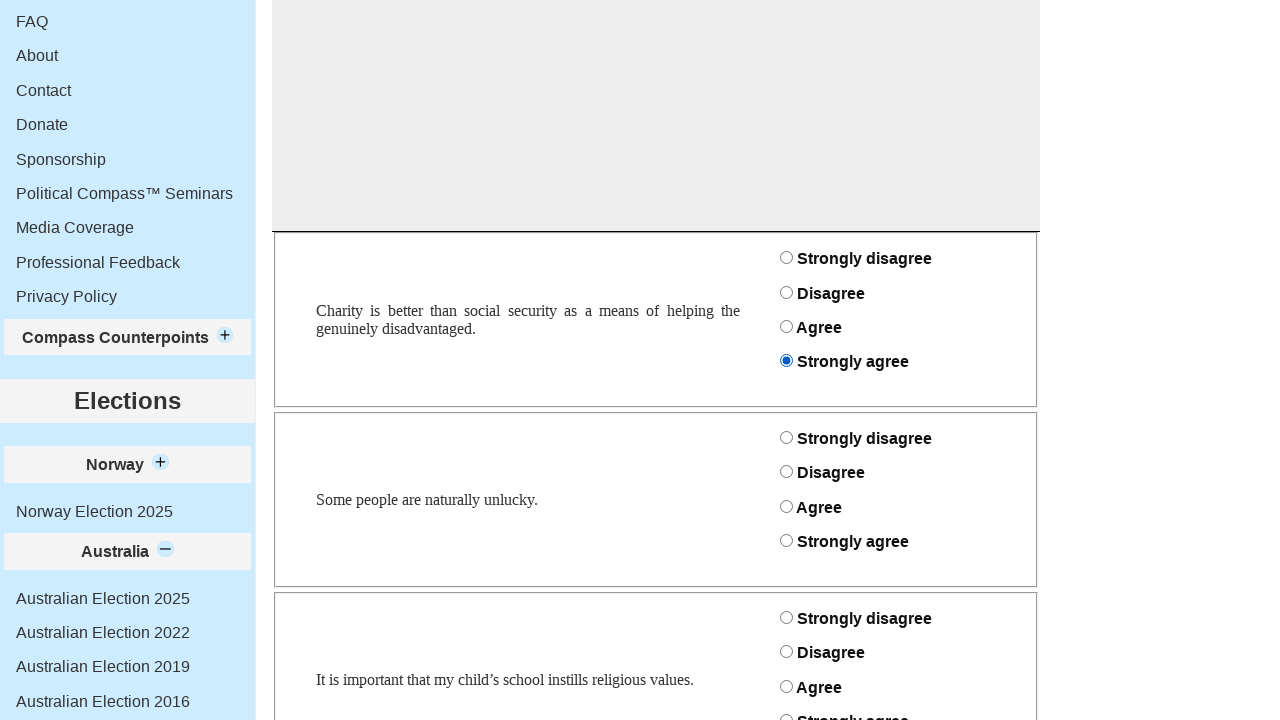

Waited 50ms after clicking radio button
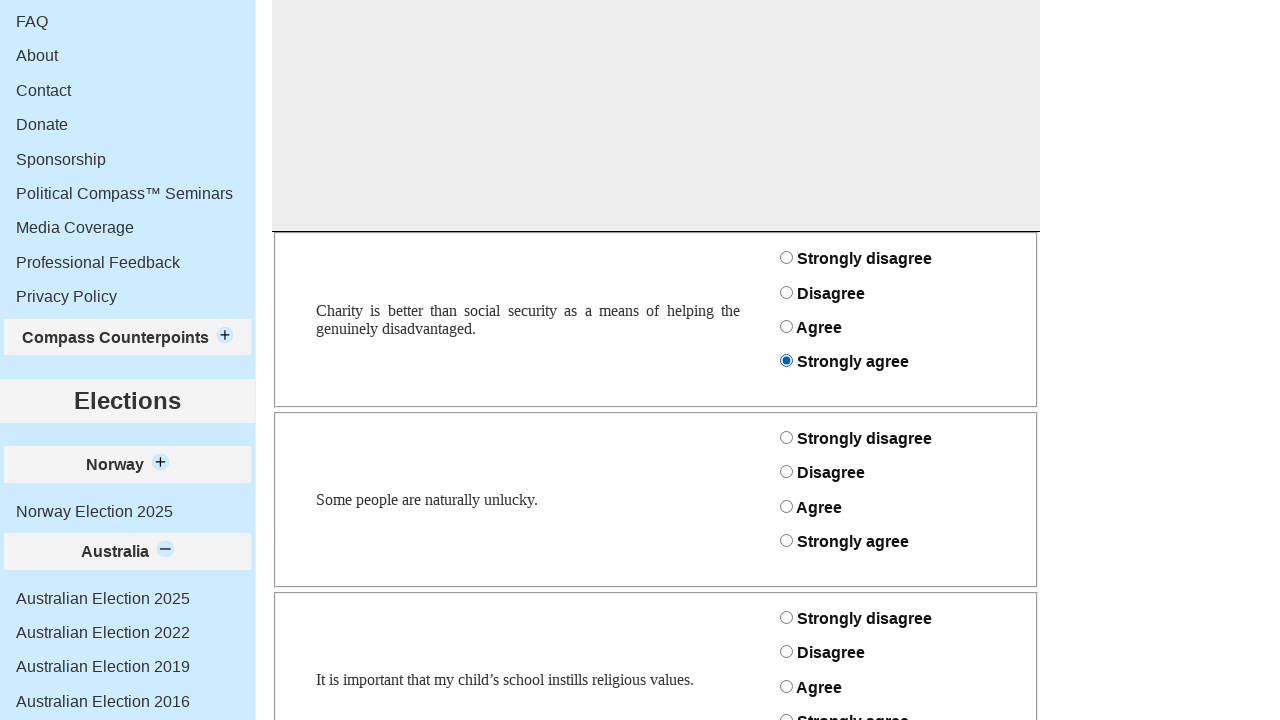

Scrolled down by 190px
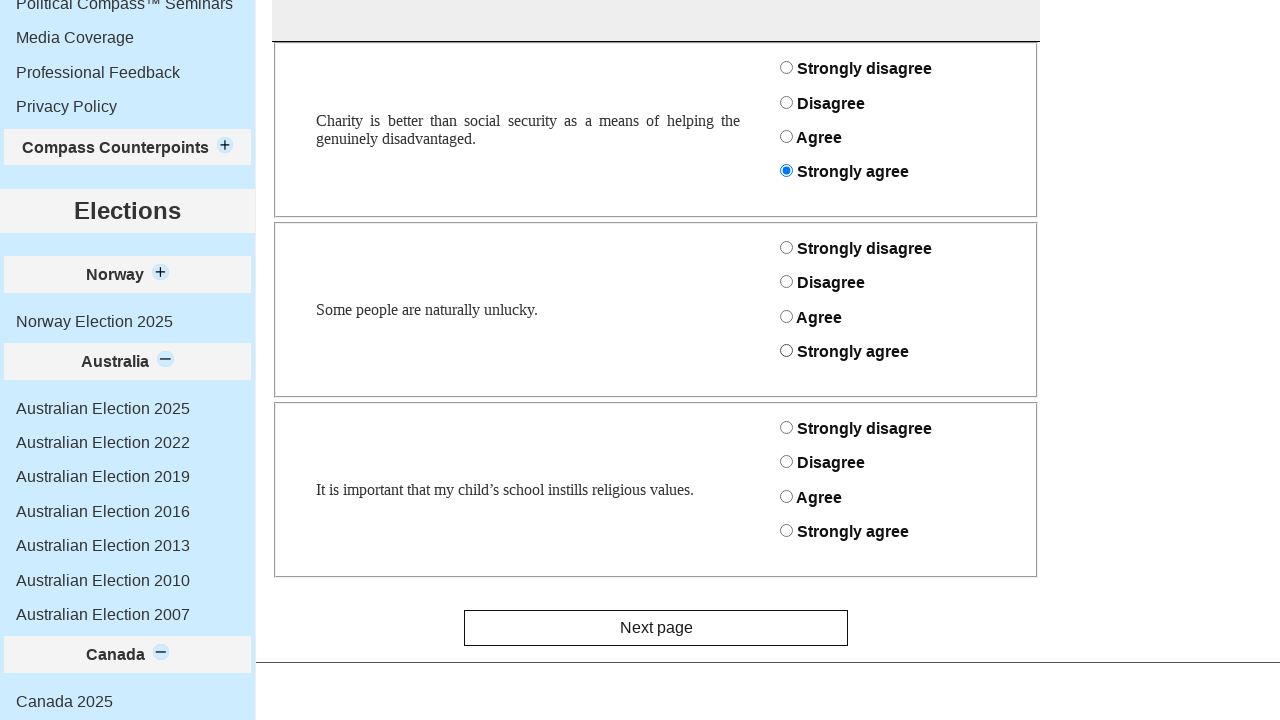

Clicked radio button for question 'naturallyunlucky' with response value 0 at (786, 248) on #naturallyunlucky_0
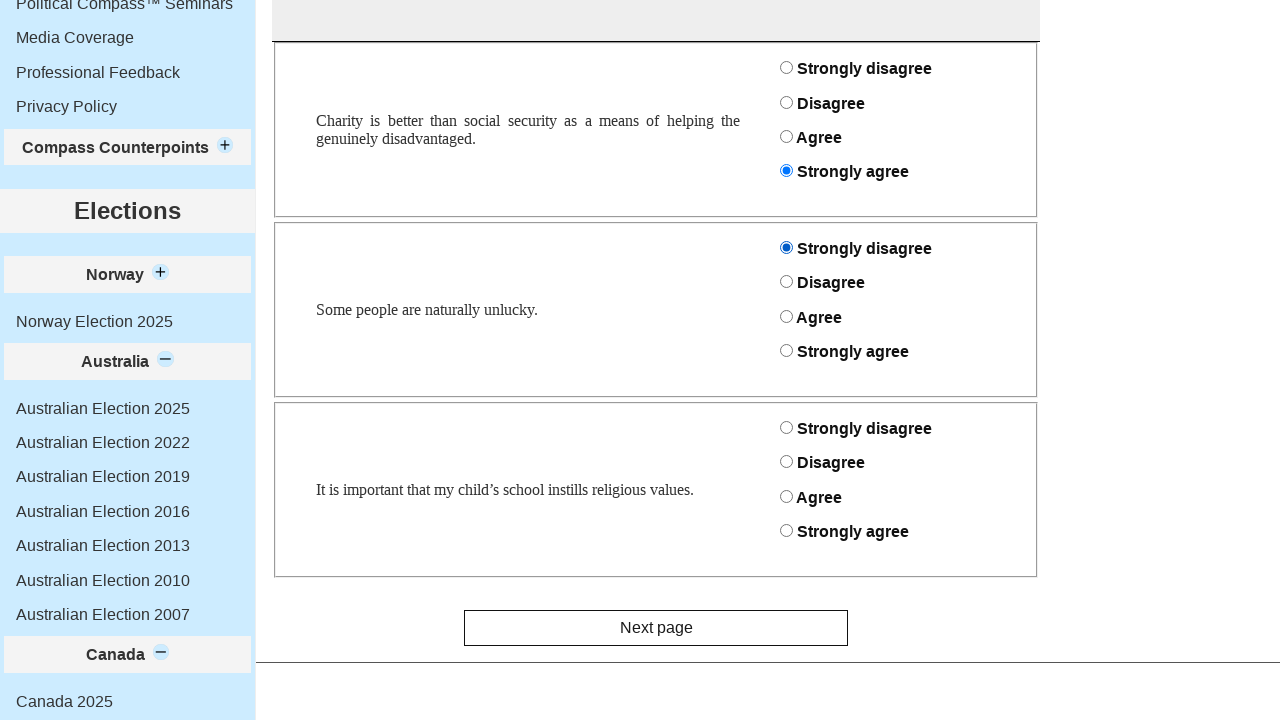

Waited 50ms after clicking radio button
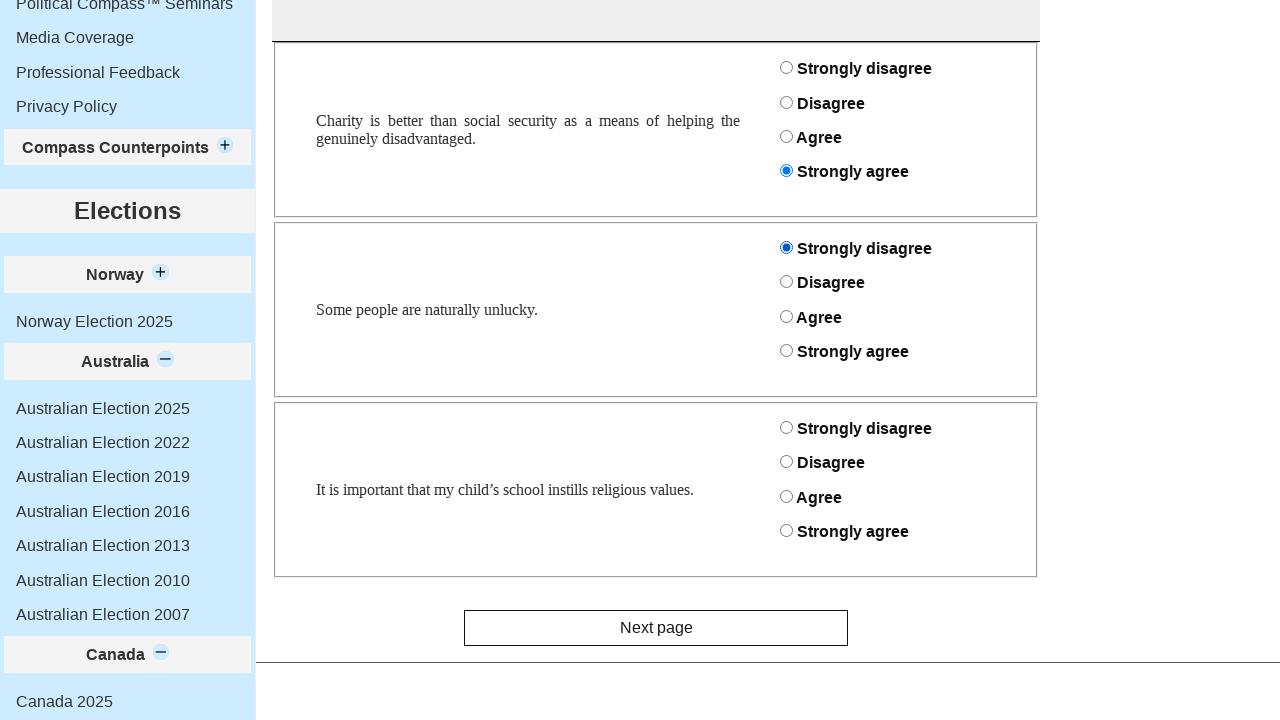

Scrolled down by 190px
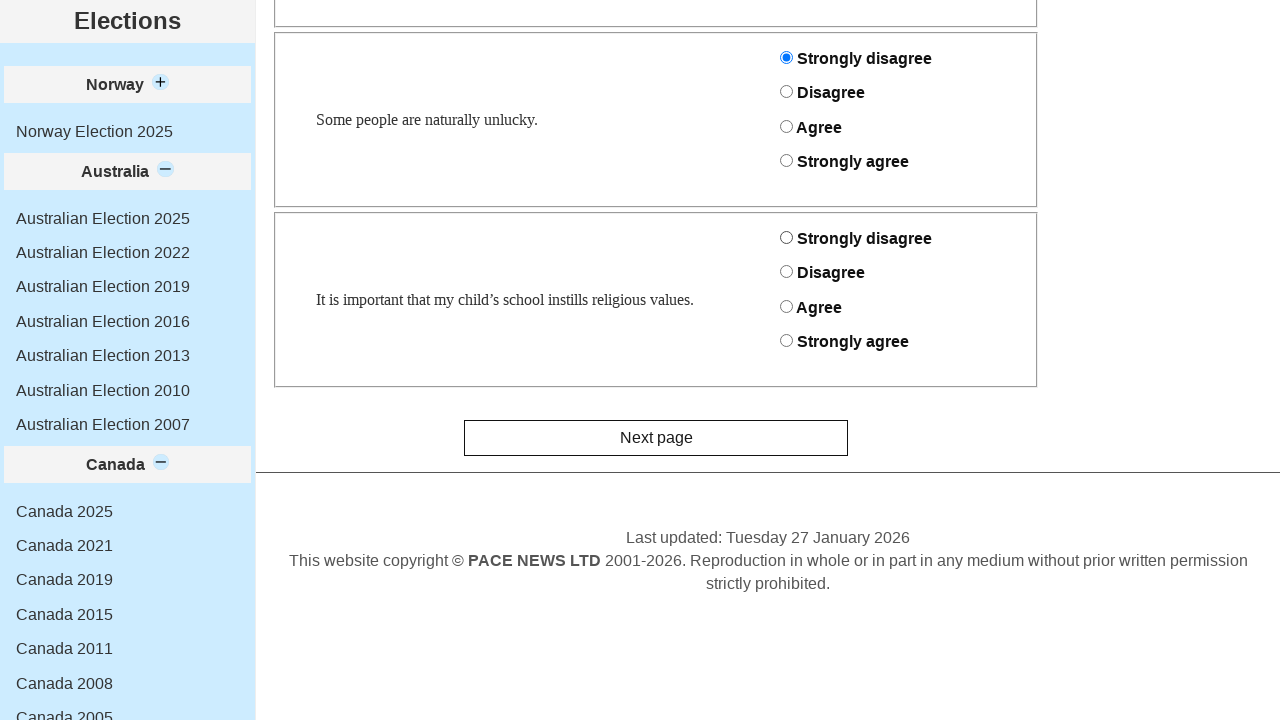

Clicked radio button for question 'schoolreligious' with response value 3 at (786, 341) on #schoolreligious_3
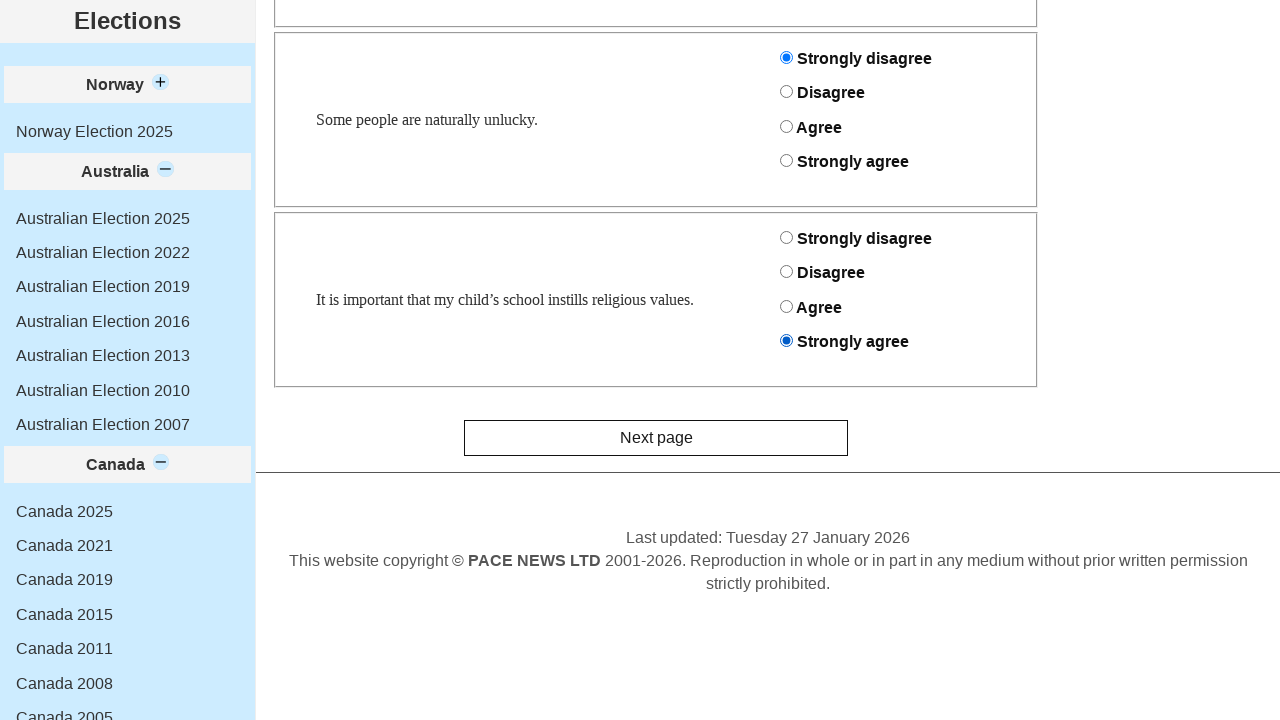

Waited 50ms after clicking radio button
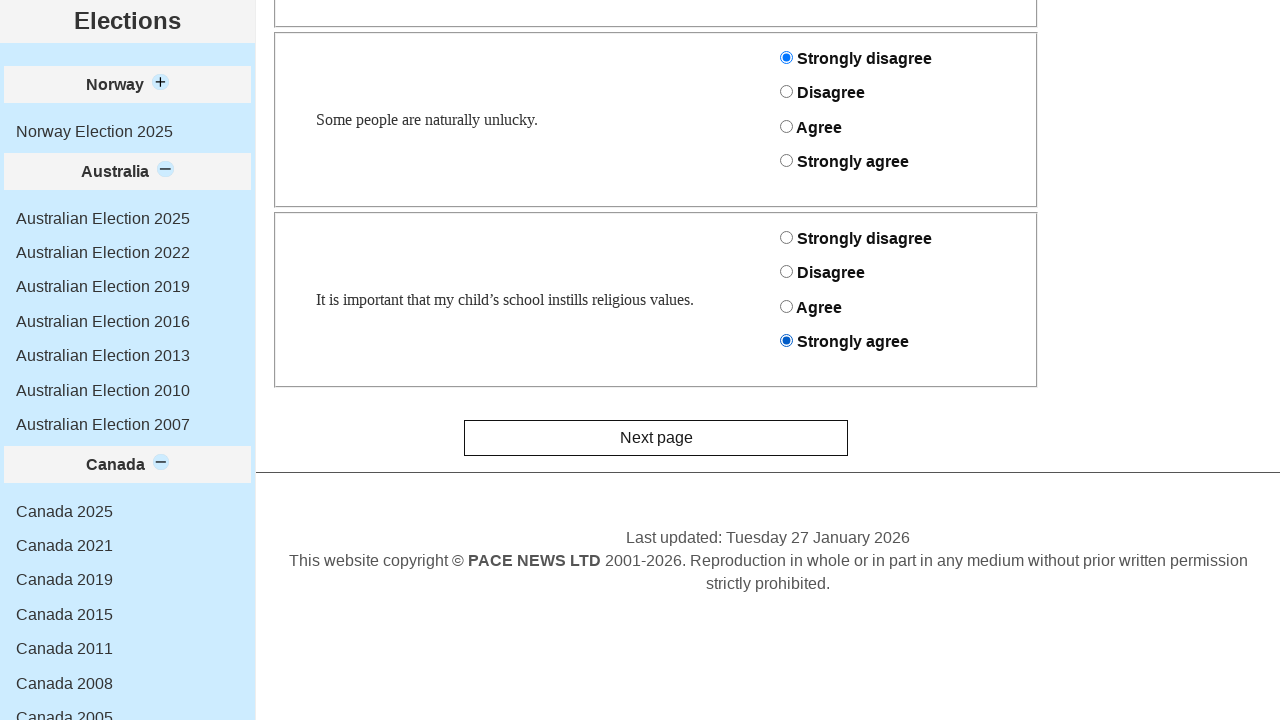

Scrolled down by 190px
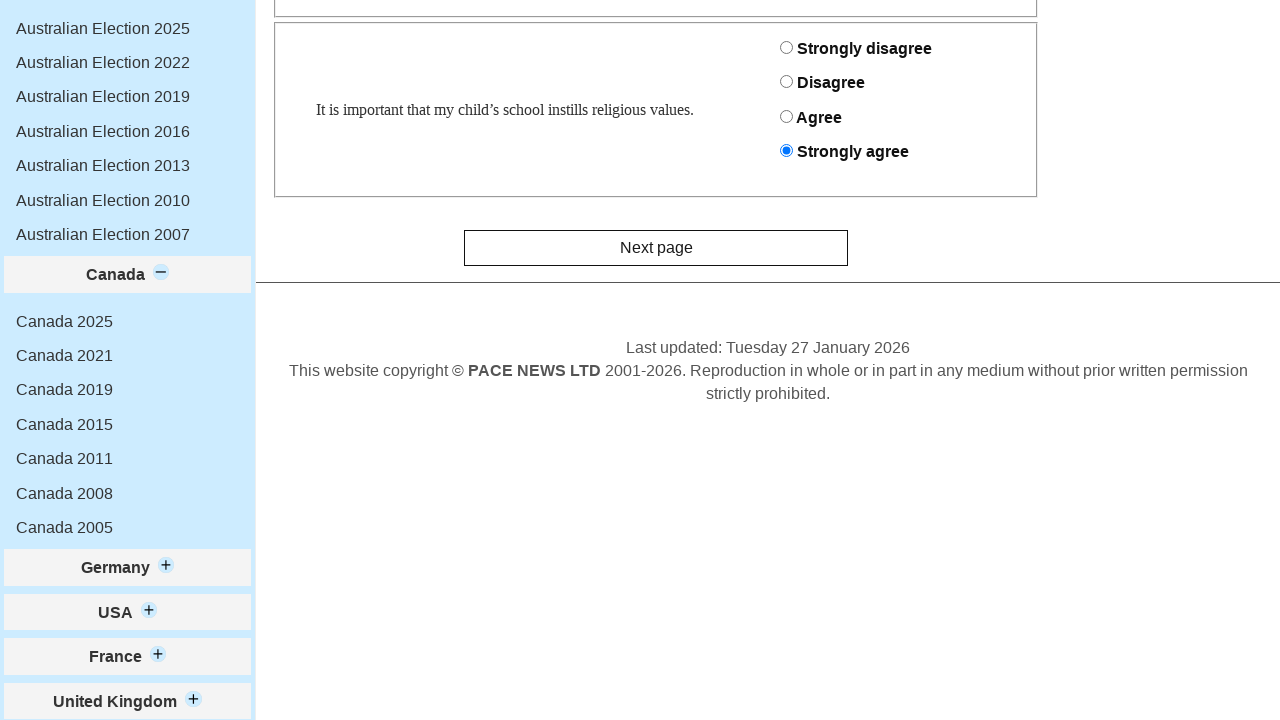

Clicked next button to proceed from page 5 to page 6 at (656, 248) on button[type='submit']
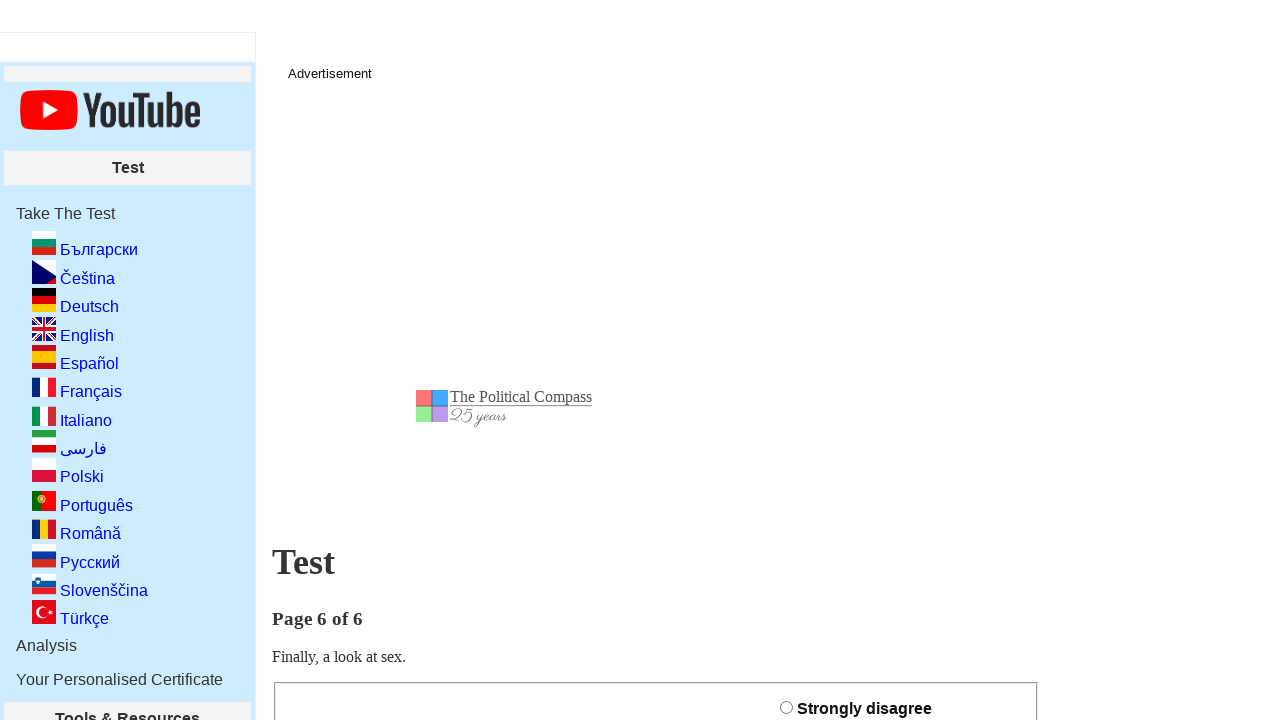

Waited 200ms before starting page 6
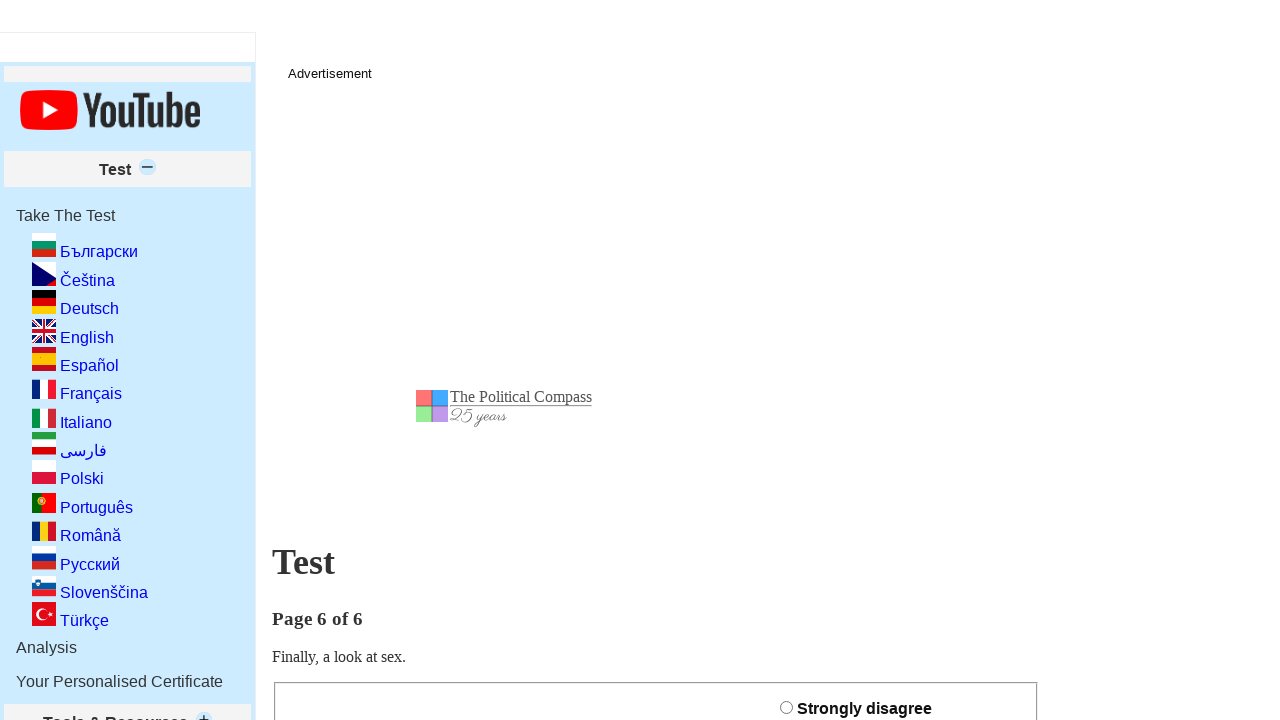

Clicked radio button for question 'sexoutsidemarriage' with response value 3 at (786, 361) on #sexoutsidemarriage_3
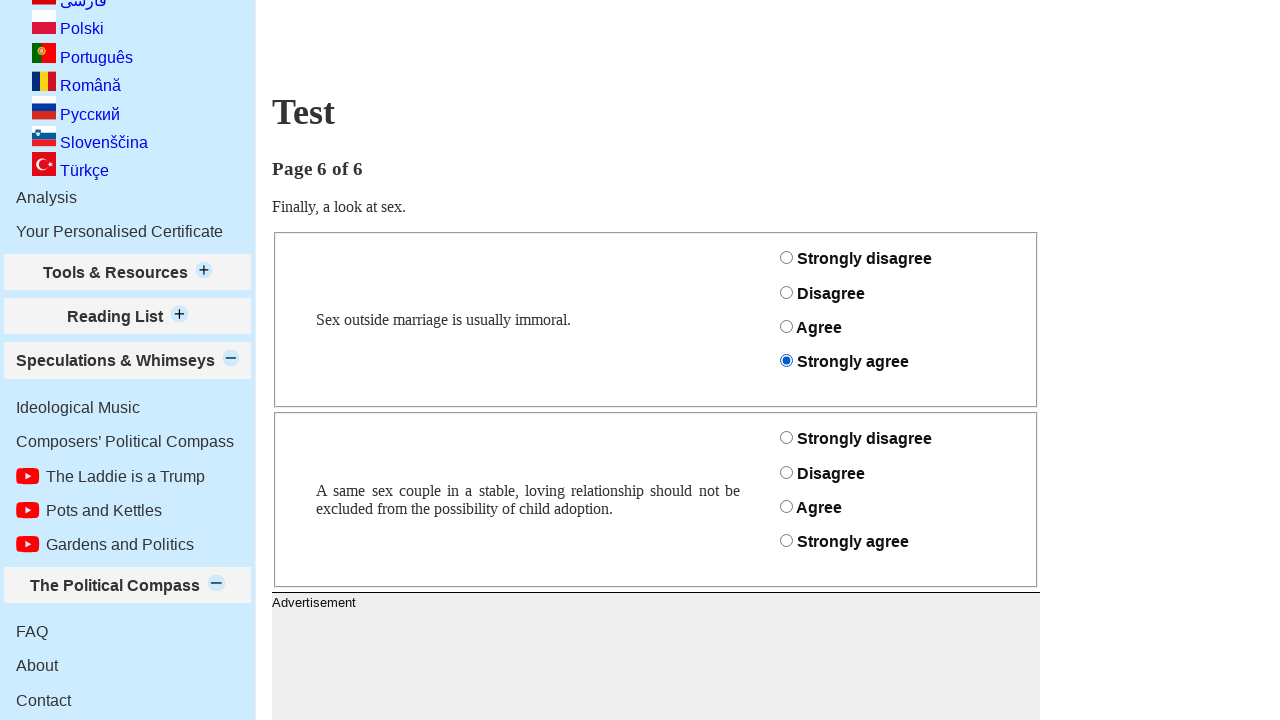

Waited 50ms after clicking radio button
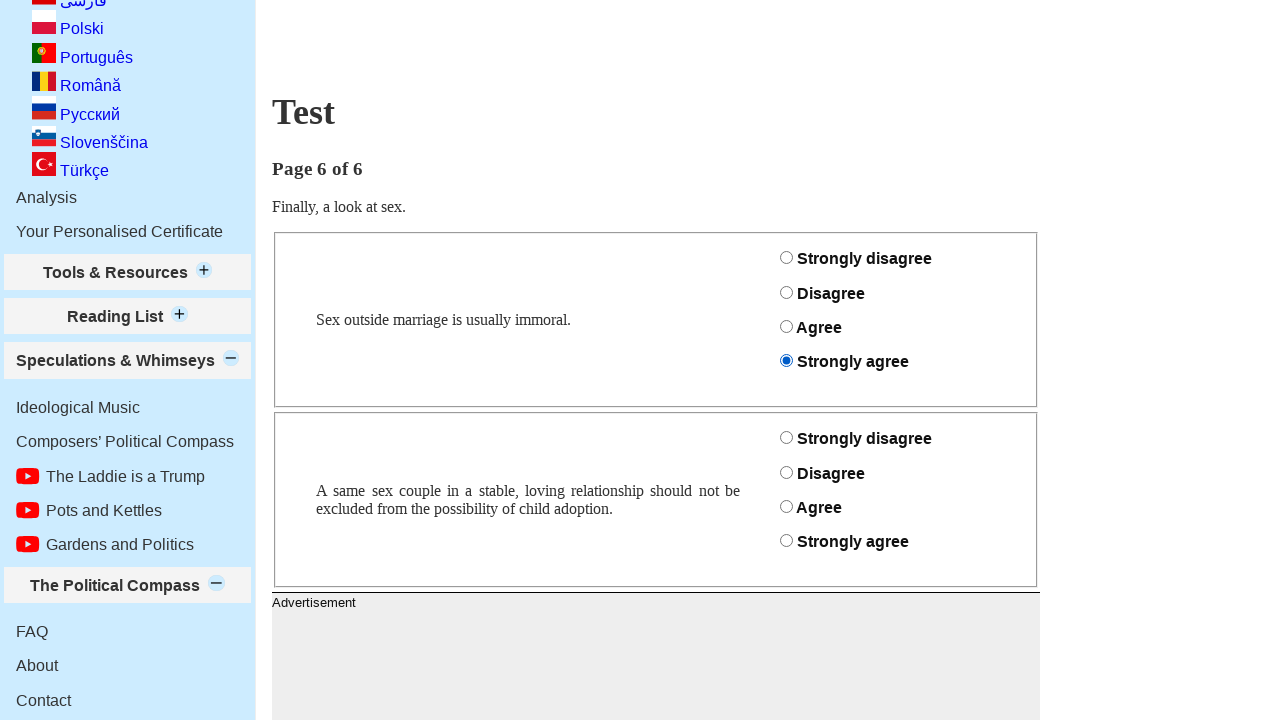

Scrolled down by 190px
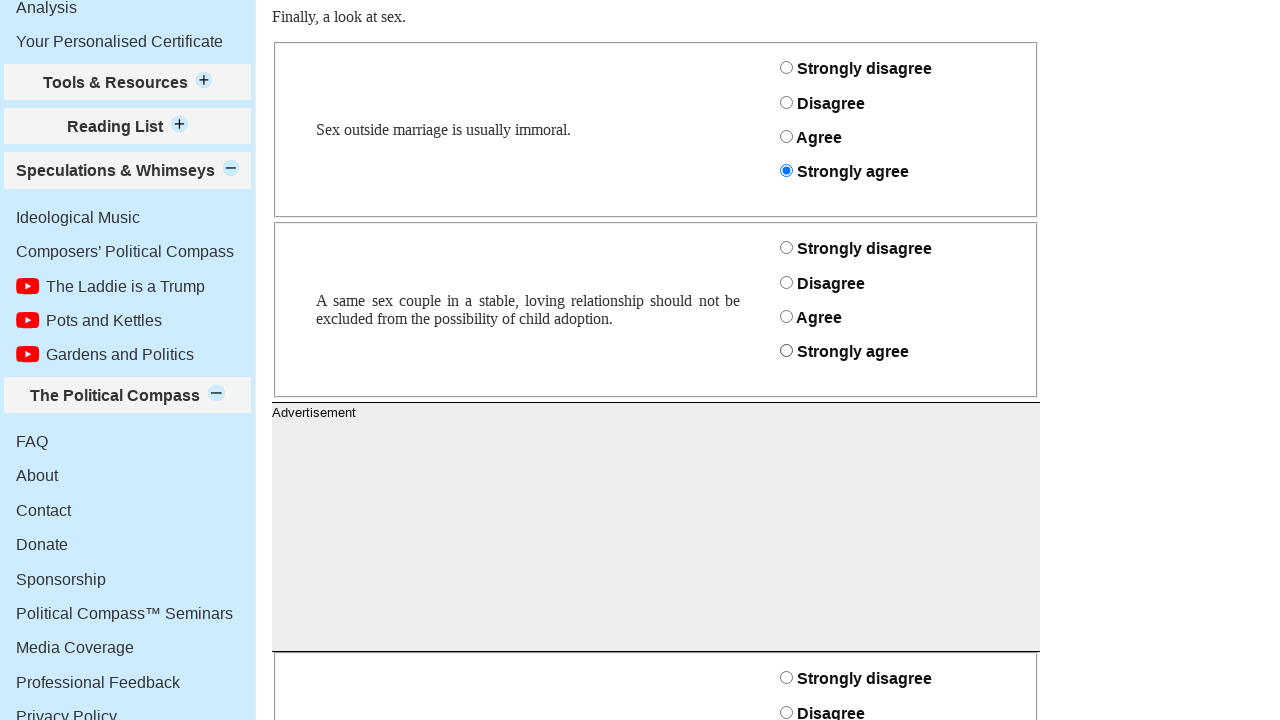

Clicked radio button for question 'homosexualadoption' with response value 3 at (786, 351) on #homosexualadoption_3
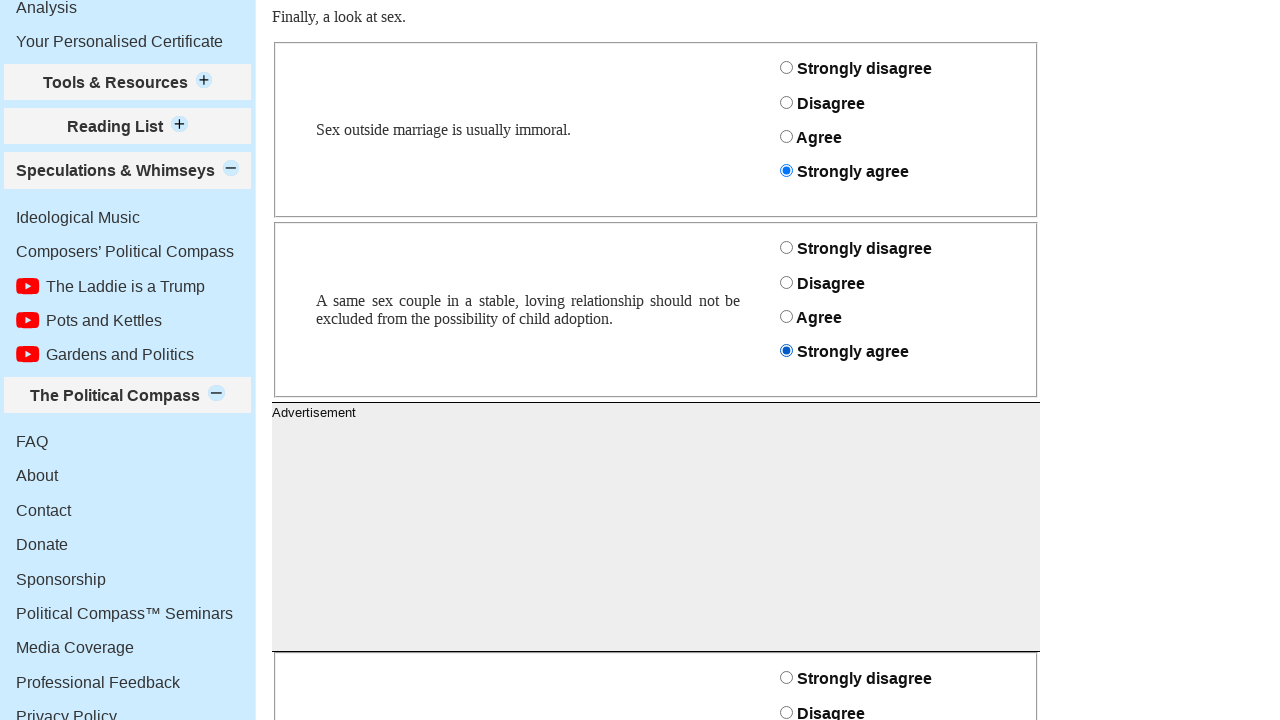

Waited 50ms after clicking radio button
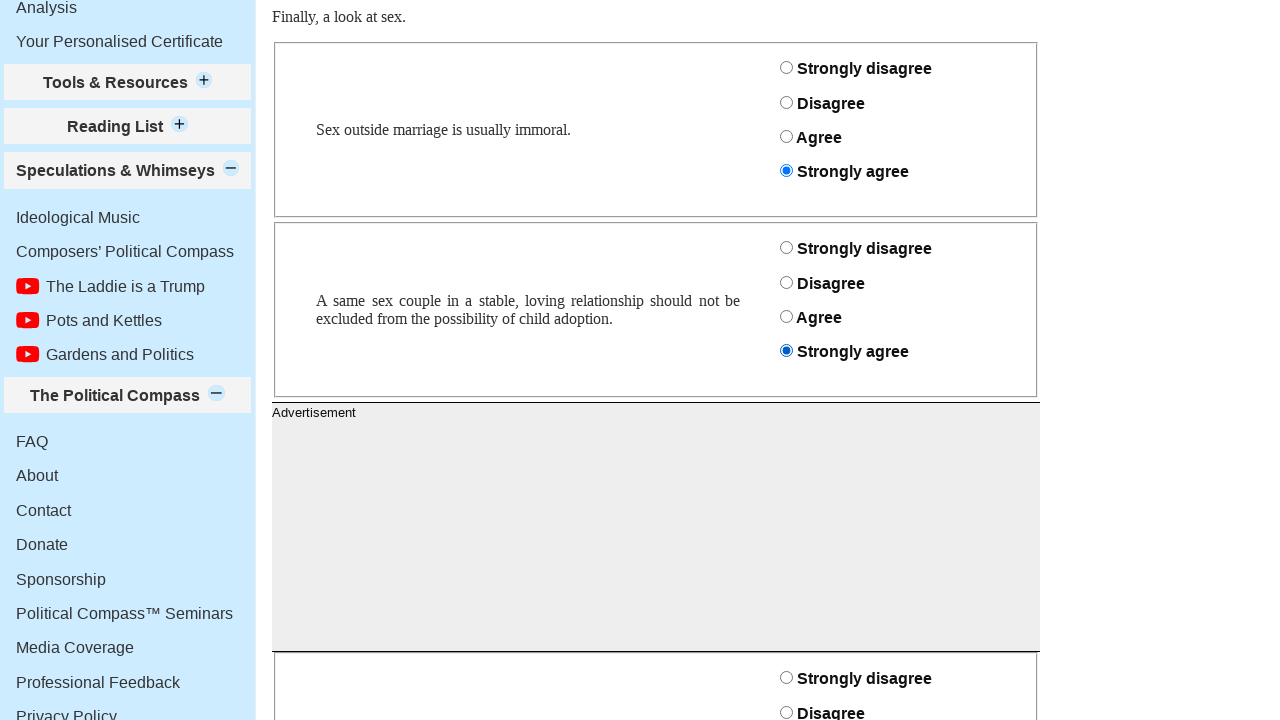

Scrolled down by 190px
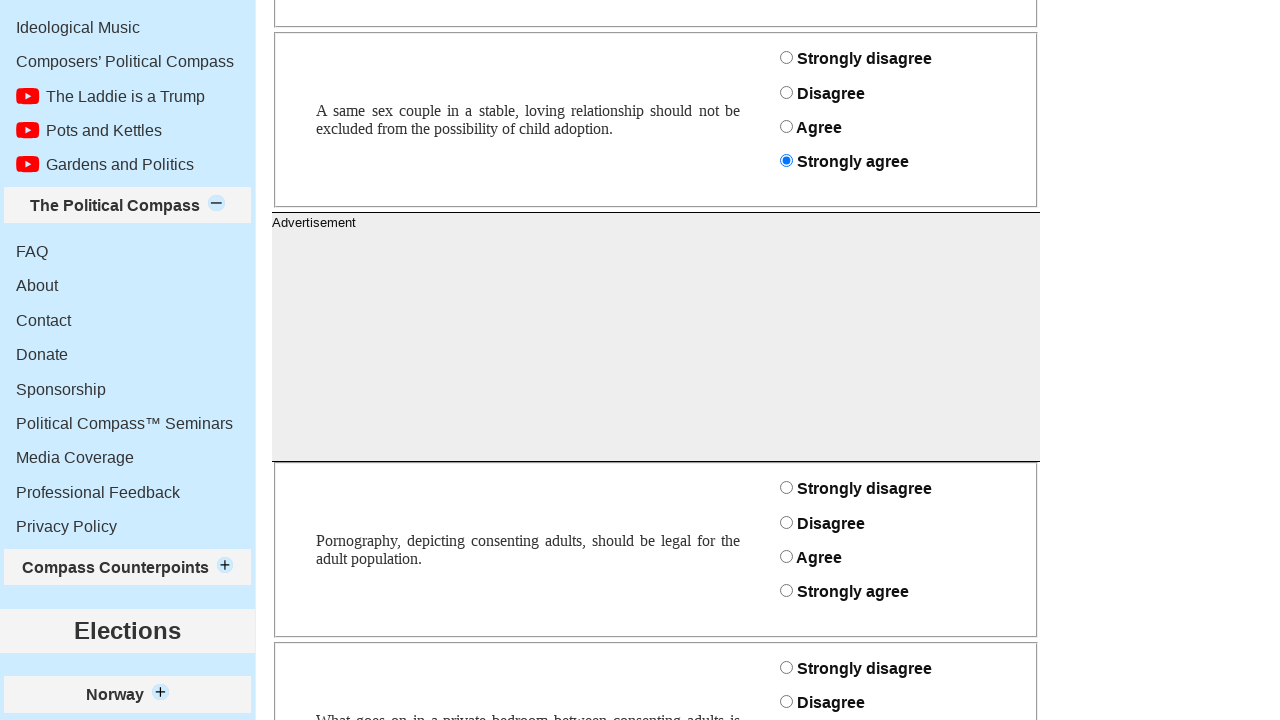

Clicked radio button for question 'pornography' with response value 1 at (786, 522) on #pornography_1
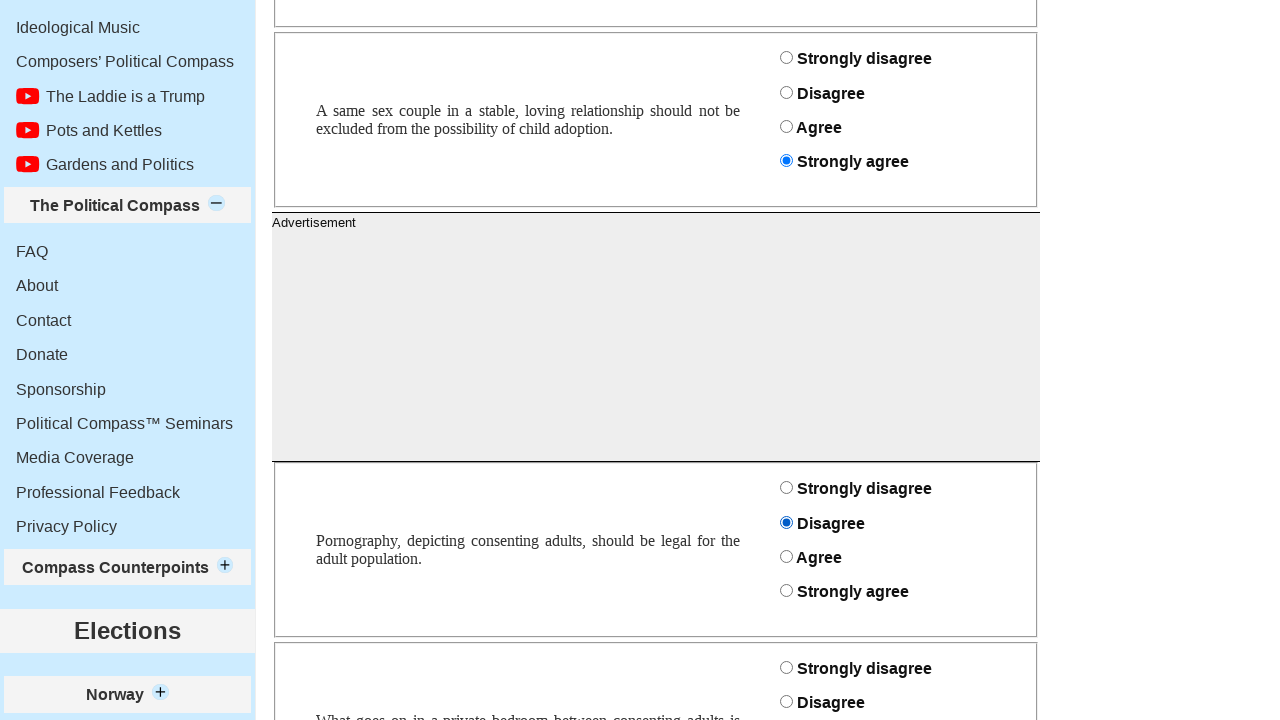

Waited 50ms after clicking radio button
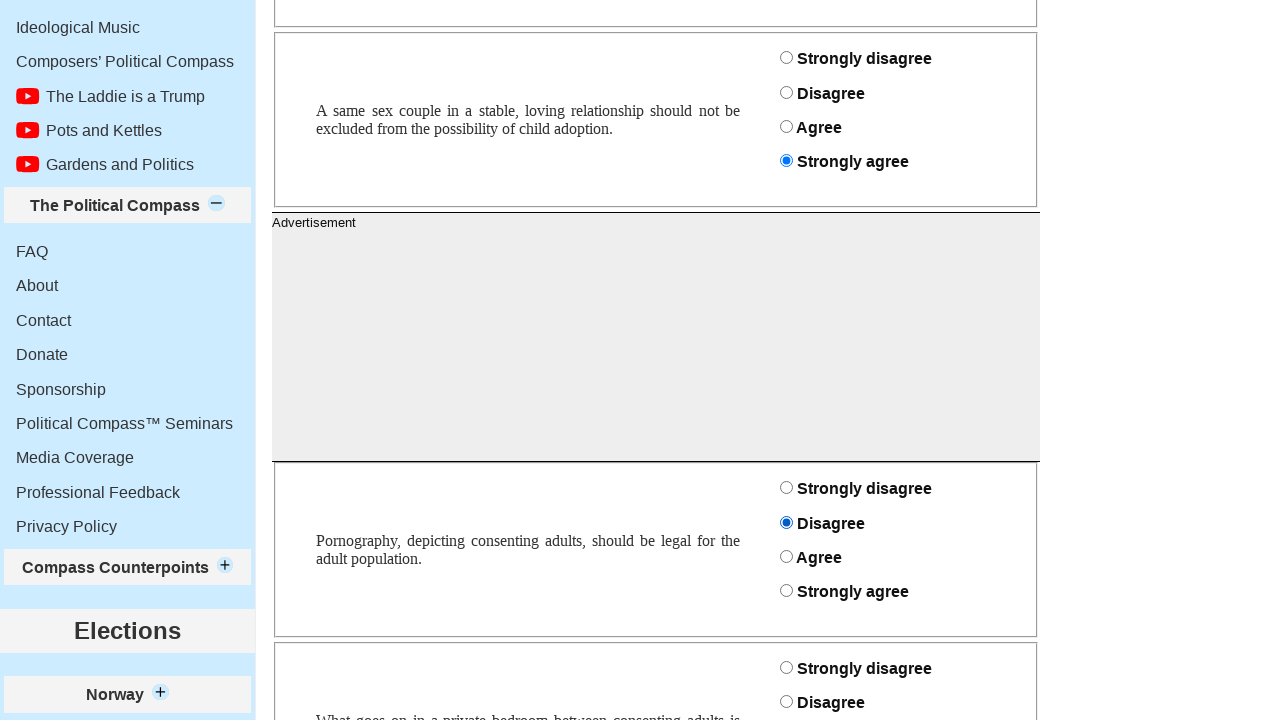

Scrolled down by 190px
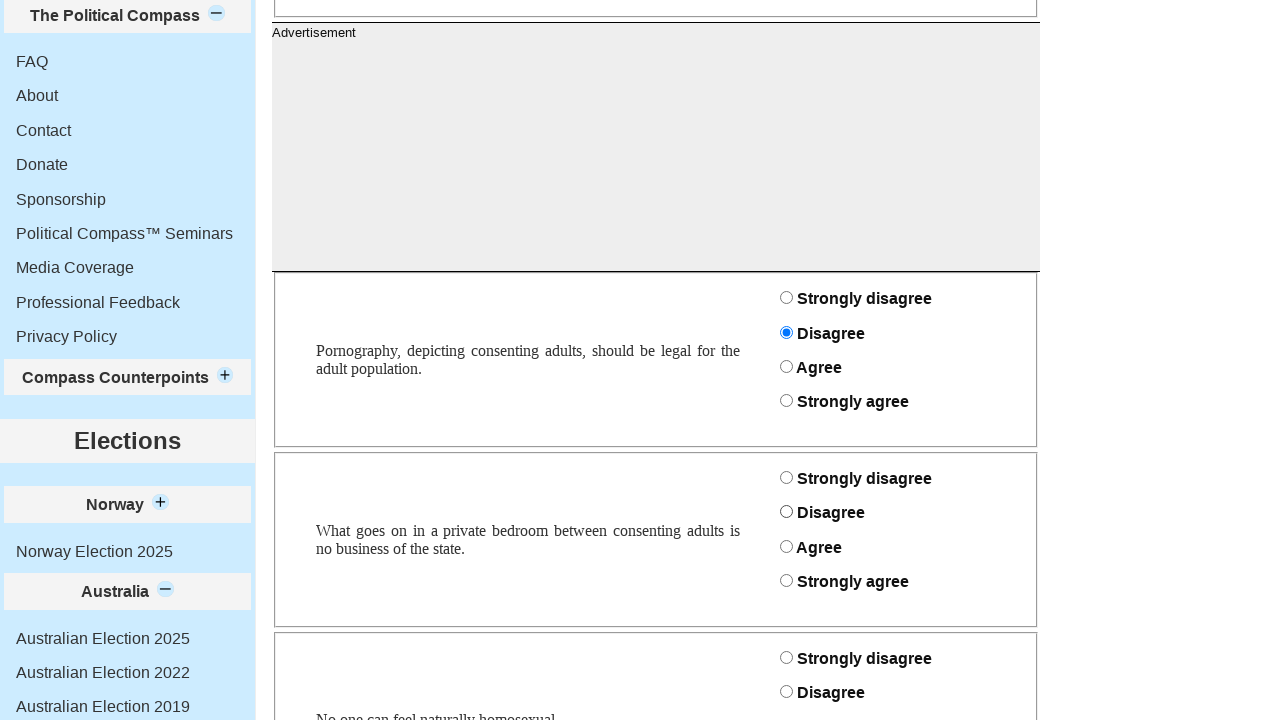

Clicked radio button for question 'consentingprivate' with response value 2 at (786, 546) on #consentingprivate_2
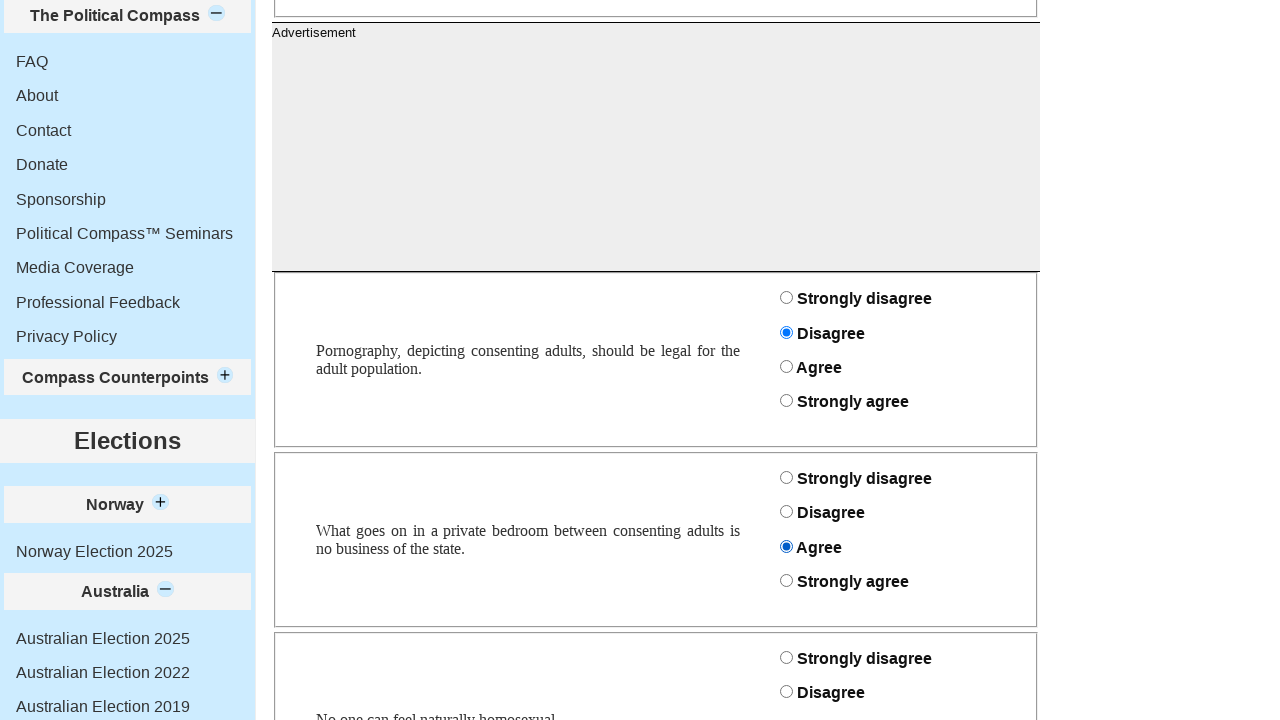

Waited 50ms after clicking radio button
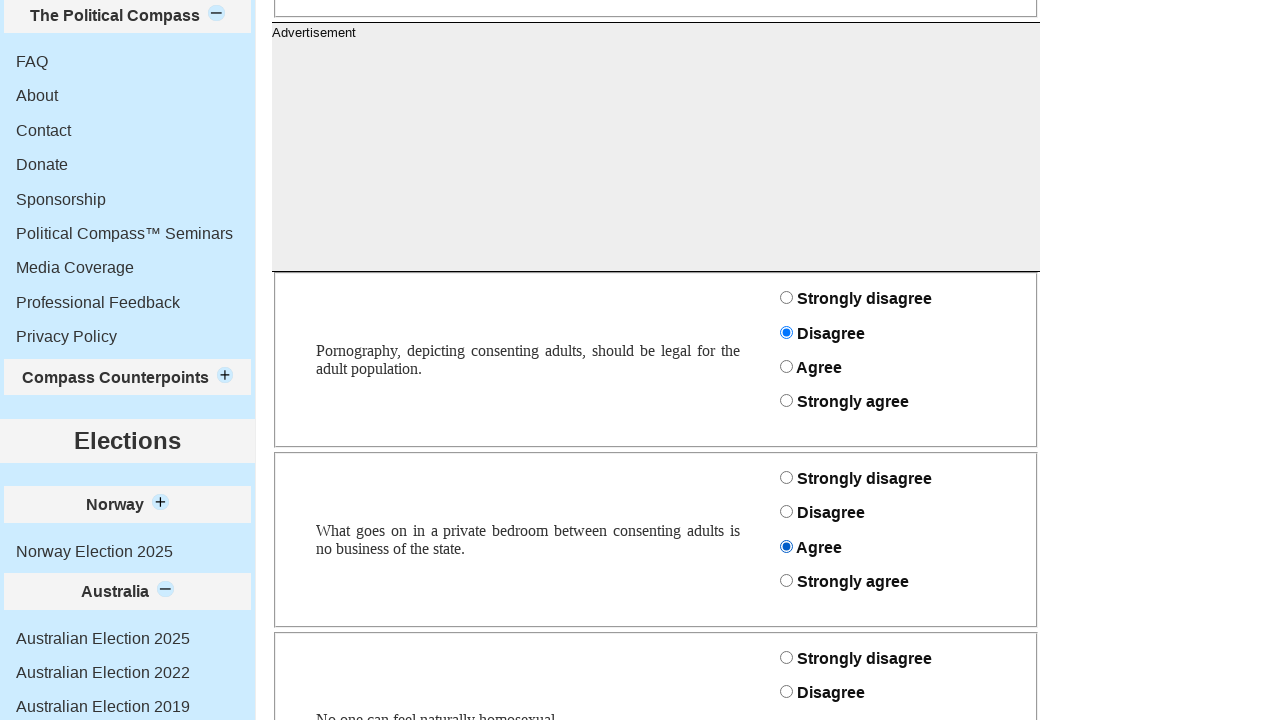

Scrolled down by 190px
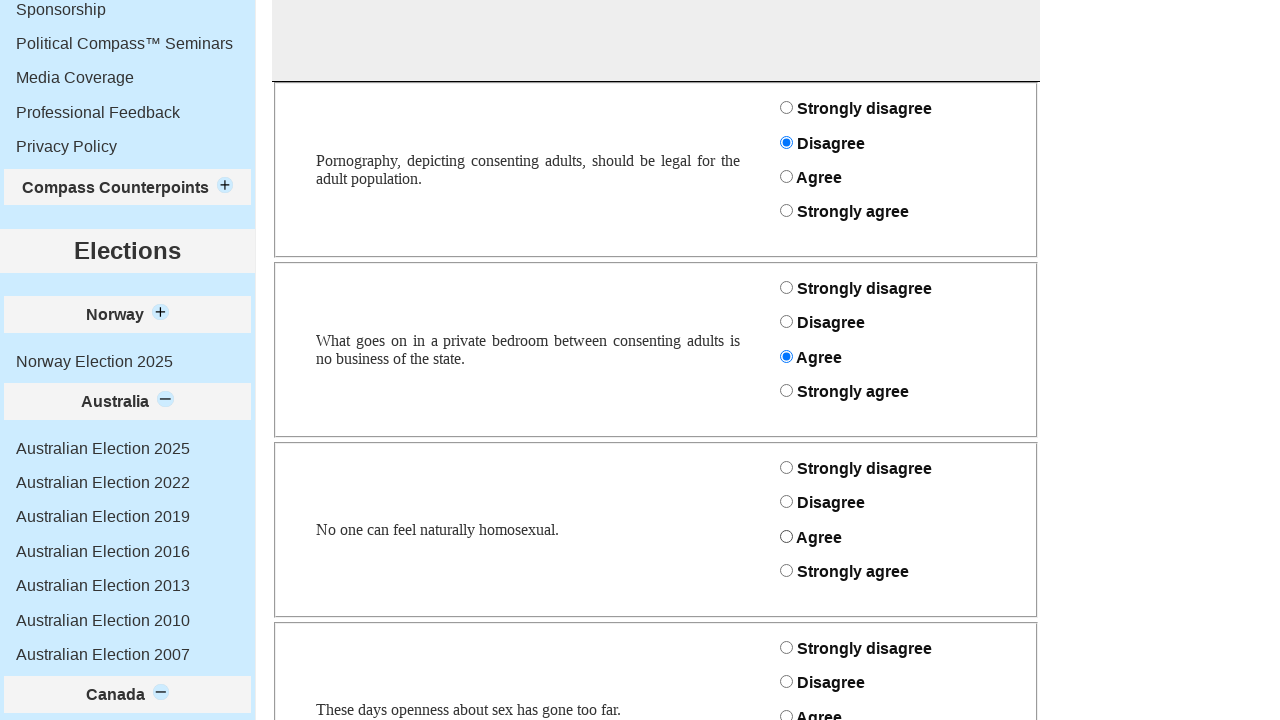

Clicked radio button for question 'naturallyhomosexual' with response value 1 at (786, 502) on #naturallyhomosexual_1
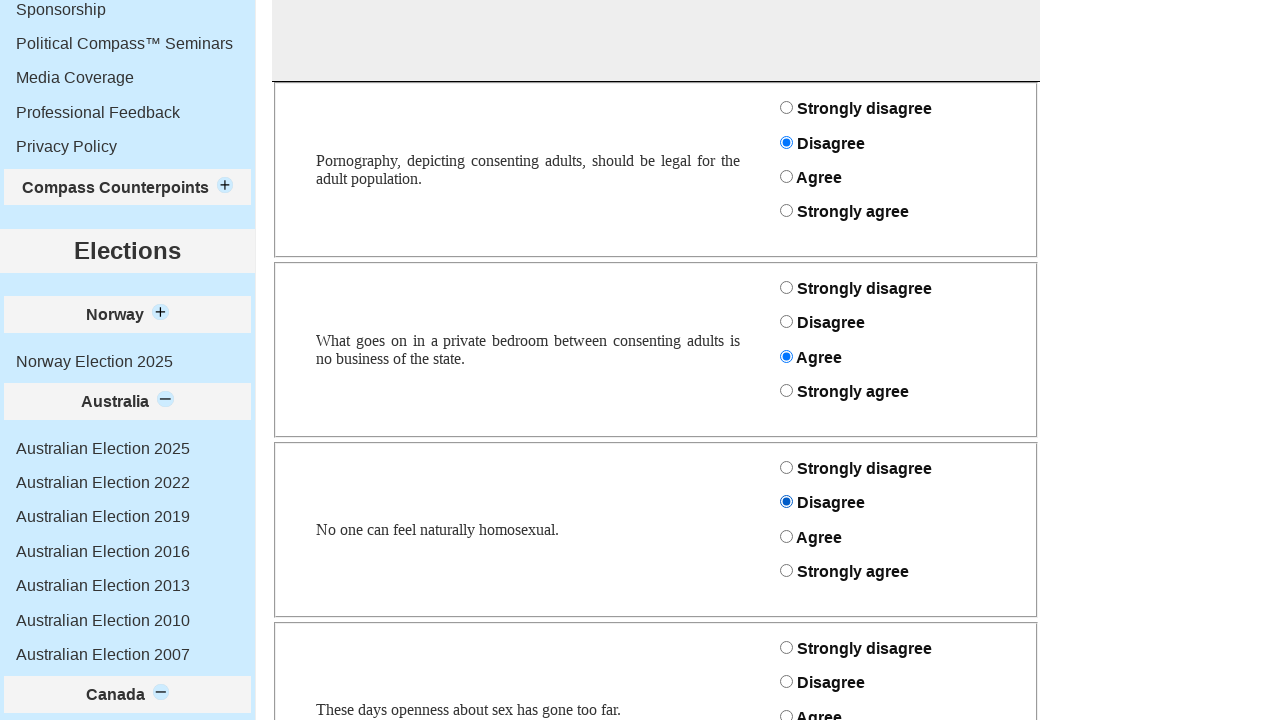

Waited 50ms after clicking radio button
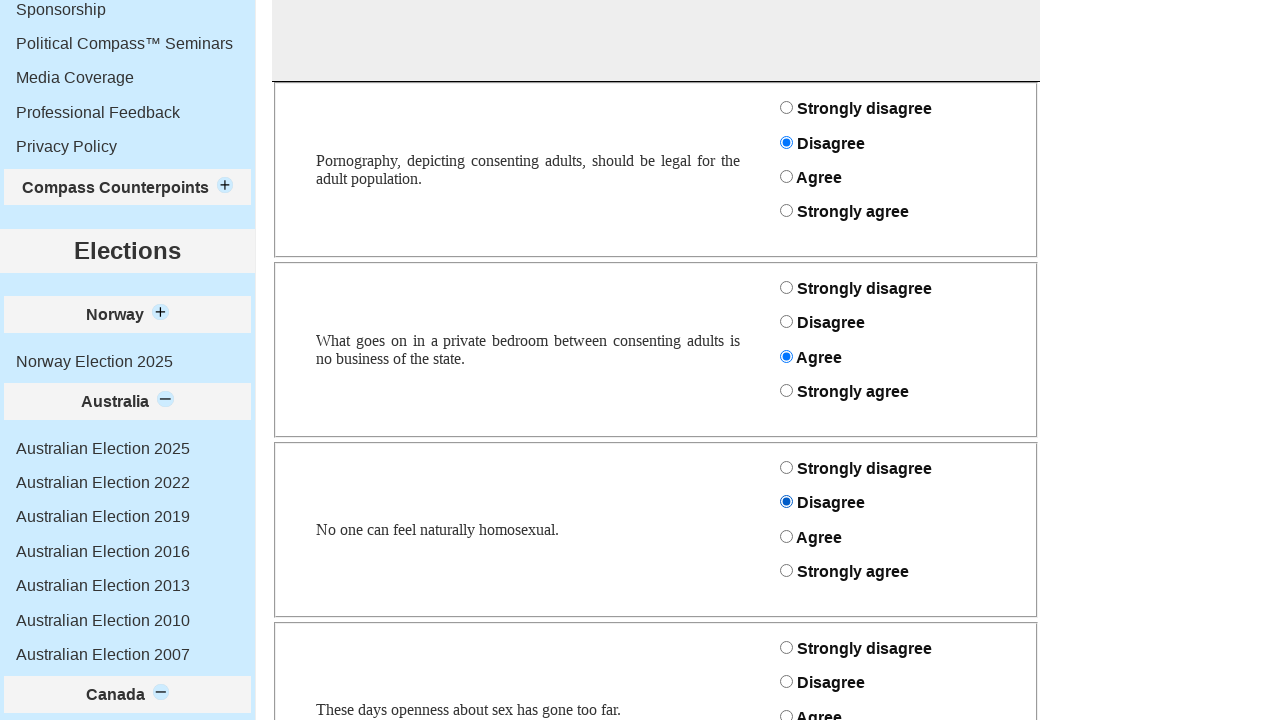

Scrolled down by 190px
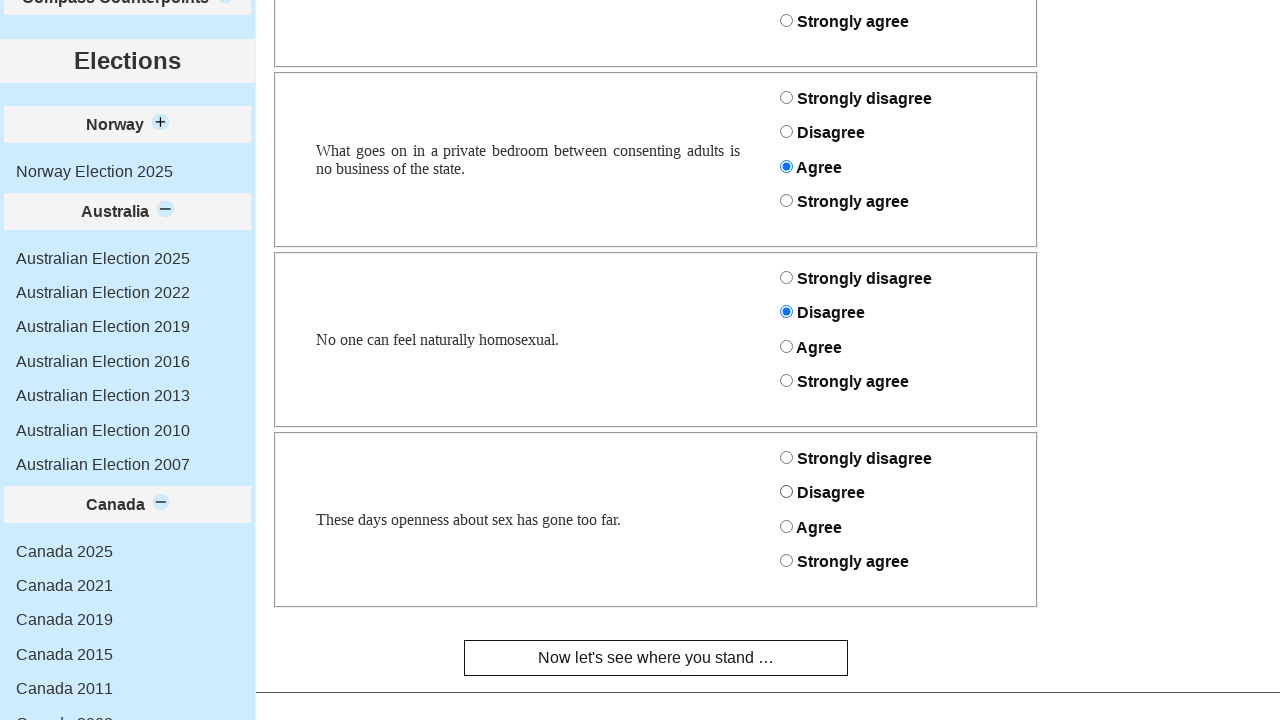

Clicked radio button for question 'opennessaboutsex' with response value 0 at (786, 458) on #opennessaboutsex_0
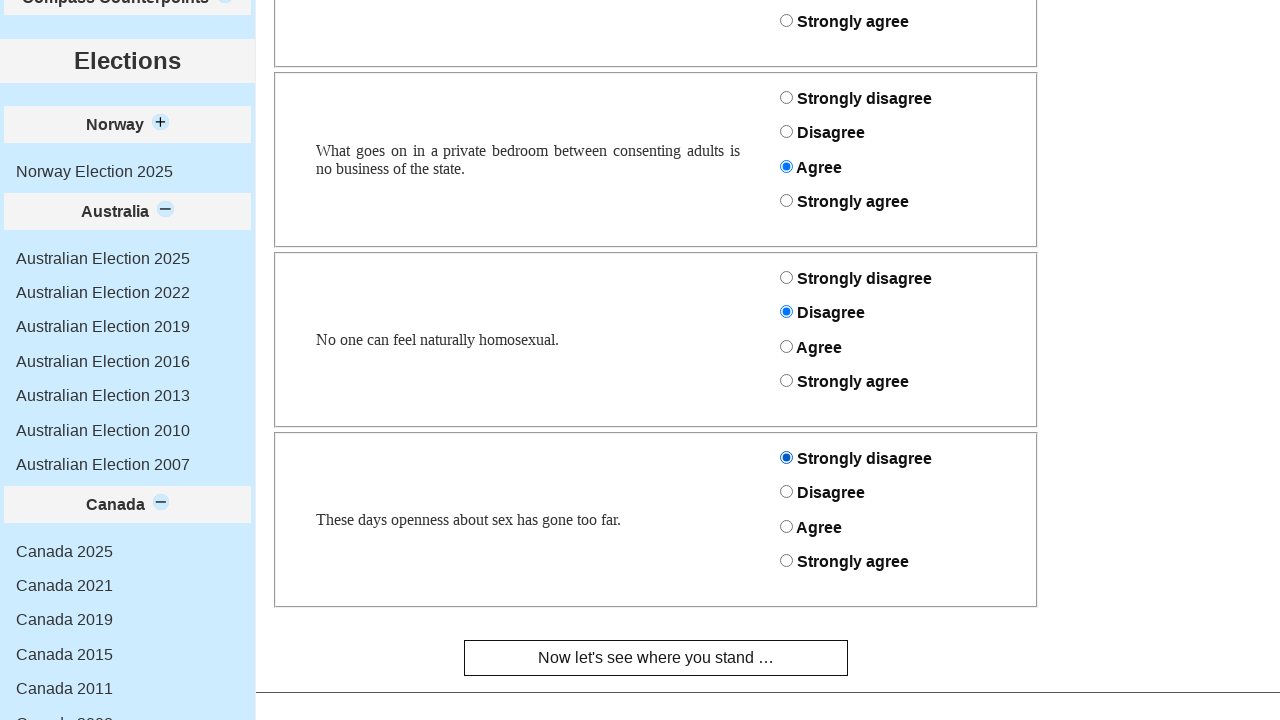

Waited 50ms after clicking radio button
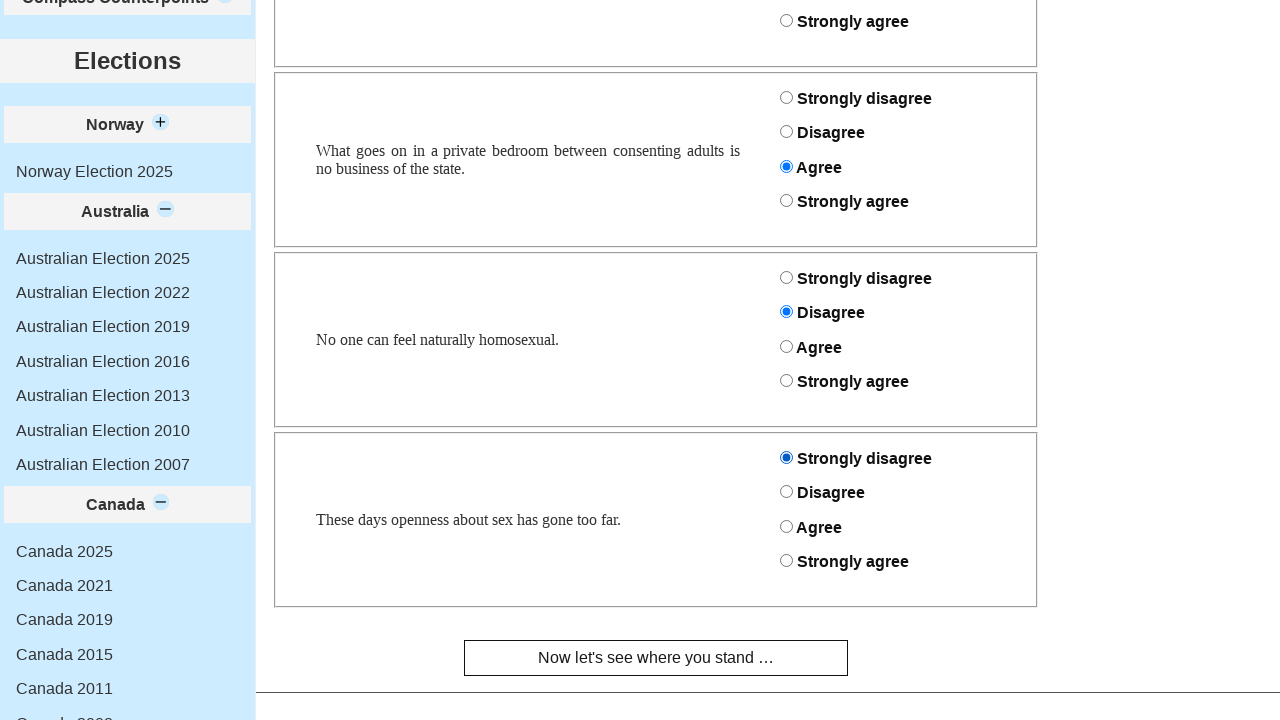

Scrolled down by 190px
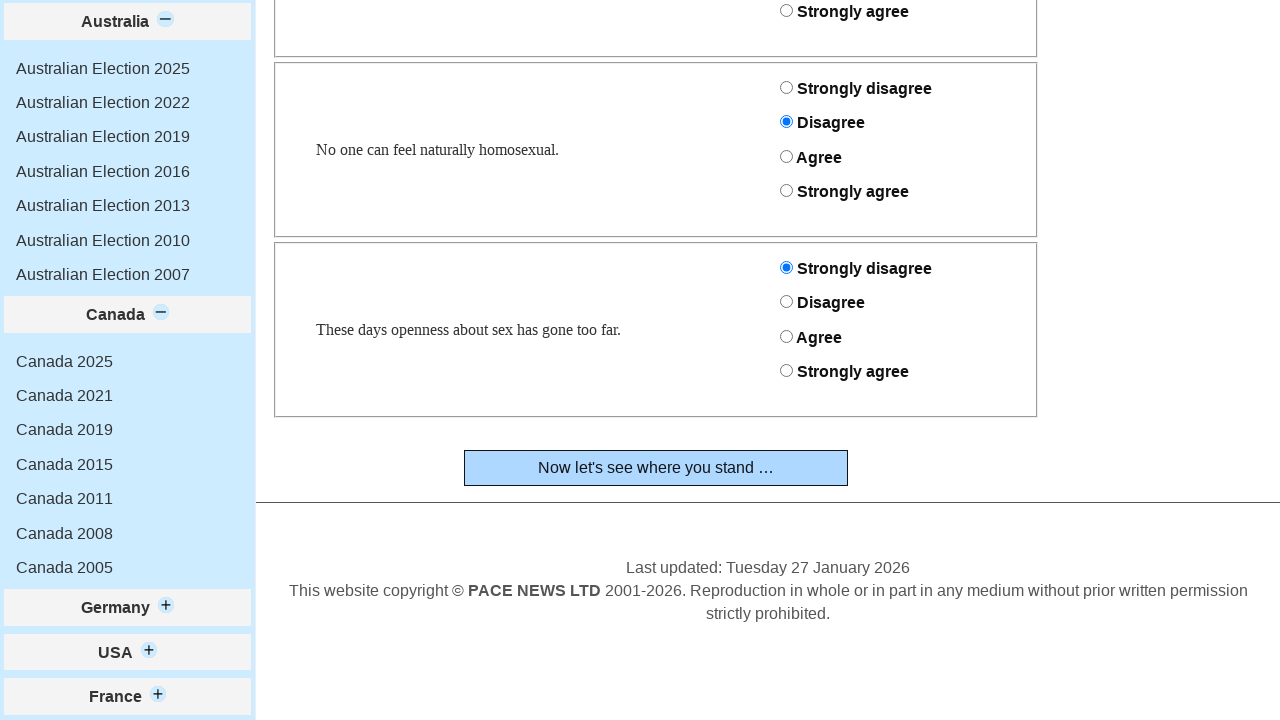

Waited 600ms before final submission on last page
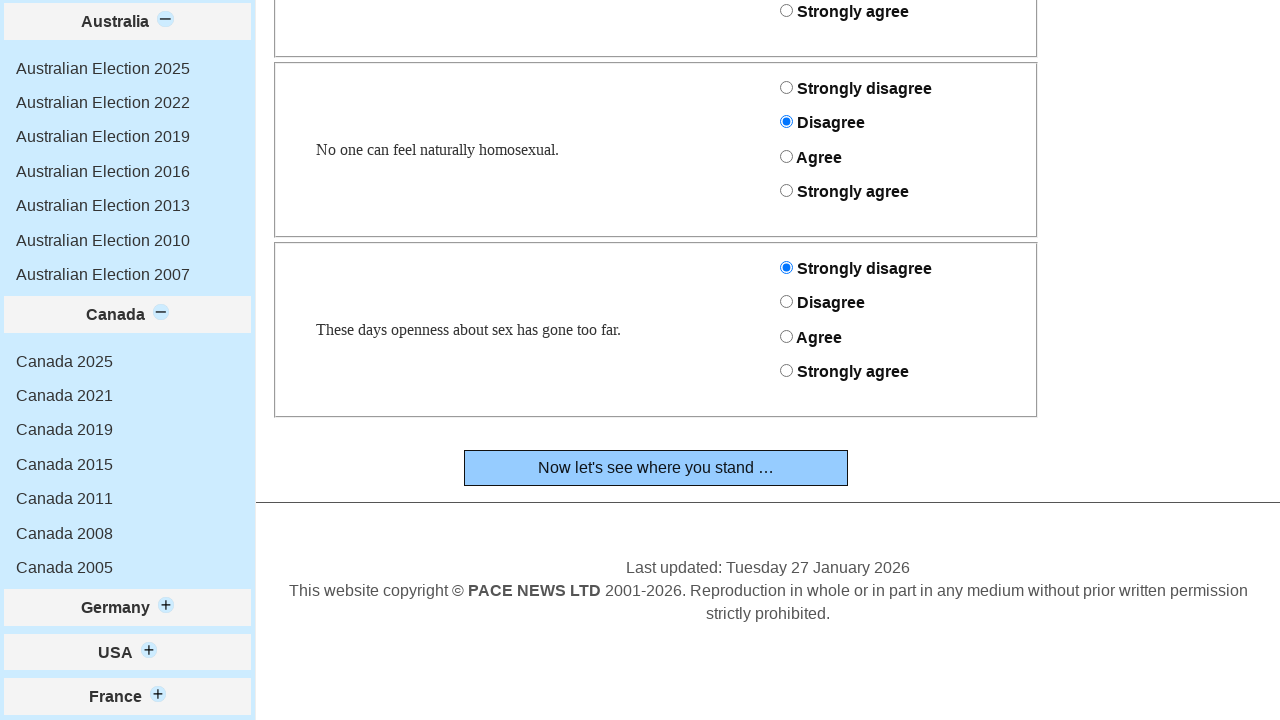

Clicked submit button to complete survey at (656, 468) on button[type='submit']
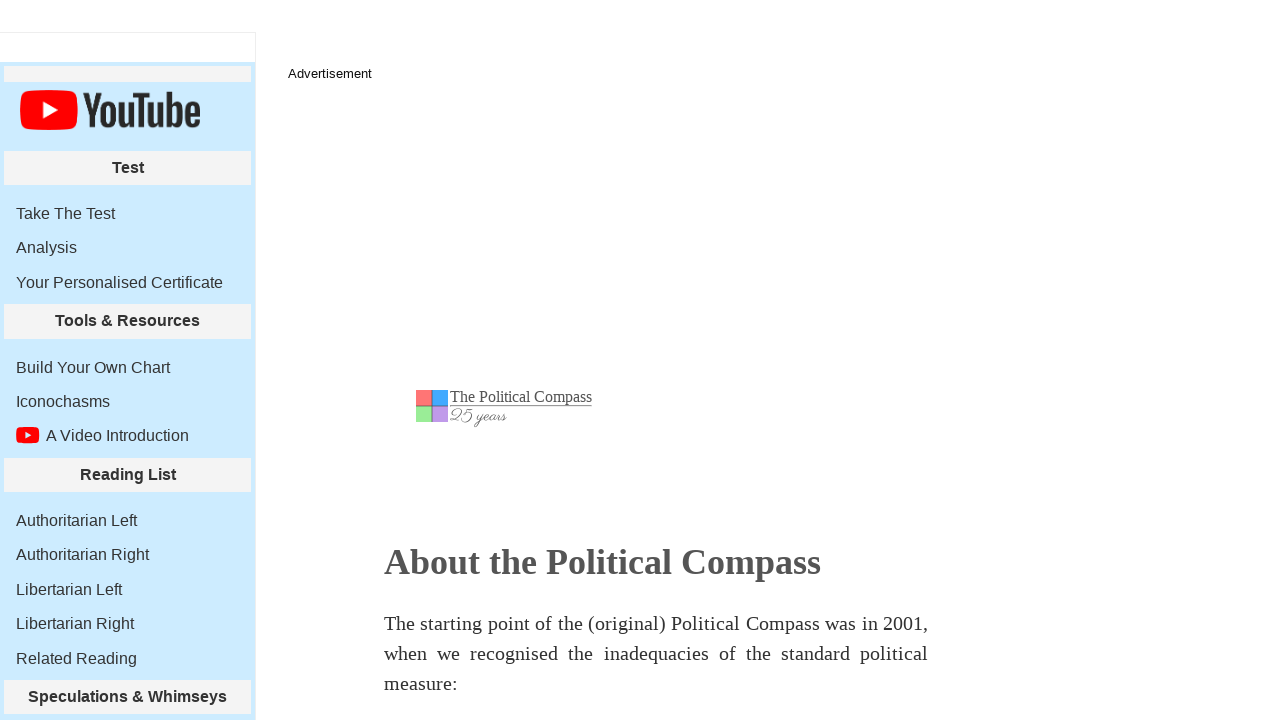

Waited 1000ms for results page to load
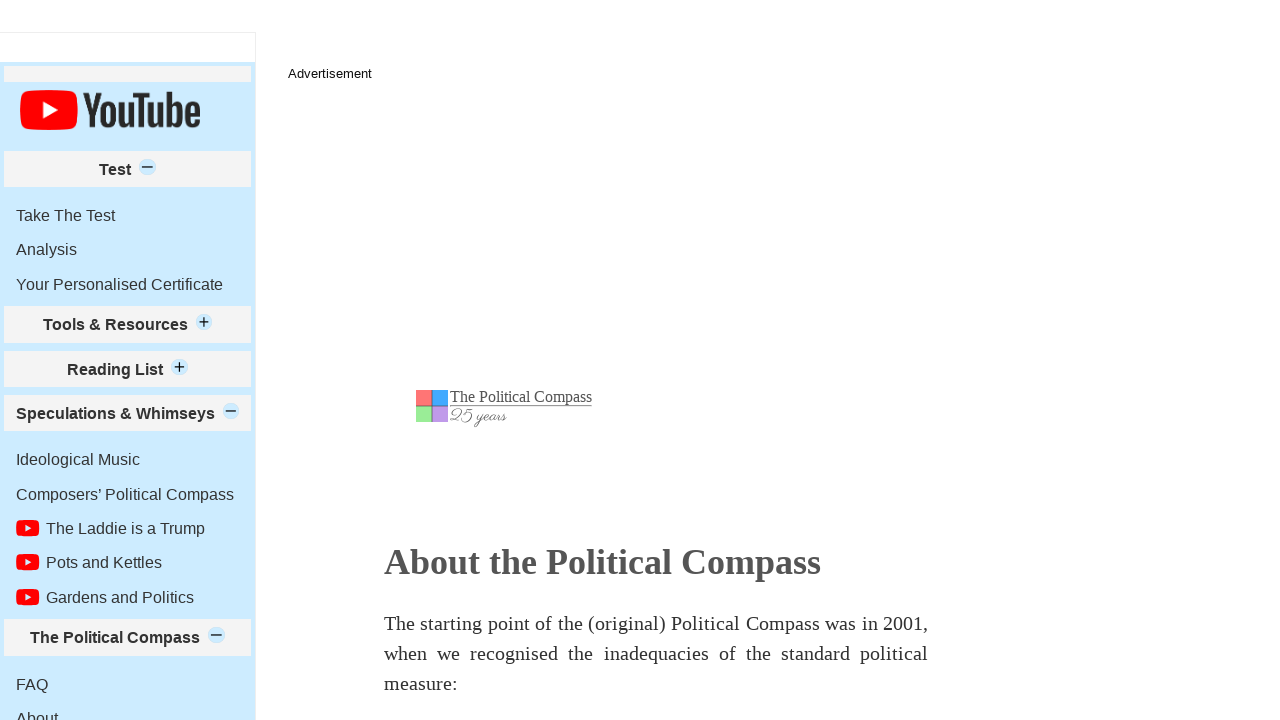

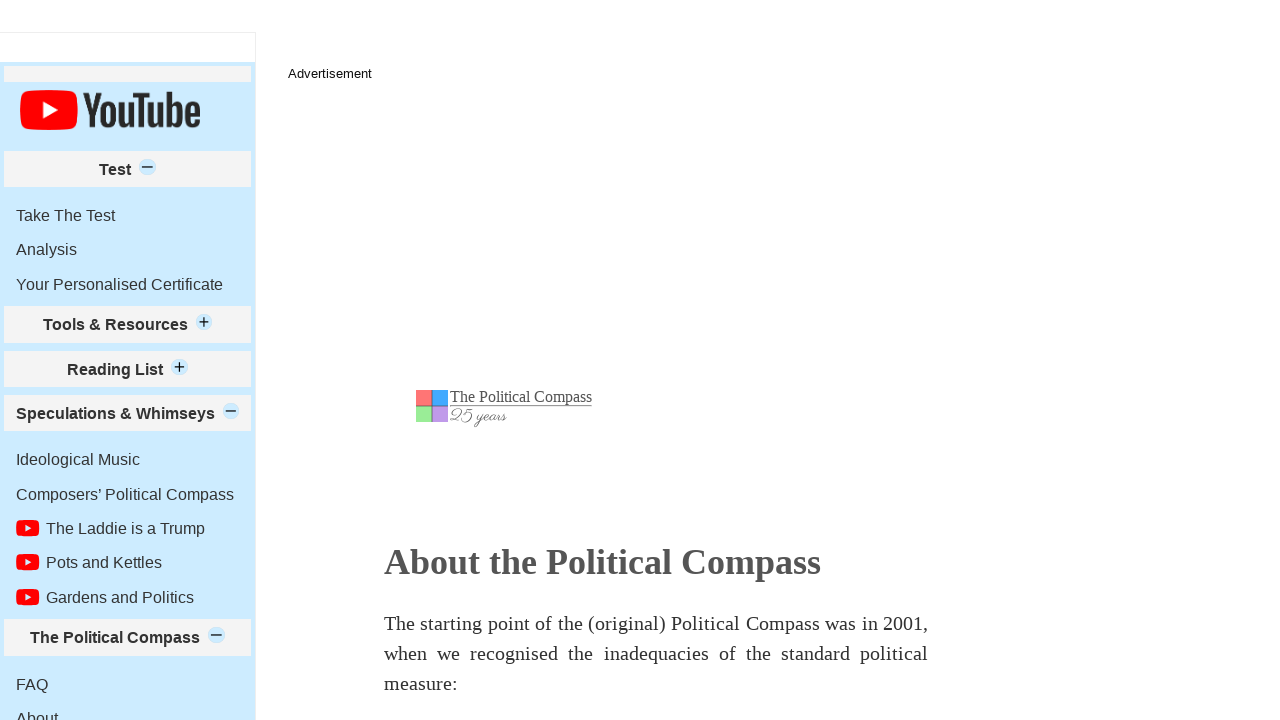